Navigates to a to-do list page and adds 100 todo items sequentially, verifying each item appears after being added.

Starting URL: https://material.playwrightvn.com/

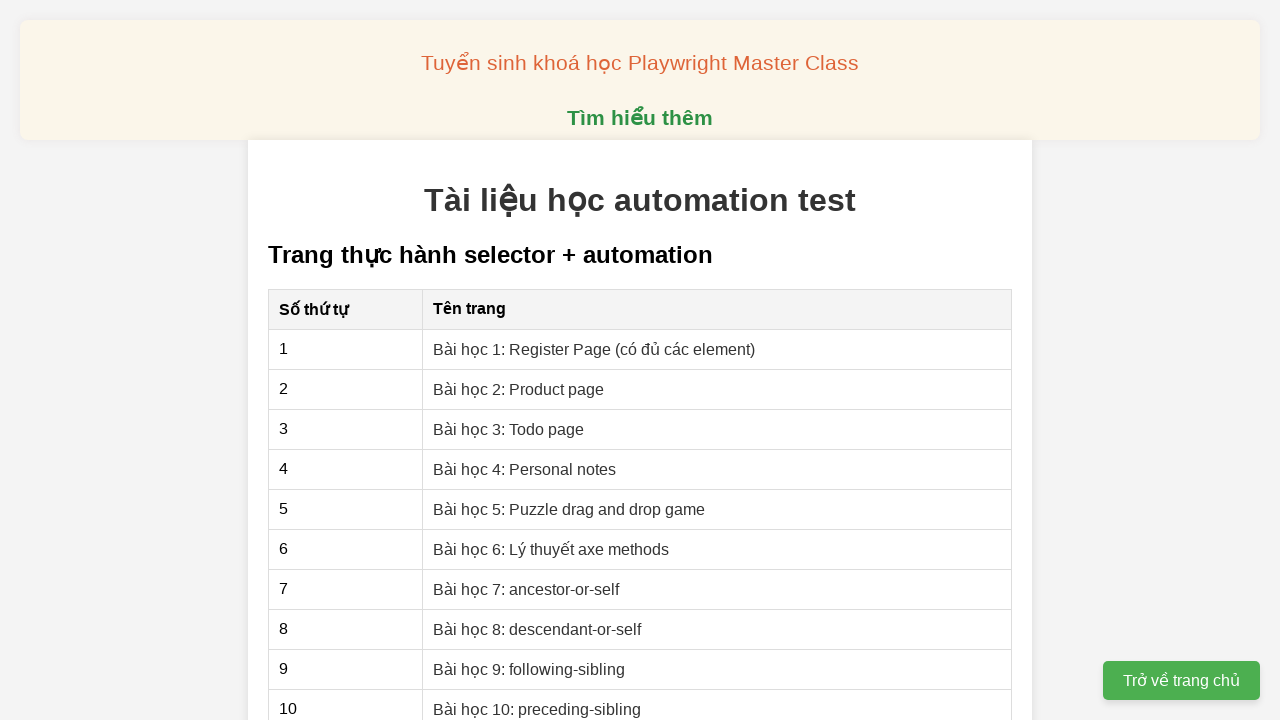

Clicked on the to-do list page link at (509, 429) on xpath=//a[@href="03-xpath-todo-list.html"]
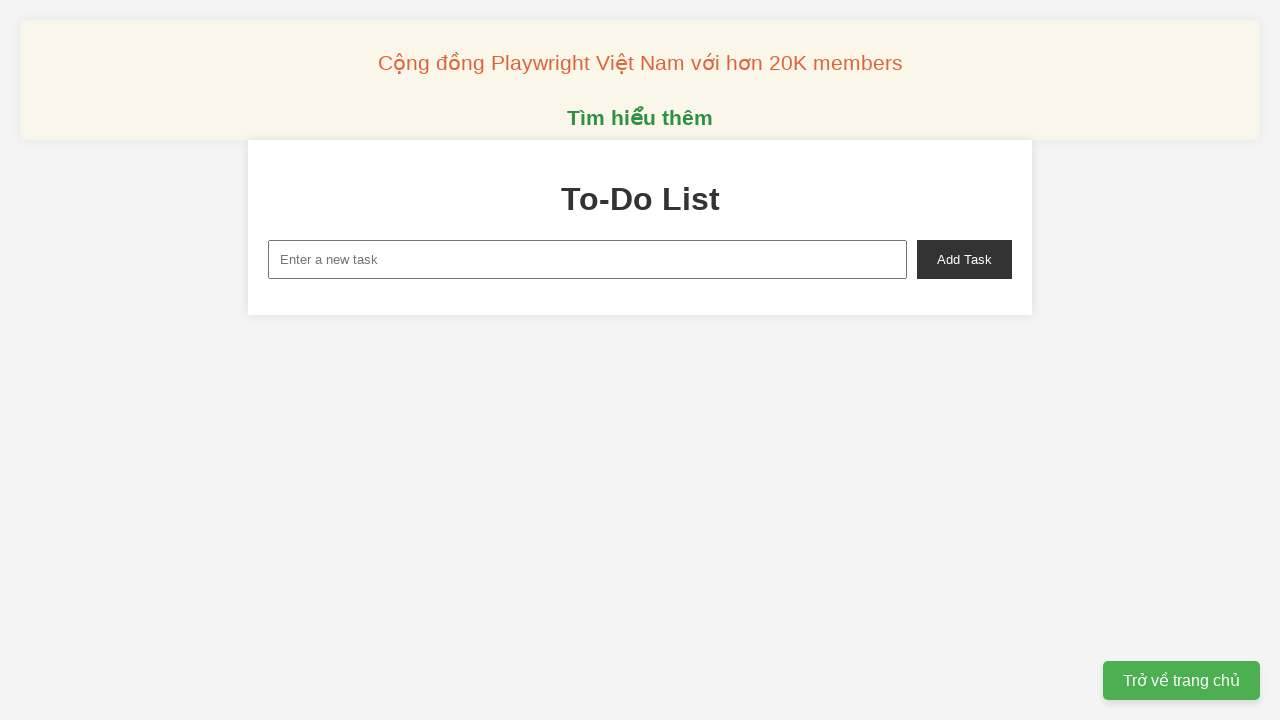

Filled new task input with 'Todo item 1' on #new-task
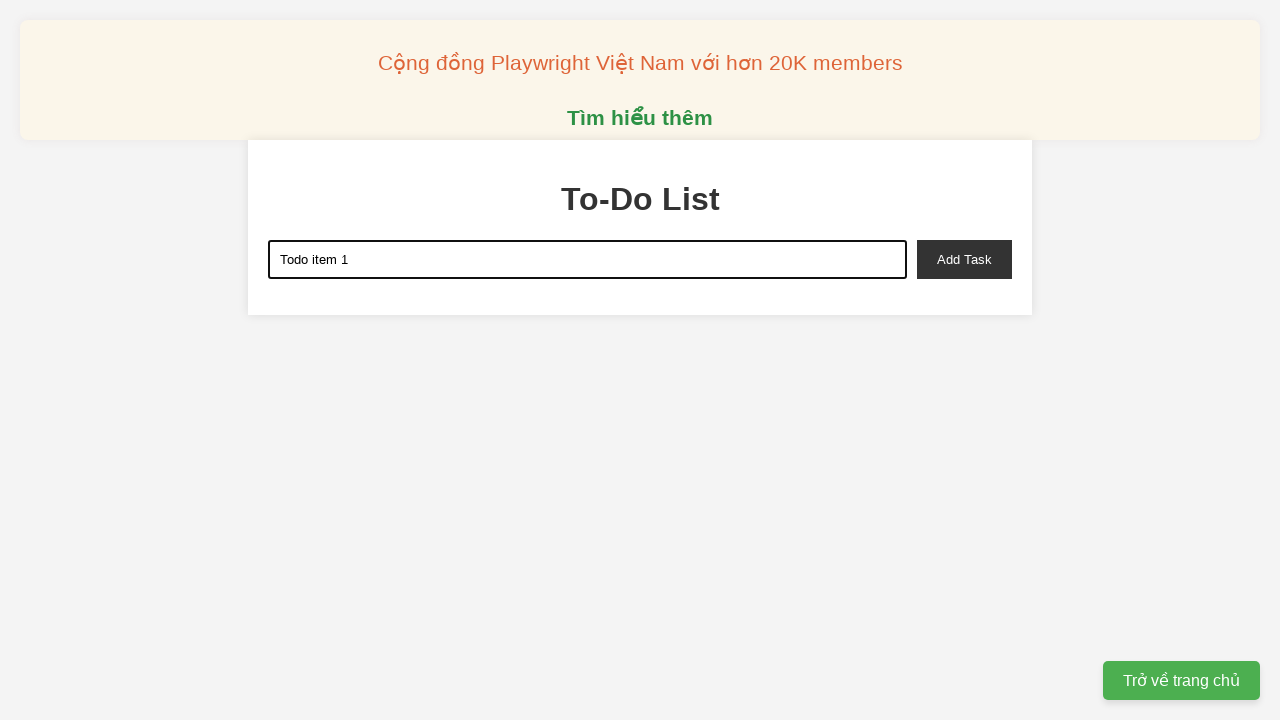

Clicked add task button for item 1 at (964, 259) on #add-task
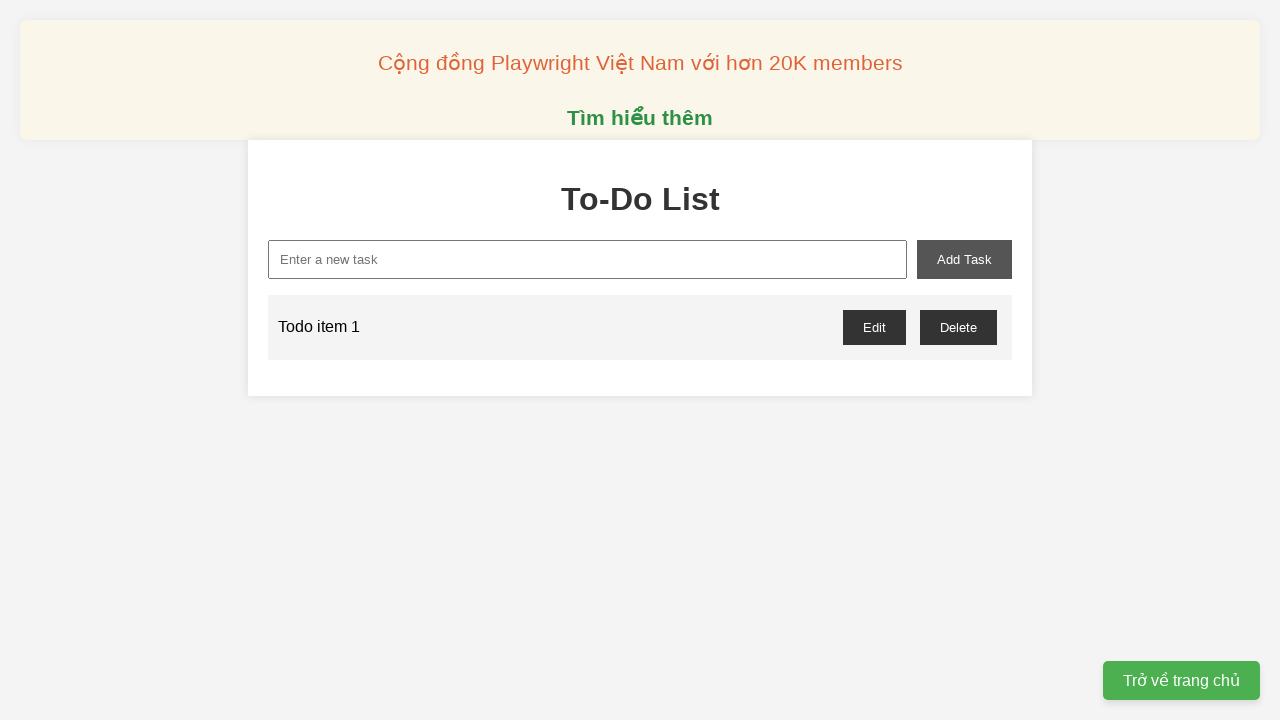

Verified that 'Todo item 1' appeared in the list
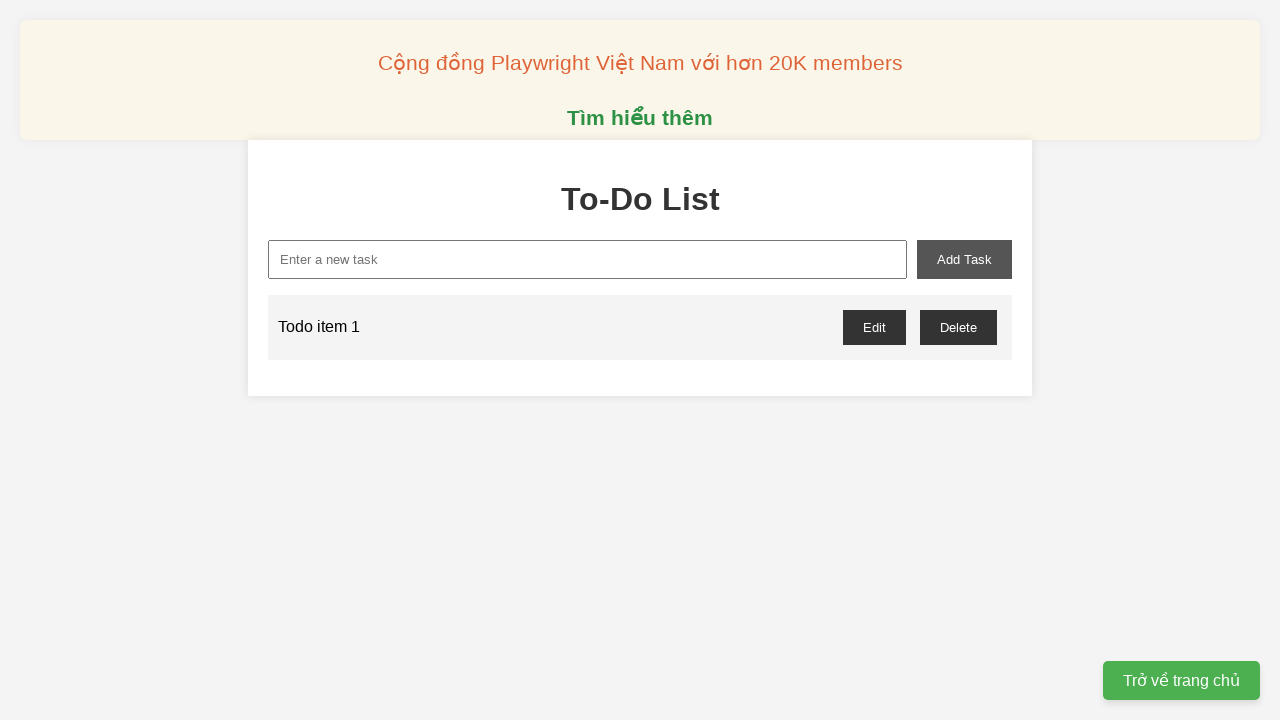

Filled new task input with 'Todo item 2' on #new-task
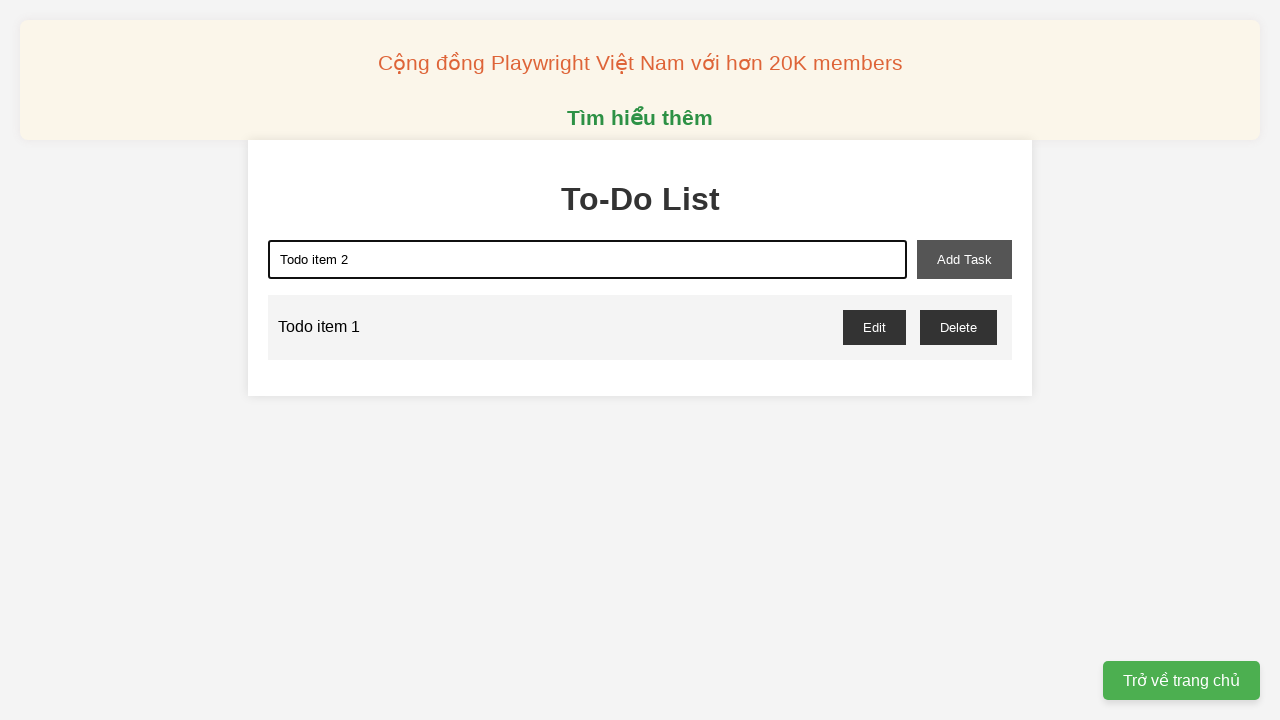

Clicked add task button for item 2 at (964, 259) on #add-task
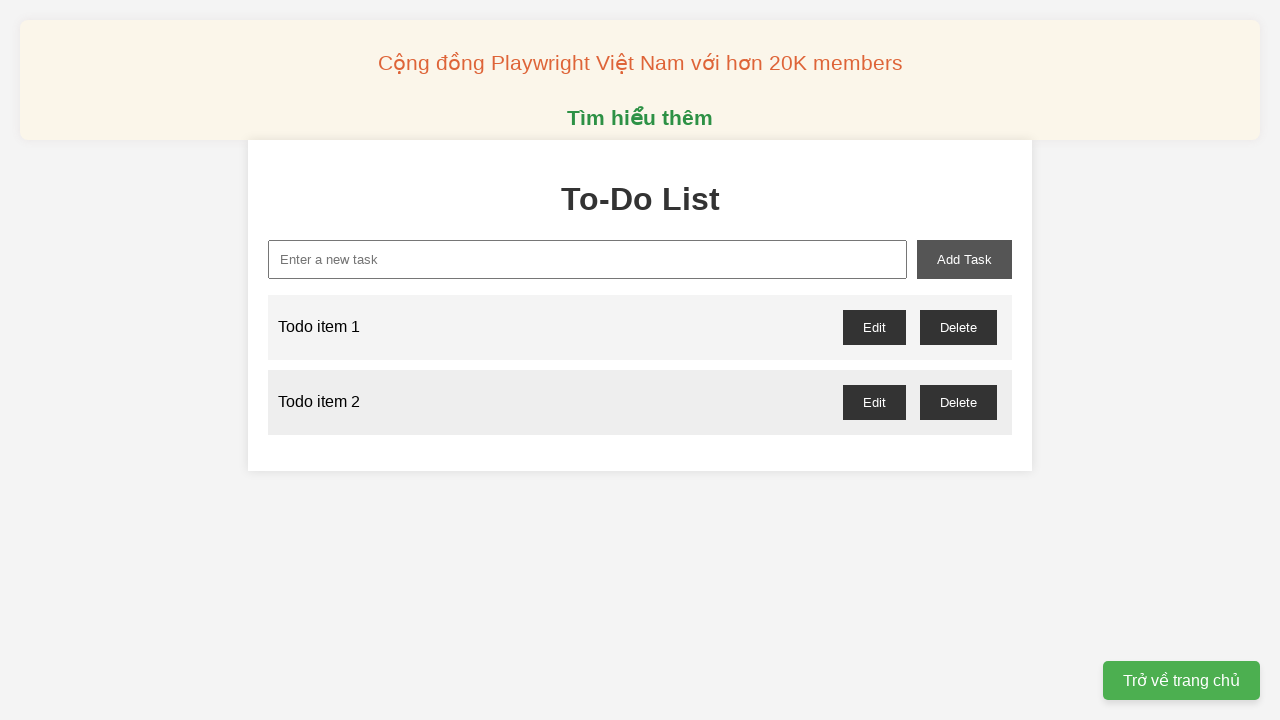

Verified that 'Todo item 2' appeared in the list
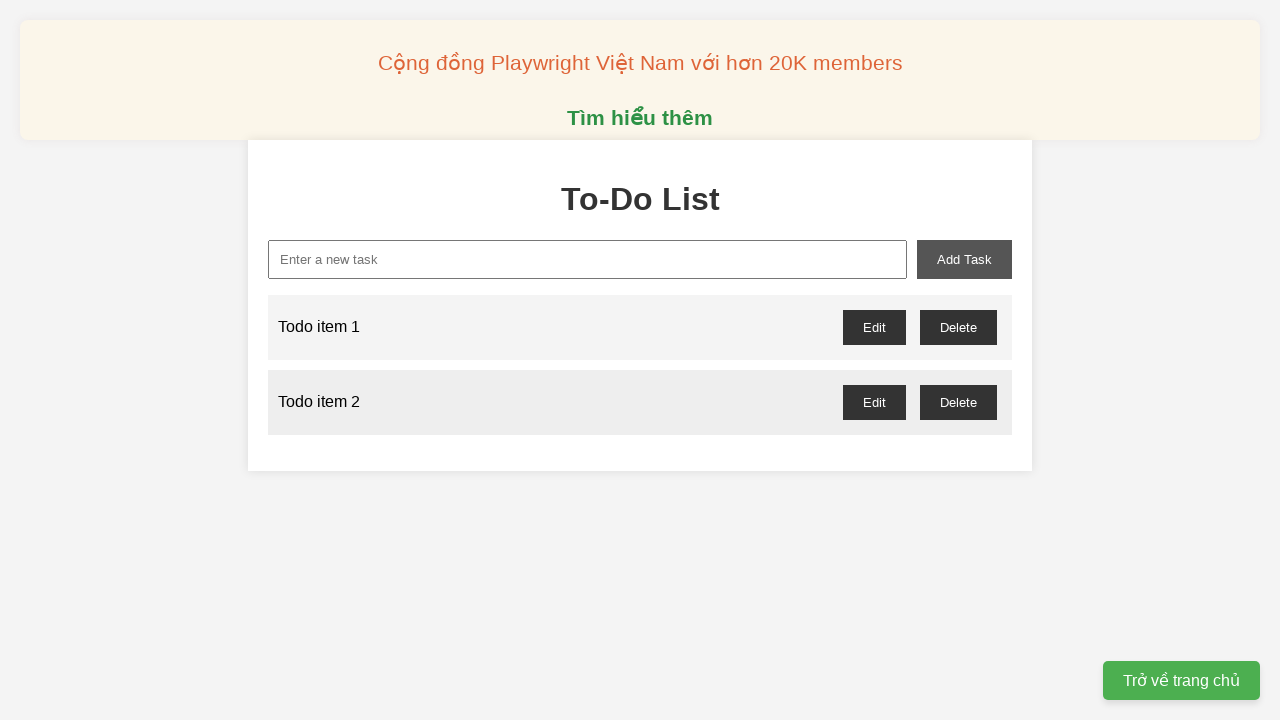

Filled new task input with 'Todo item 3' on #new-task
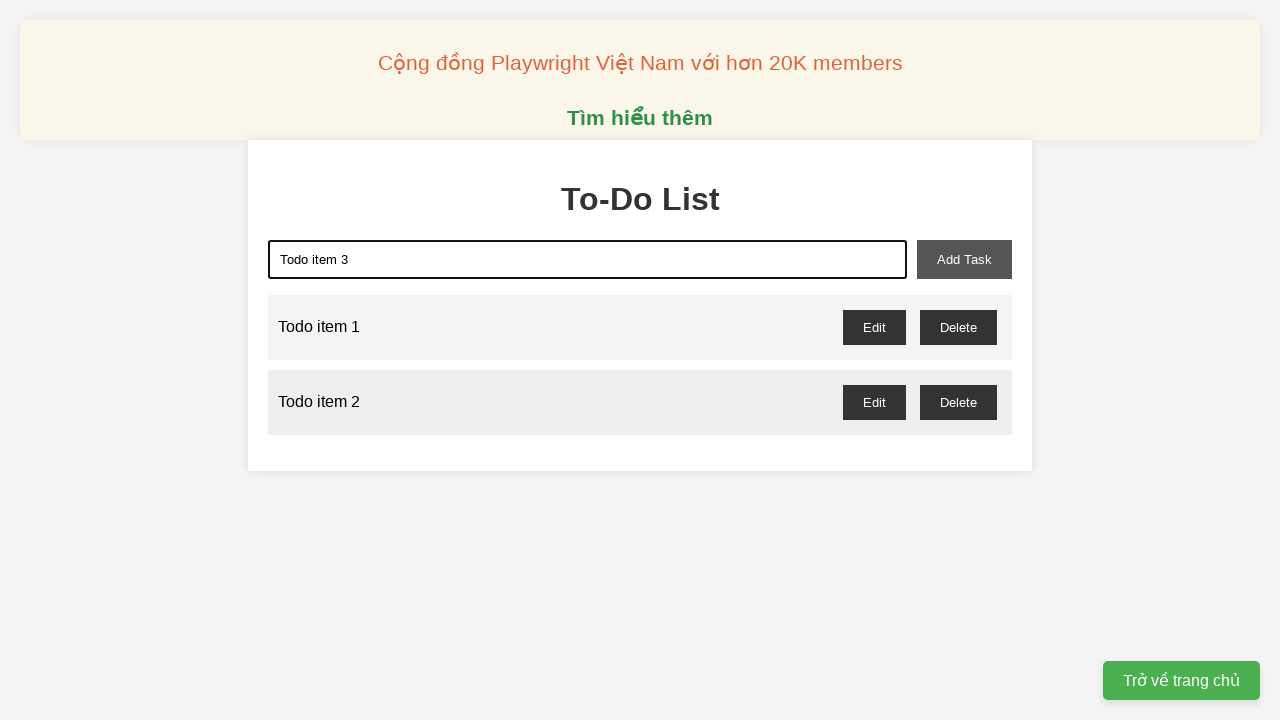

Clicked add task button for item 3 at (964, 259) on #add-task
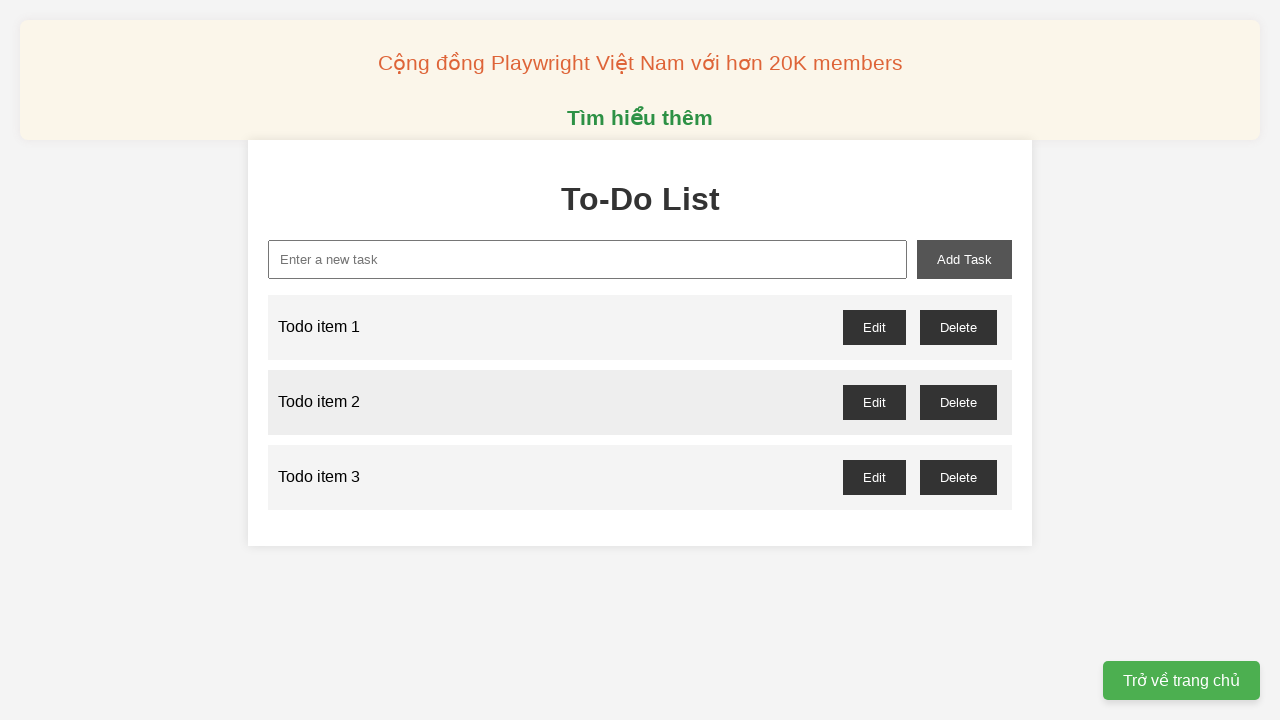

Verified that 'Todo item 3' appeared in the list
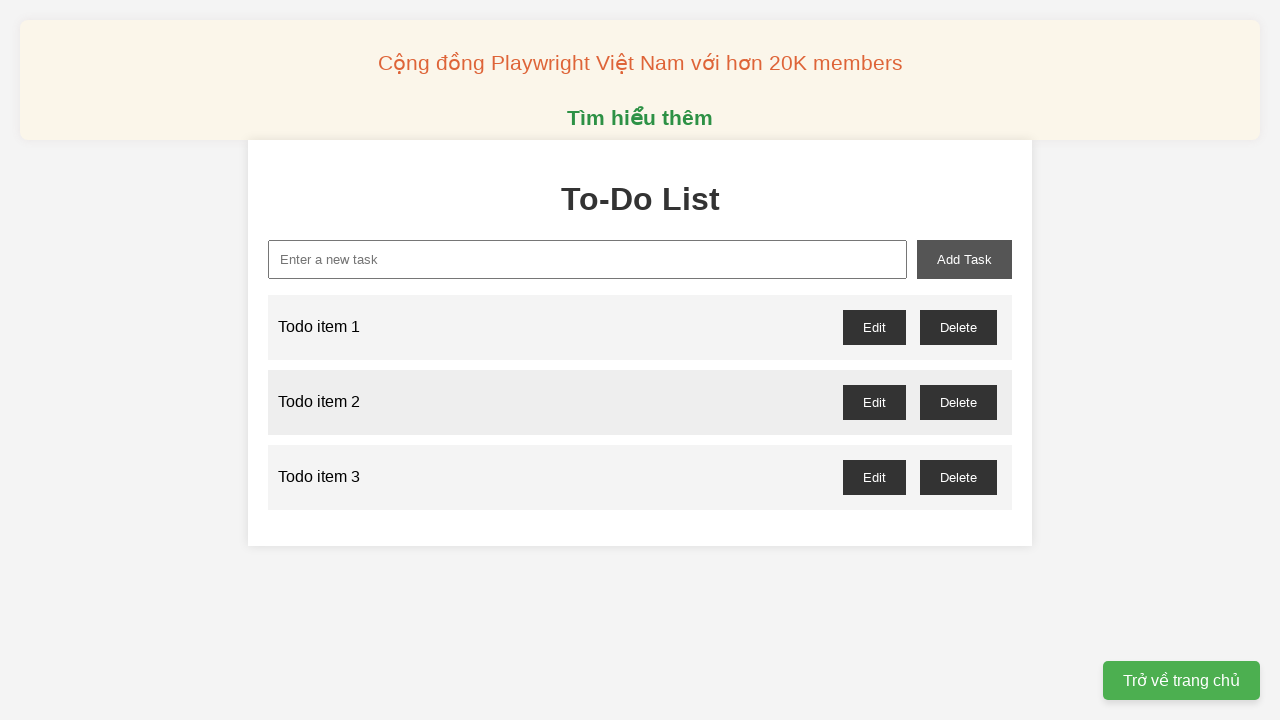

Filled new task input with 'Todo item 4' on #new-task
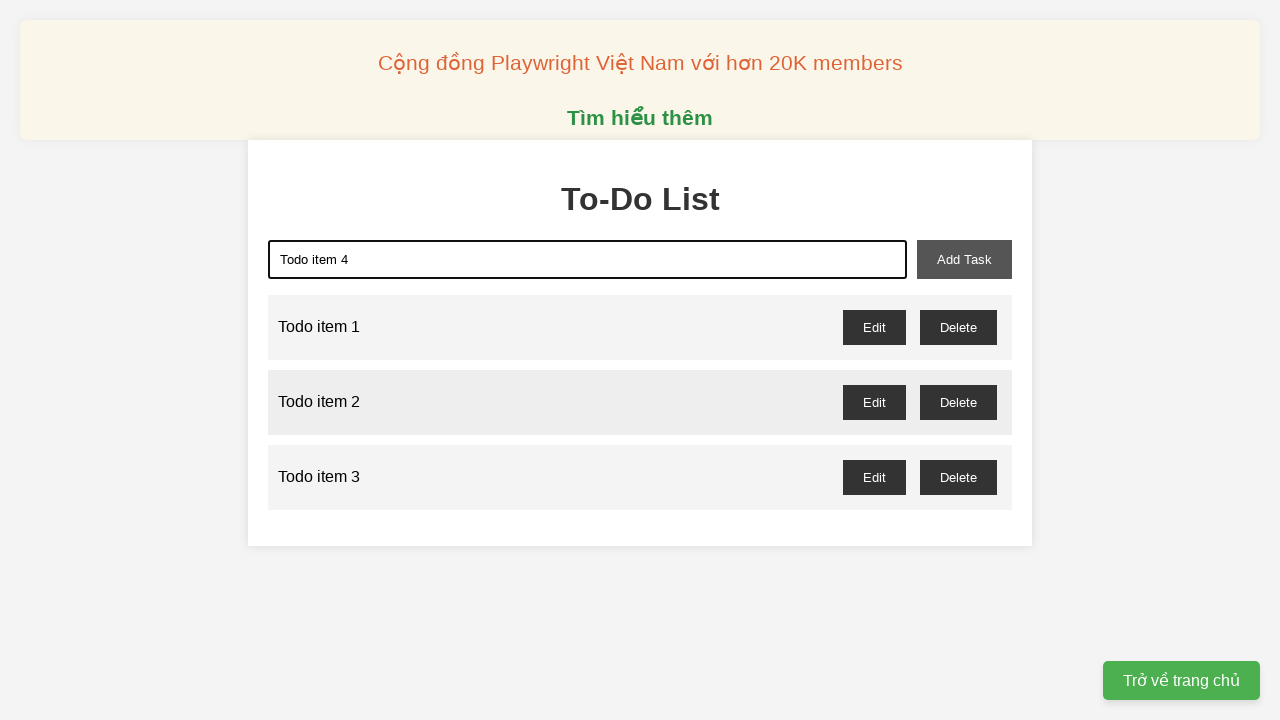

Clicked add task button for item 4 at (964, 259) on #add-task
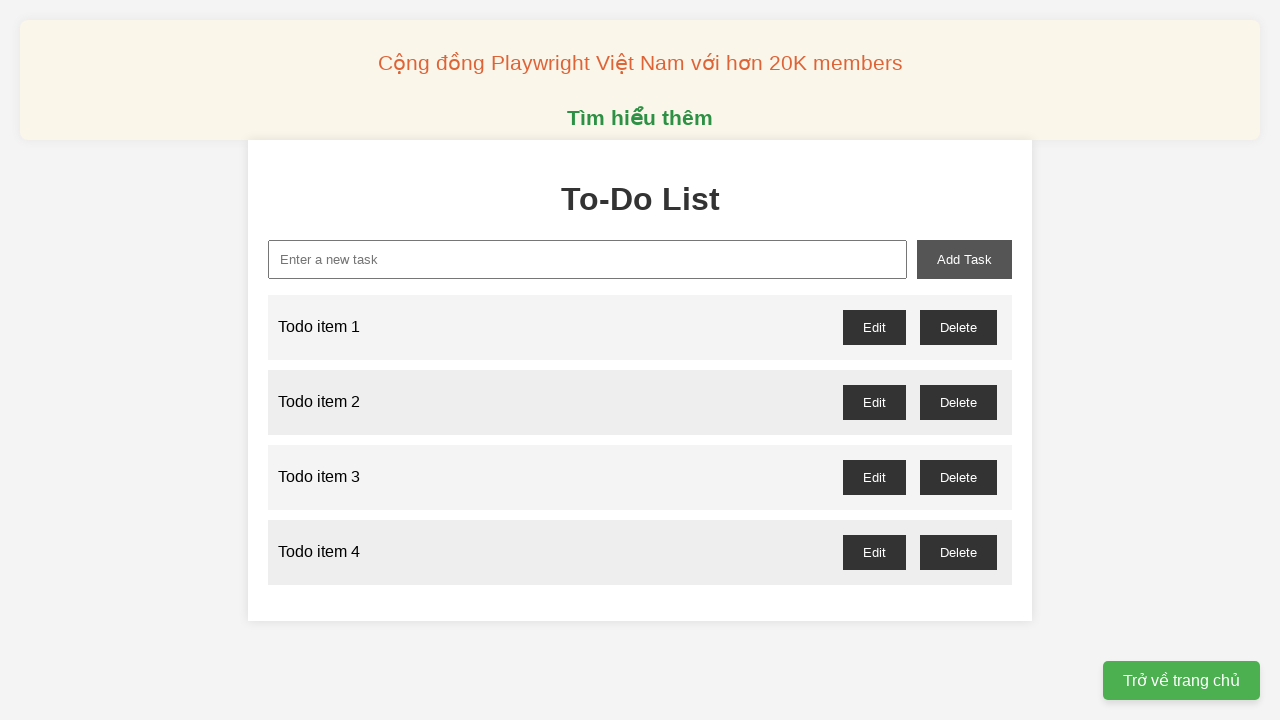

Verified that 'Todo item 4' appeared in the list
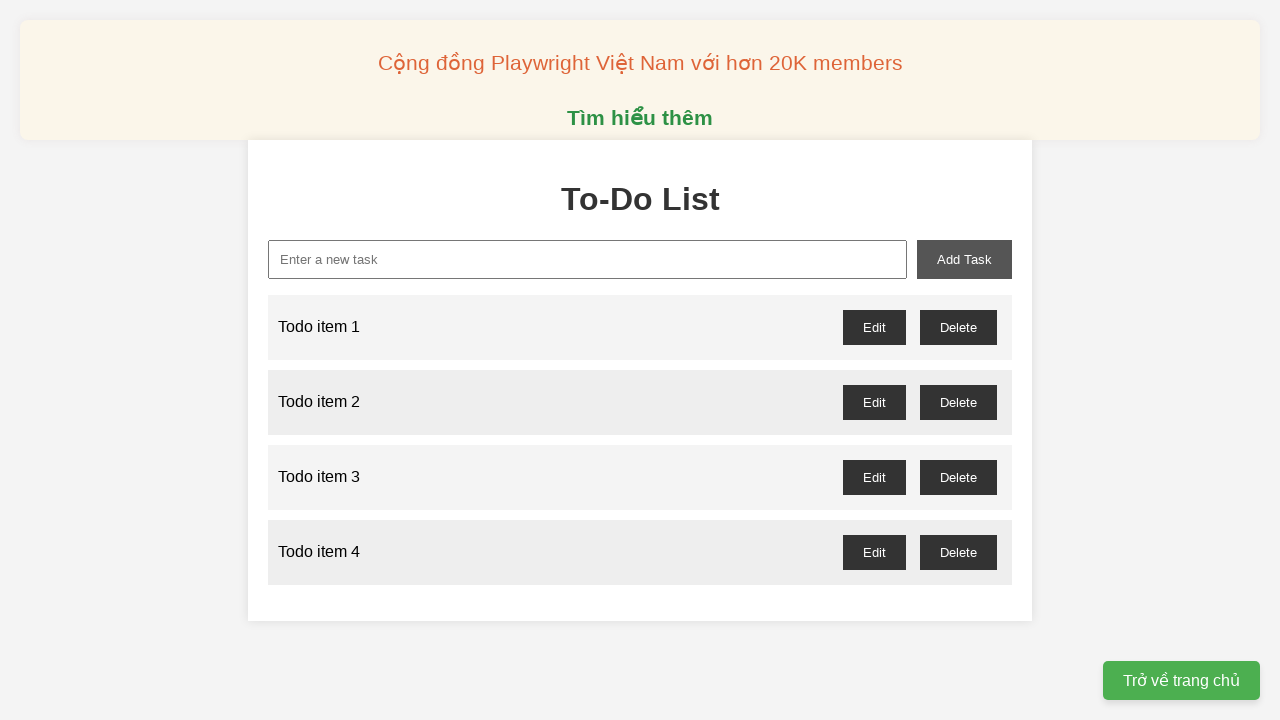

Filled new task input with 'Todo item 5' on #new-task
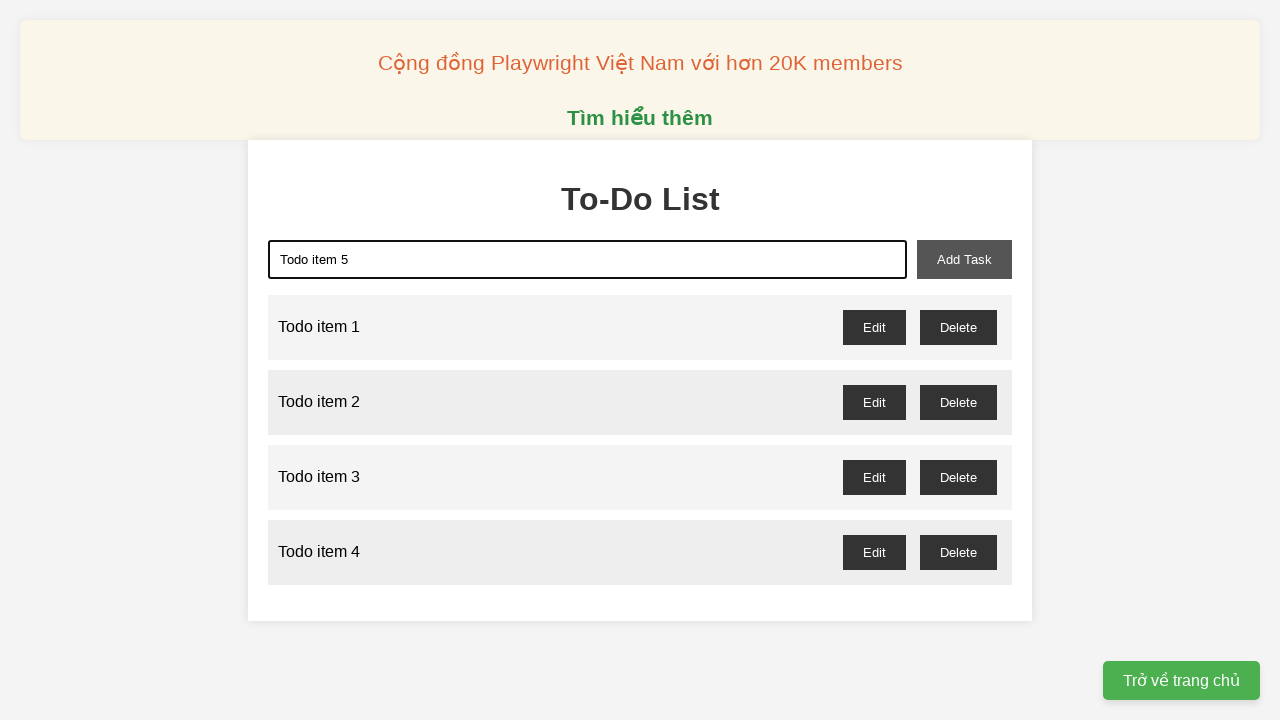

Clicked add task button for item 5 at (964, 259) on #add-task
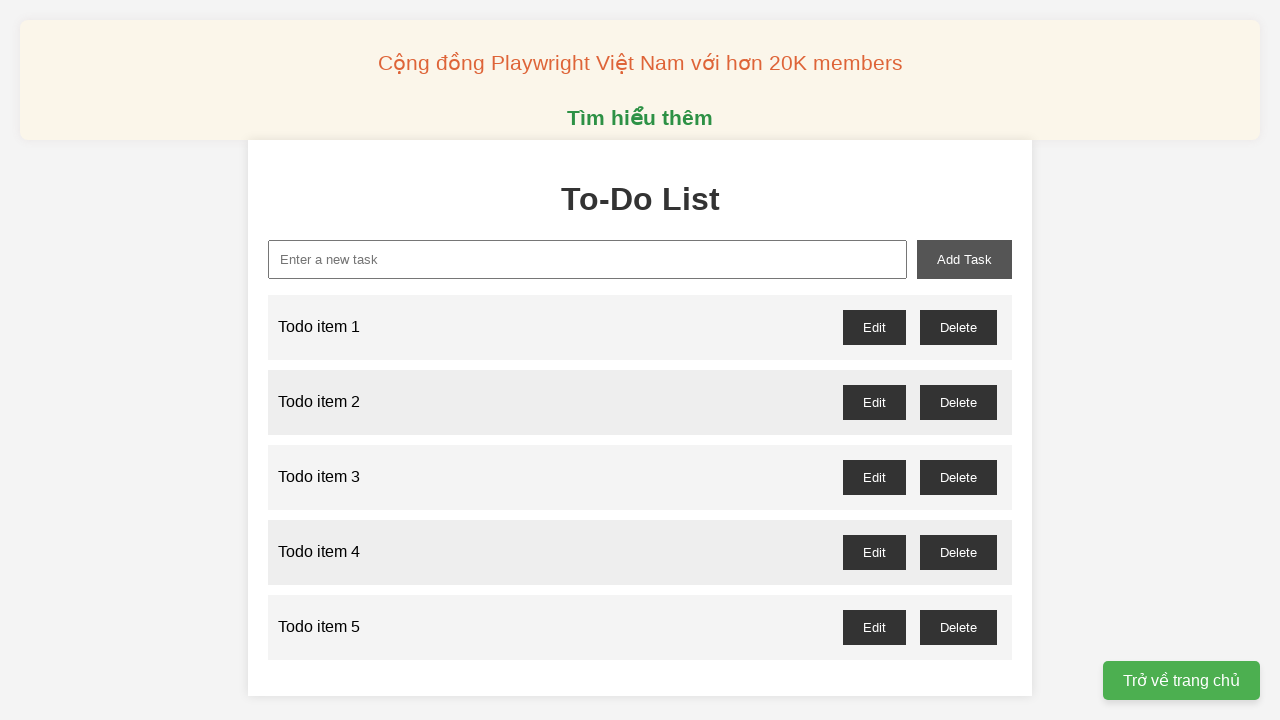

Verified that 'Todo item 5' appeared in the list
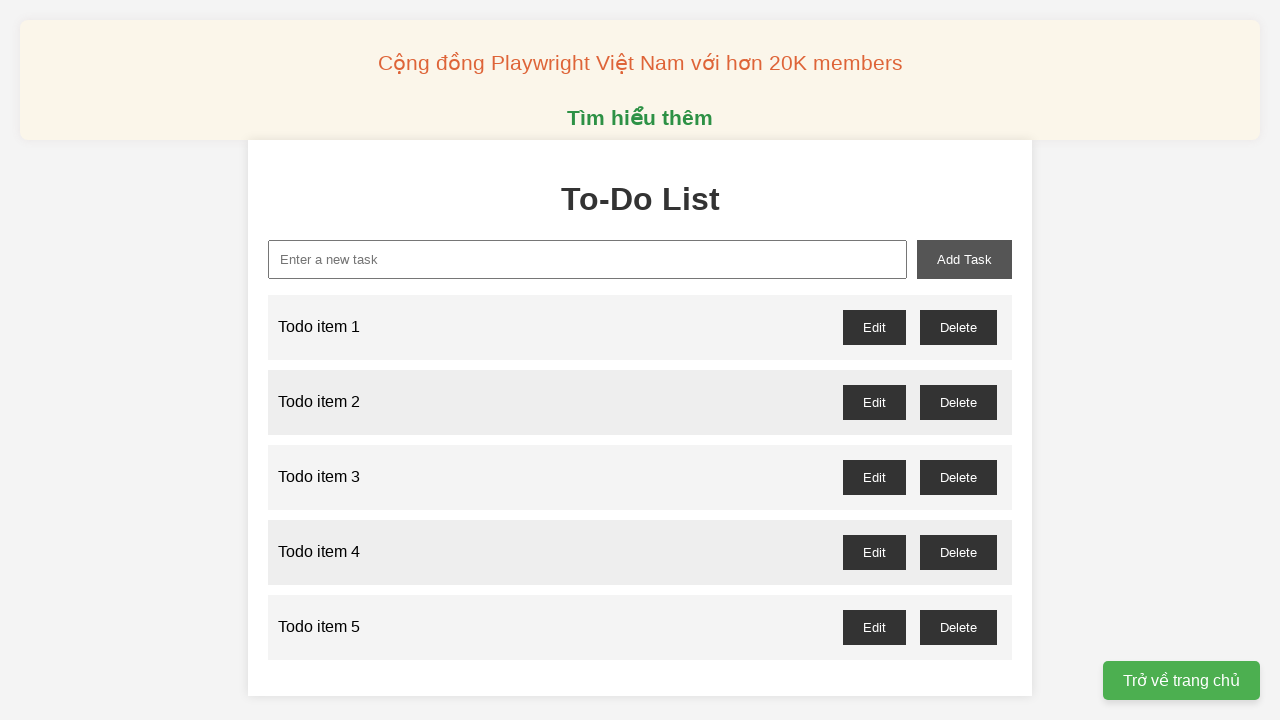

Filled new task input with 'Todo item 6' on #new-task
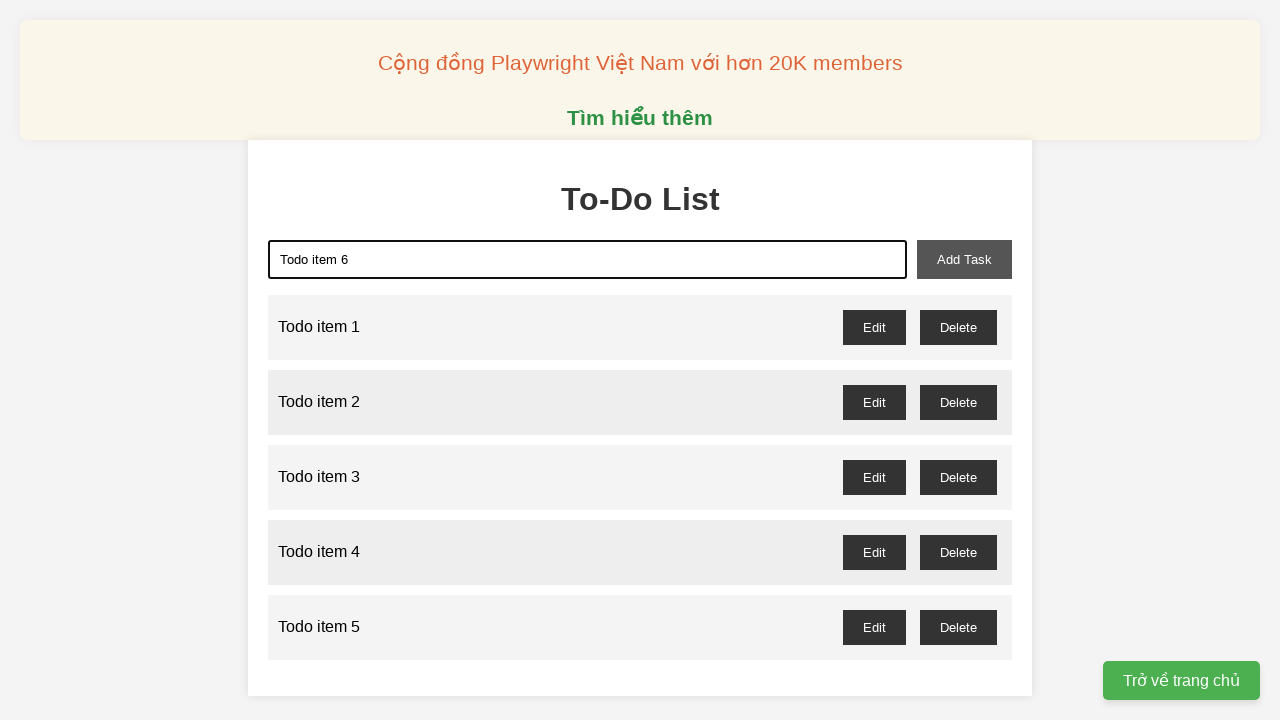

Clicked add task button for item 6 at (964, 259) on #add-task
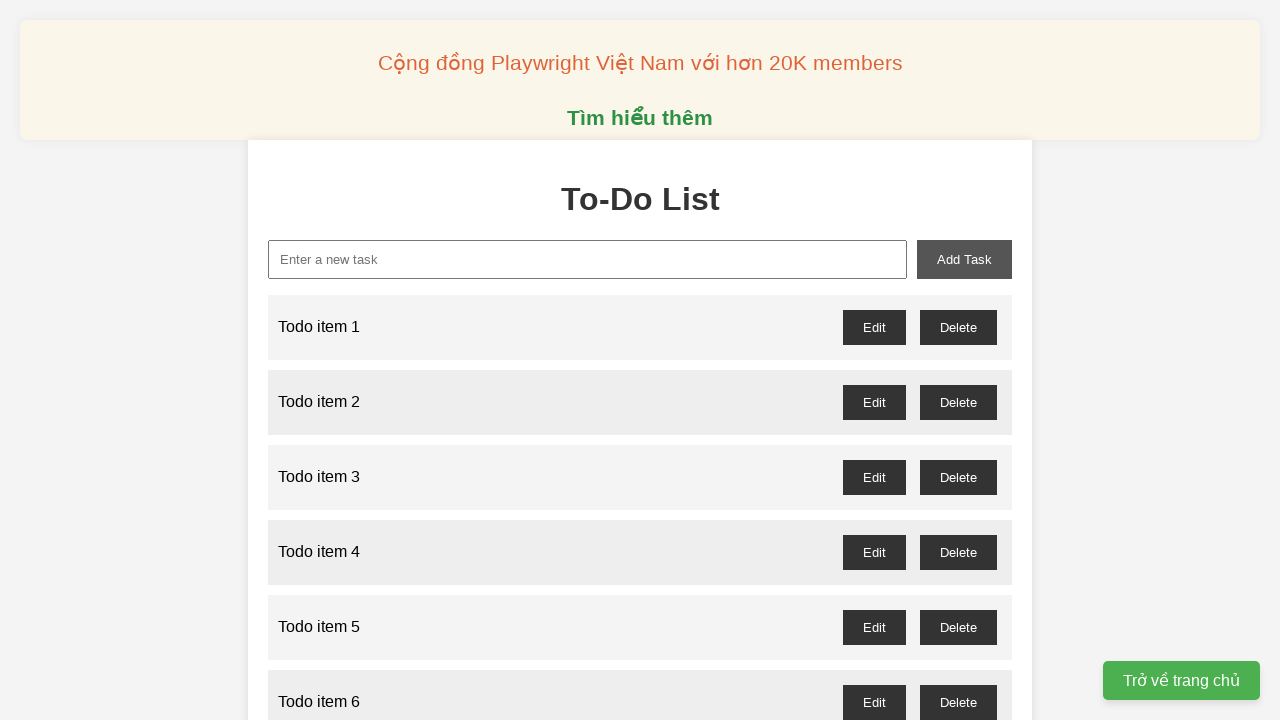

Verified that 'Todo item 6' appeared in the list
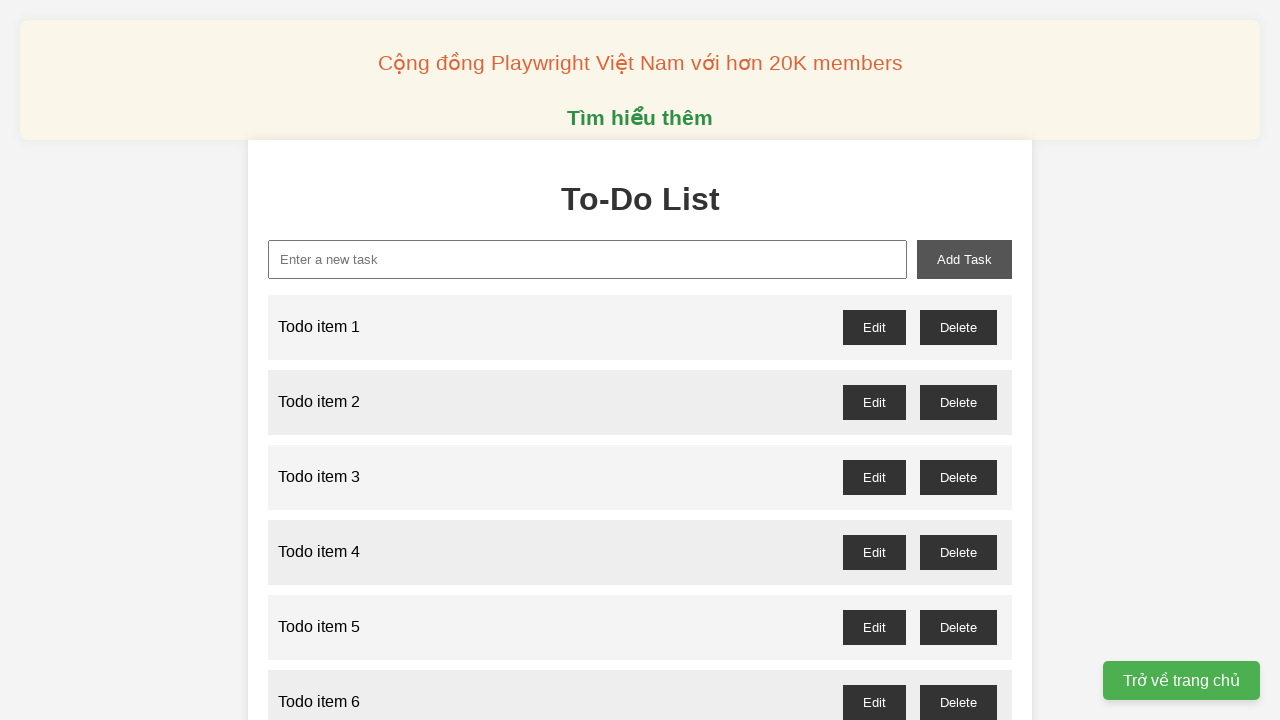

Filled new task input with 'Todo item 7' on #new-task
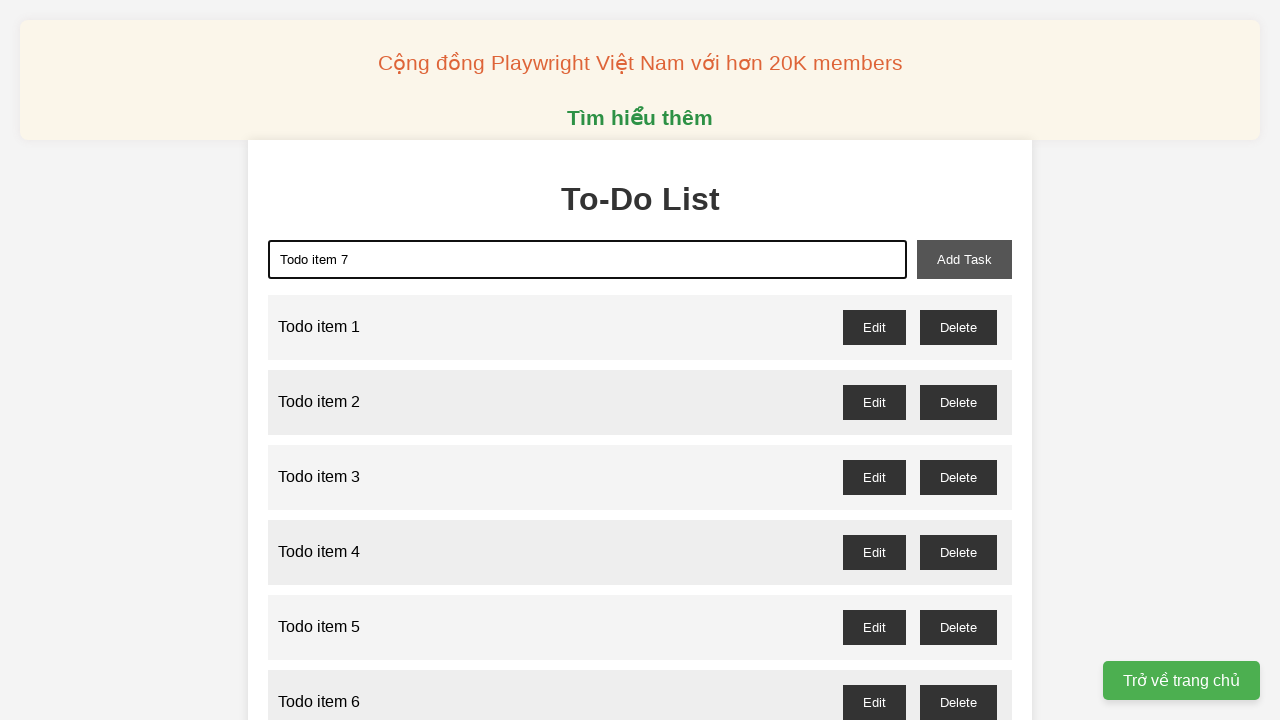

Clicked add task button for item 7 at (964, 259) on #add-task
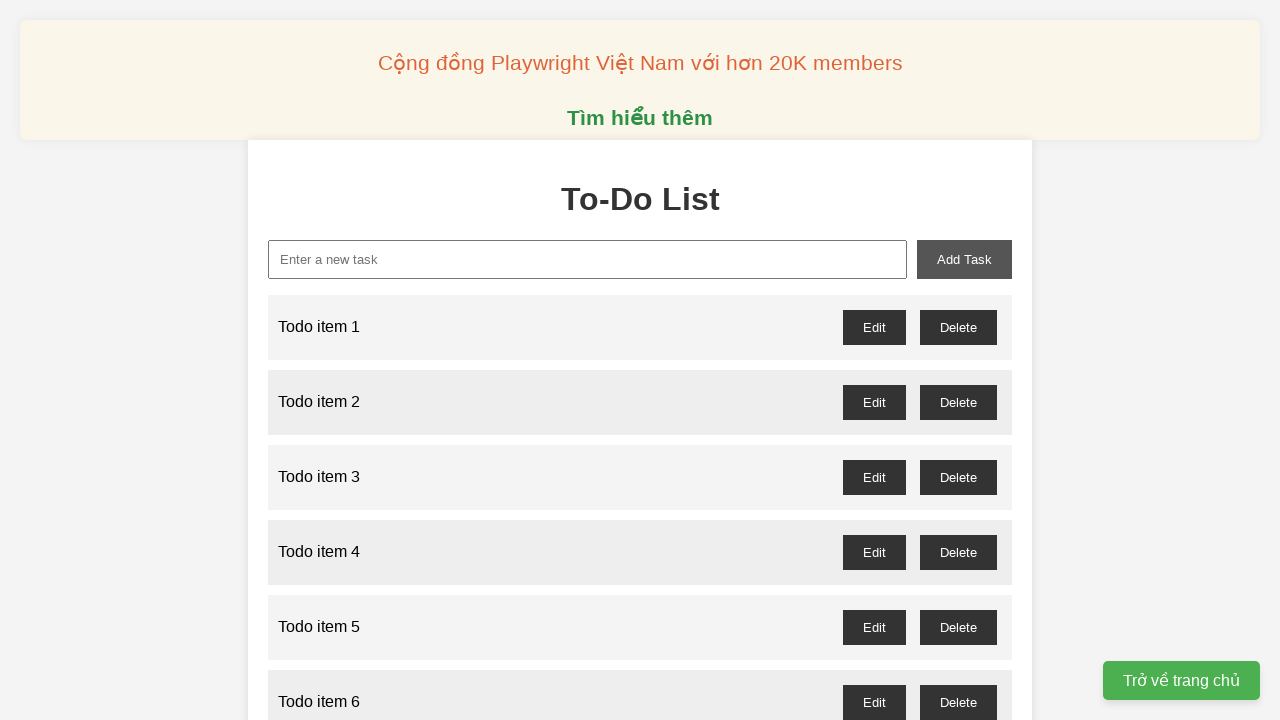

Verified that 'Todo item 7' appeared in the list
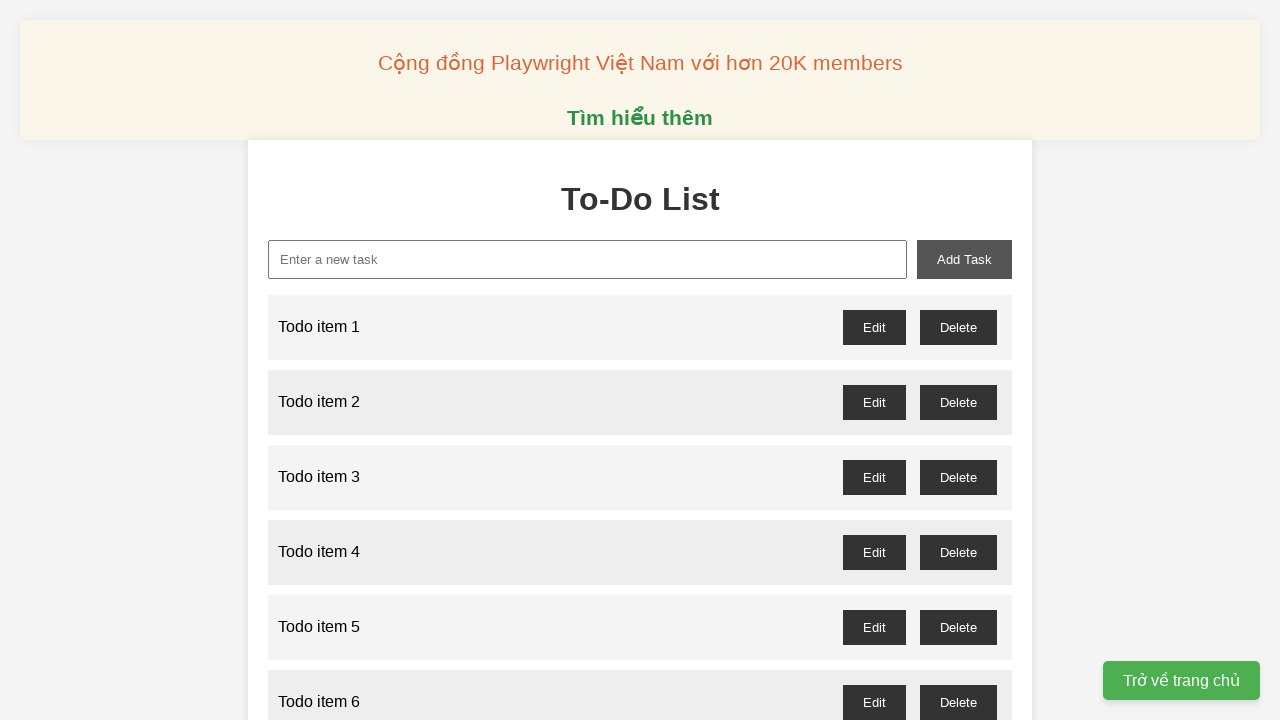

Filled new task input with 'Todo item 8' on #new-task
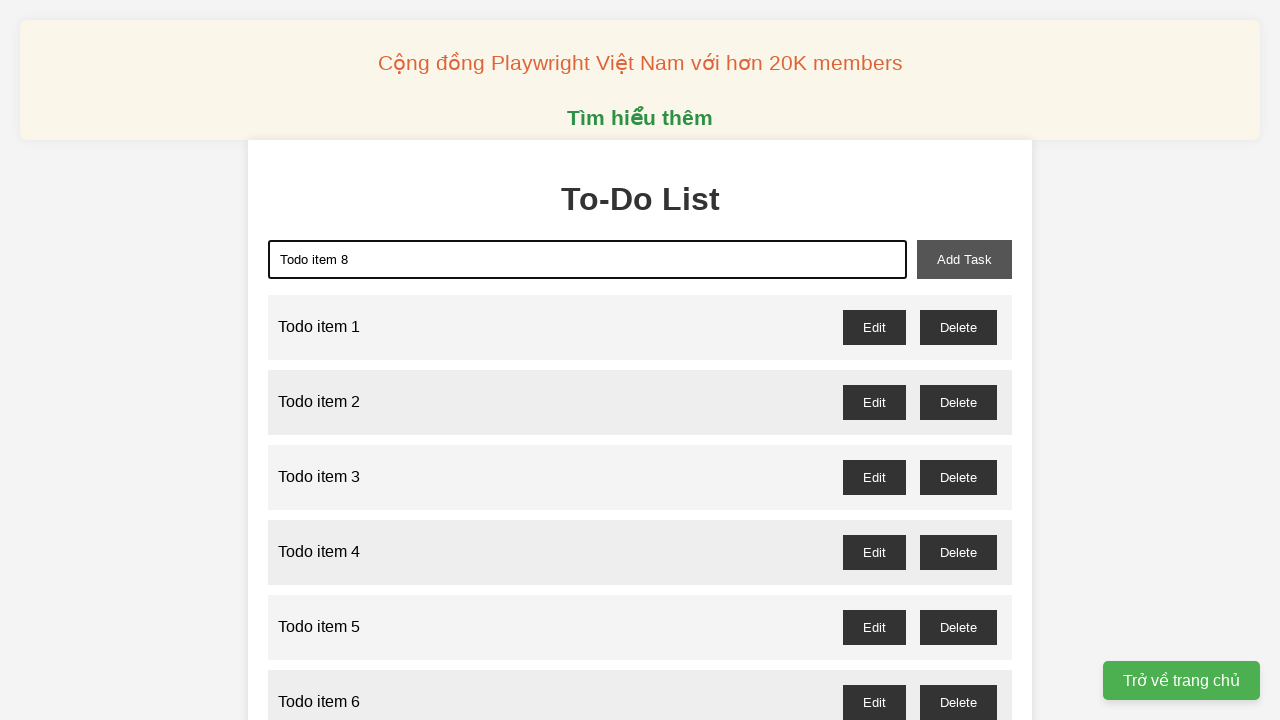

Clicked add task button for item 8 at (964, 259) on #add-task
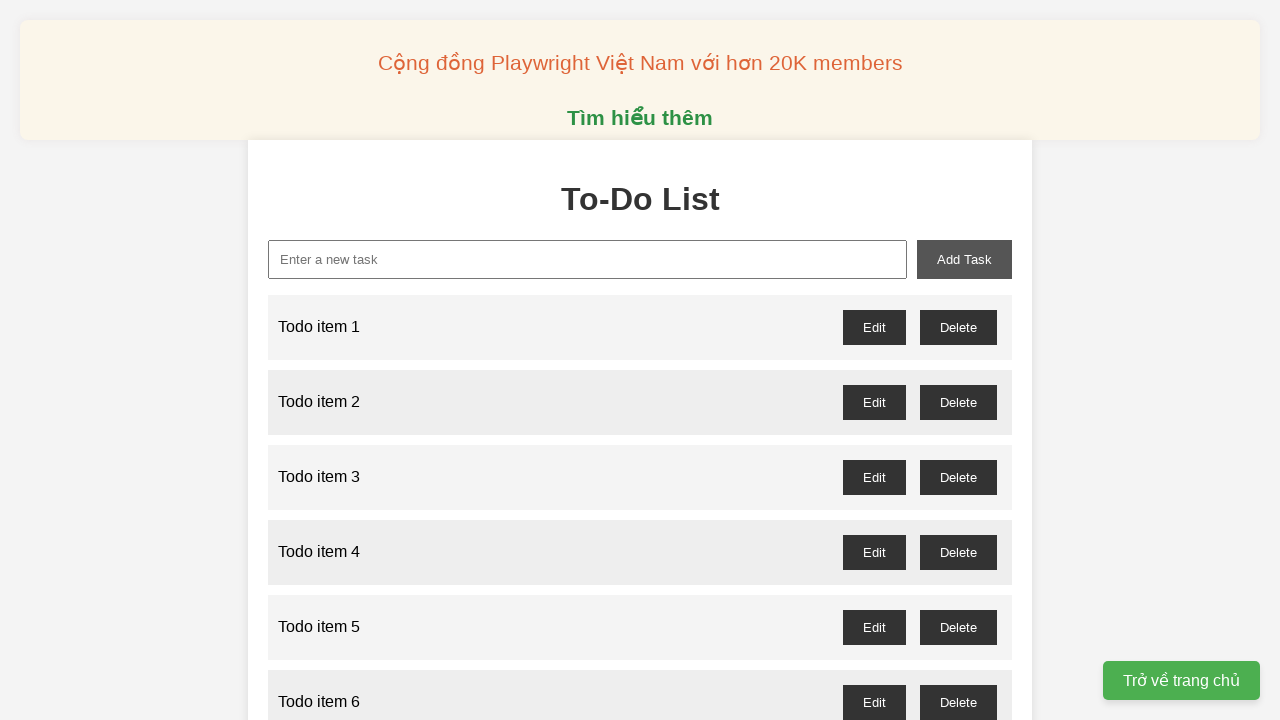

Verified that 'Todo item 8' appeared in the list
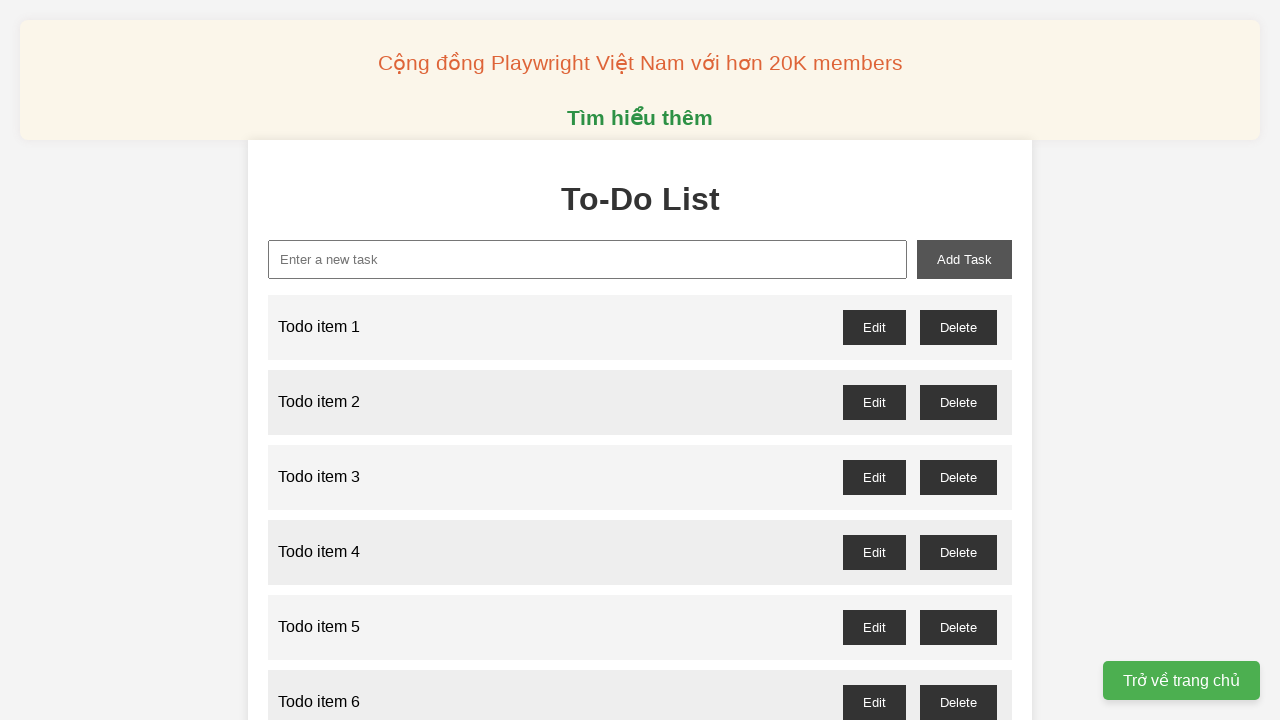

Filled new task input with 'Todo item 9' on #new-task
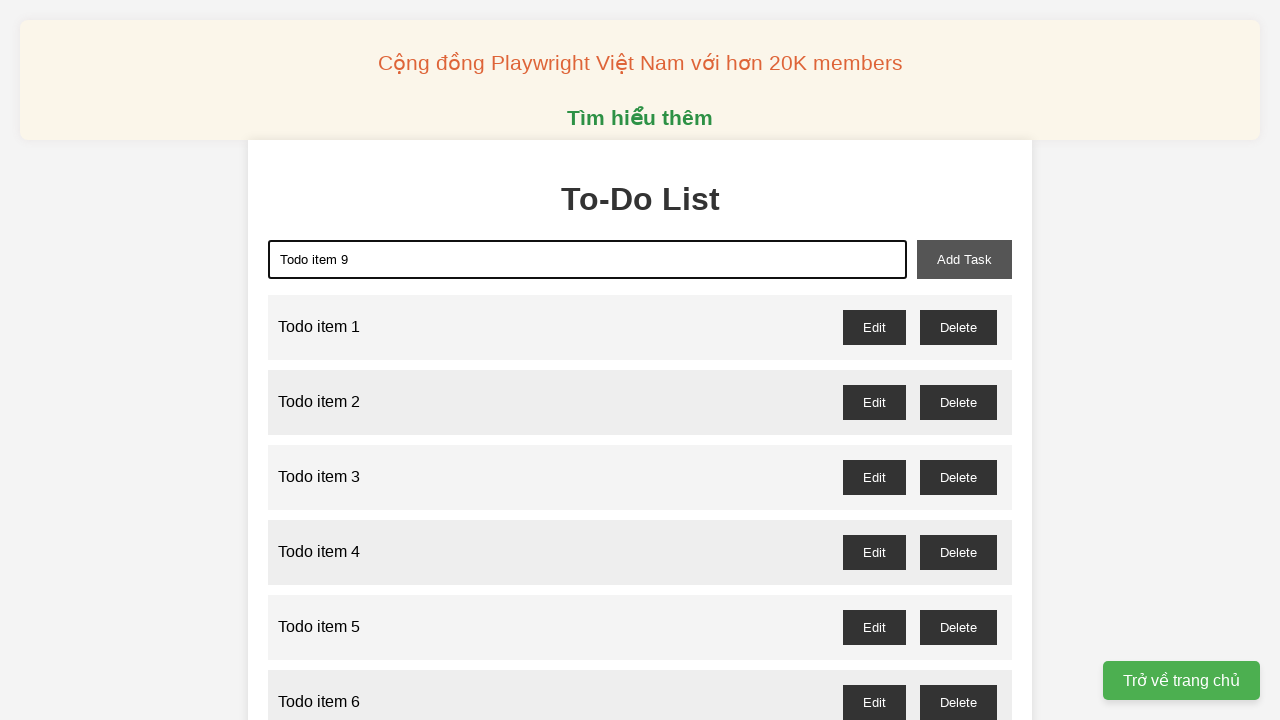

Clicked add task button for item 9 at (964, 259) on #add-task
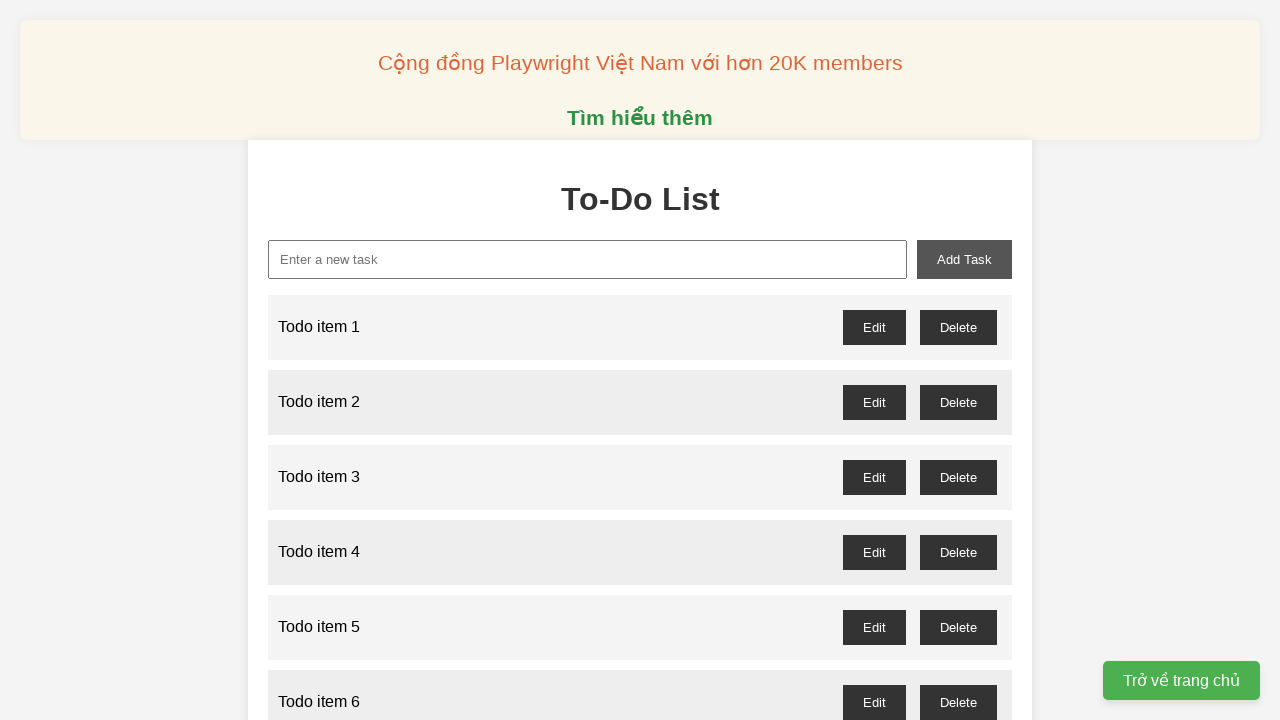

Verified that 'Todo item 9' appeared in the list
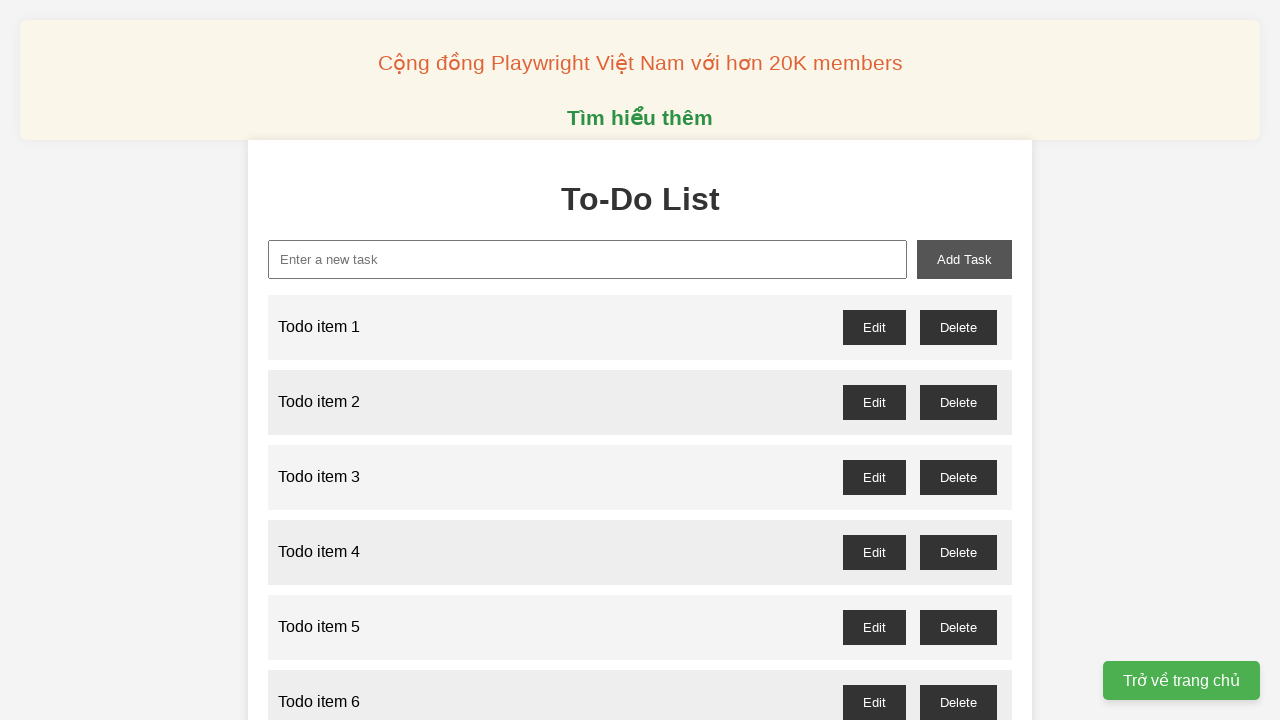

Filled new task input with 'Todo item 10' on #new-task
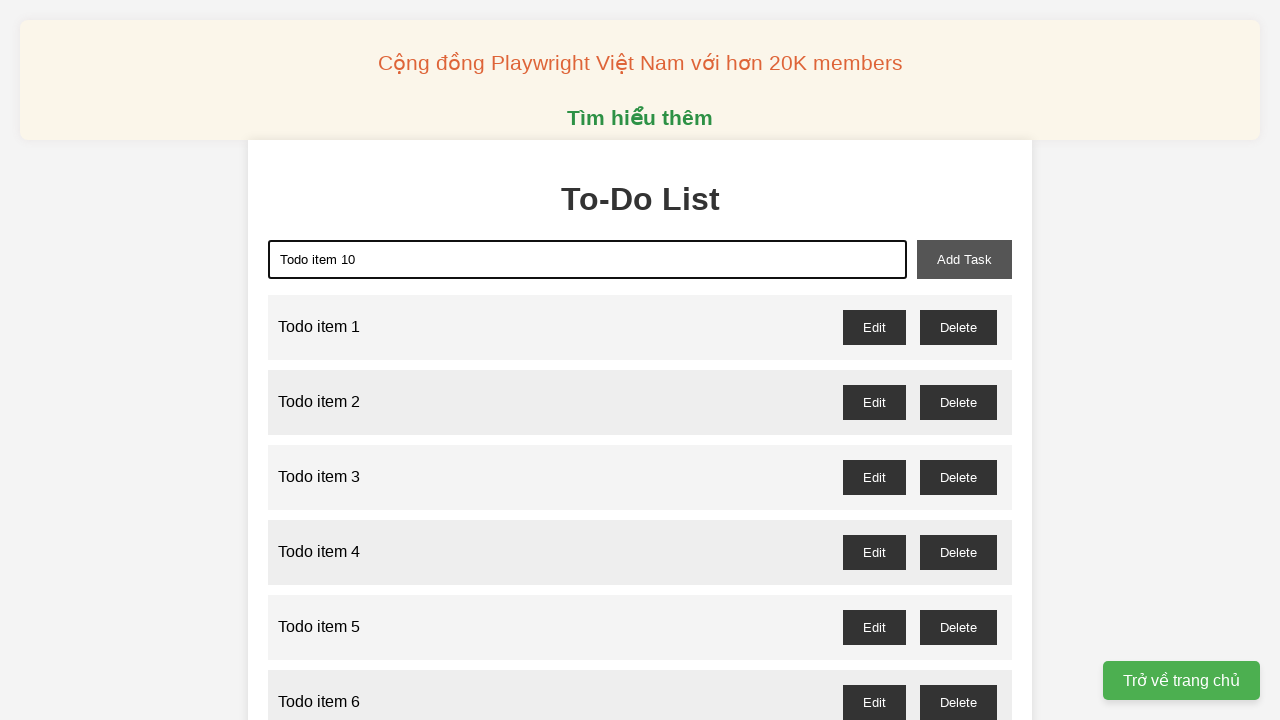

Clicked add task button for item 10 at (964, 259) on #add-task
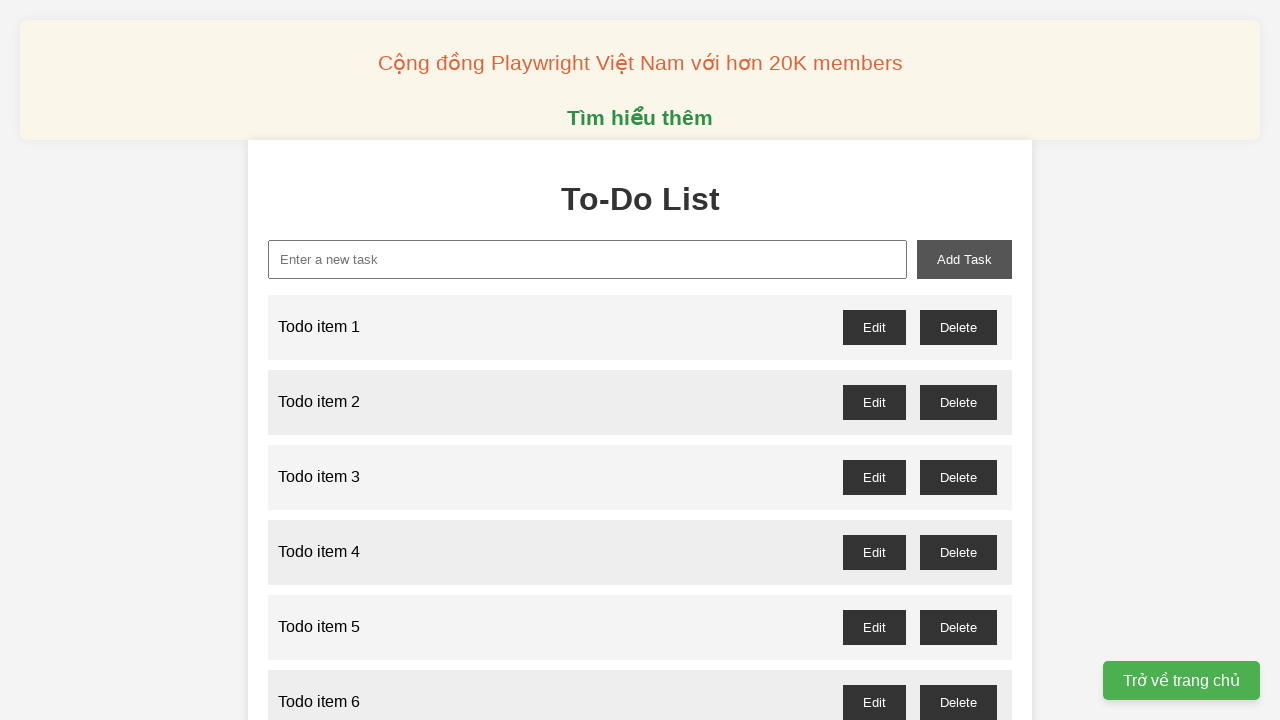

Verified that 'Todo item 10' appeared in the list
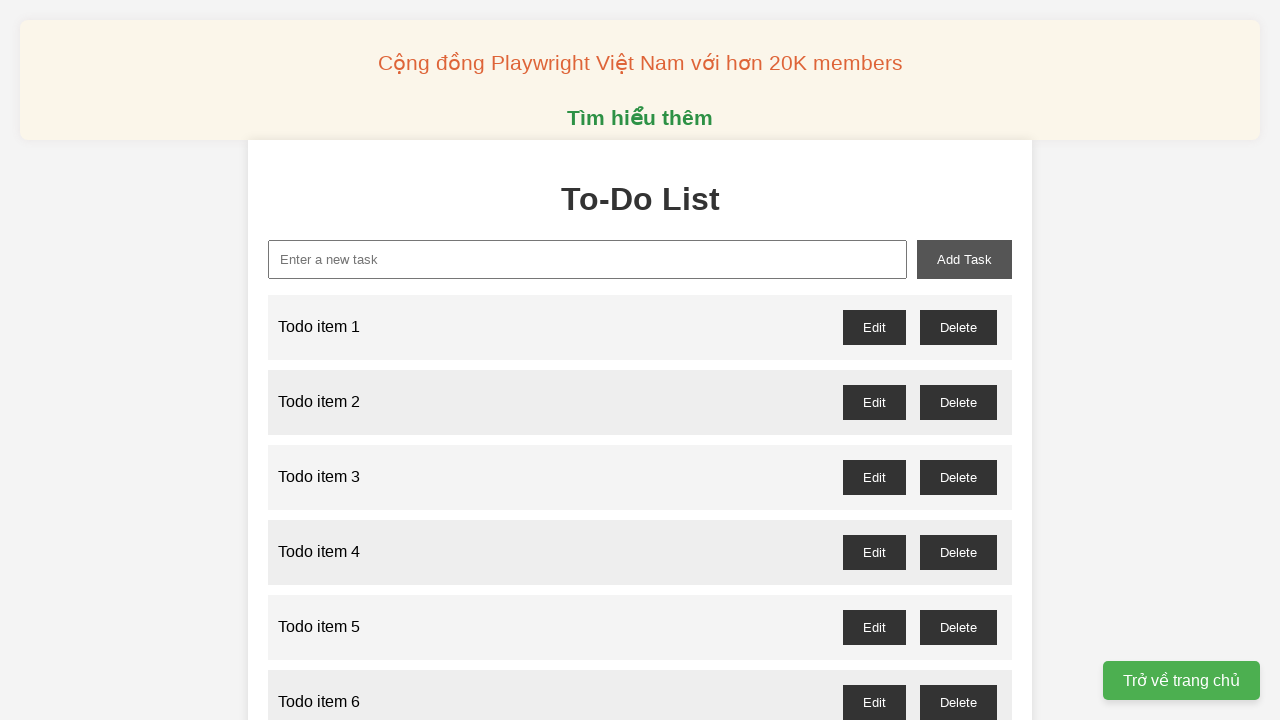

Filled new task input with 'Todo item 11' on #new-task
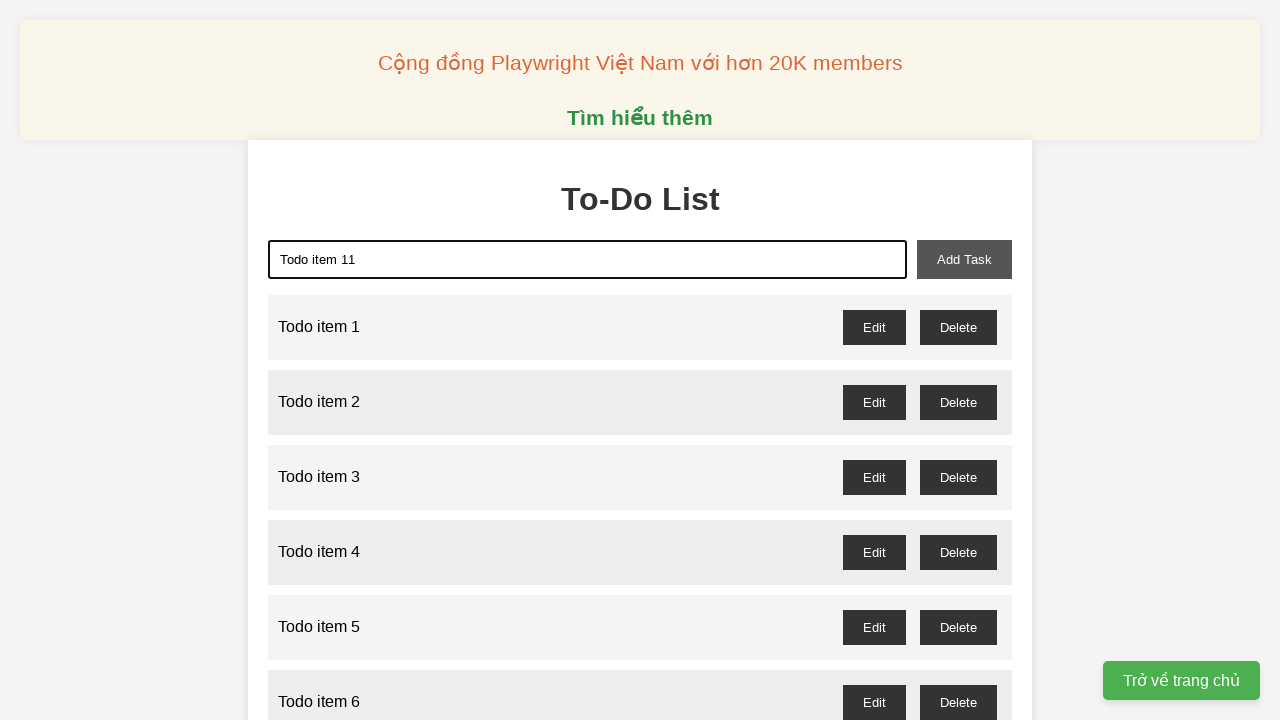

Clicked add task button for item 11 at (964, 259) on #add-task
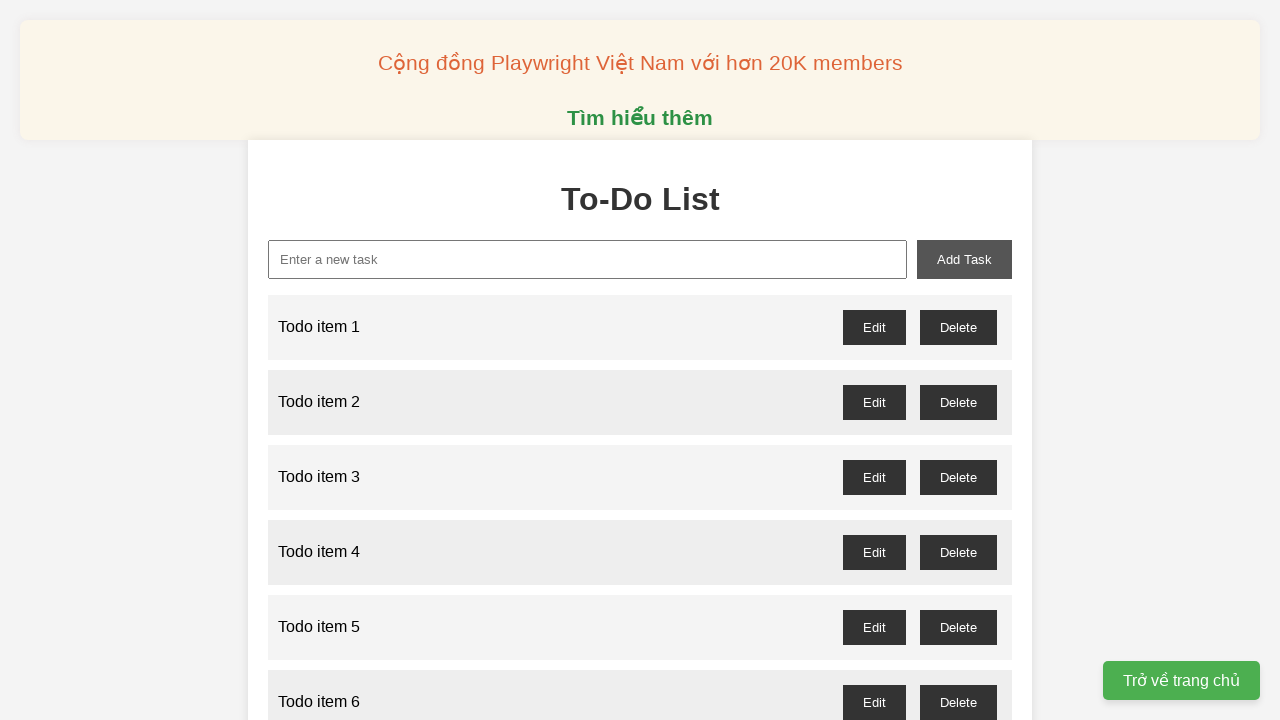

Verified that 'Todo item 11' appeared in the list
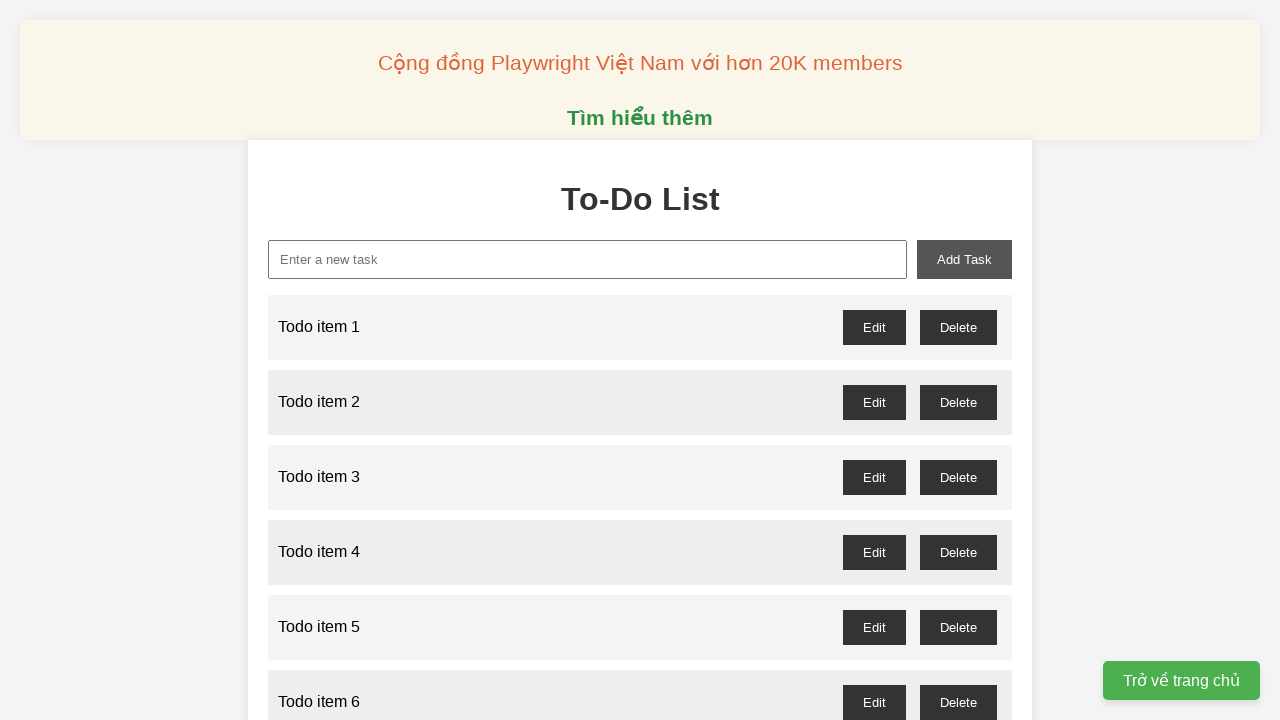

Filled new task input with 'Todo item 12' on #new-task
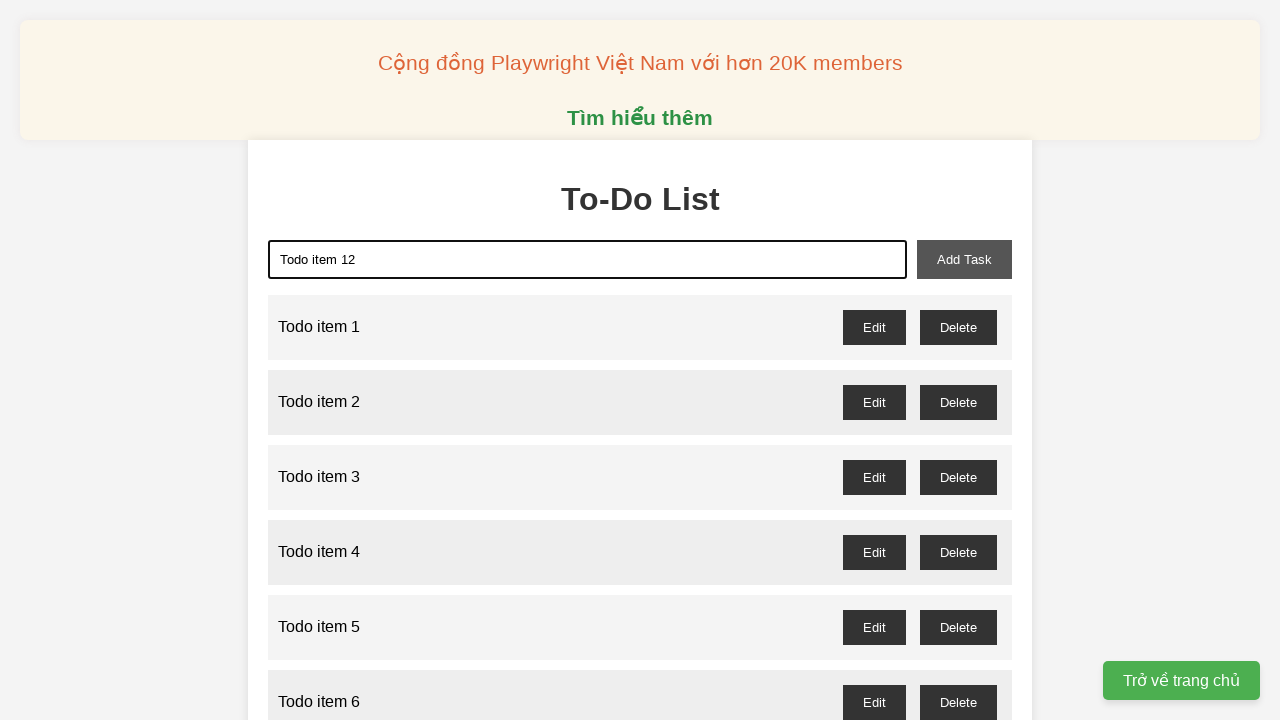

Clicked add task button for item 12 at (964, 259) on #add-task
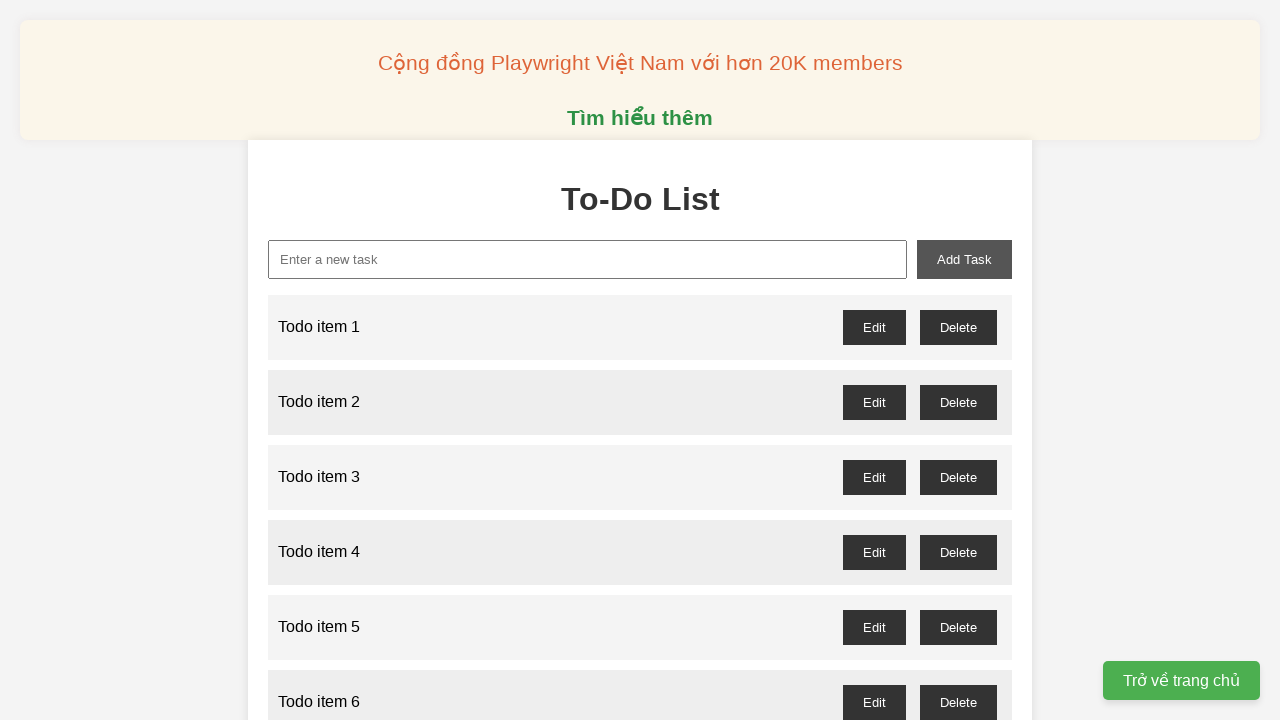

Verified that 'Todo item 12' appeared in the list
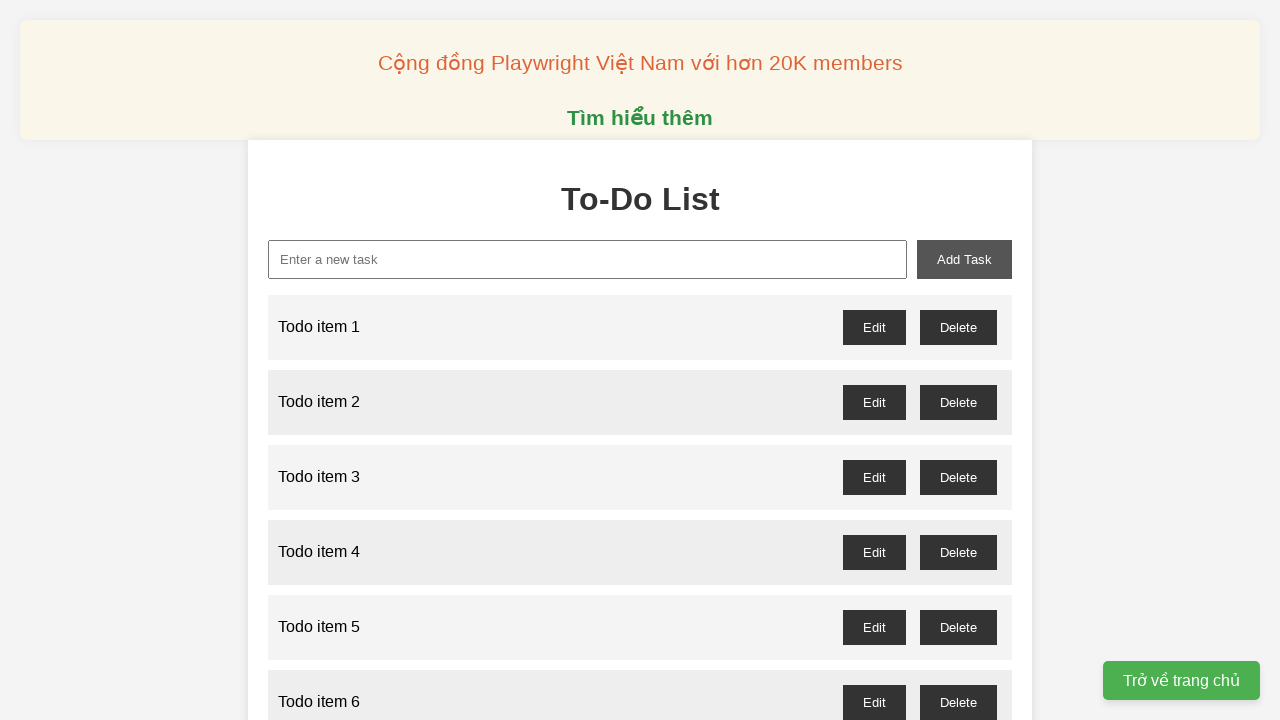

Filled new task input with 'Todo item 13' on #new-task
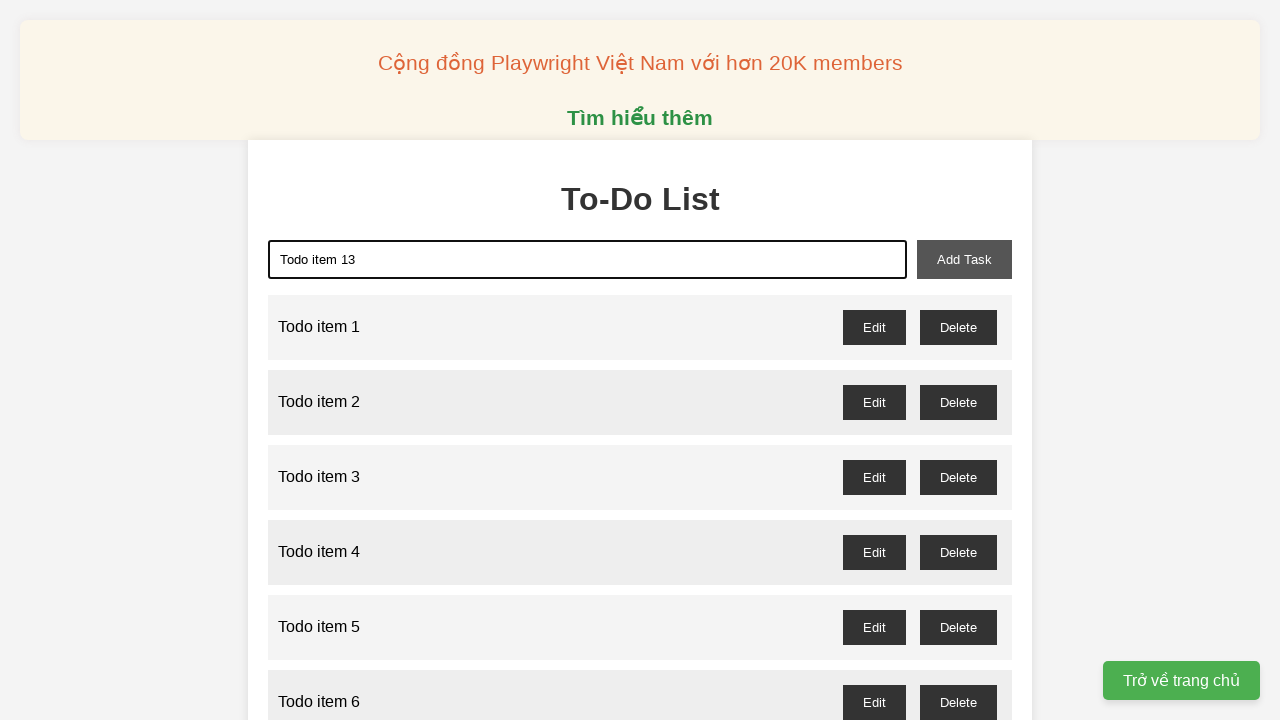

Clicked add task button for item 13 at (964, 259) on #add-task
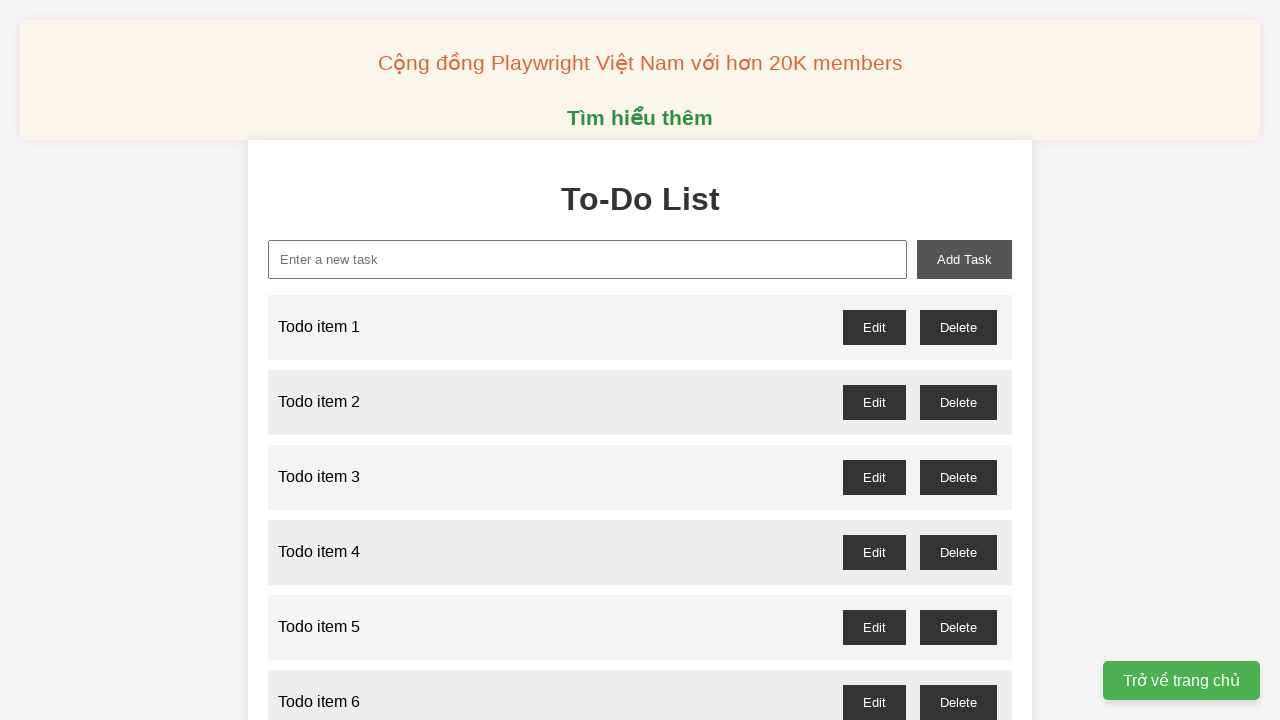

Verified that 'Todo item 13' appeared in the list
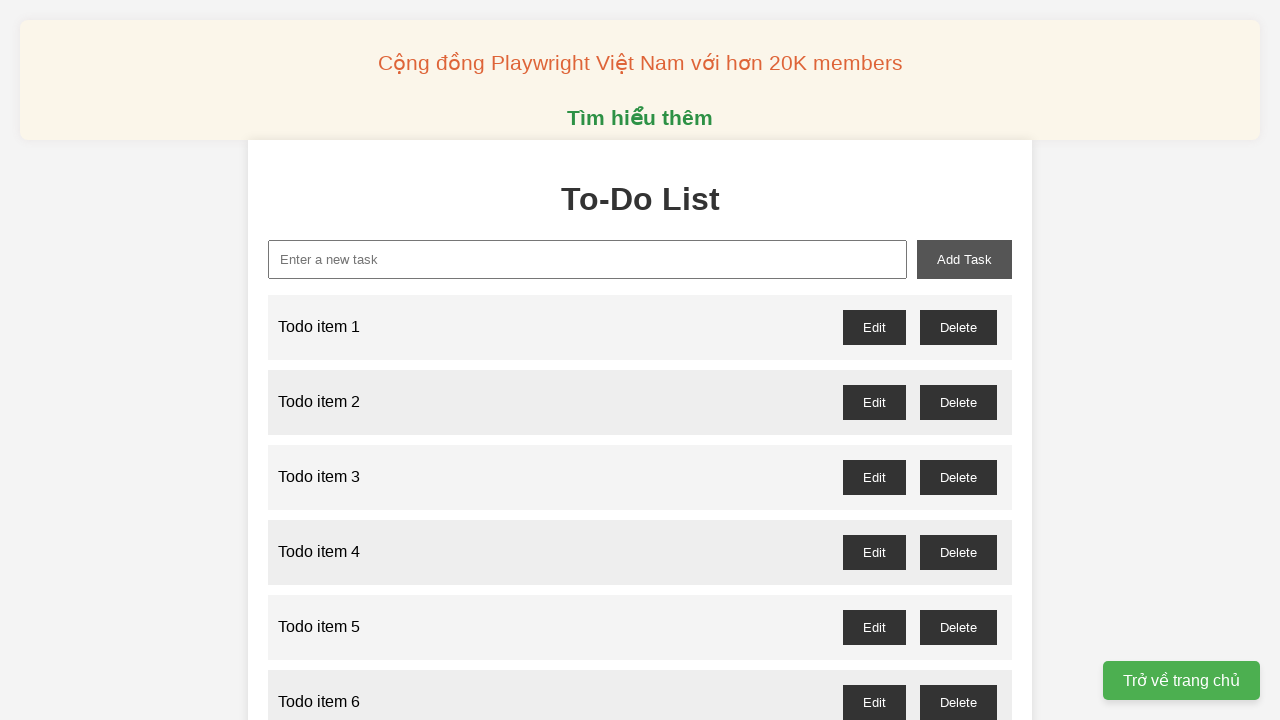

Filled new task input with 'Todo item 14' on #new-task
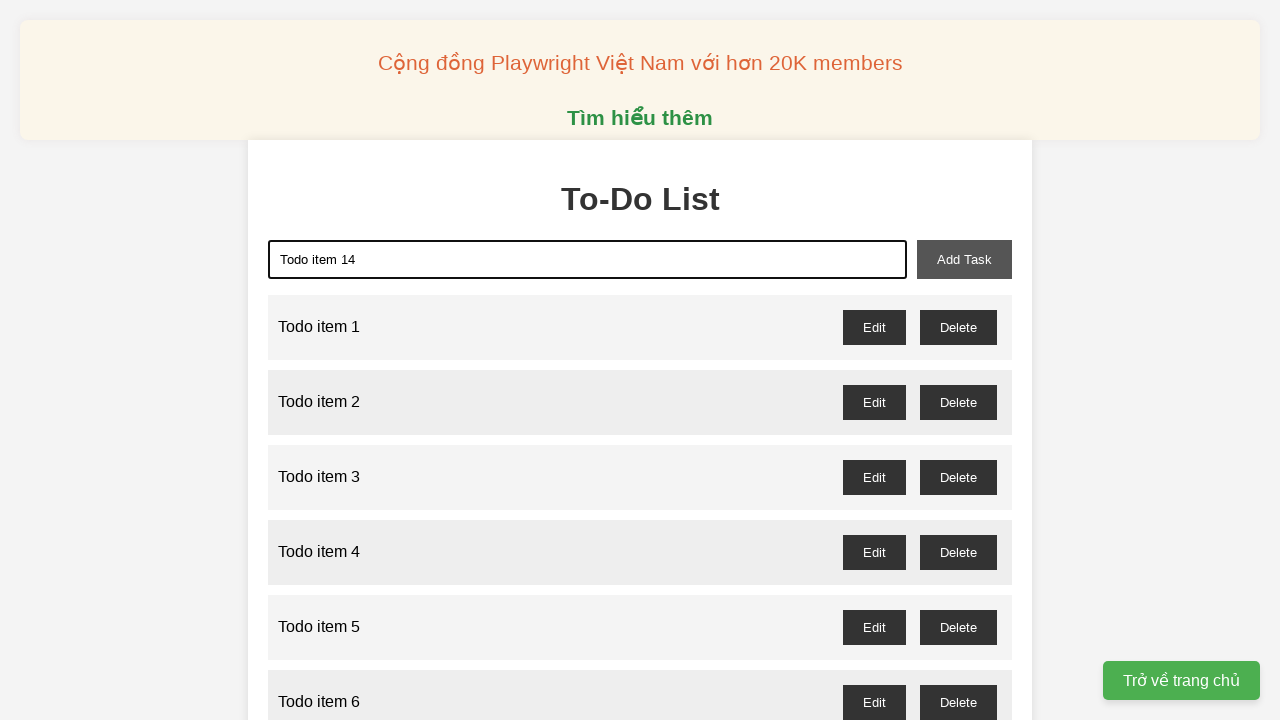

Clicked add task button for item 14 at (964, 259) on #add-task
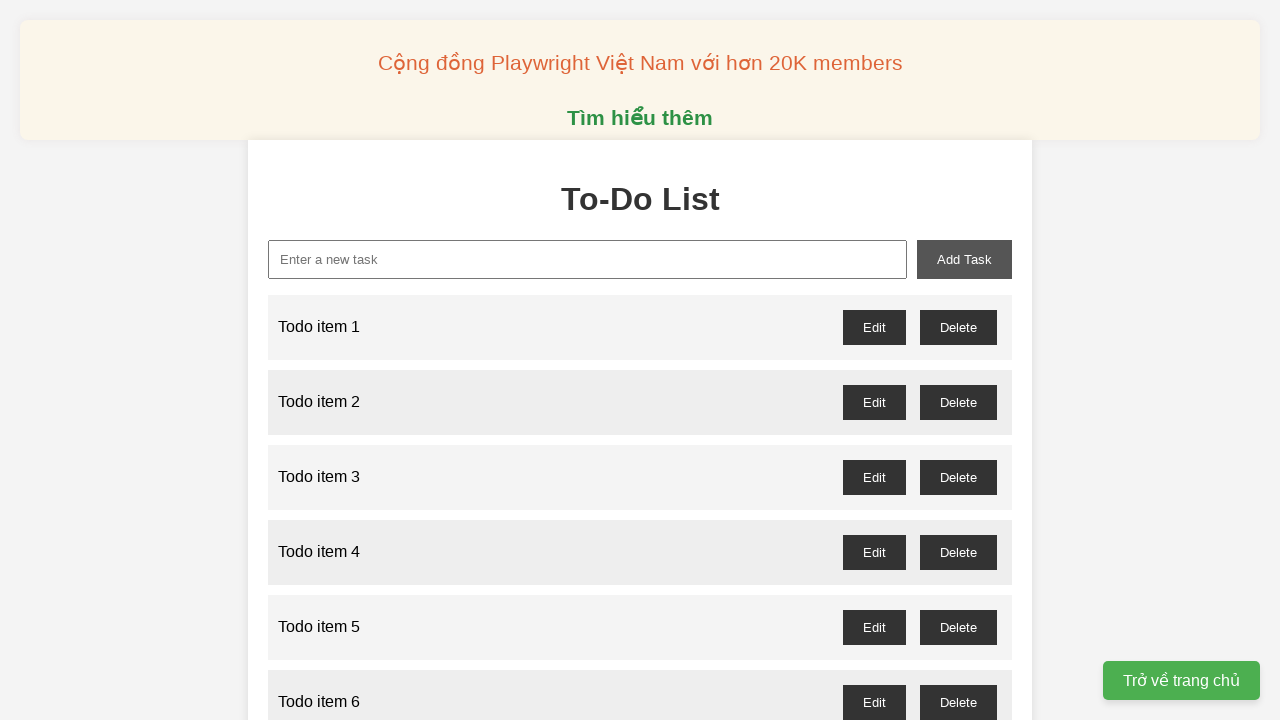

Verified that 'Todo item 14' appeared in the list
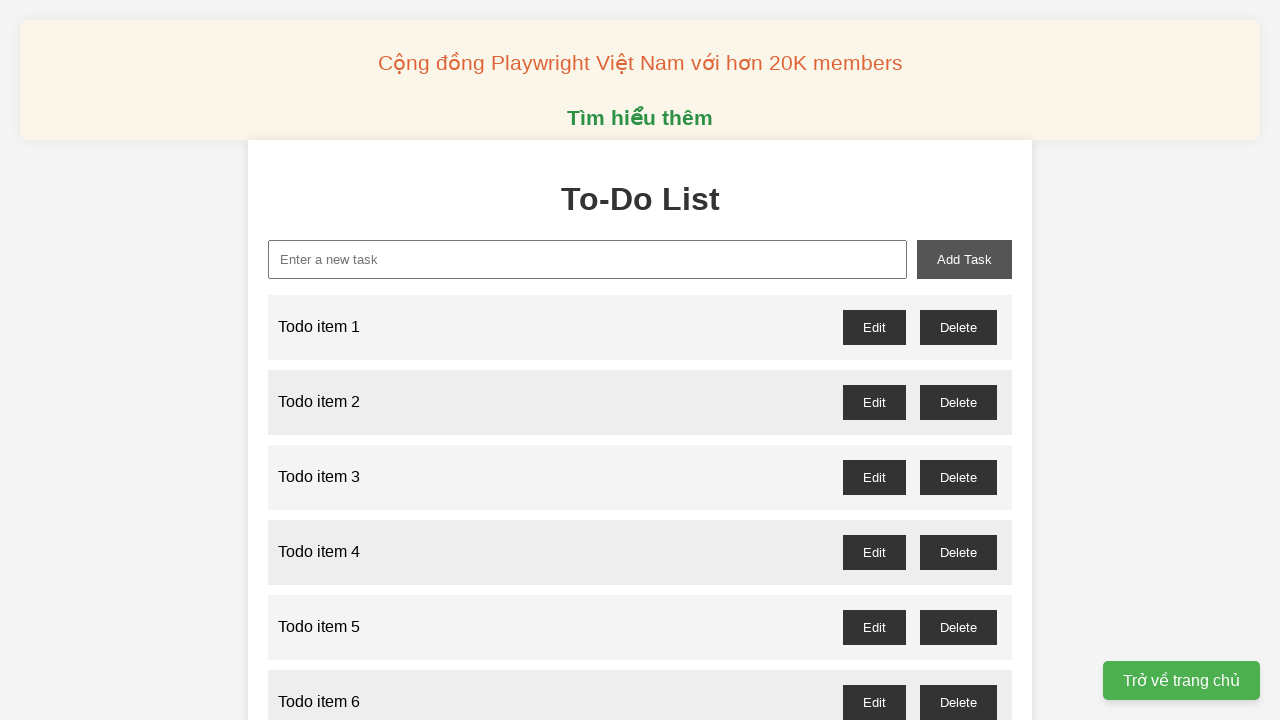

Filled new task input with 'Todo item 15' on #new-task
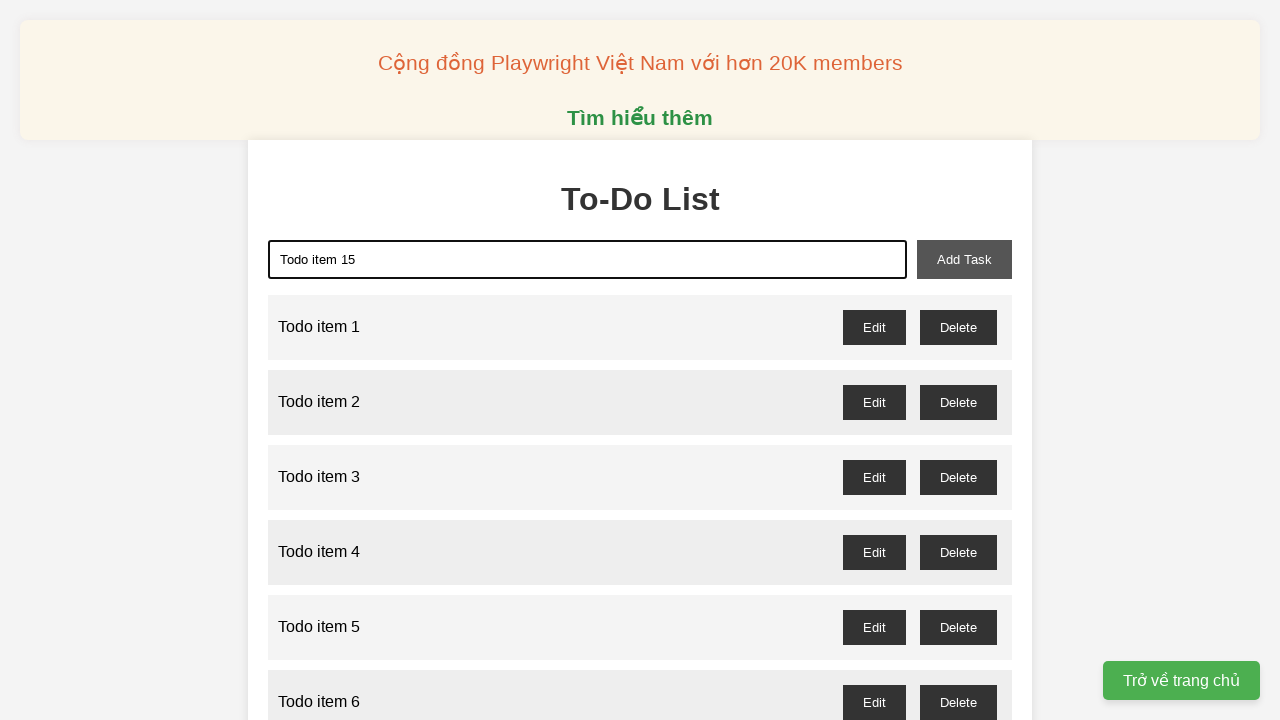

Clicked add task button for item 15 at (964, 259) on #add-task
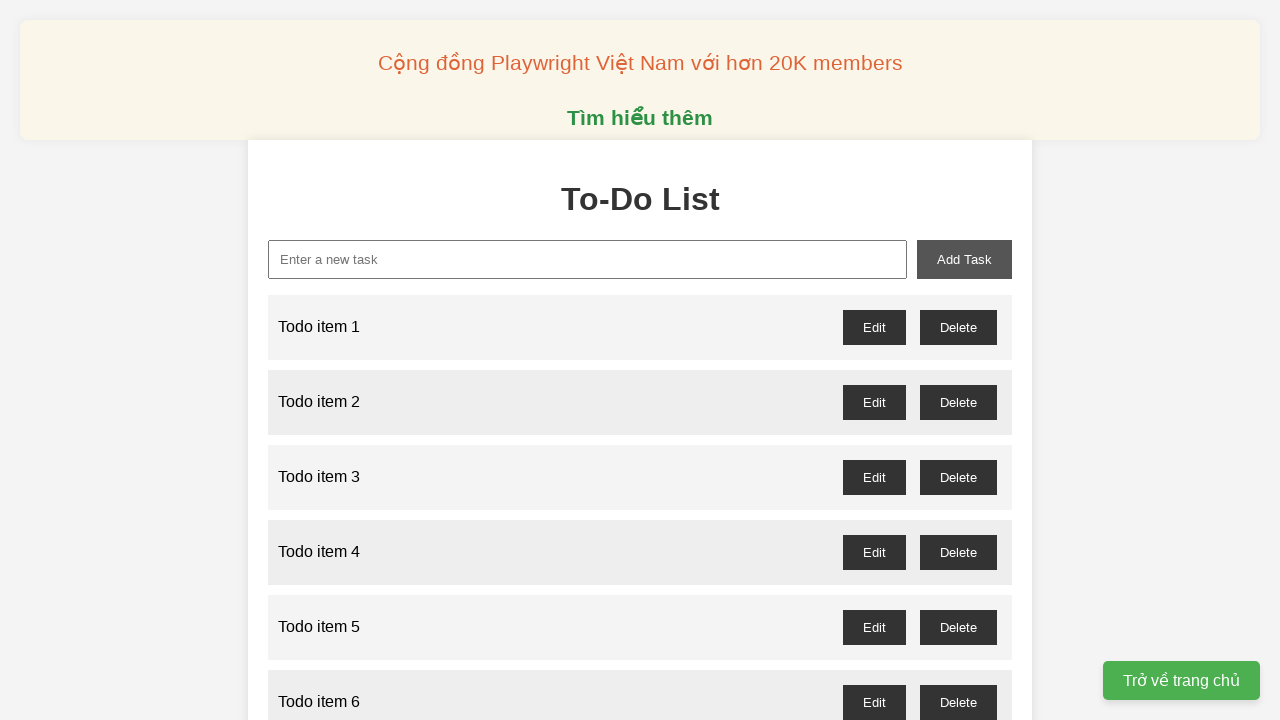

Verified that 'Todo item 15' appeared in the list
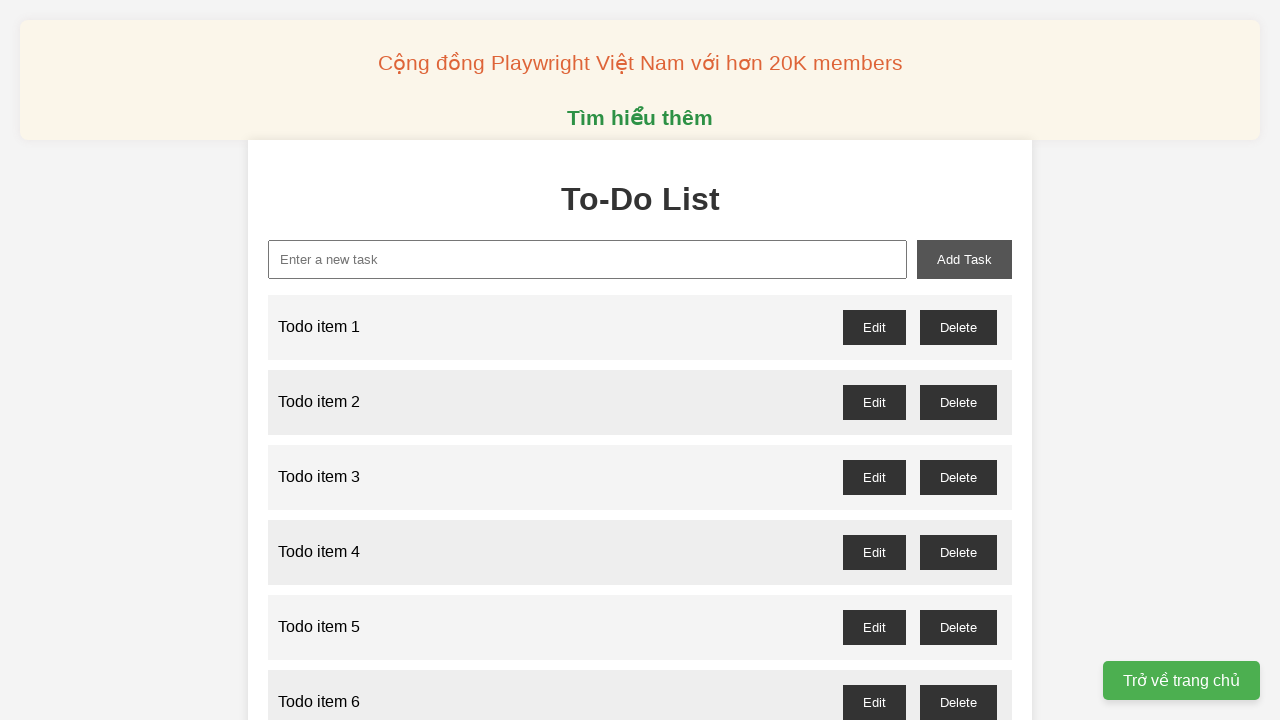

Filled new task input with 'Todo item 16' on #new-task
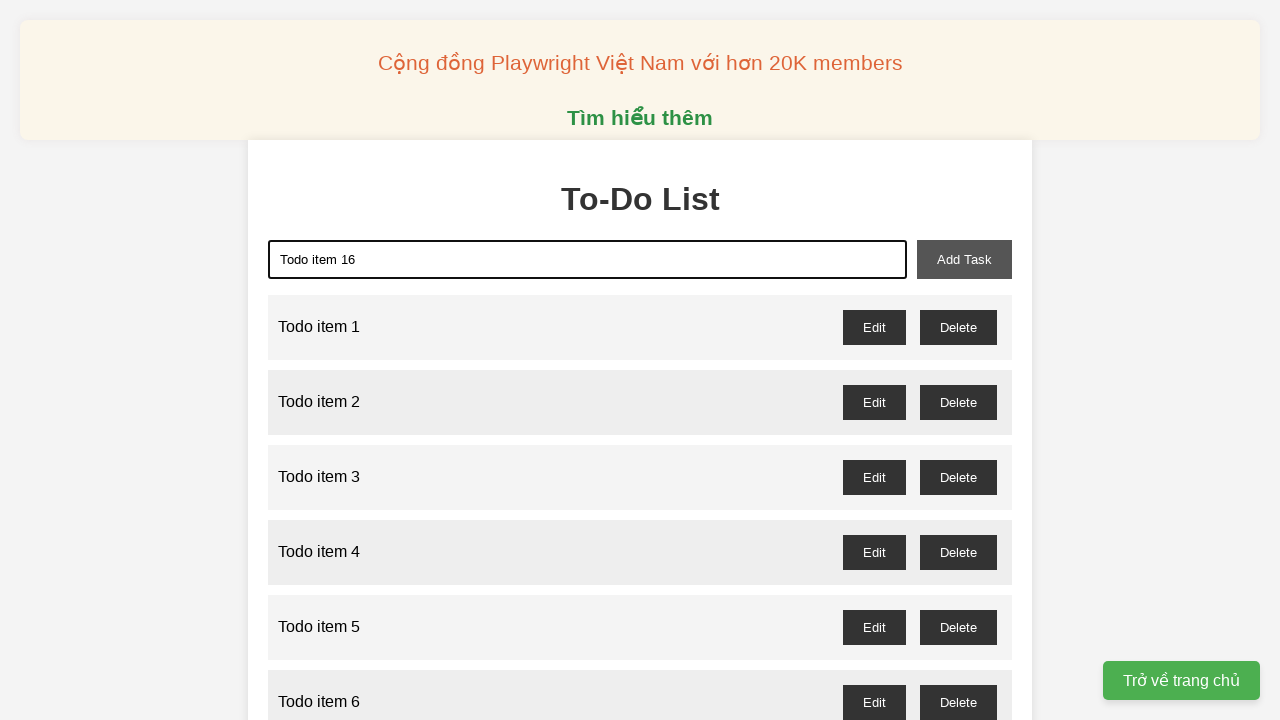

Clicked add task button for item 16 at (964, 259) on #add-task
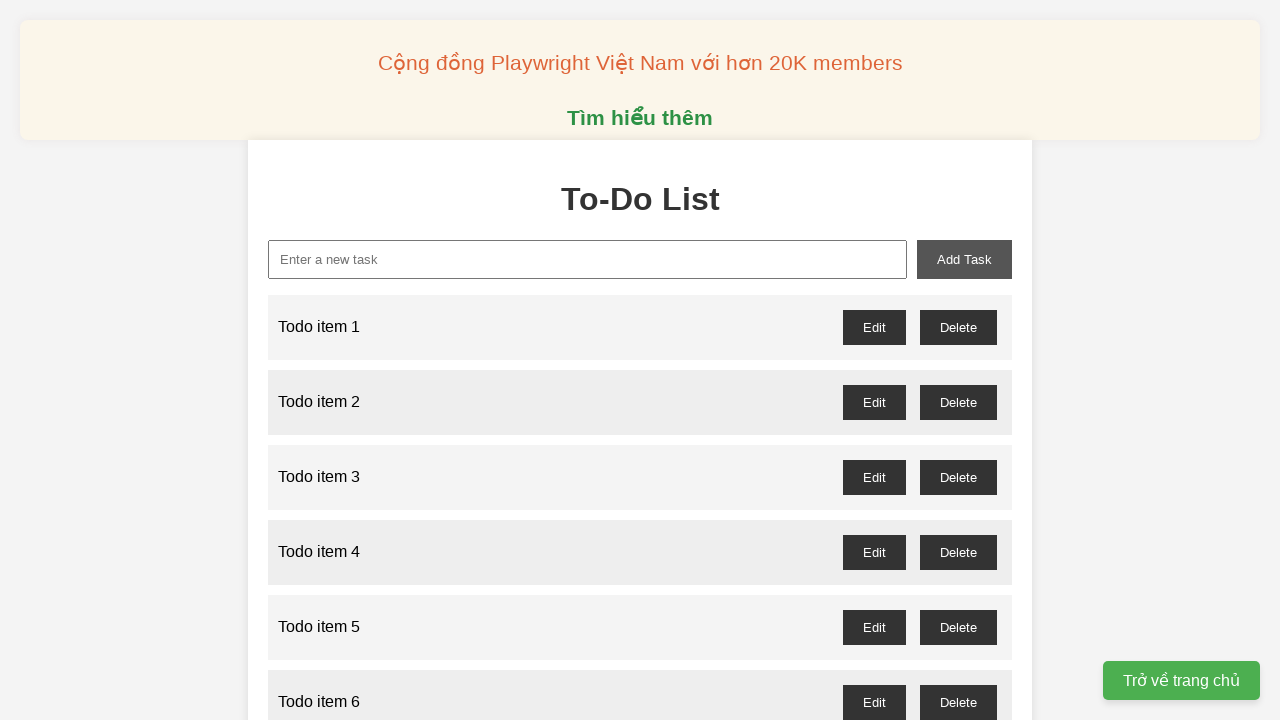

Verified that 'Todo item 16' appeared in the list
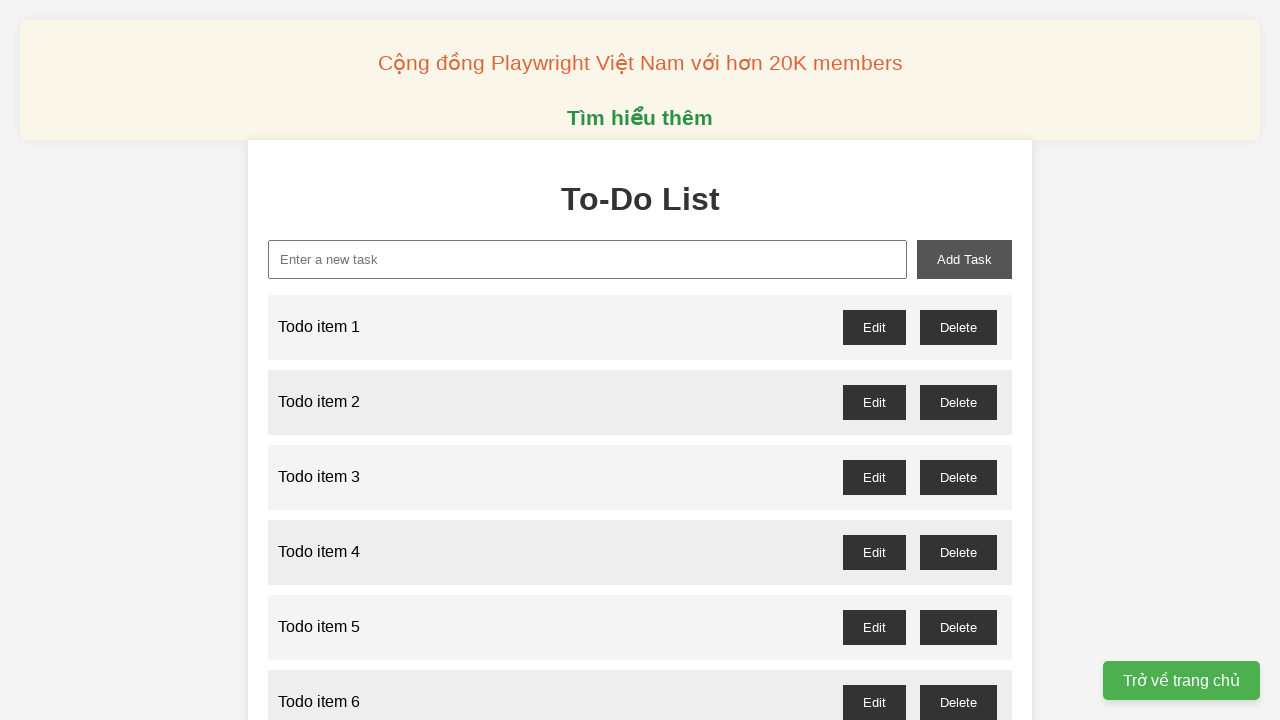

Filled new task input with 'Todo item 17' on #new-task
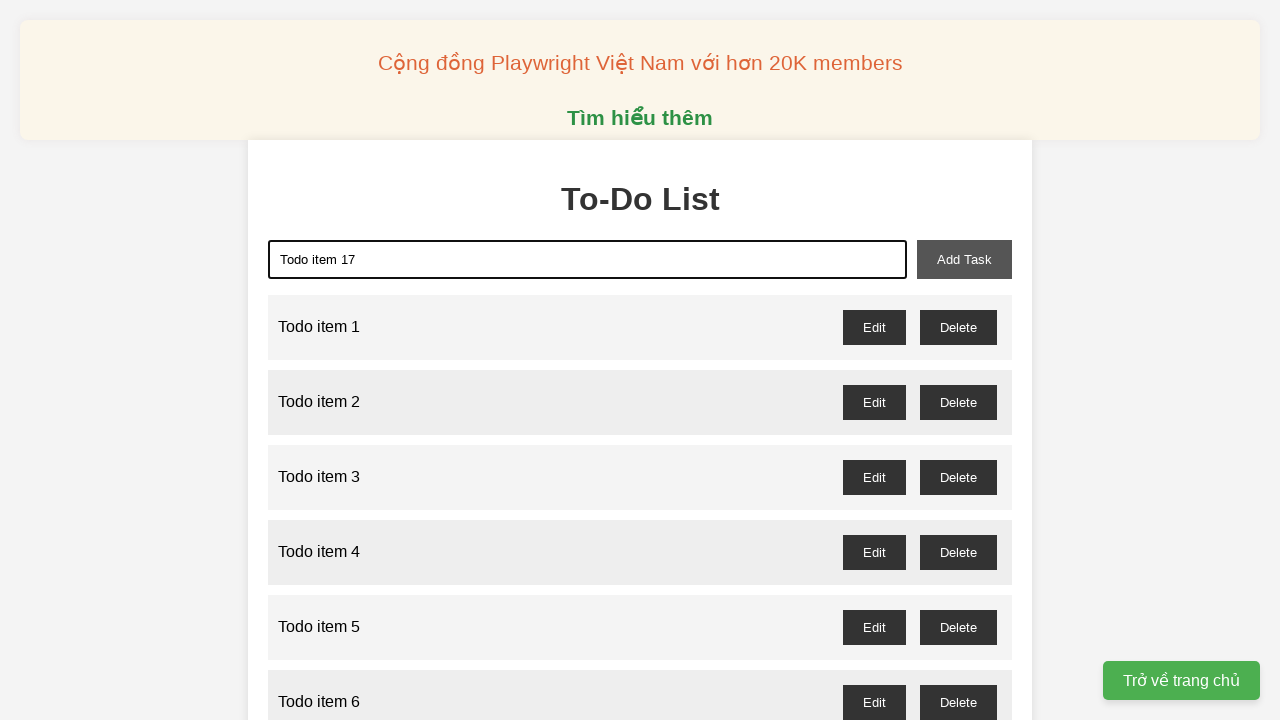

Clicked add task button for item 17 at (964, 259) on #add-task
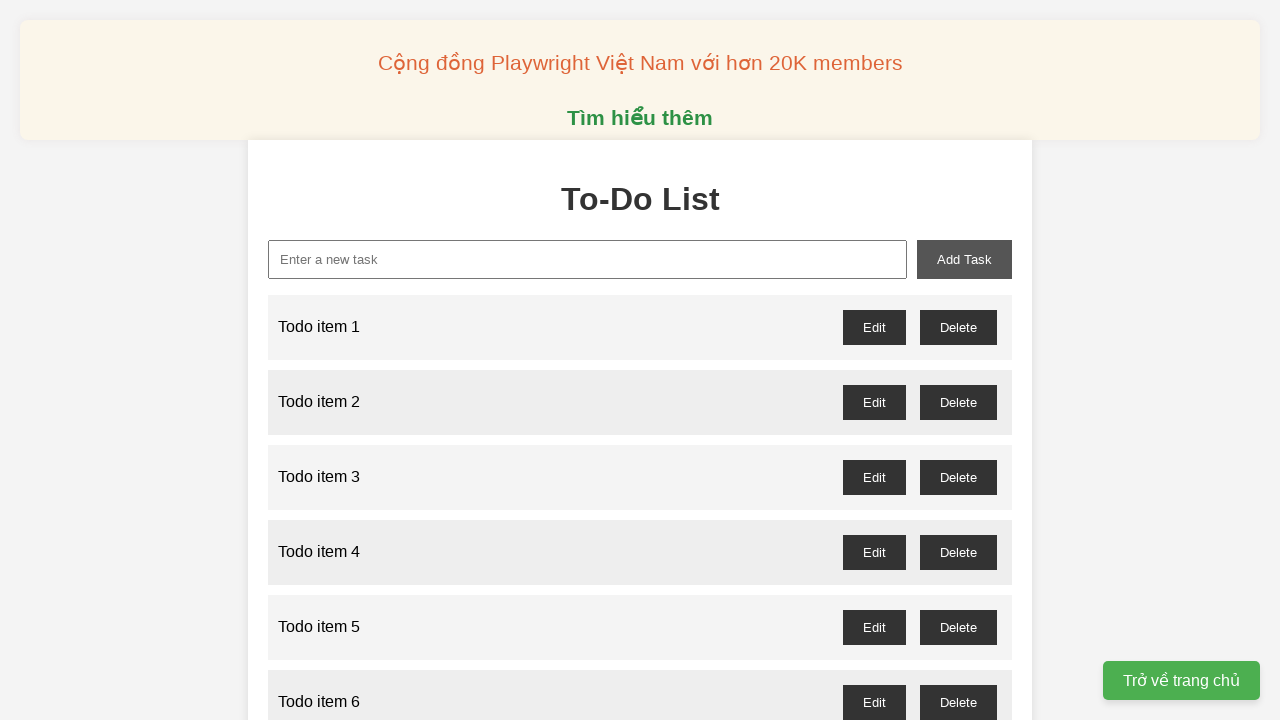

Verified that 'Todo item 17' appeared in the list
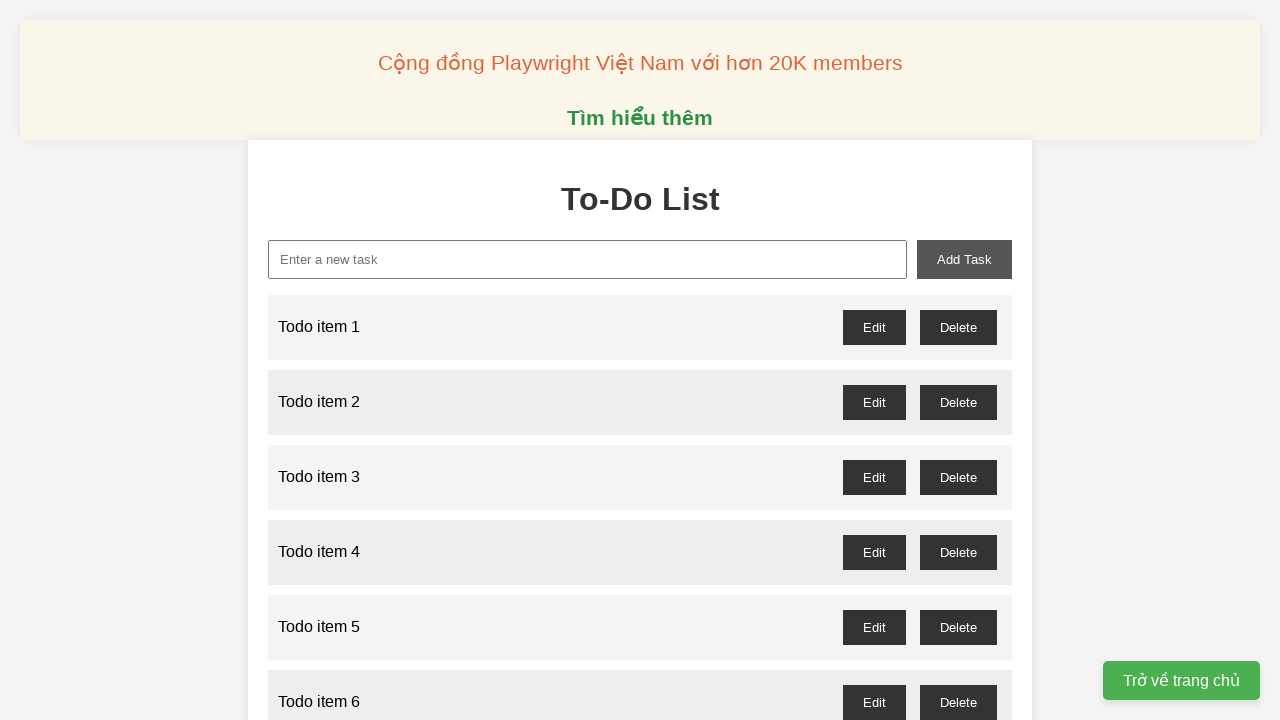

Filled new task input with 'Todo item 18' on #new-task
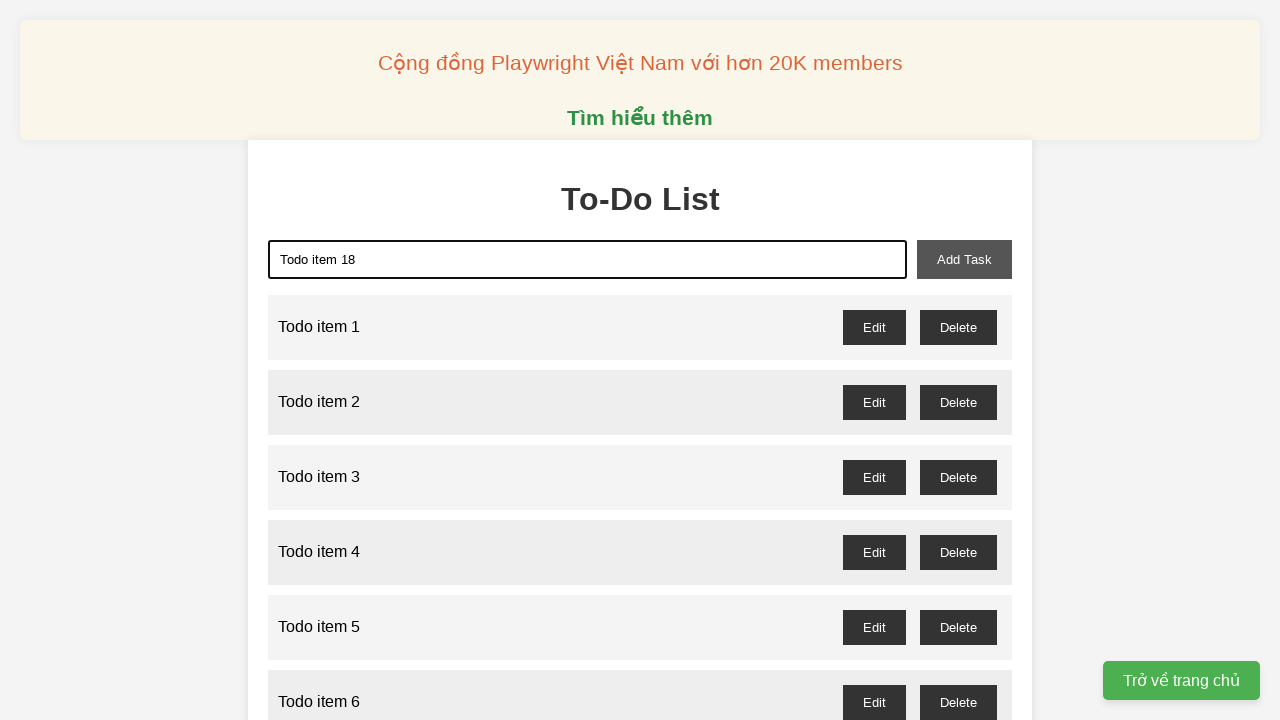

Clicked add task button for item 18 at (964, 259) on #add-task
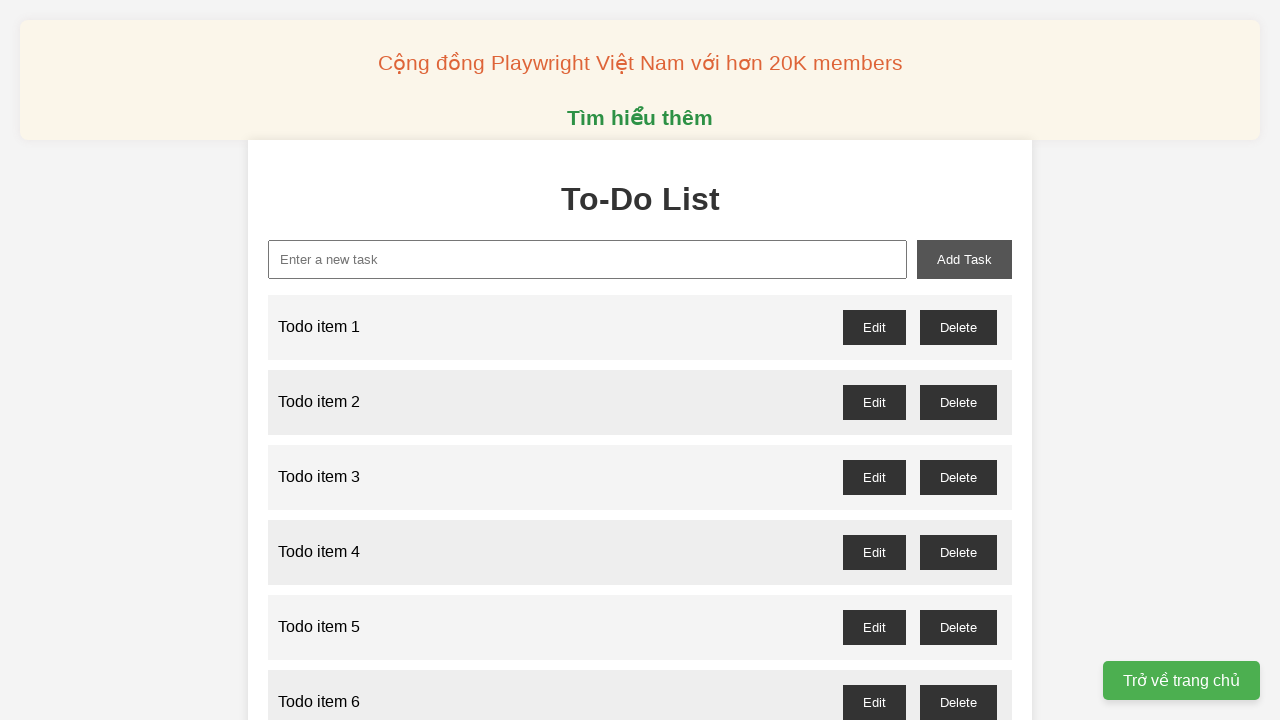

Verified that 'Todo item 18' appeared in the list
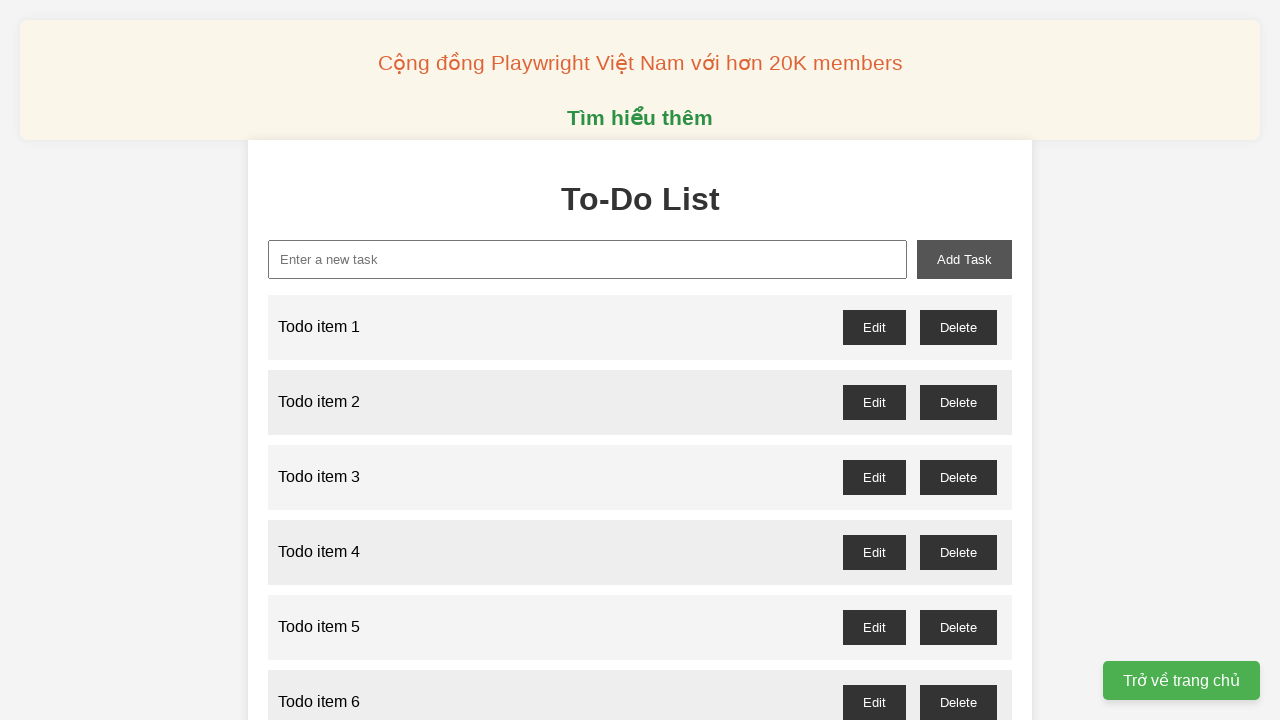

Filled new task input with 'Todo item 19' on #new-task
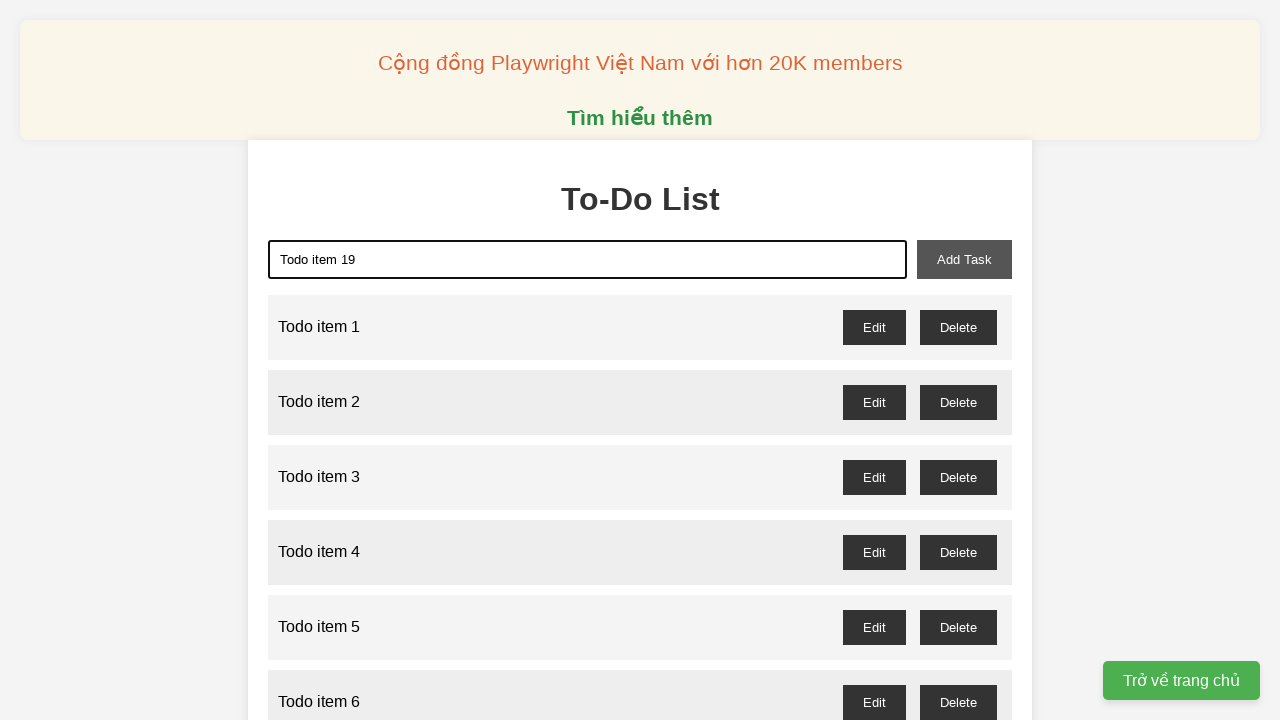

Clicked add task button for item 19 at (964, 259) on #add-task
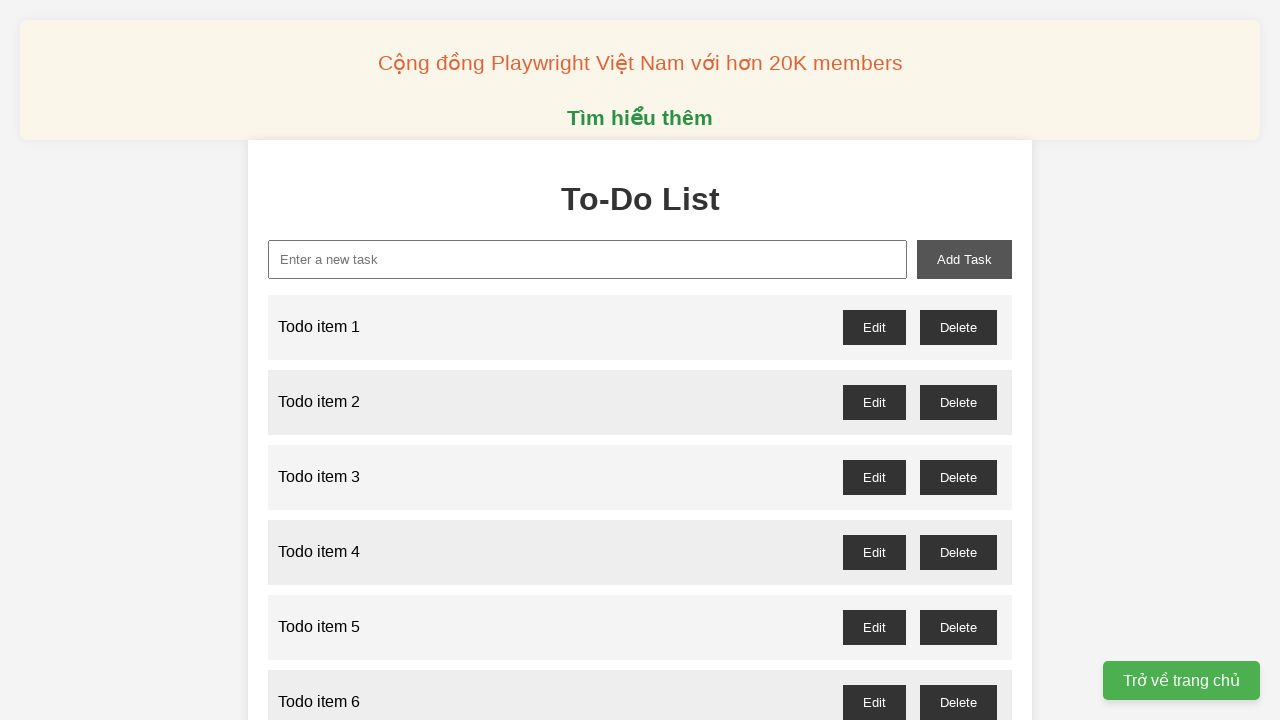

Verified that 'Todo item 19' appeared in the list
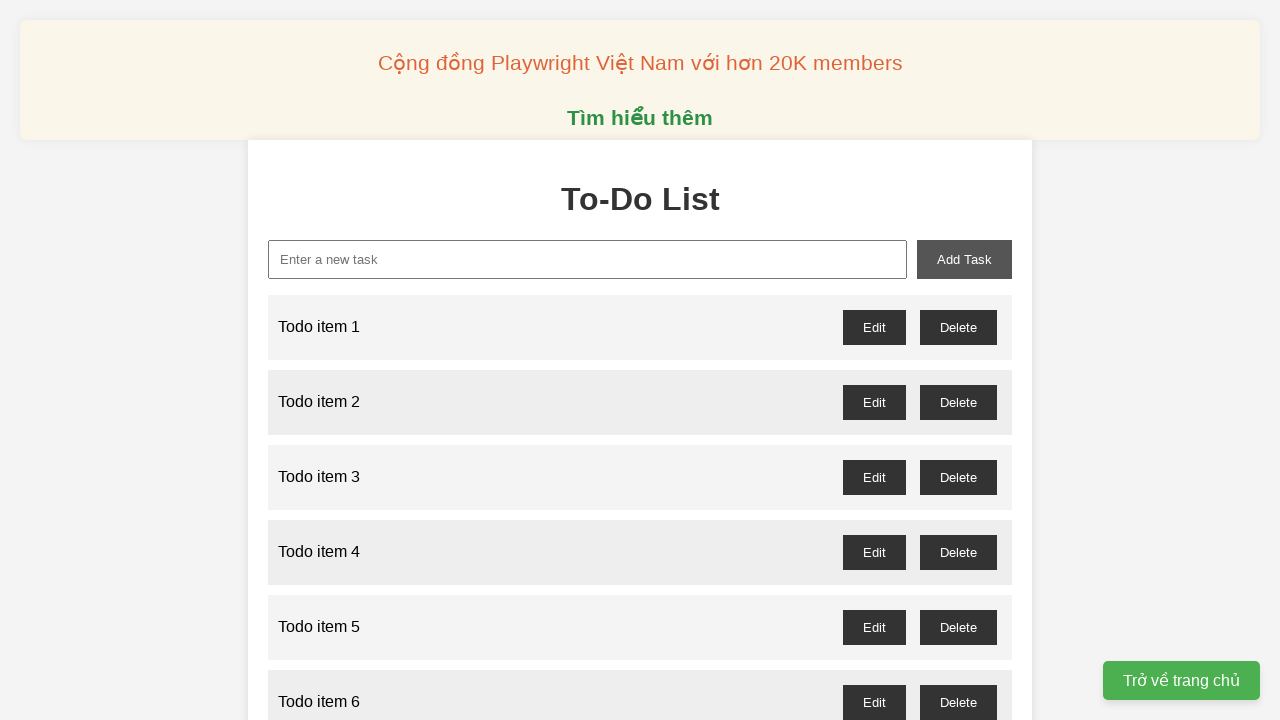

Filled new task input with 'Todo item 20' on #new-task
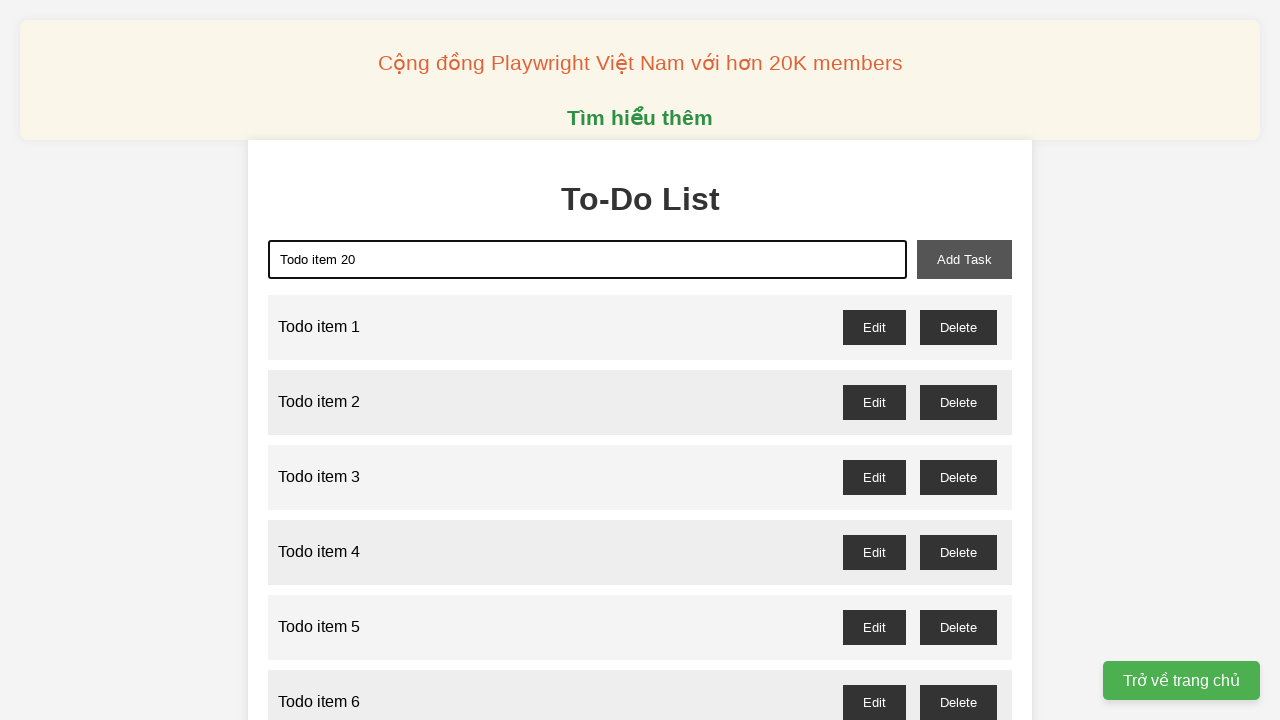

Clicked add task button for item 20 at (964, 259) on #add-task
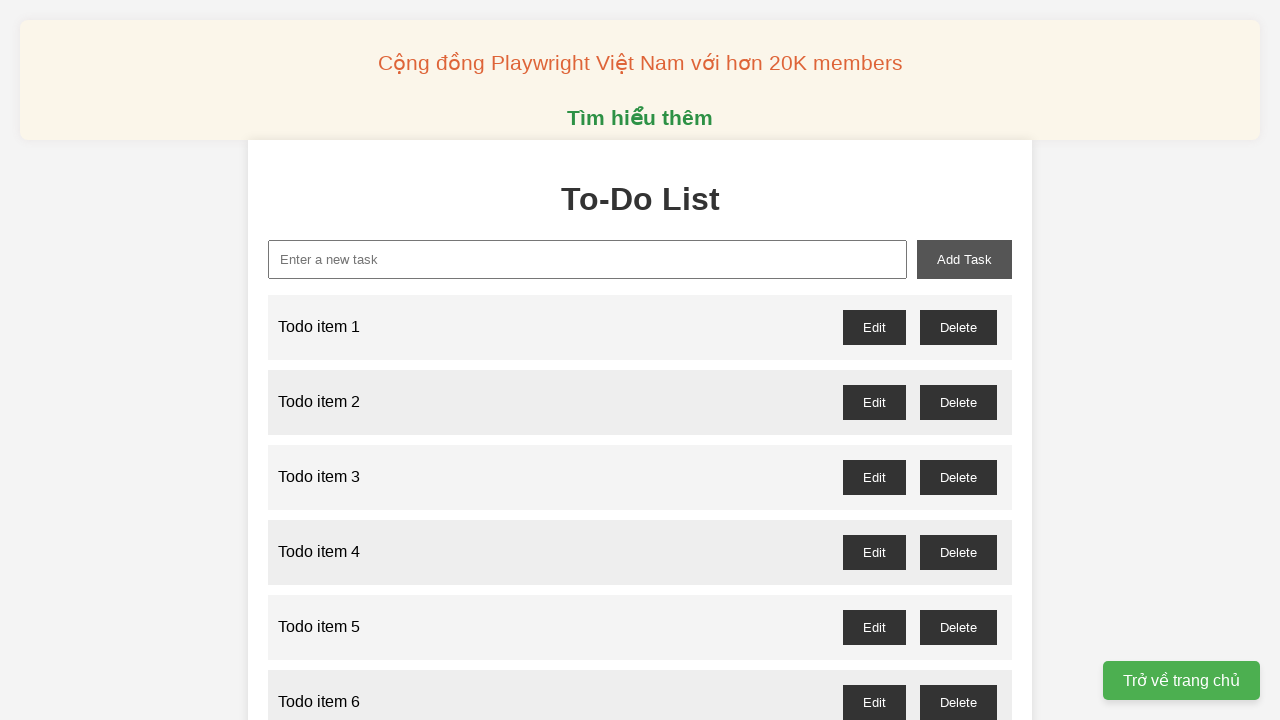

Verified that 'Todo item 20' appeared in the list
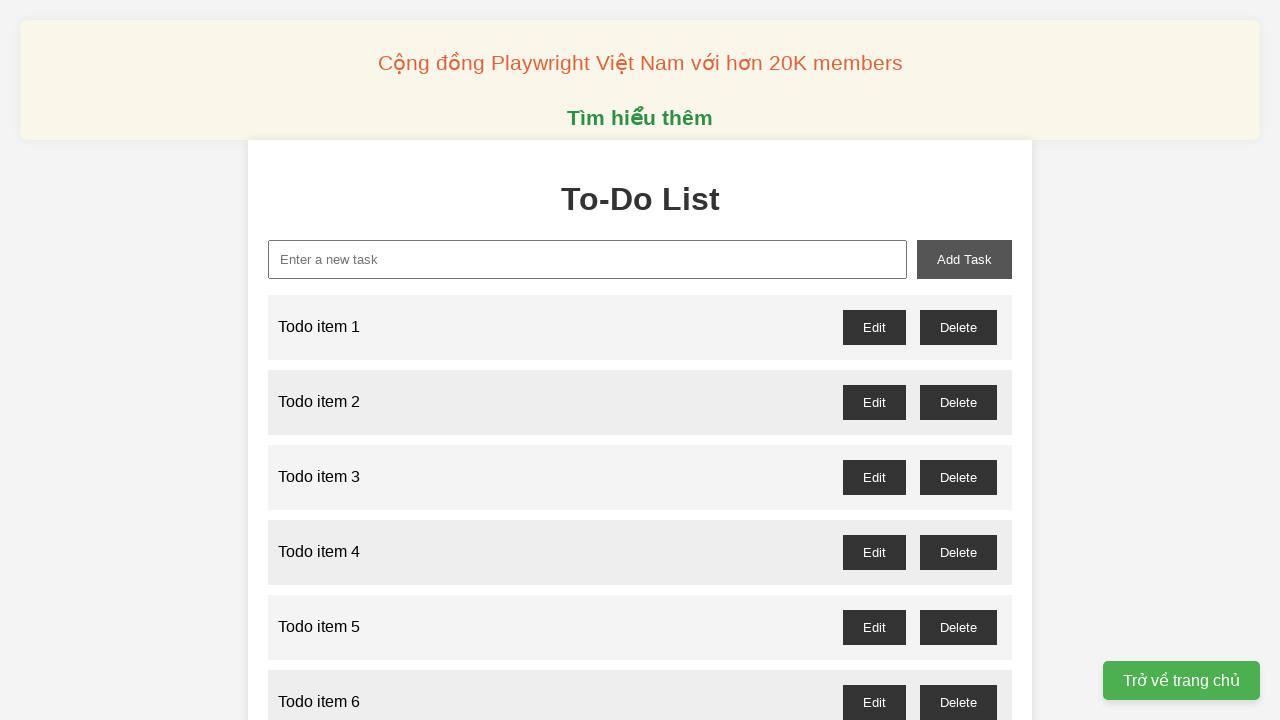

Filled new task input with 'Todo item 21' on #new-task
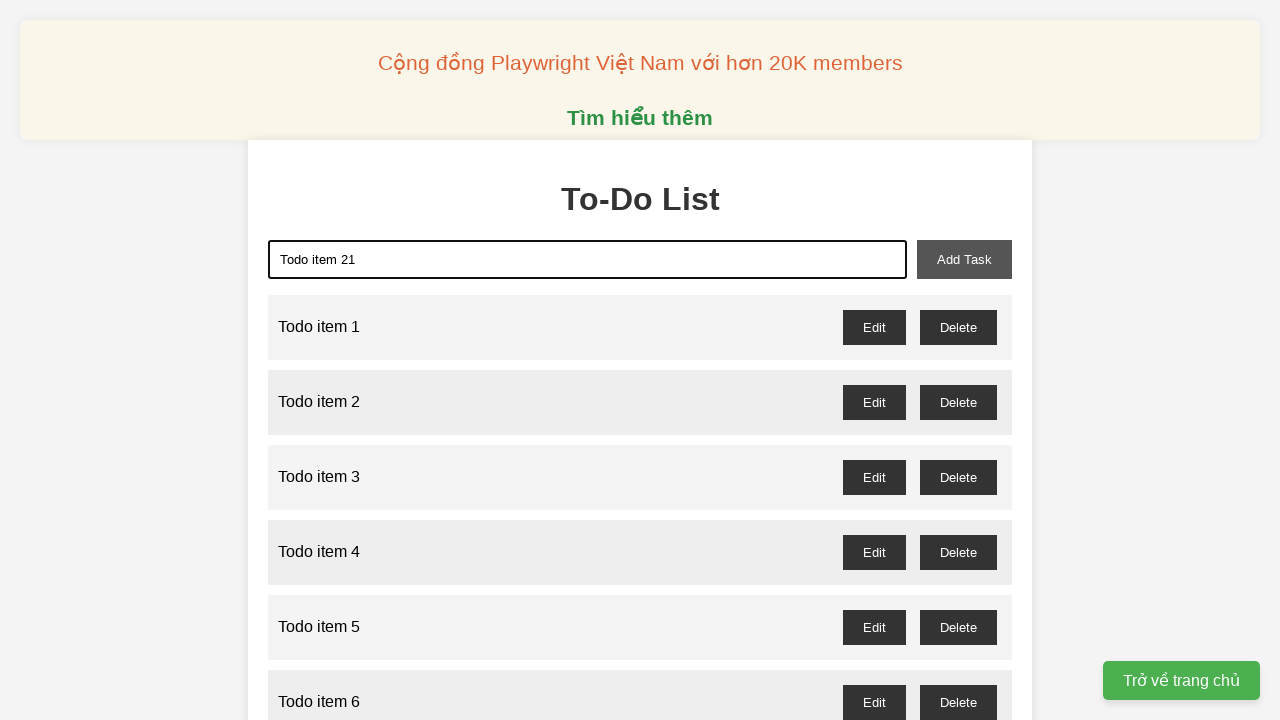

Clicked add task button for item 21 at (964, 259) on #add-task
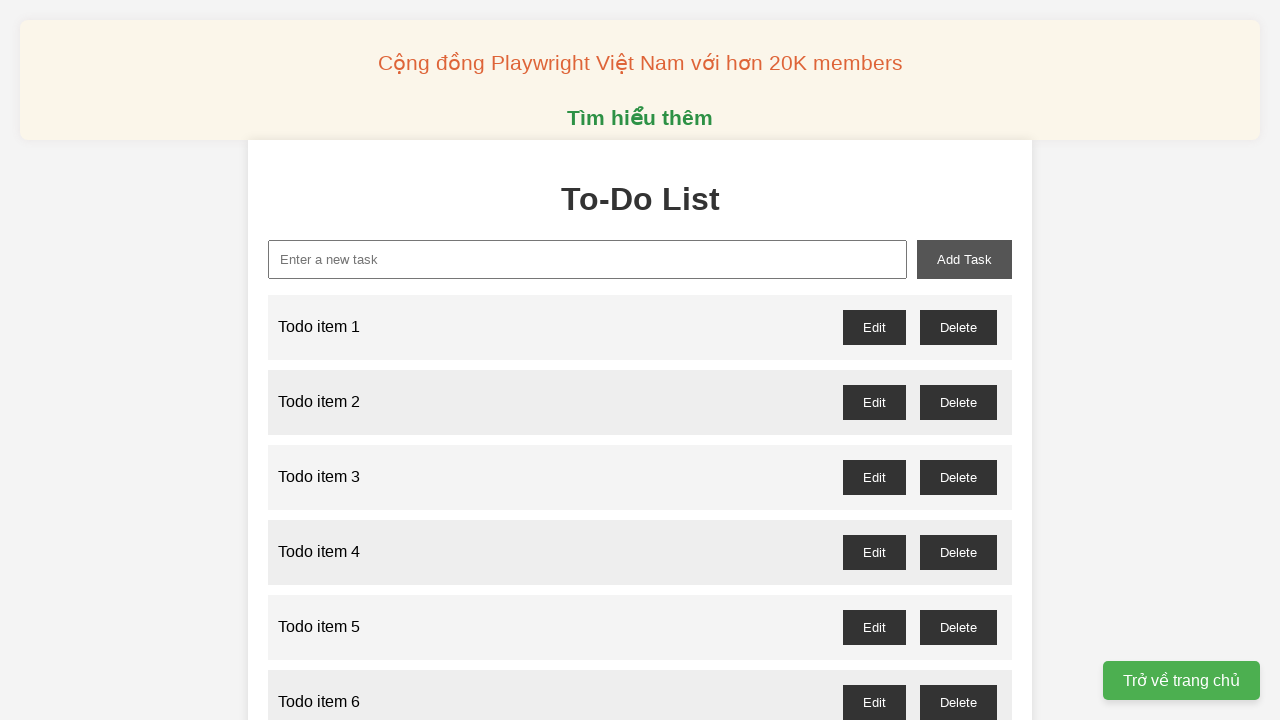

Verified that 'Todo item 21' appeared in the list
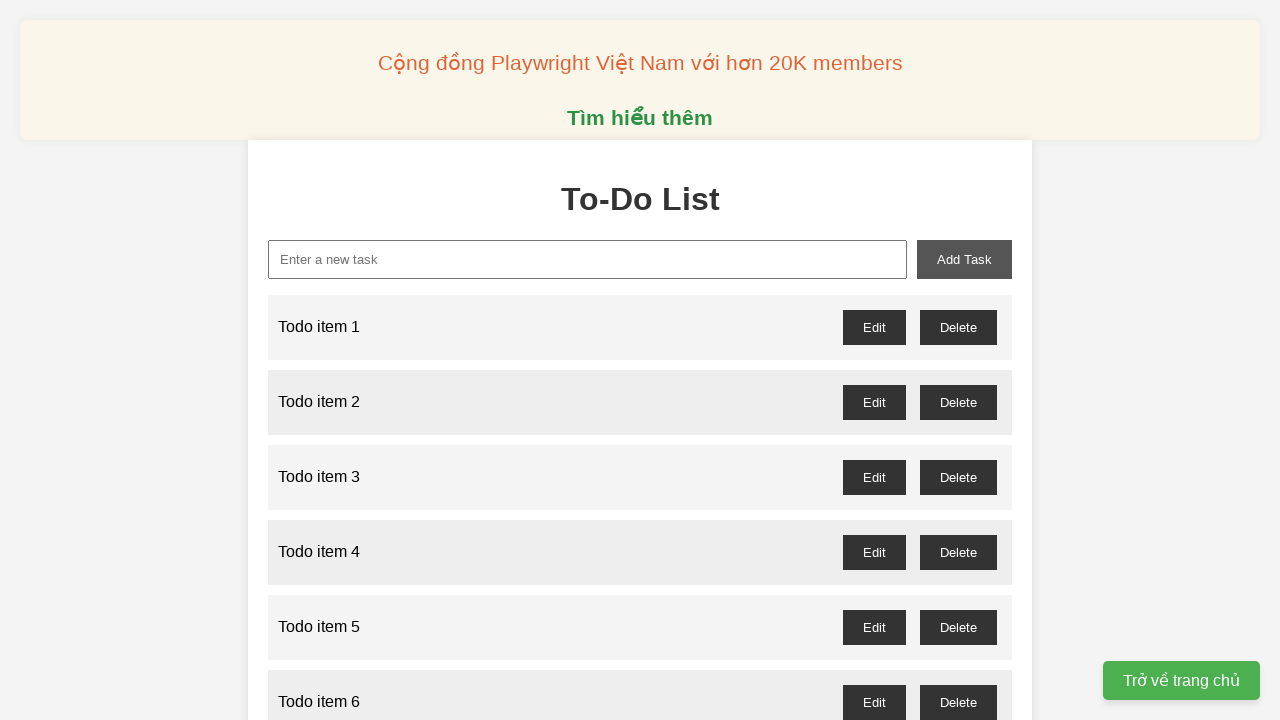

Filled new task input with 'Todo item 22' on #new-task
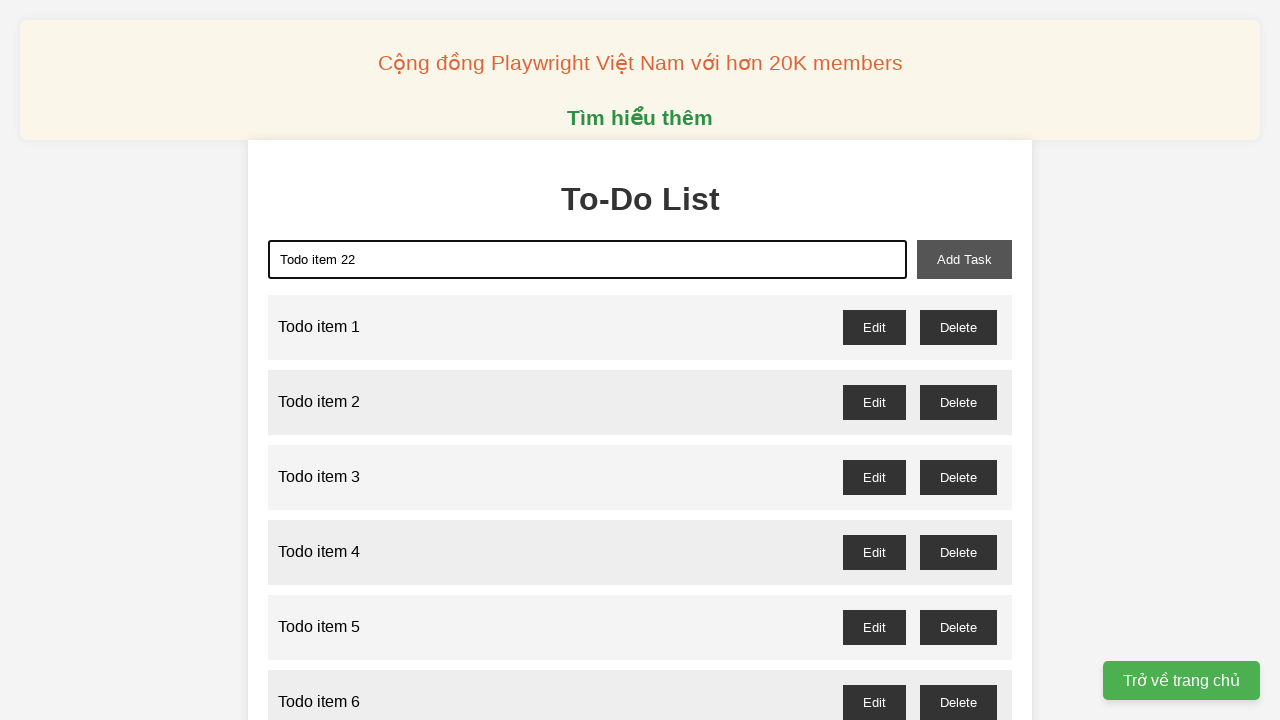

Clicked add task button for item 22 at (964, 259) on #add-task
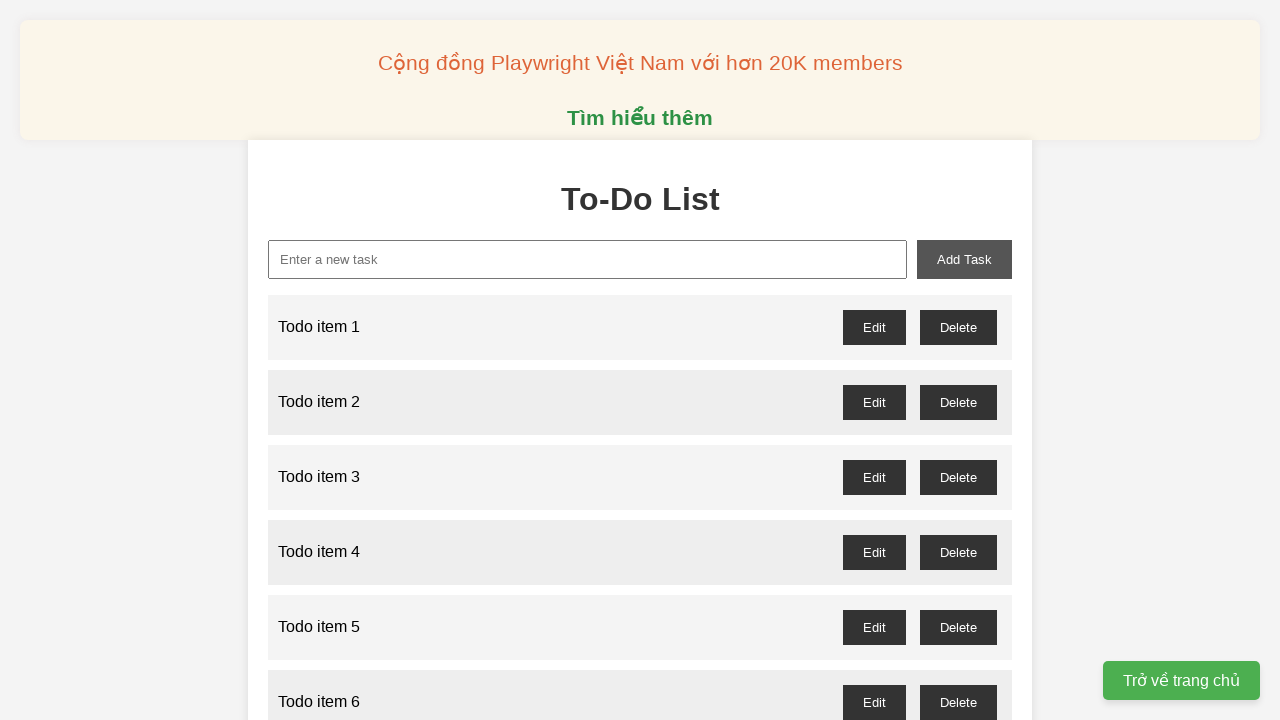

Verified that 'Todo item 22' appeared in the list
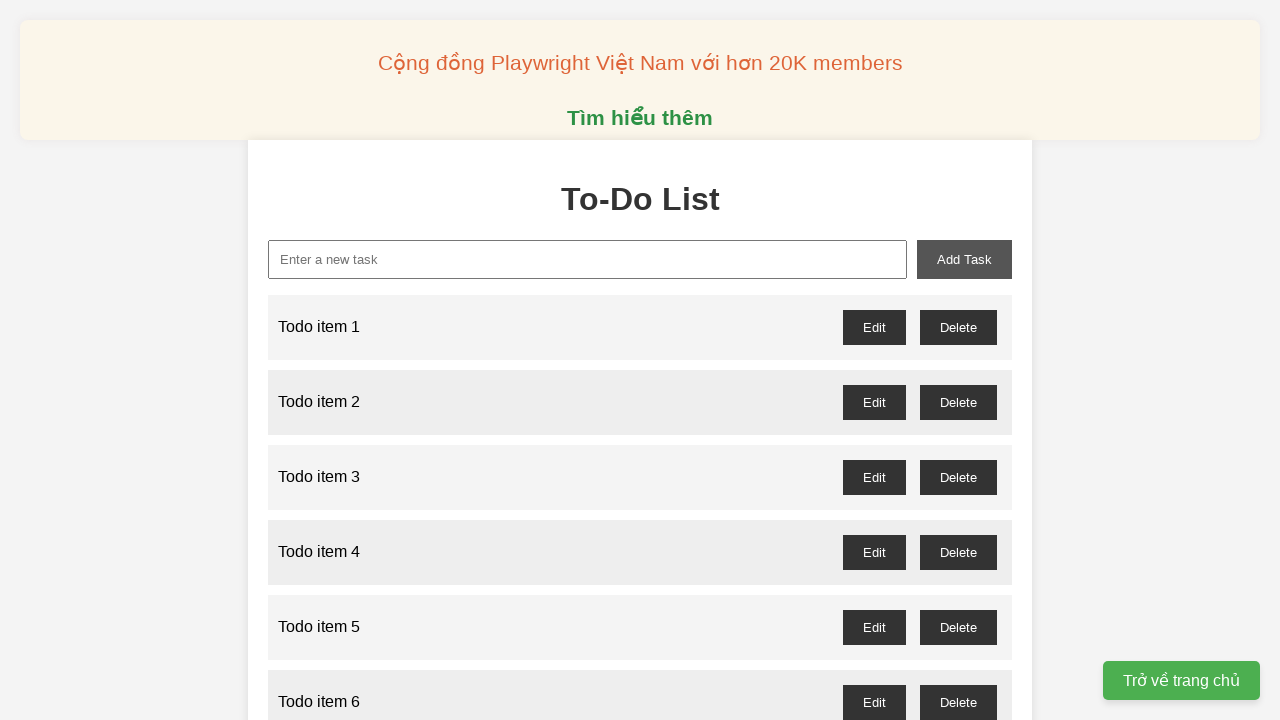

Filled new task input with 'Todo item 23' on #new-task
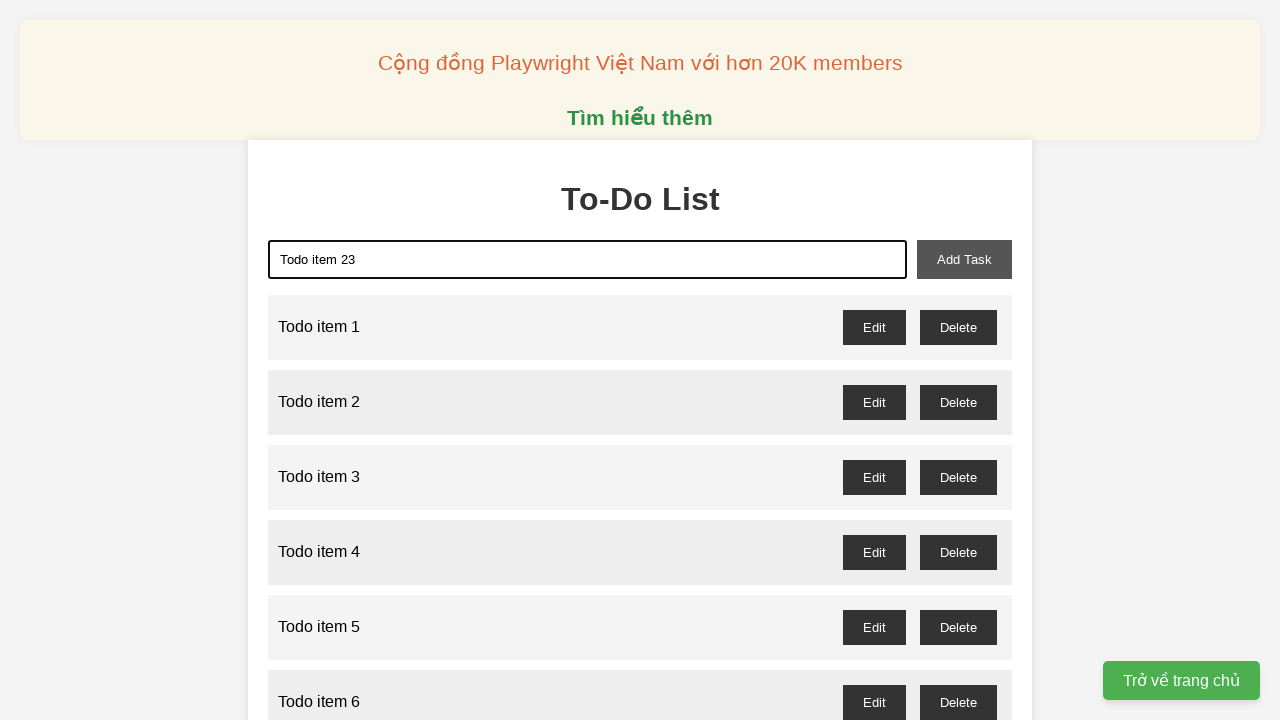

Clicked add task button for item 23 at (964, 259) on #add-task
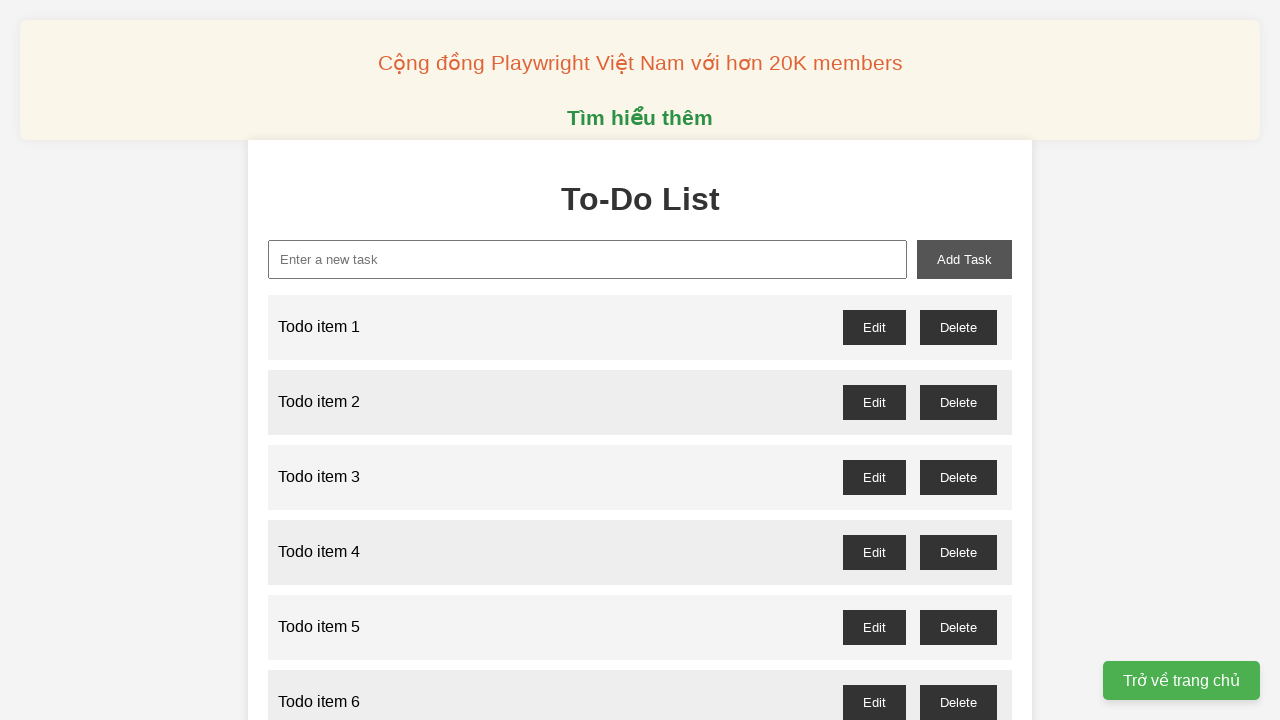

Verified that 'Todo item 23' appeared in the list
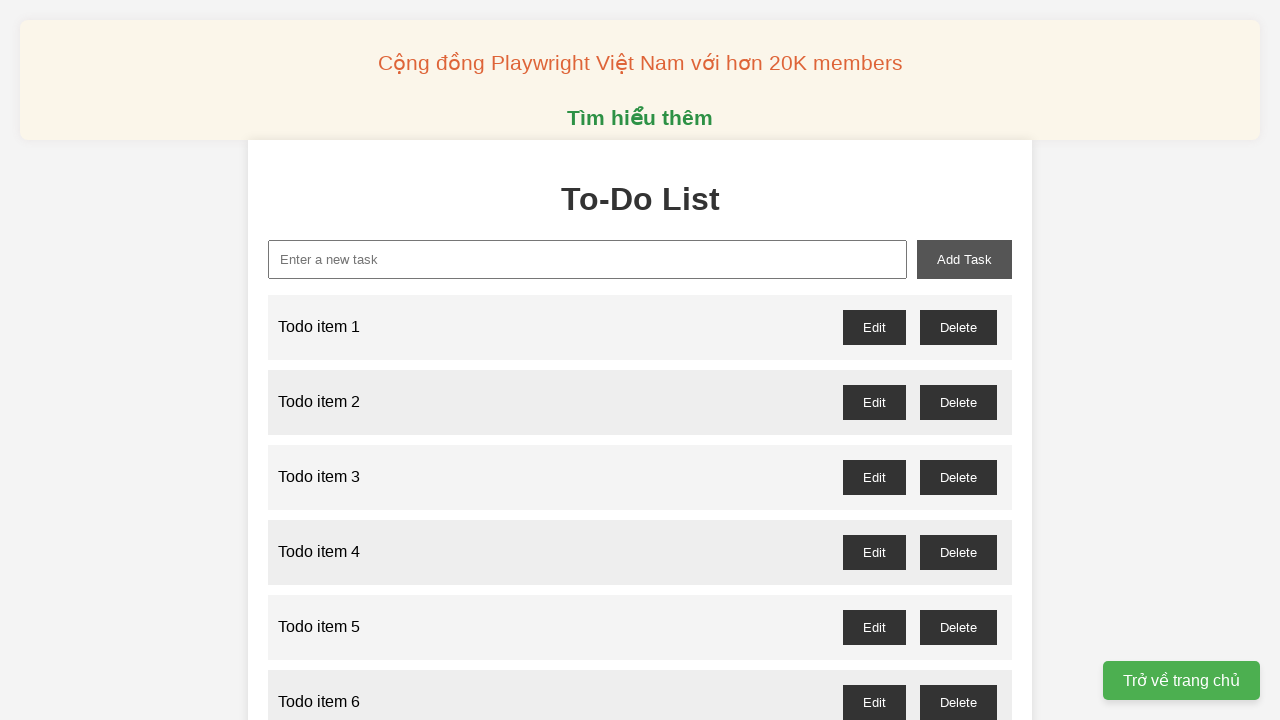

Filled new task input with 'Todo item 24' on #new-task
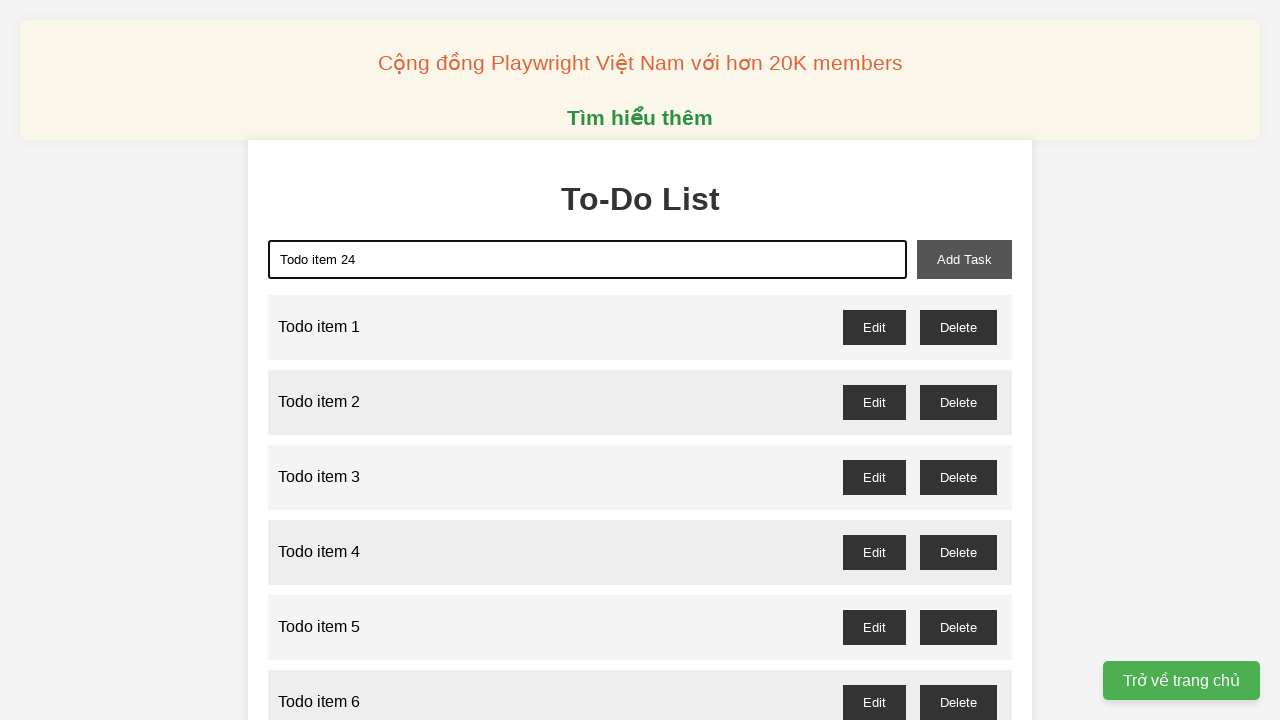

Clicked add task button for item 24 at (964, 259) on #add-task
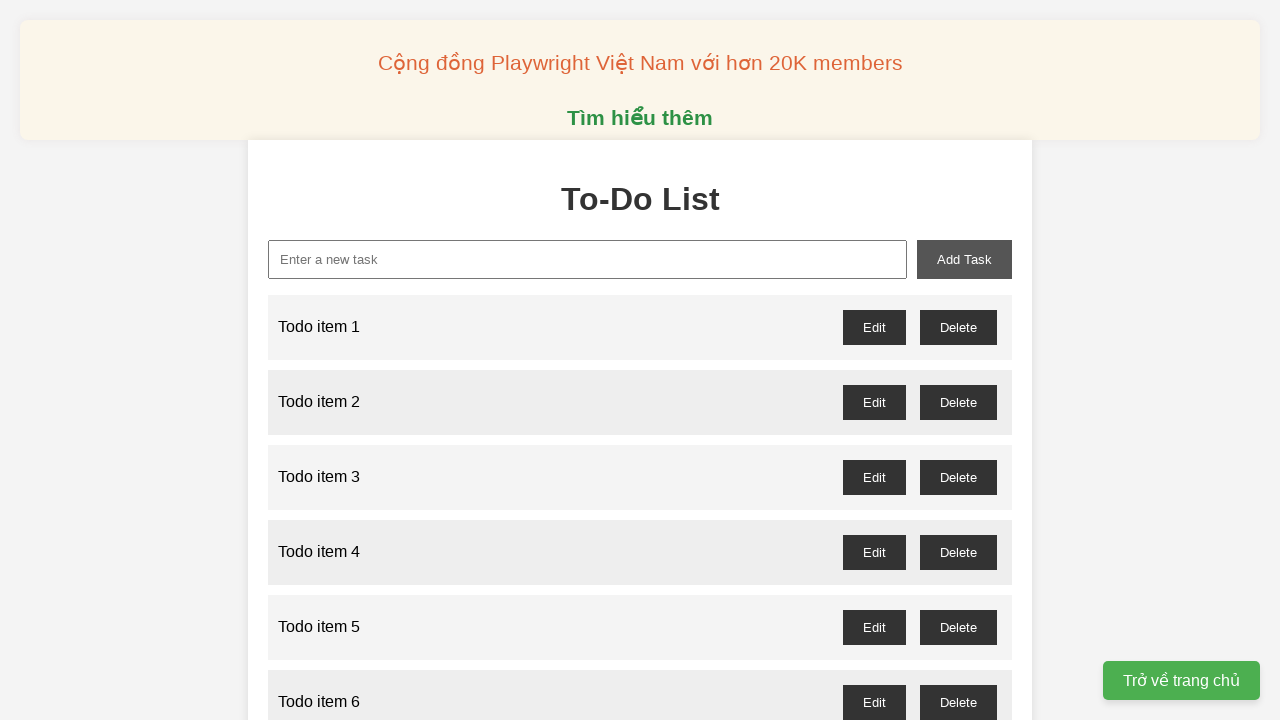

Verified that 'Todo item 24' appeared in the list
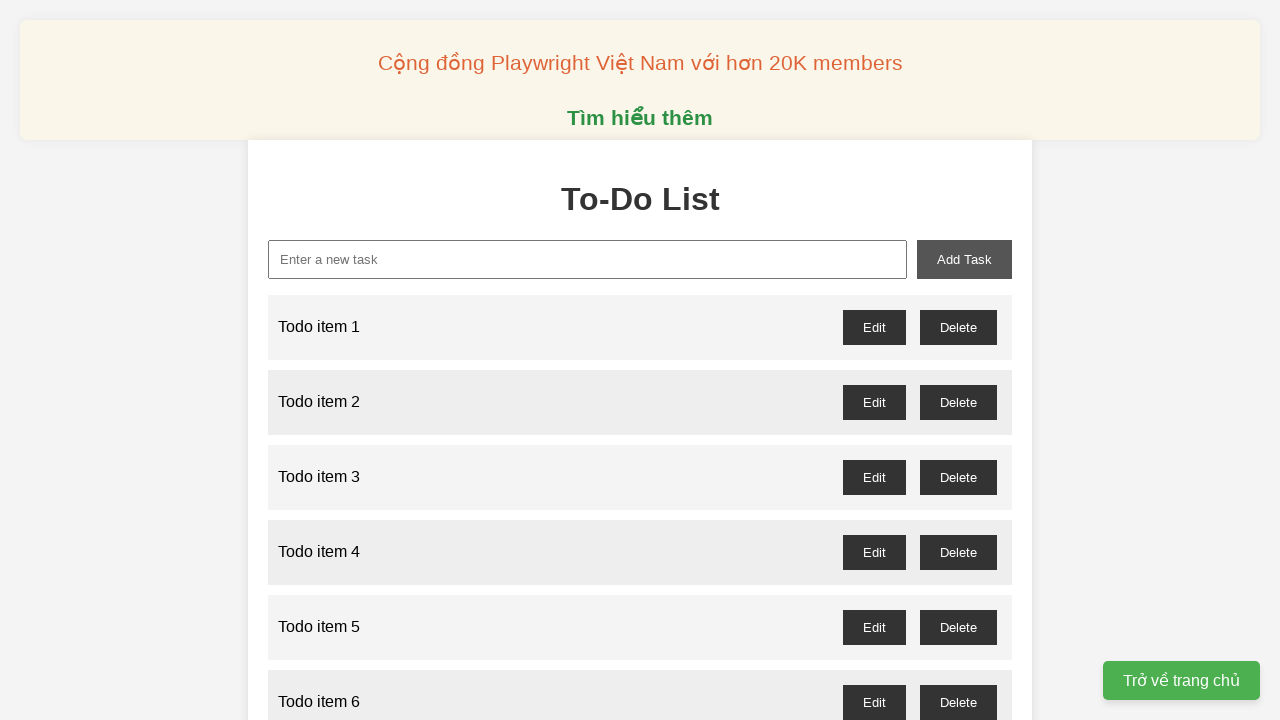

Filled new task input with 'Todo item 25' on #new-task
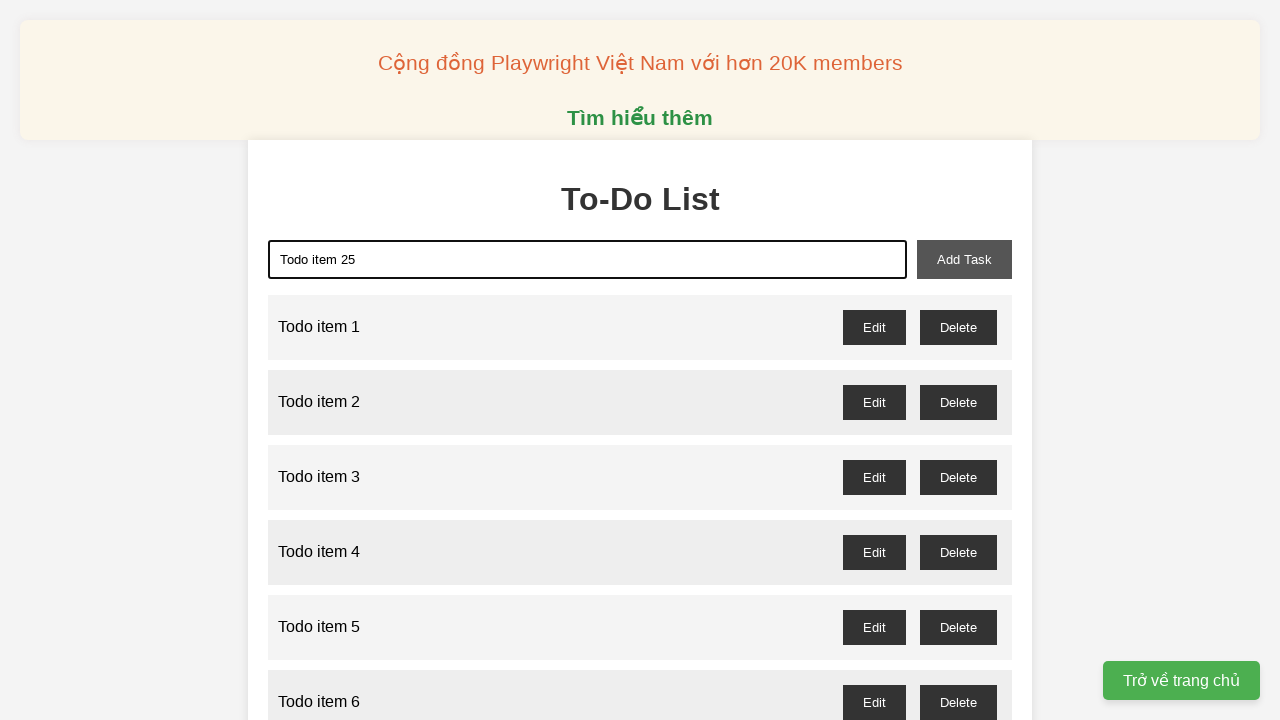

Clicked add task button for item 25 at (964, 259) on #add-task
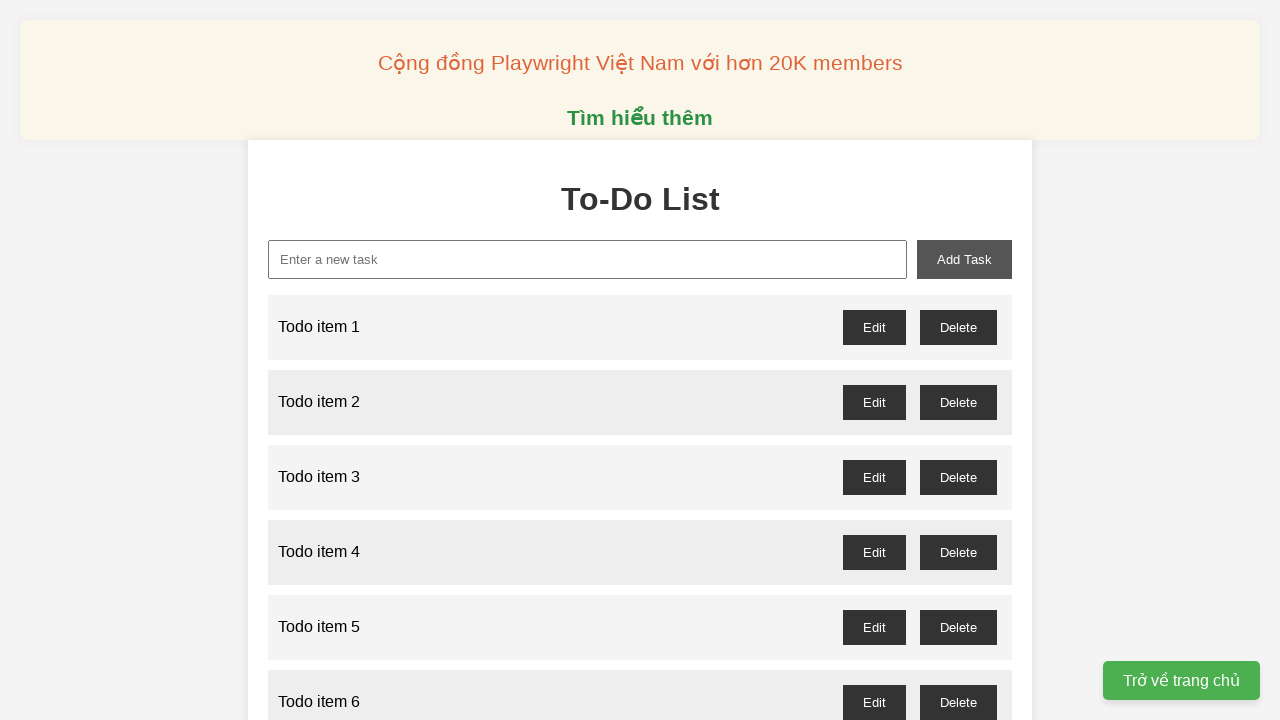

Verified that 'Todo item 25' appeared in the list
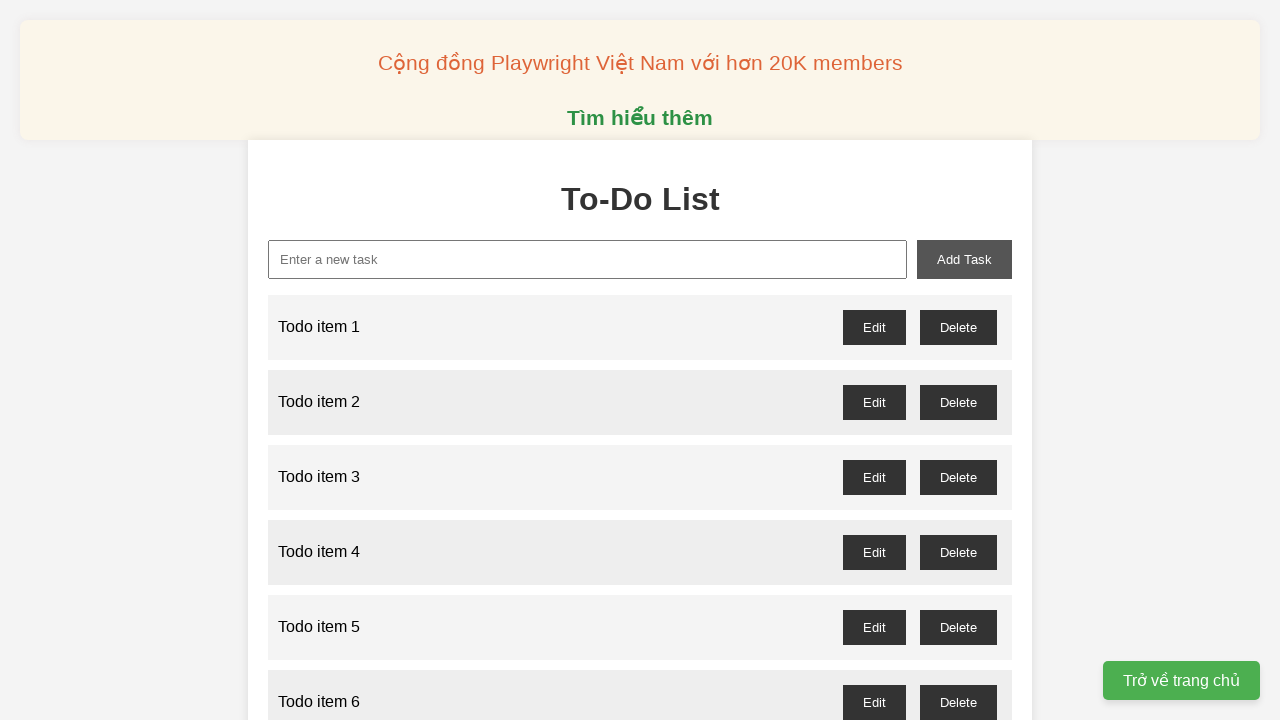

Filled new task input with 'Todo item 26' on #new-task
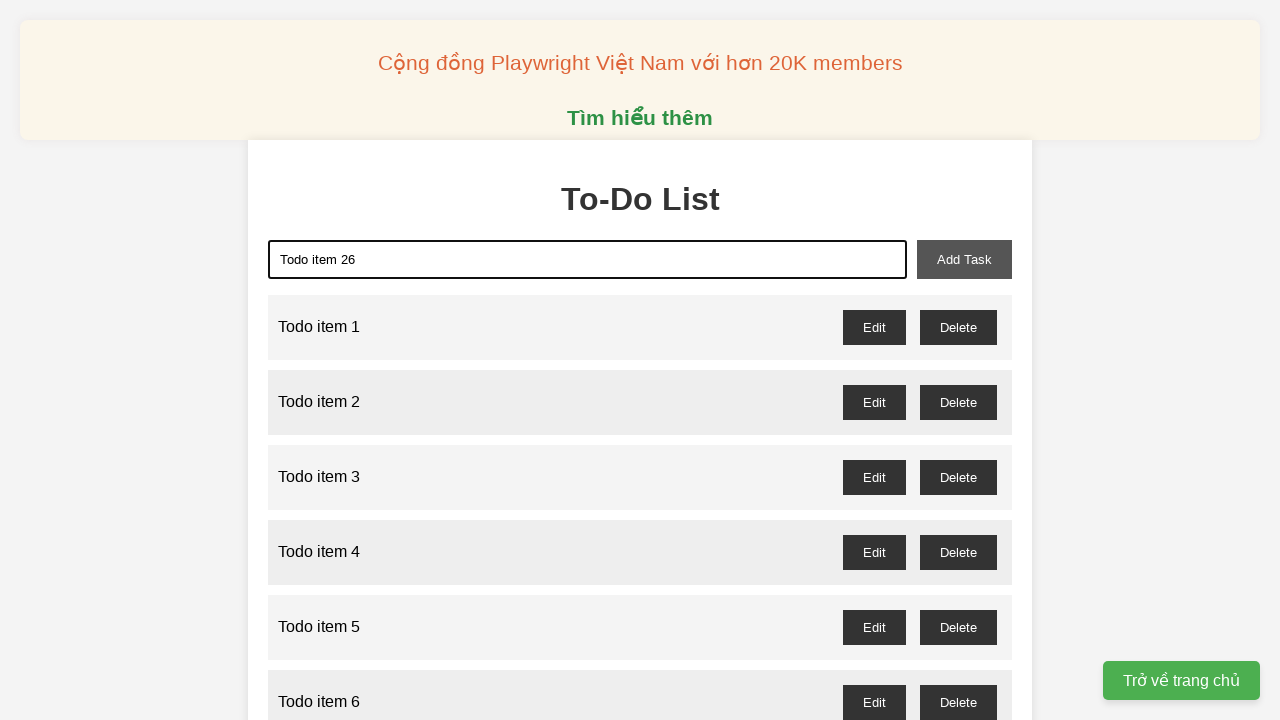

Clicked add task button for item 26 at (964, 259) on #add-task
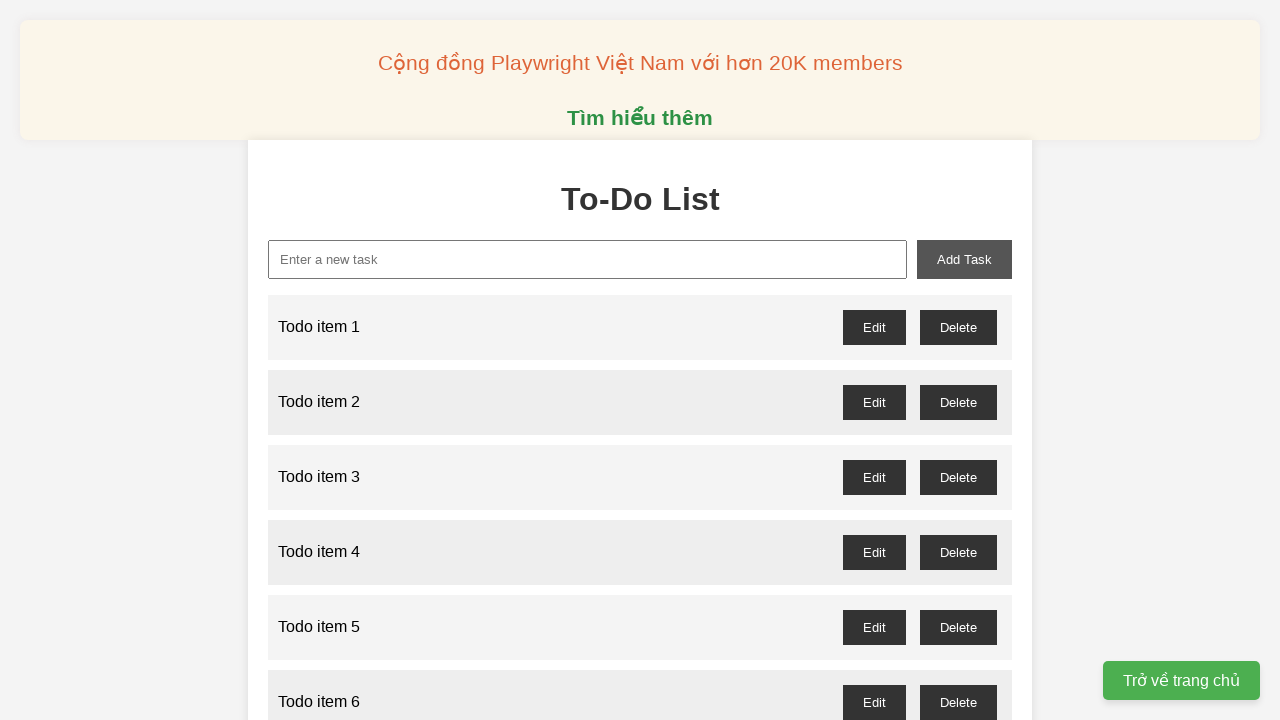

Verified that 'Todo item 26' appeared in the list
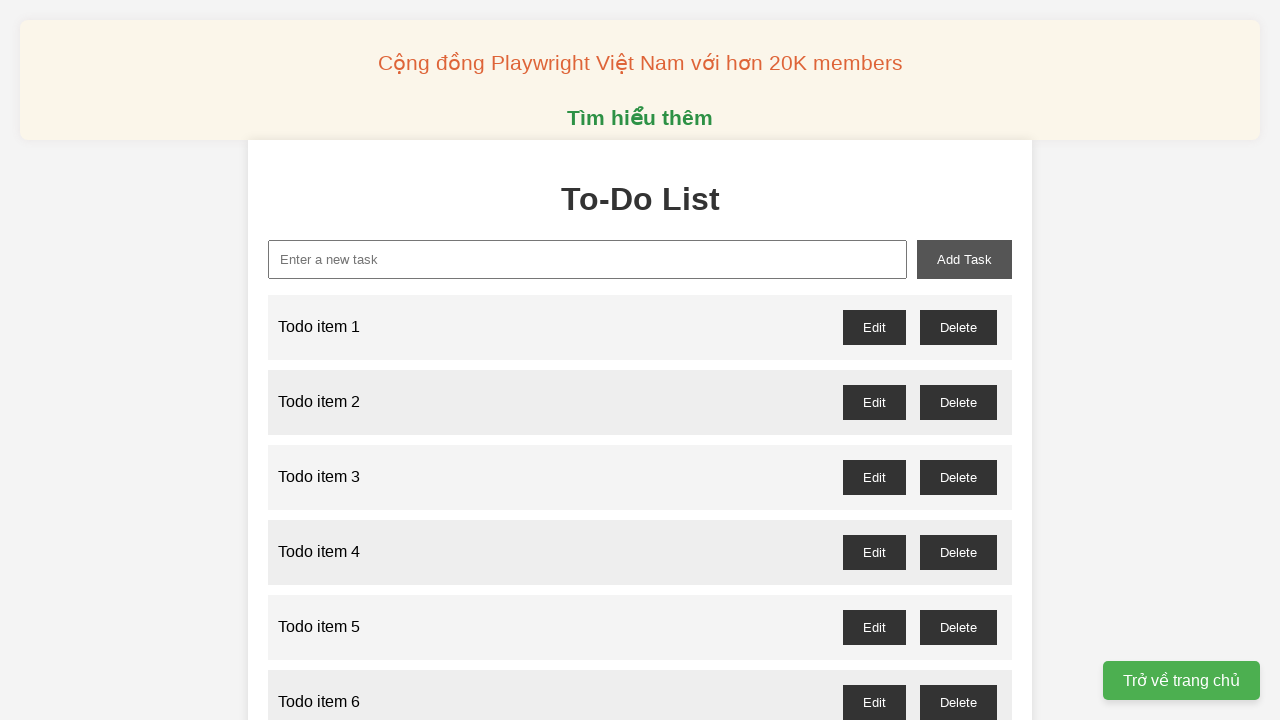

Filled new task input with 'Todo item 27' on #new-task
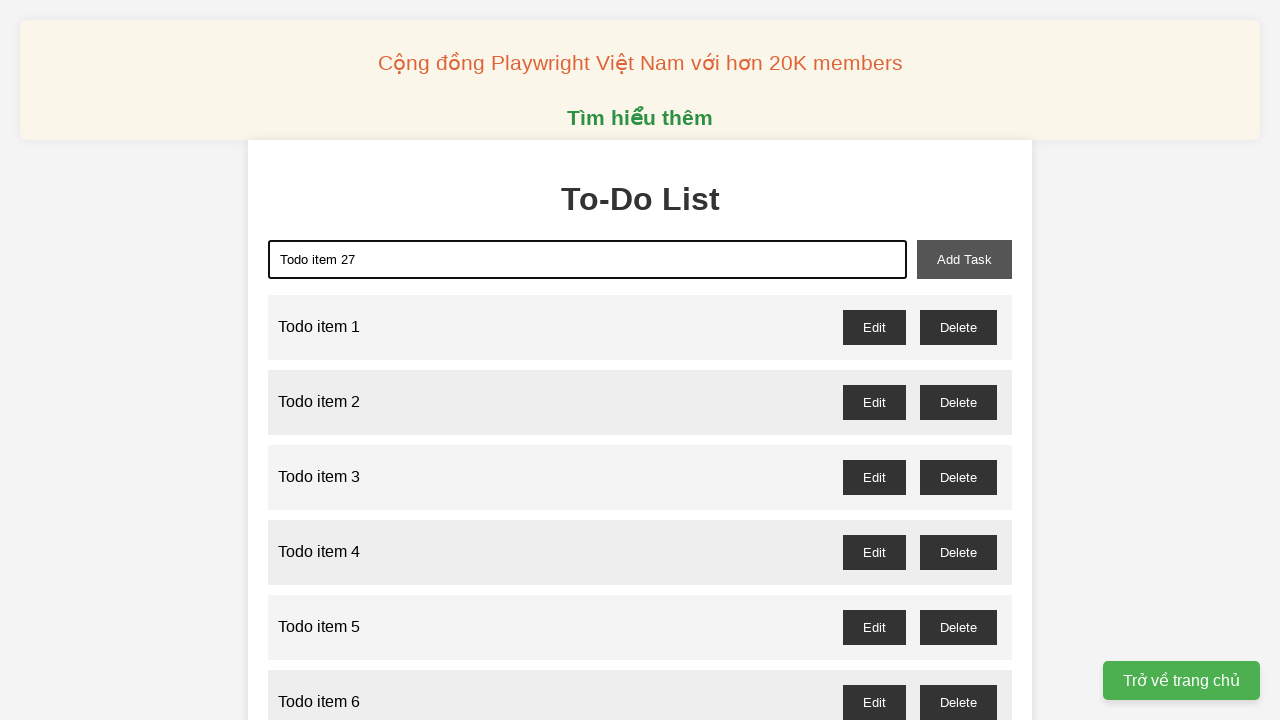

Clicked add task button for item 27 at (964, 259) on #add-task
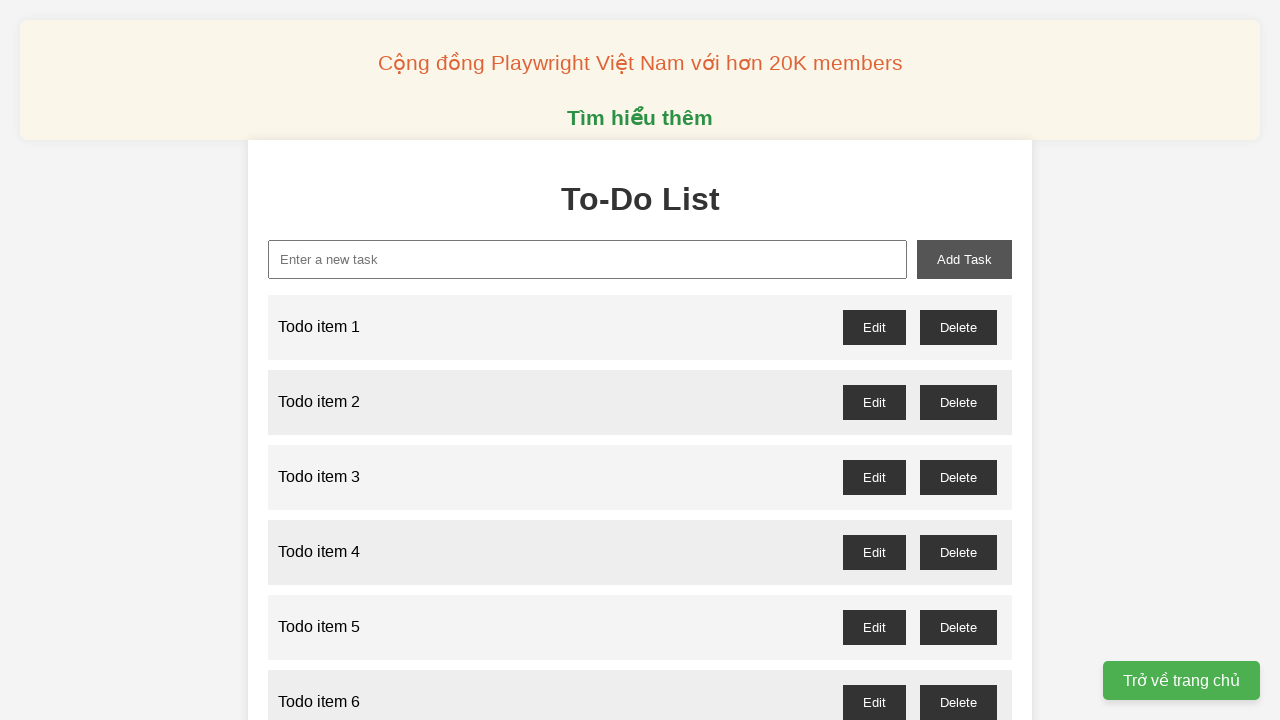

Verified that 'Todo item 27' appeared in the list
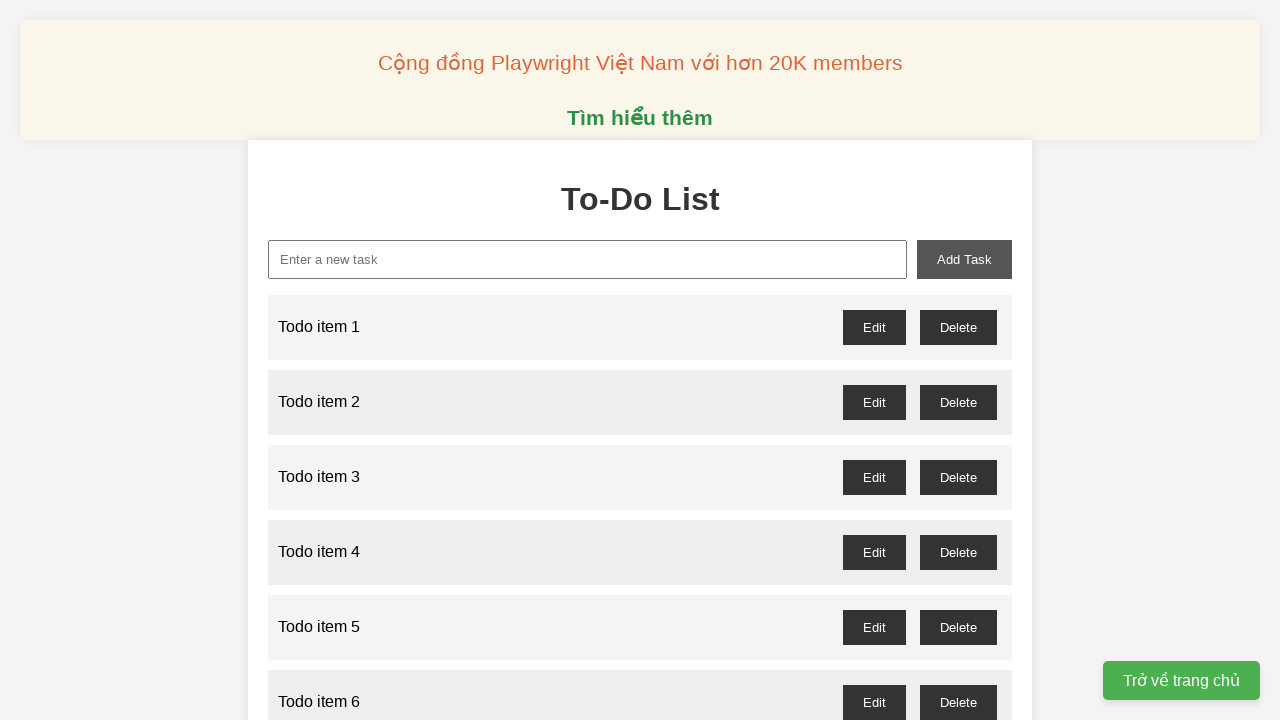

Filled new task input with 'Todo item 28' on #new-task
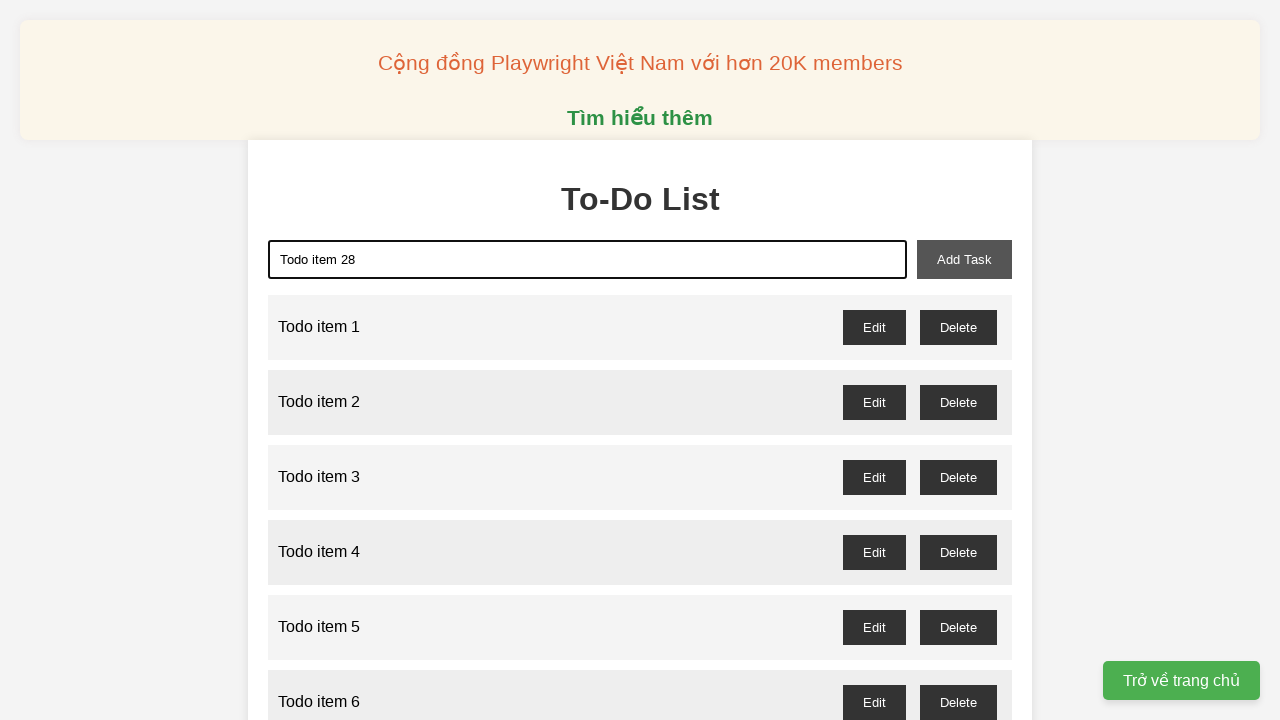

Clicked add task button for item 28 at (964, 259) on #add-task
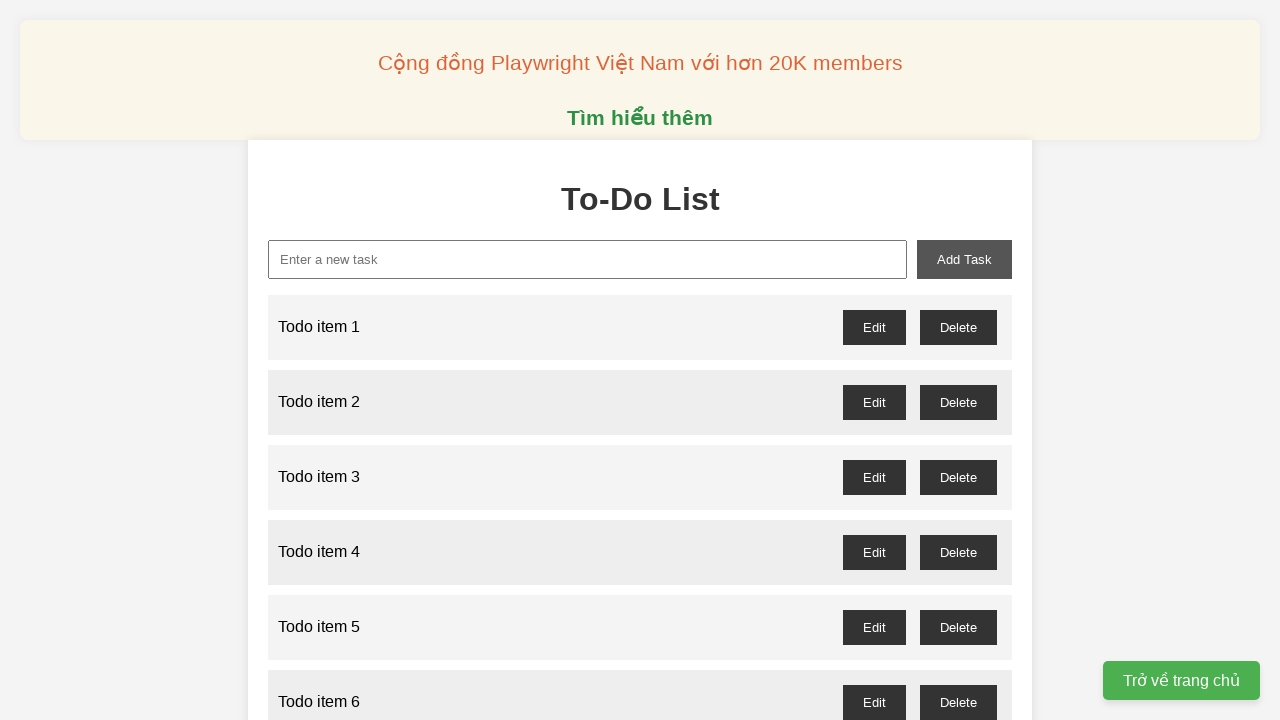

Verified that 'Todo item 28' appeared in the list
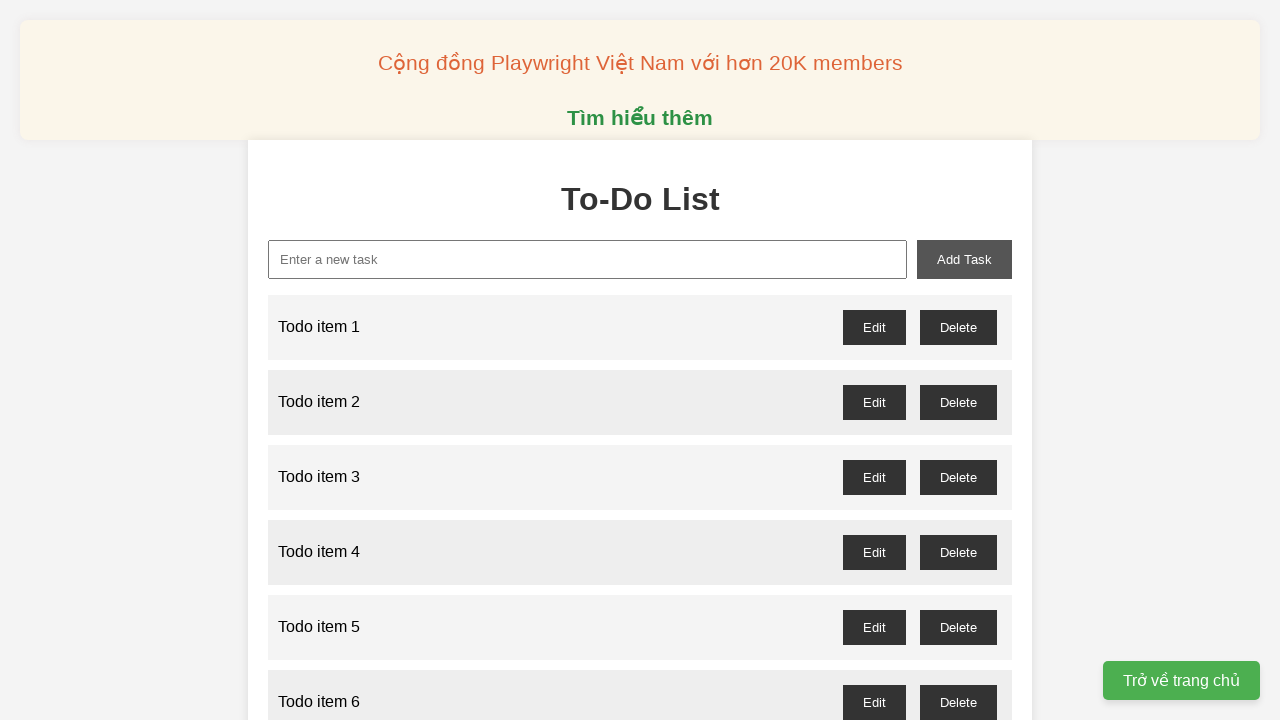

Filled new task input with 'Todo item 29' on #new-task
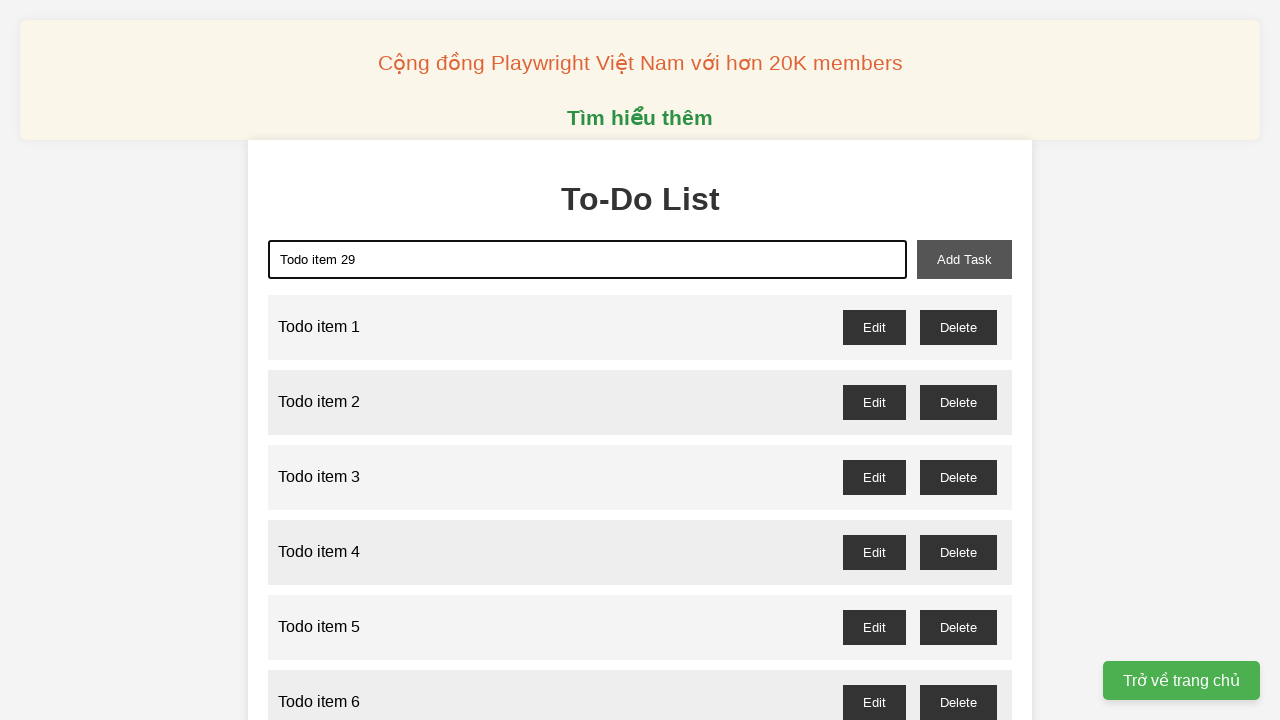

Clicked add task button for item 29 at (964, 259) on #add-task
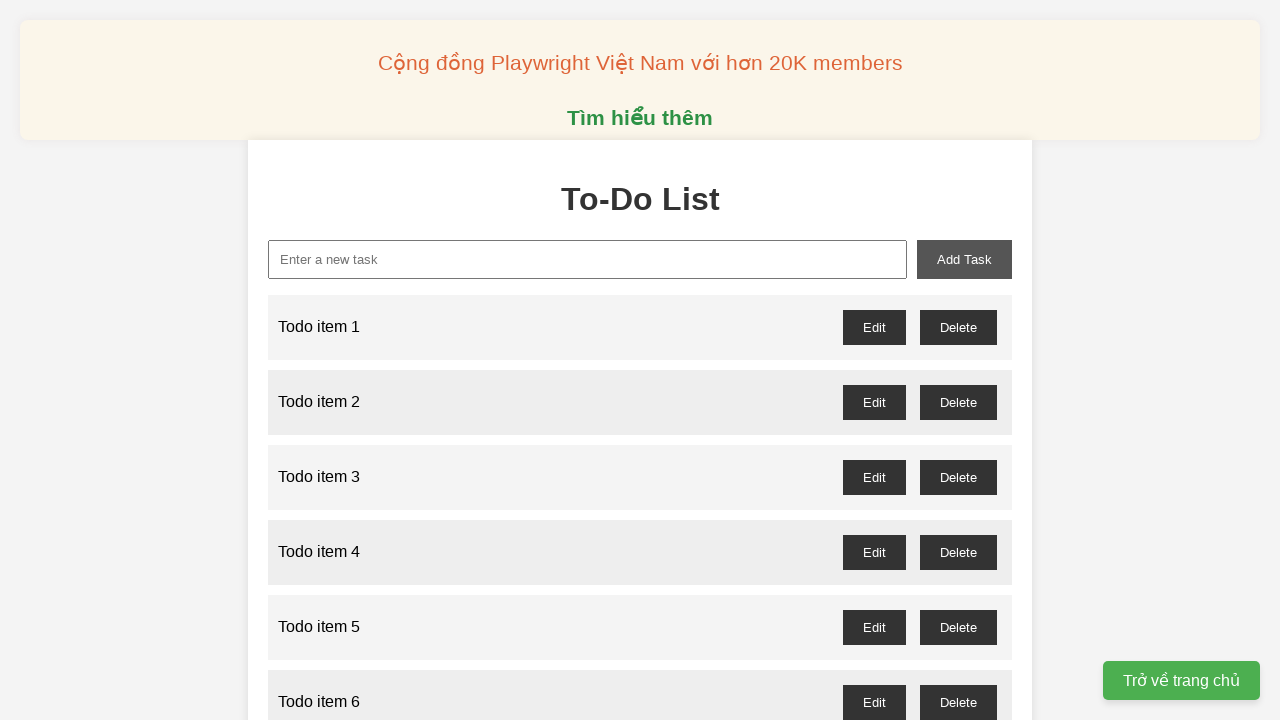

Verified that 'Todo item 29' appeared in the list
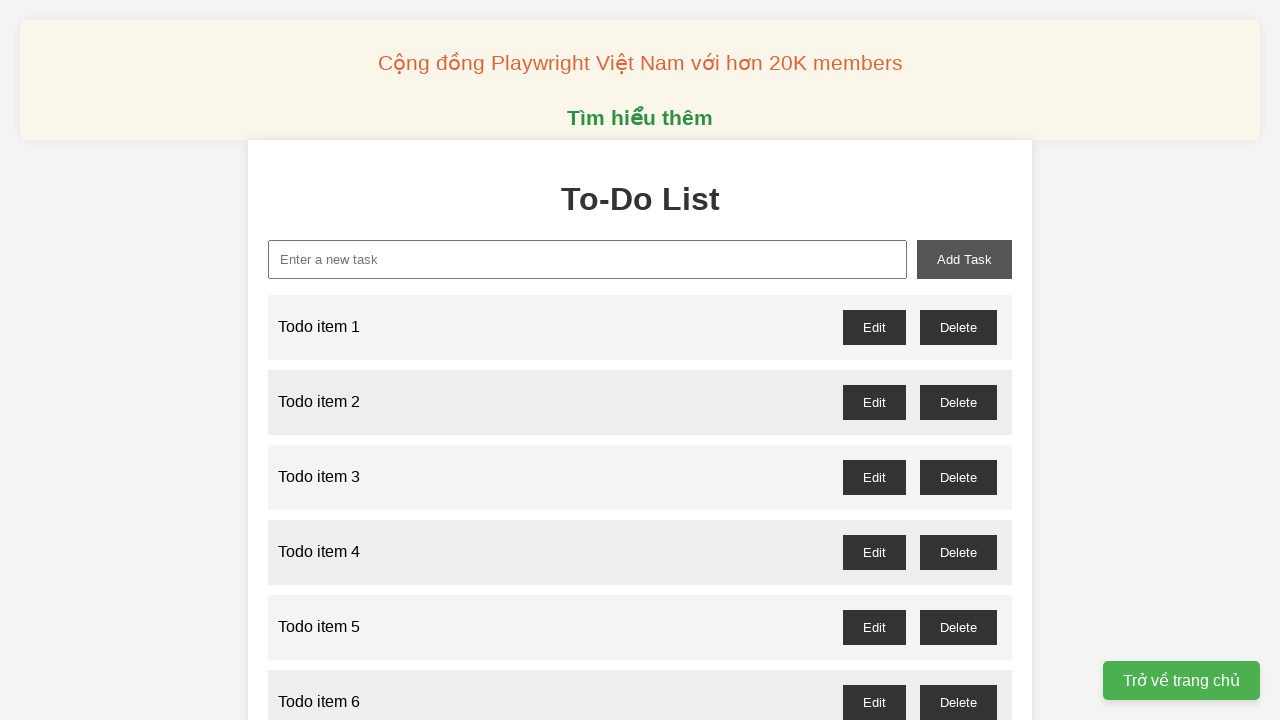

Filled new task input with 'Todo item 30' on #new-task
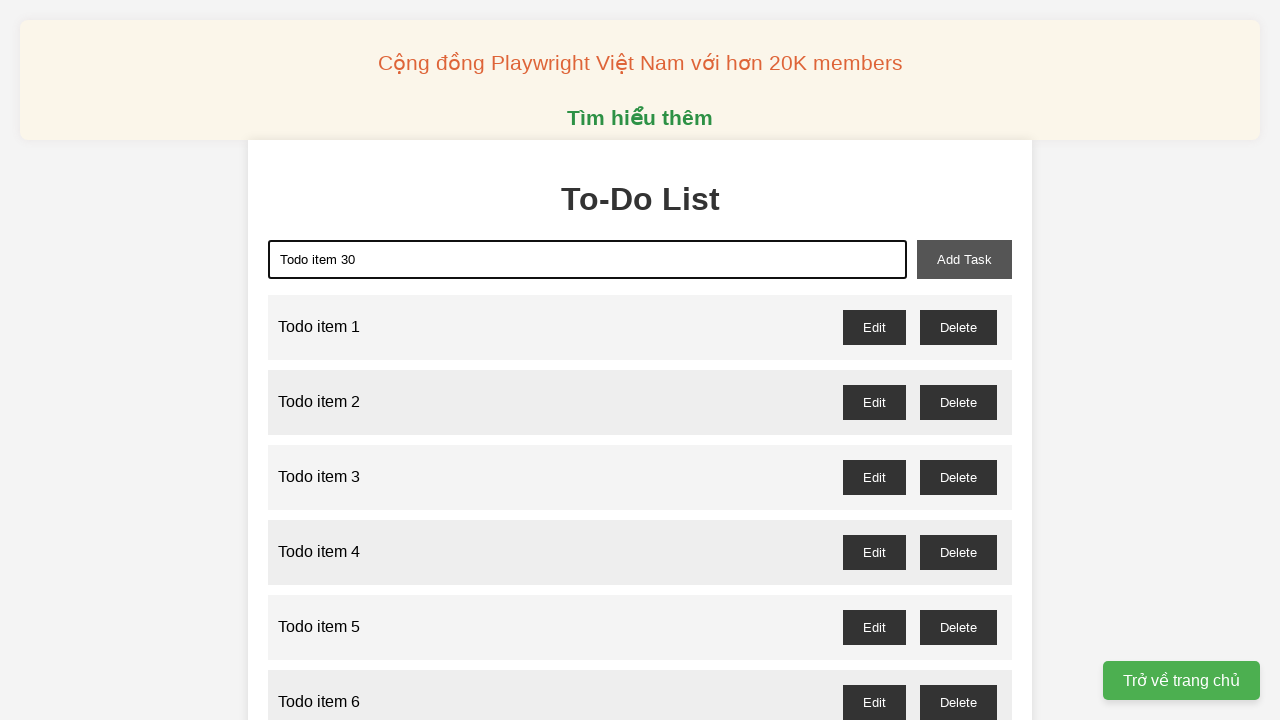

Clicked add task button for item 30 at (964, 259) on #add-task
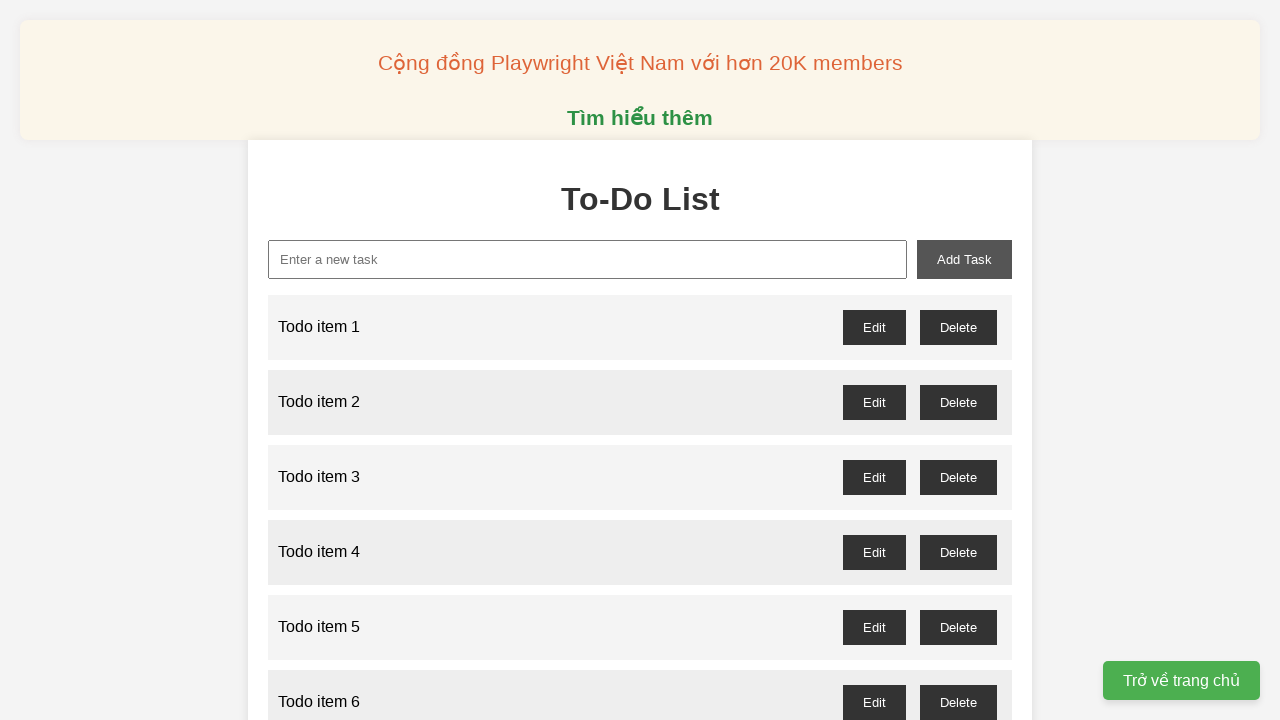

Verified that 'Todo item 30' appeared in the list
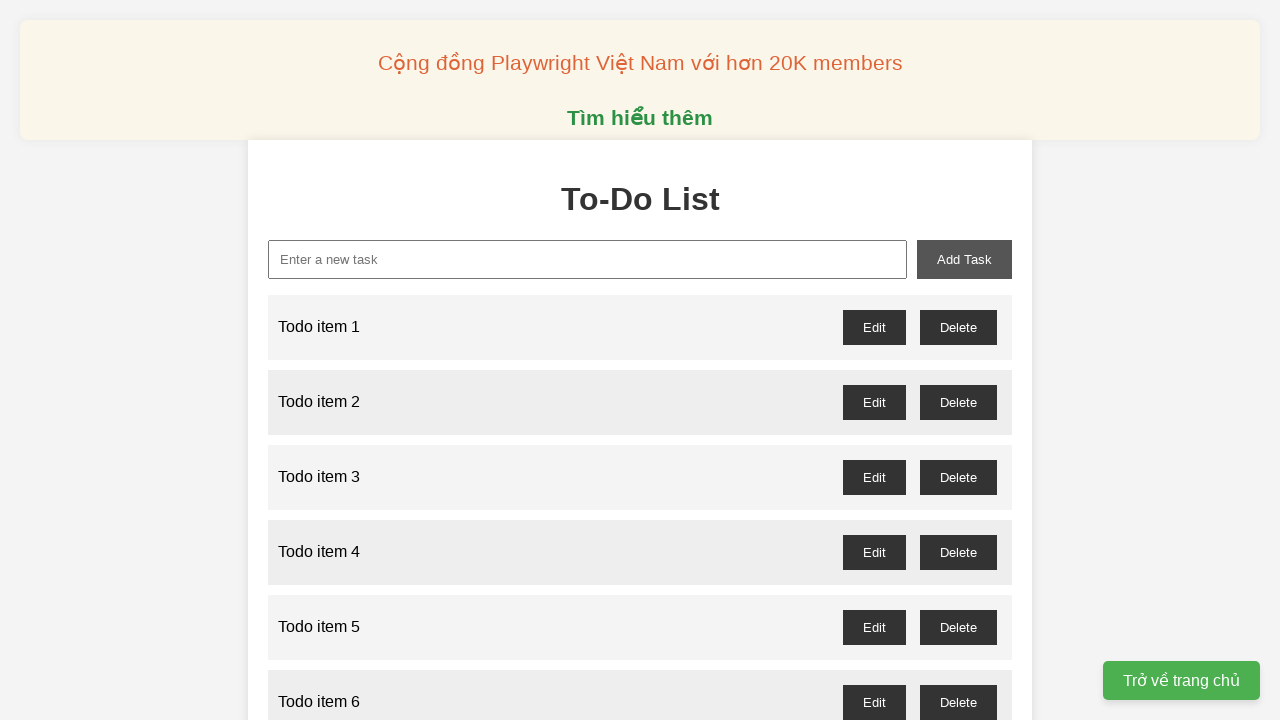

Filled new task input with 'Todo item 31' on #new-task
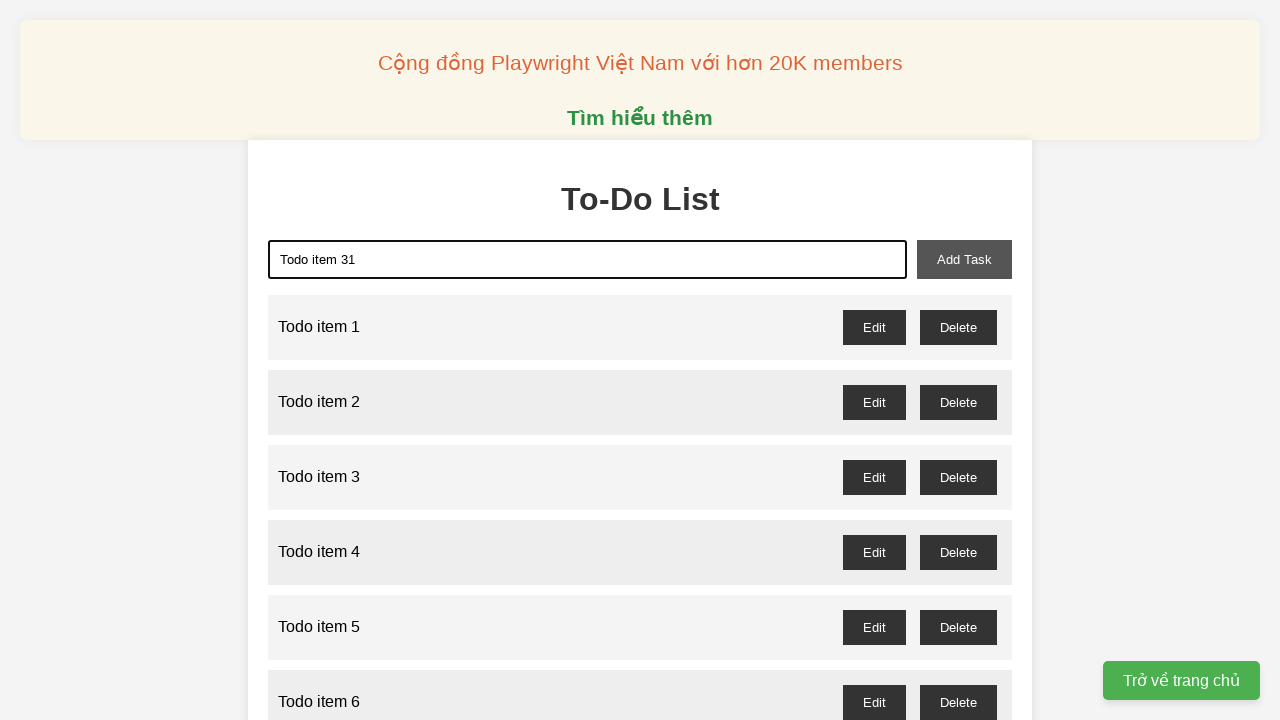

Clicked add task button for item 31 at (964, 259) on #add-task
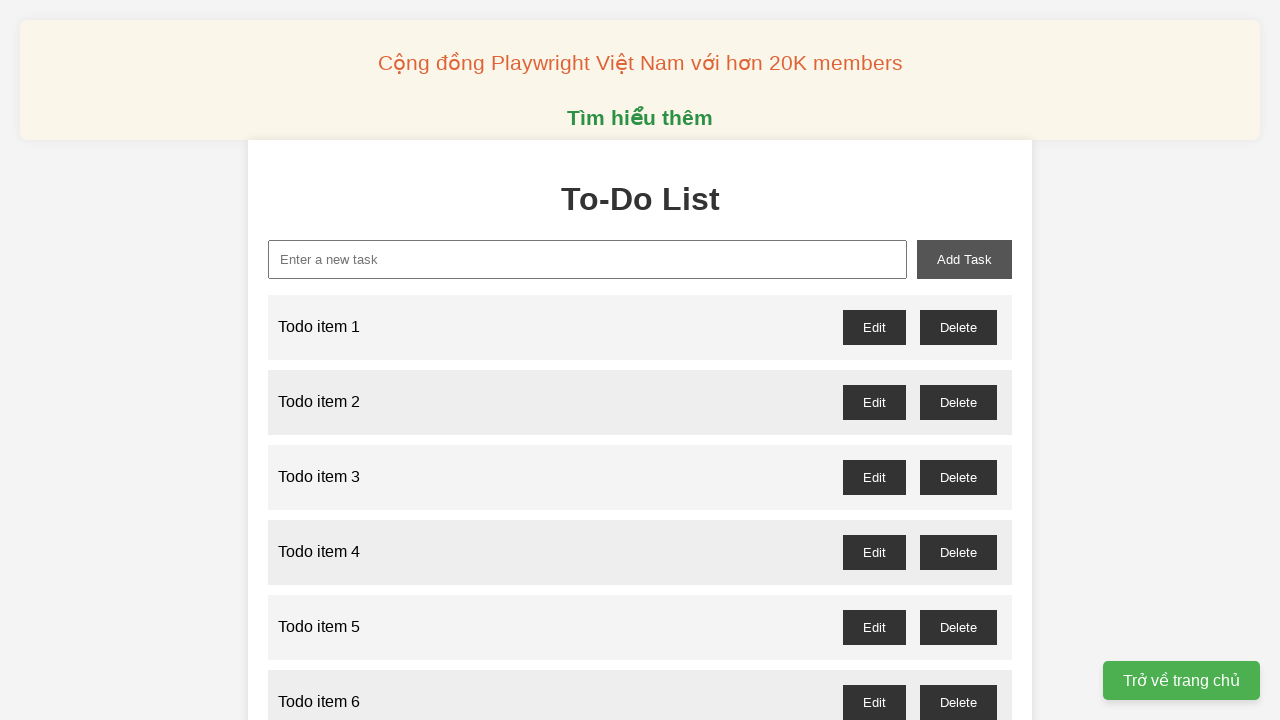

Verified that 'Todo item 31' appeared in the list
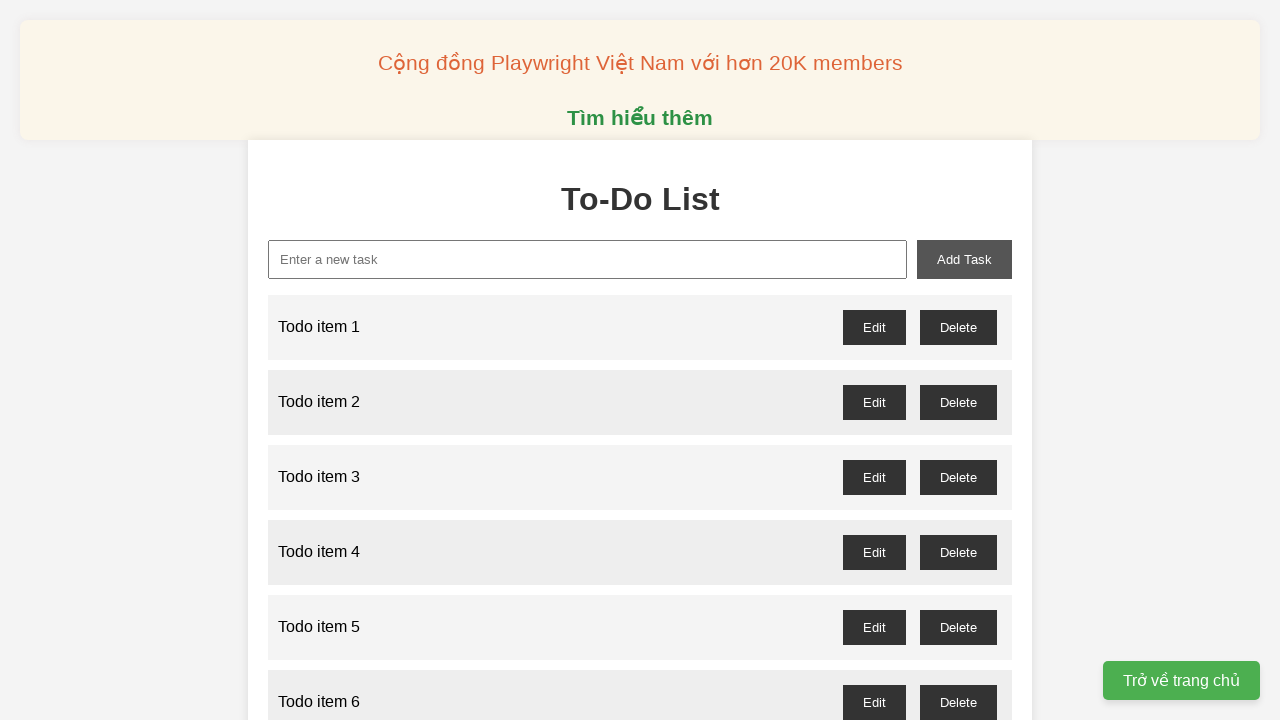

Filled new task input with 'Todo item 32' on #new-task
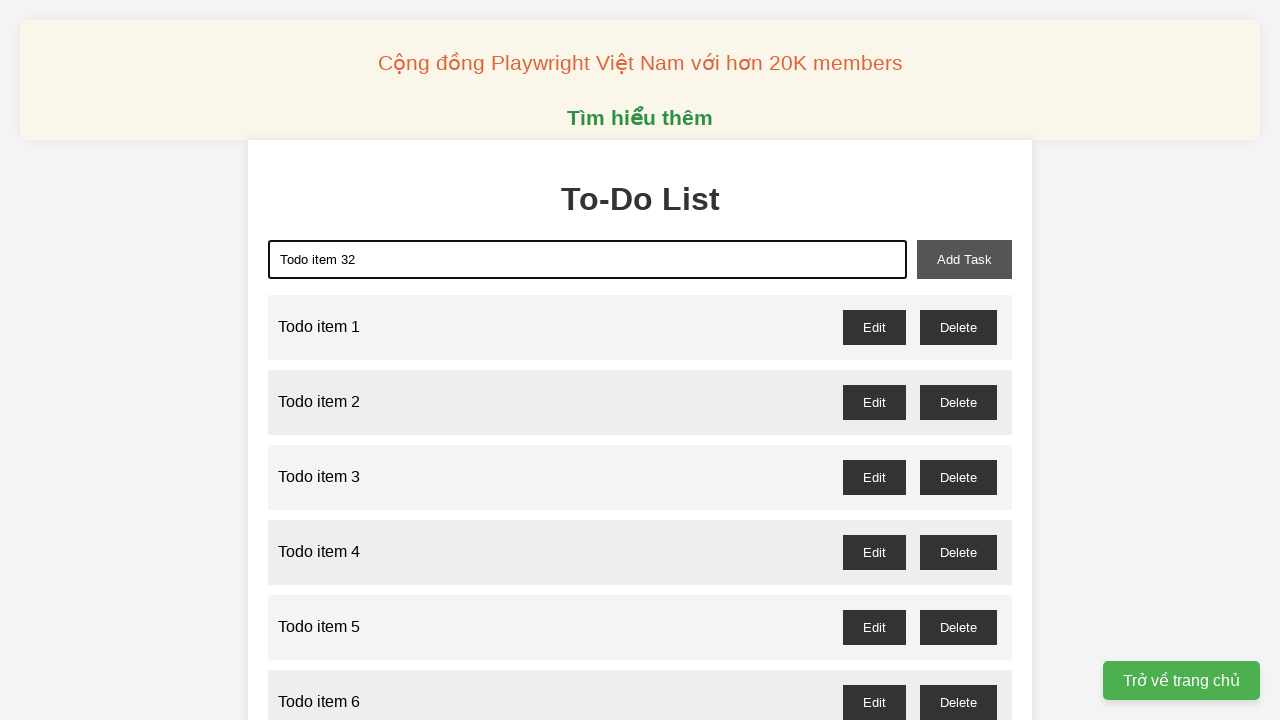

Clicked add task button for item 32 at (964, 259) on #add-task
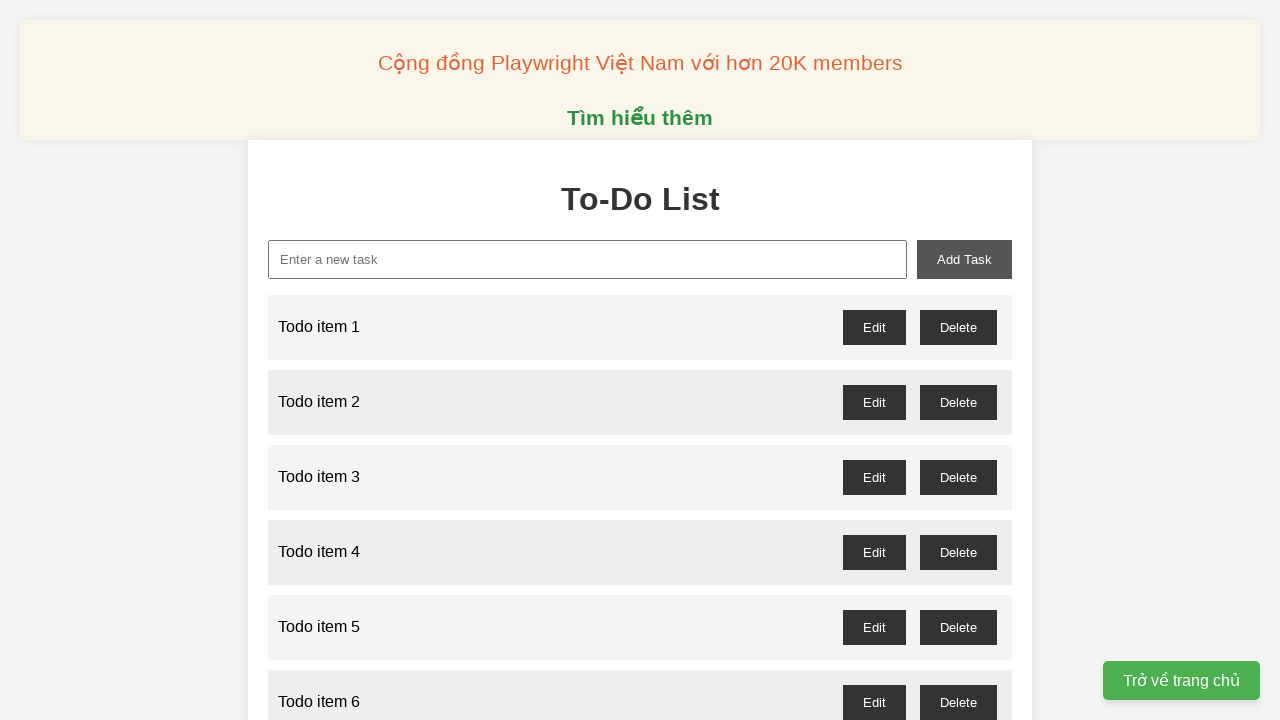

Verified that 'Todo item 32' appeared in the list
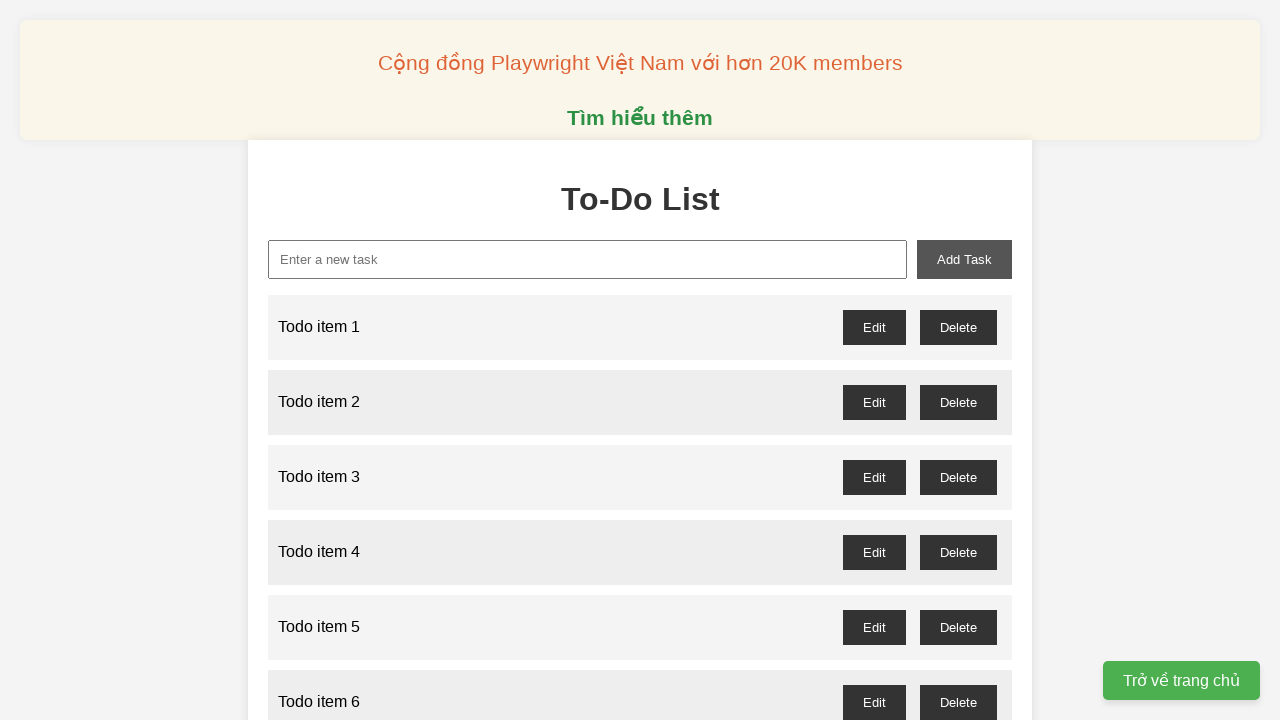

Filled new task input with 'Todo item 33' on #new-task
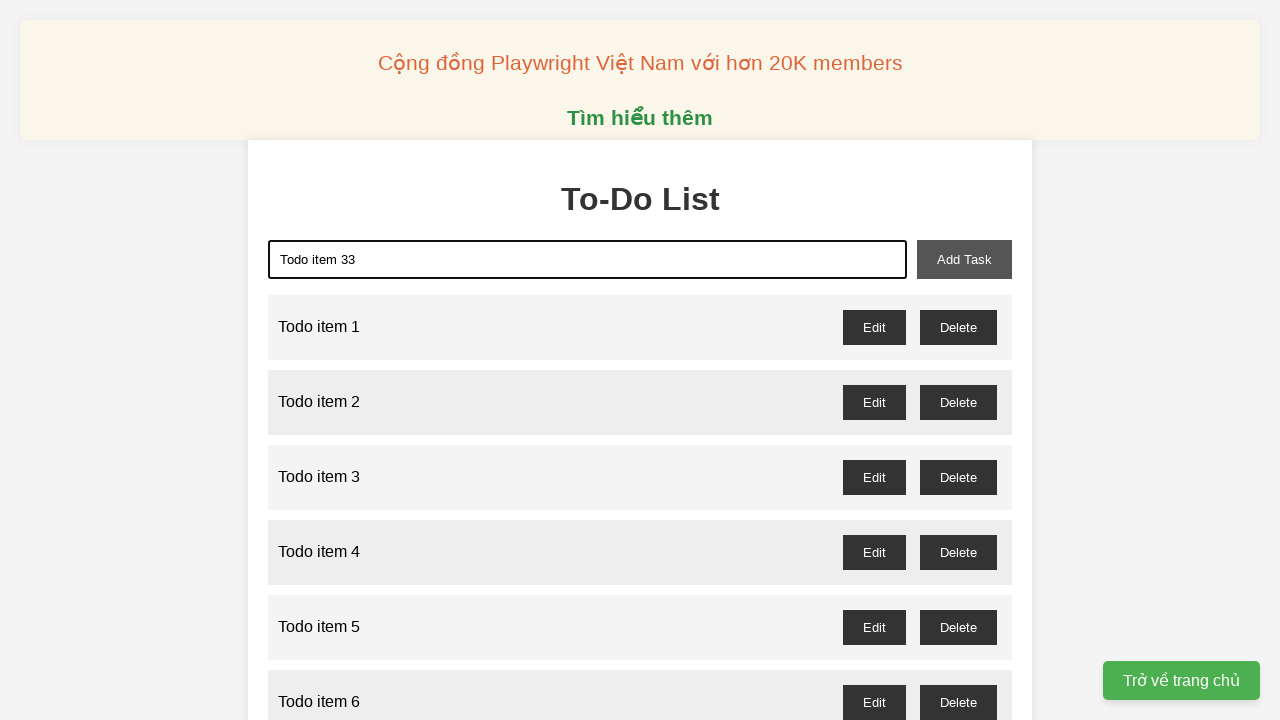

Clicked add task button for item 33 at (964, 259) on #add-task
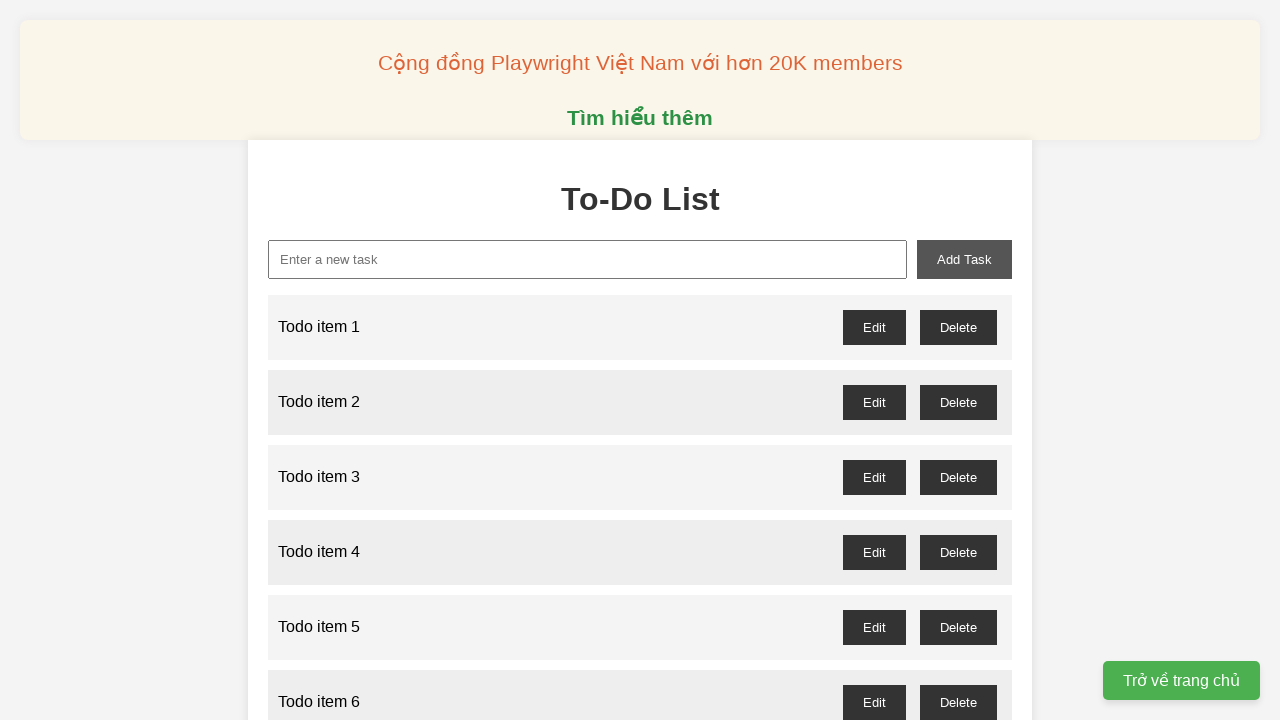

Verified that 'Todo item 33' appeared in the list
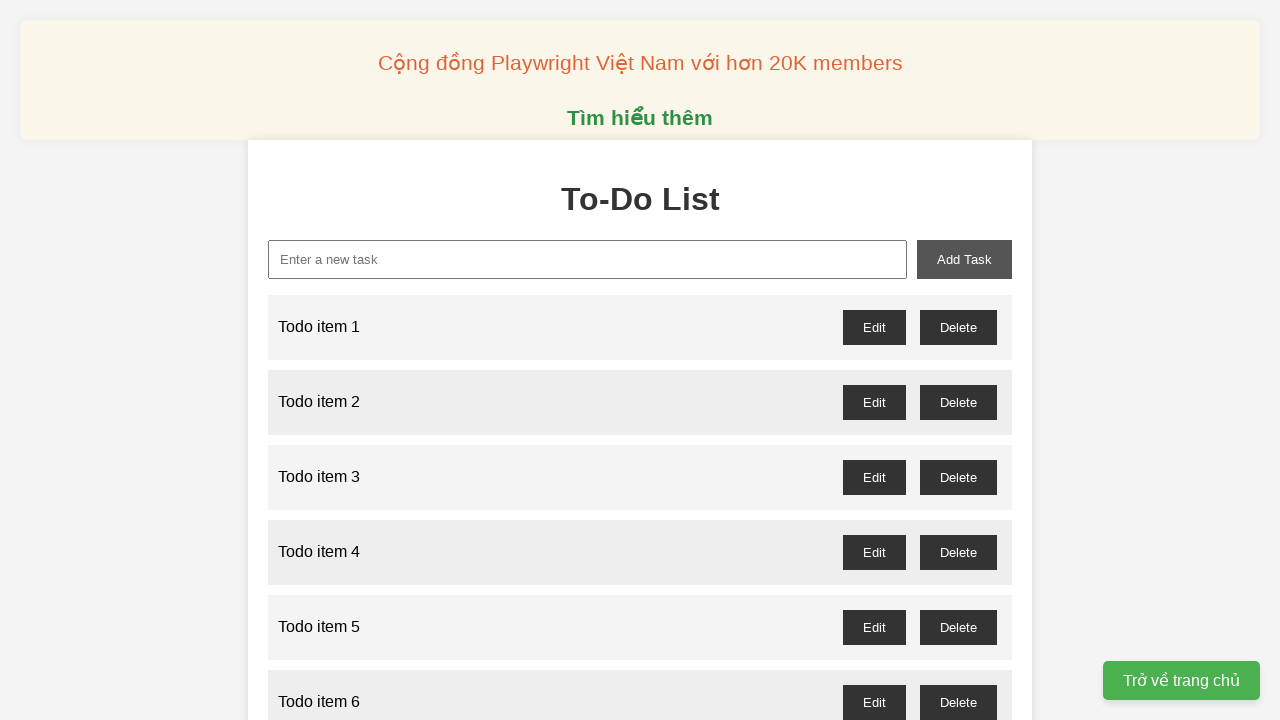

Filled new task input with 'Todo item 34' on #new-task
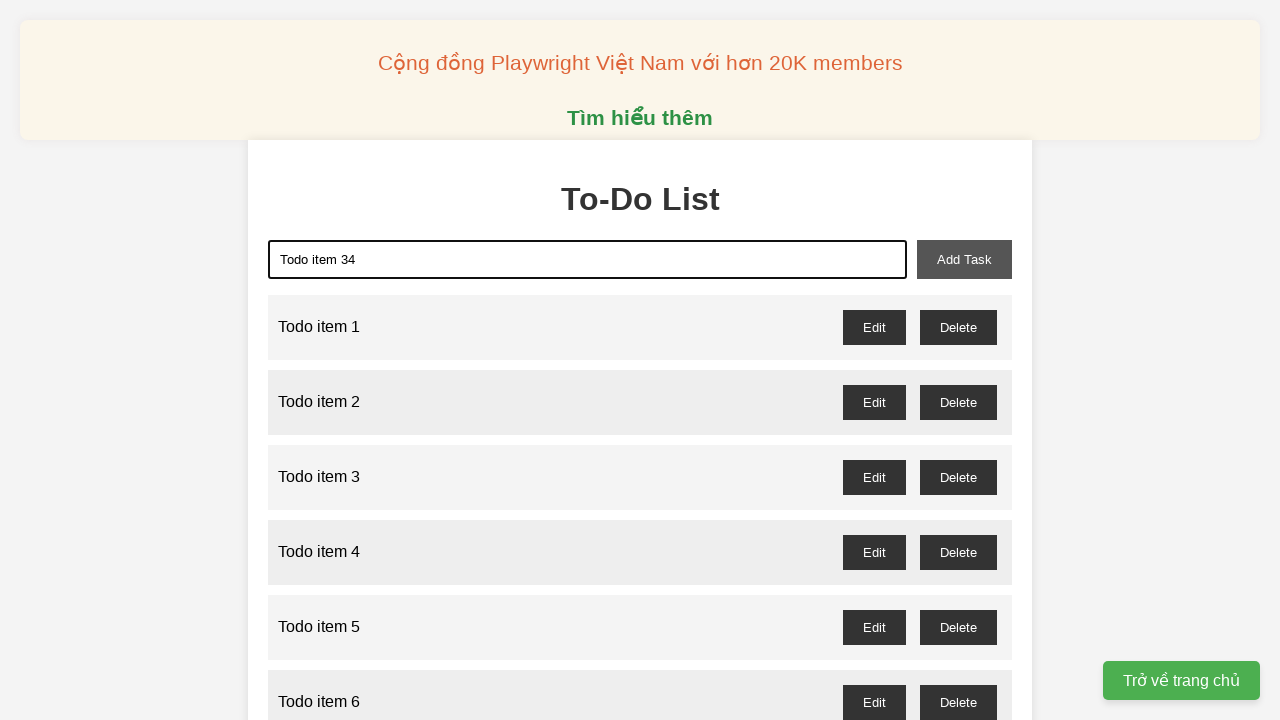

Clicked add task button for item 34 at (964, 259) on #add-task
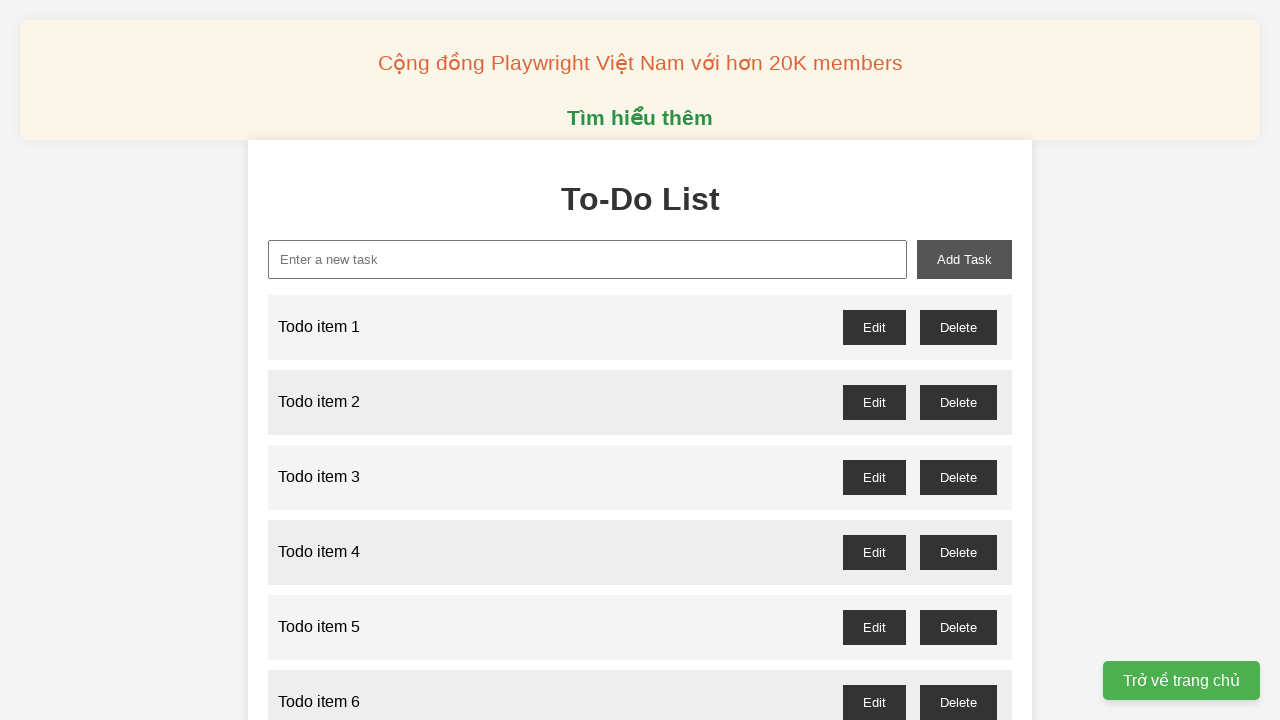

Verified that 'Todo item 34' appeared in the list
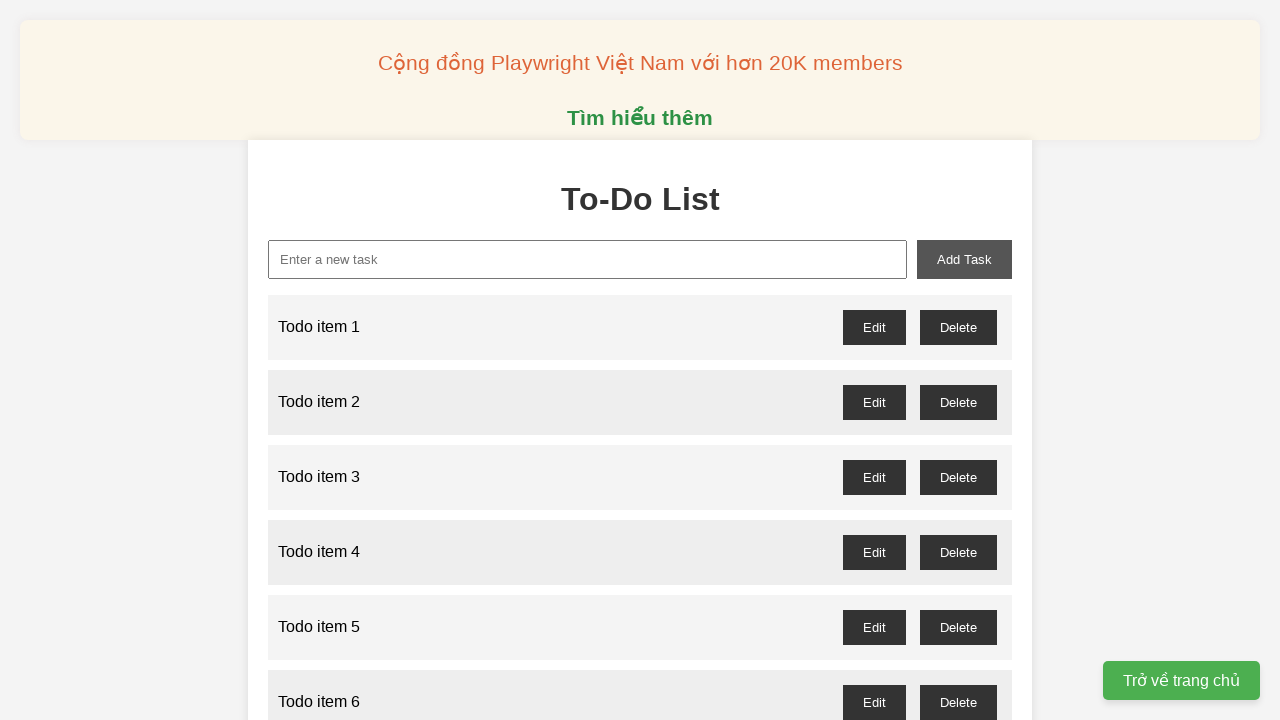

Filled new task input with 'Todo item 35' on #new-task
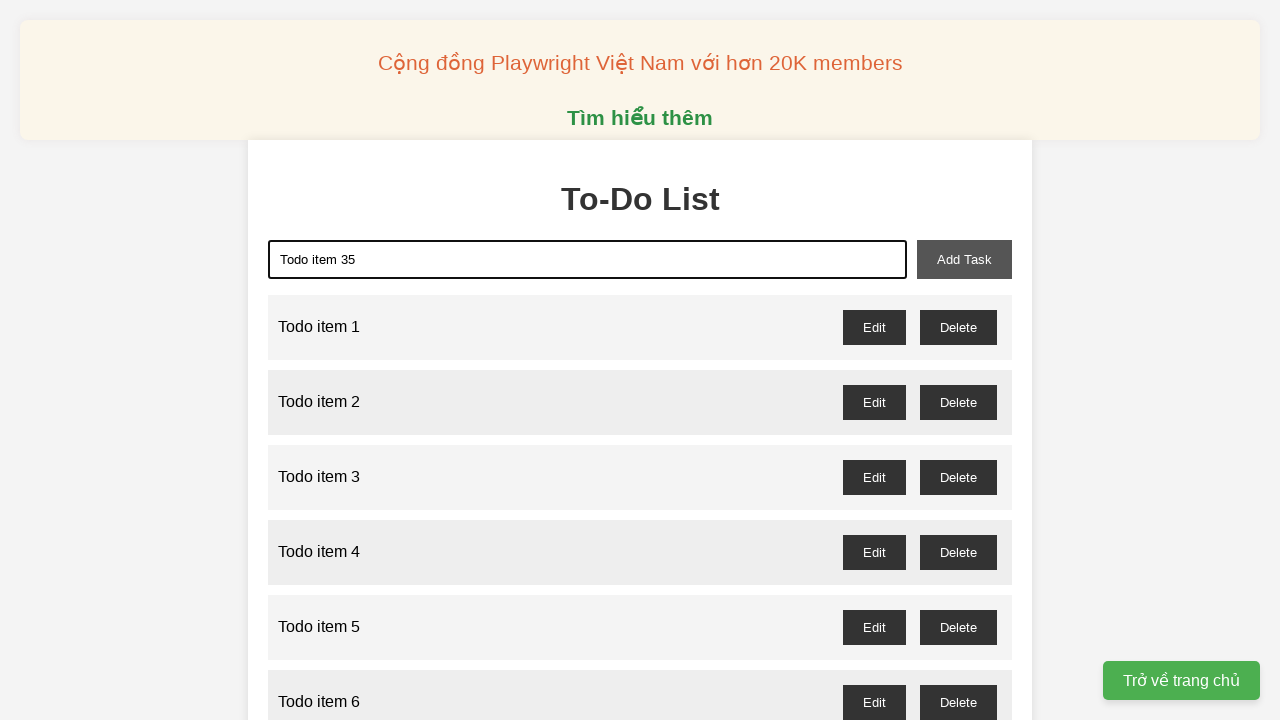

Clicked add task button for item 35 at (964, 259) on #add-task
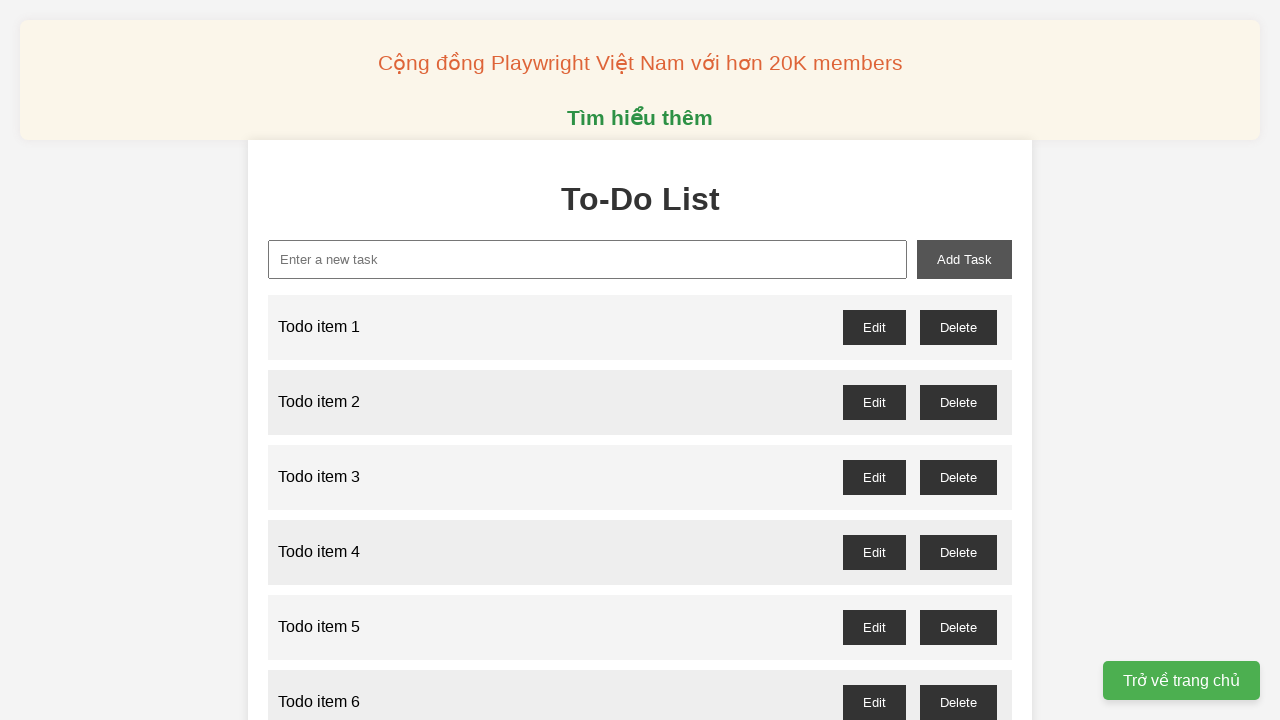

Verified that 'Todo item 35' appeared in the list
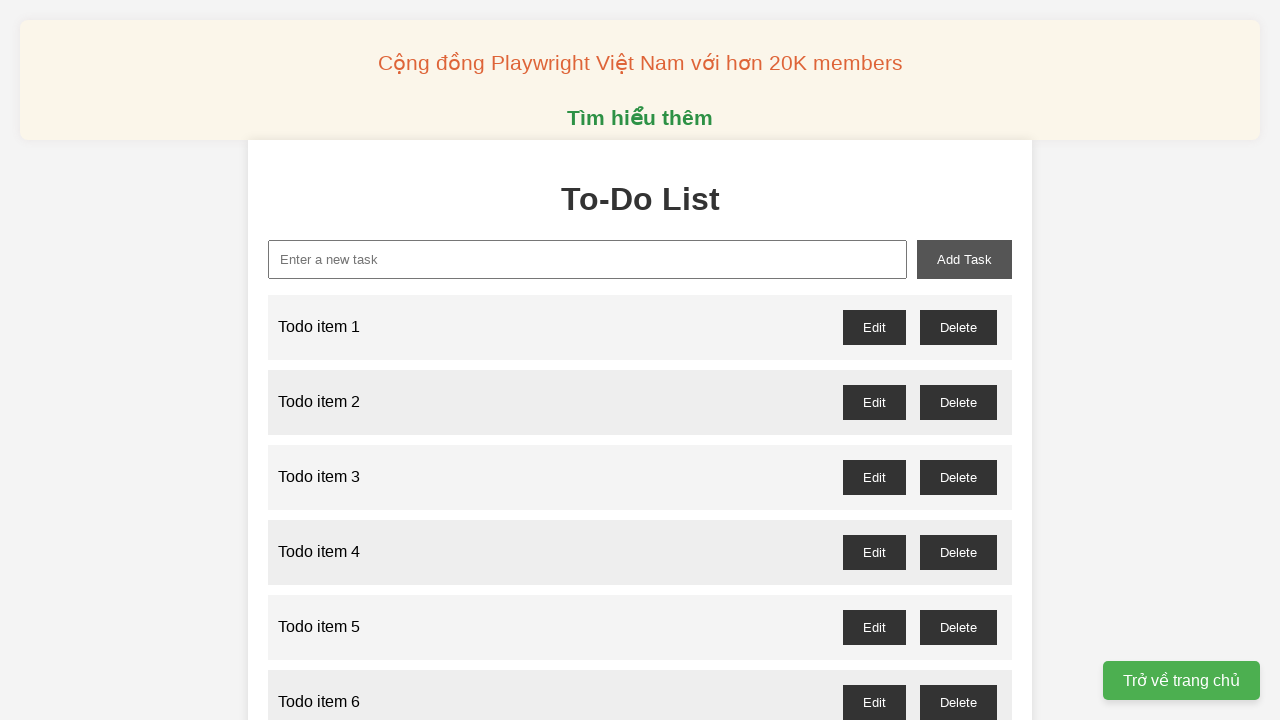

Filled new task input with 'Todo item 36' on #new-task
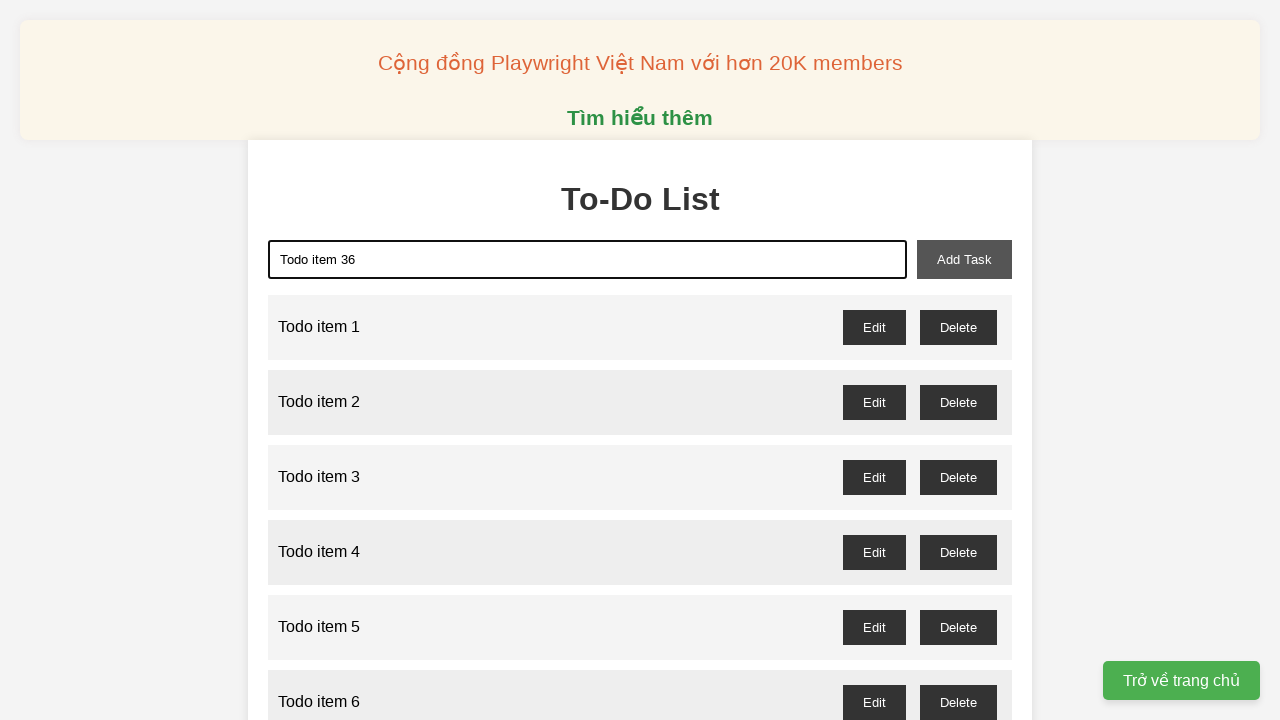

Clicked add task button for item 36 at (964, 259) on #add-task
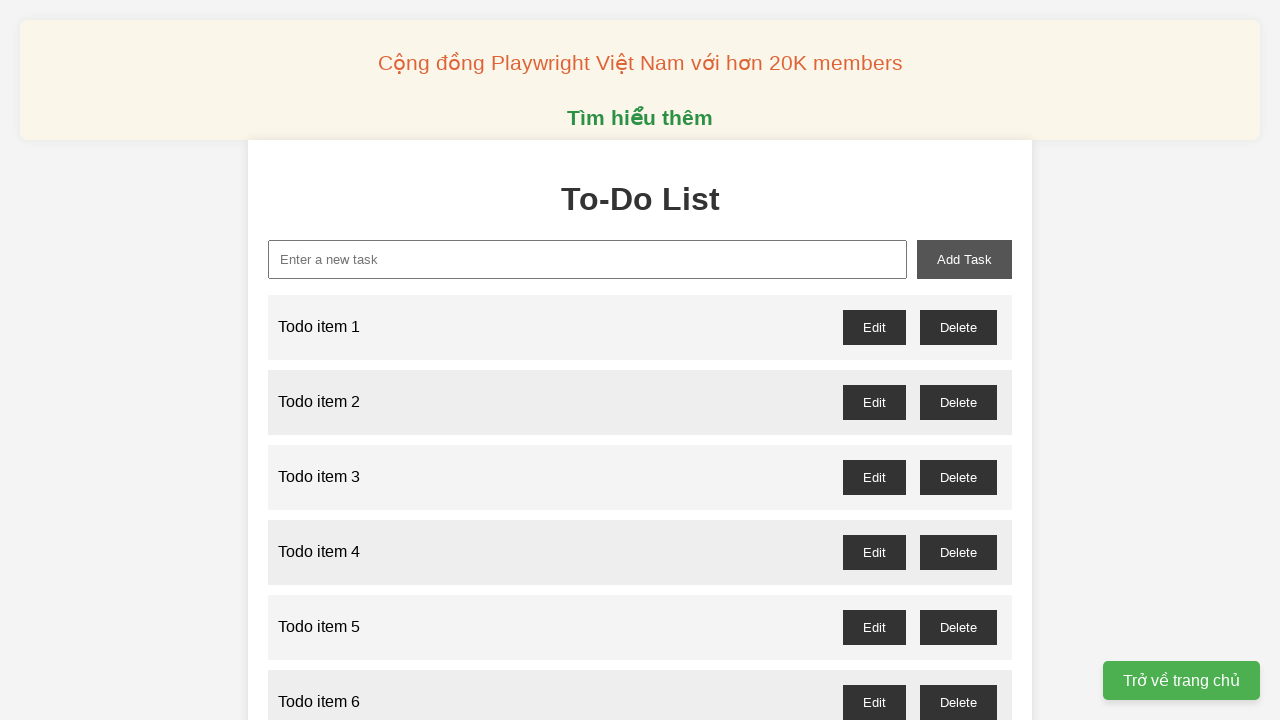

Verified that 'Todo item 36' appeared in the list
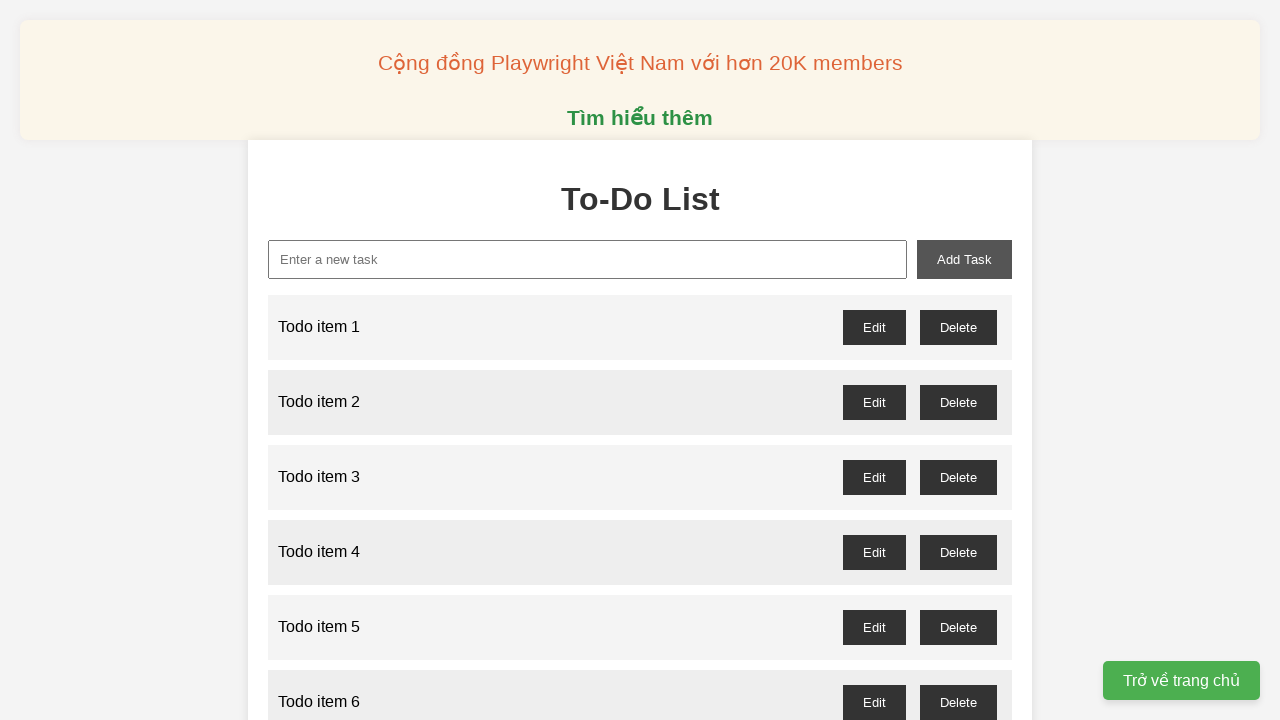

Filled new task input with 'Todo item 37' on #new-task
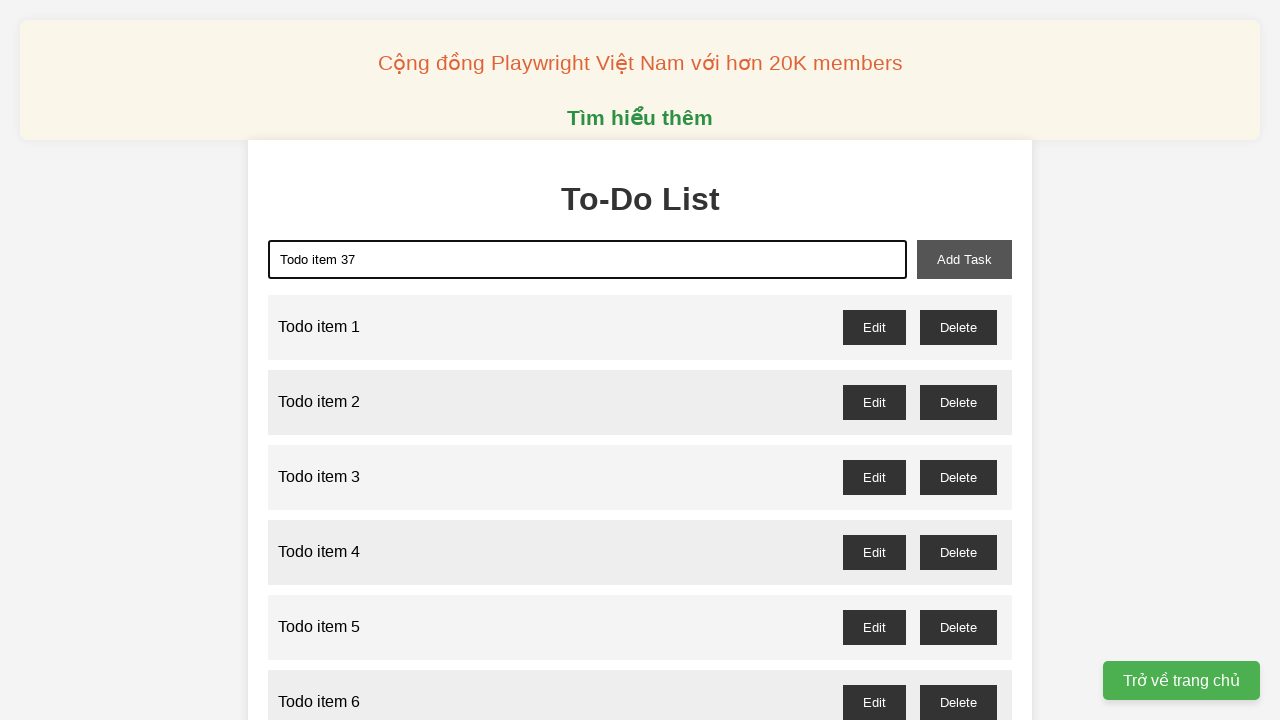

Clicked add task button for item 37 at (964, 259) on #add-task
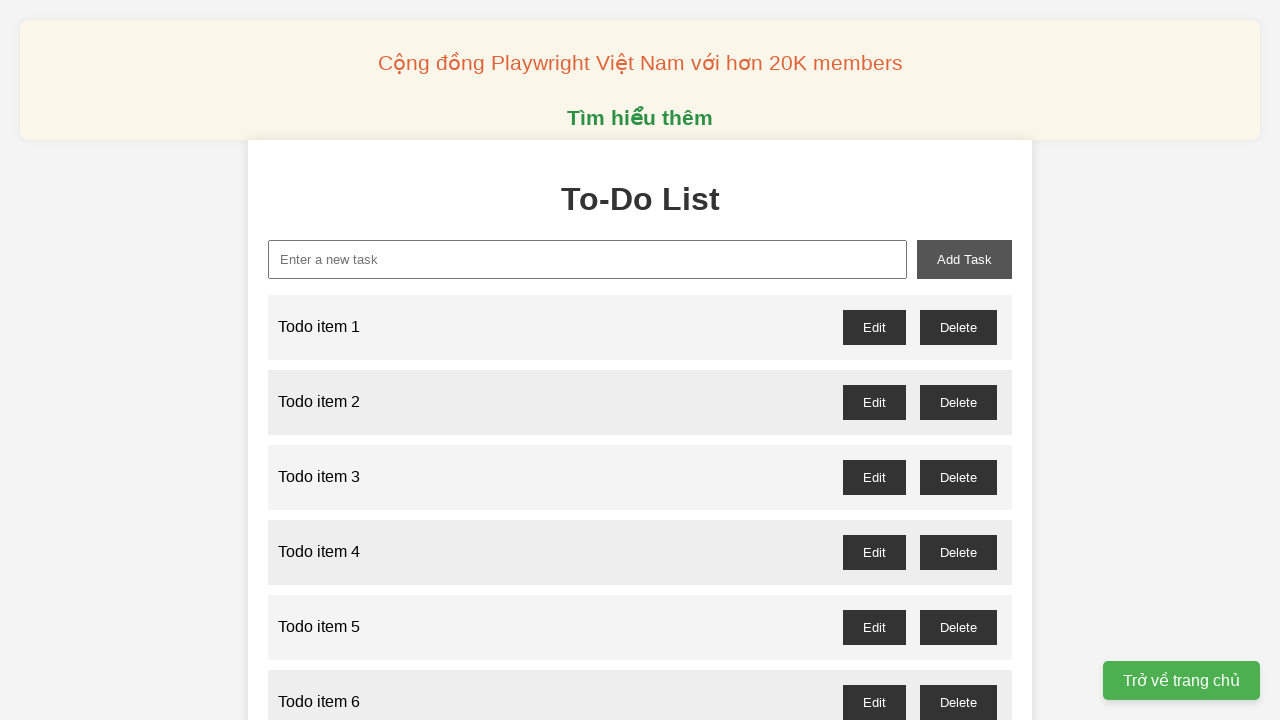

Verified that 'Todo item 37' appeared in the list
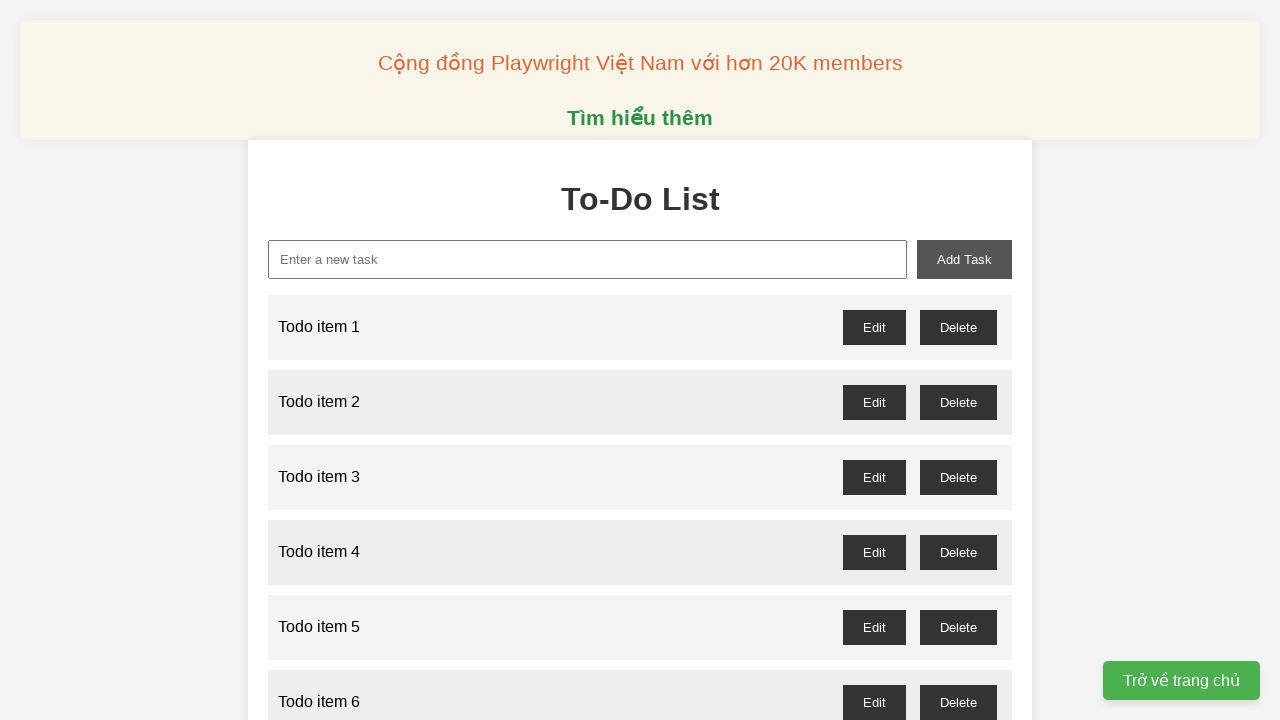

Filled new task input with 'Todo item 38' on #new-task
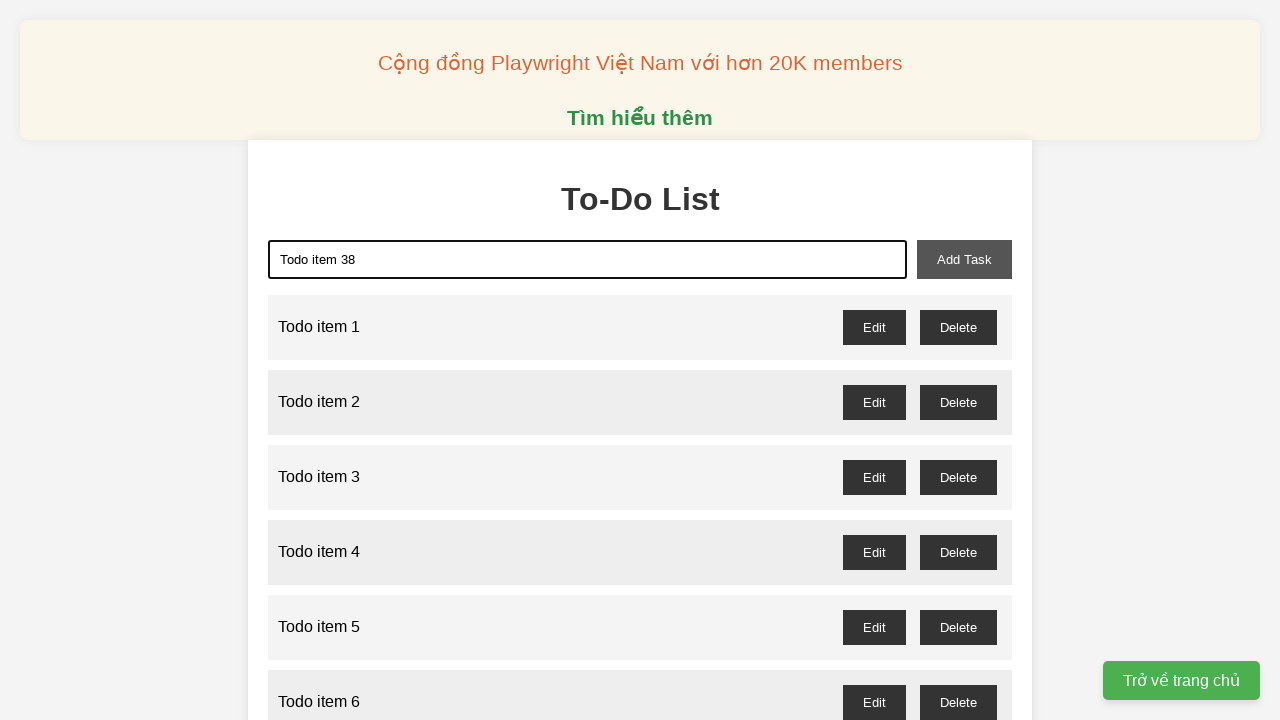

Clicked add task button for item 38 at (964, 259) on #add-task
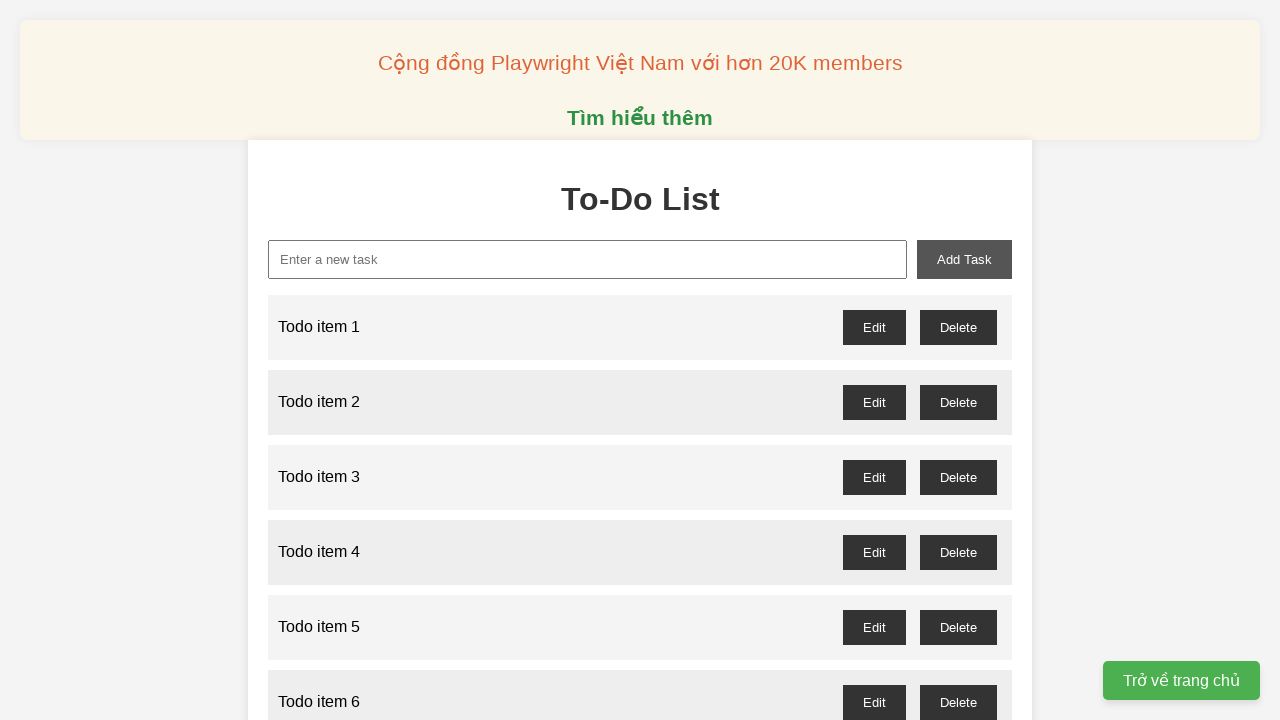

Verified that 'Todo item 38' appeared in the list
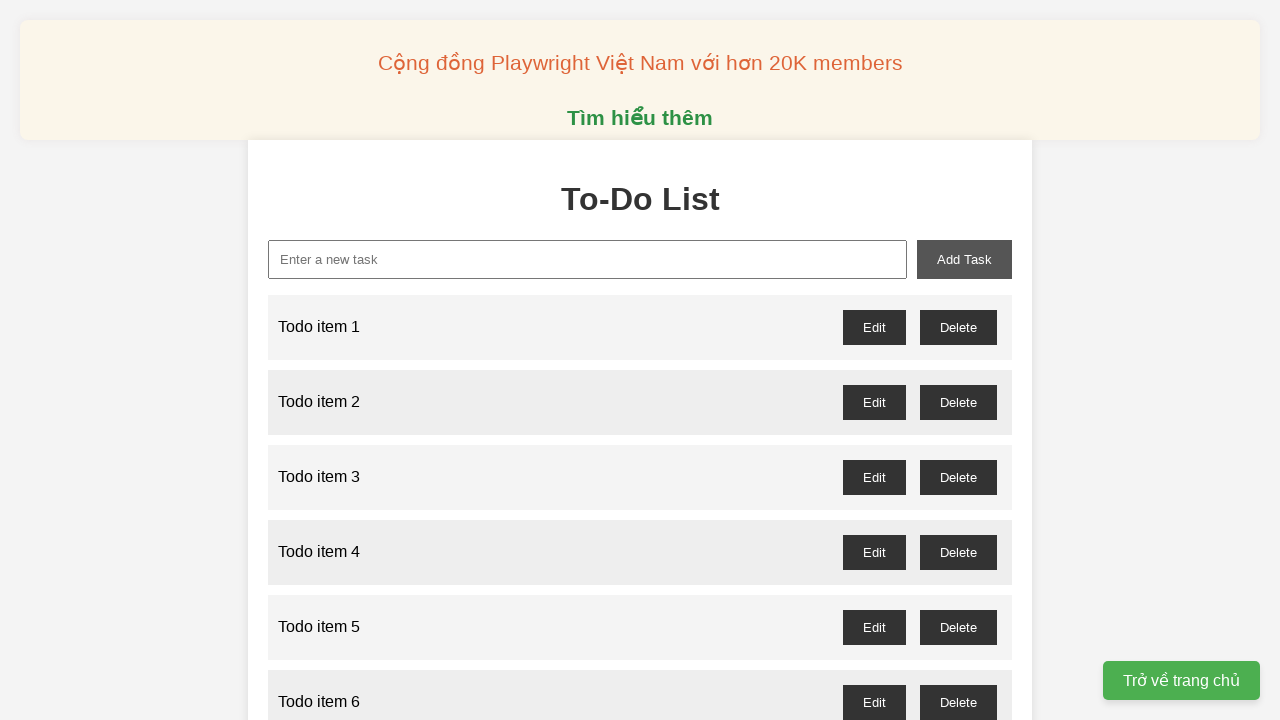

Filled new task input with 'Todo item 39' on #new-task
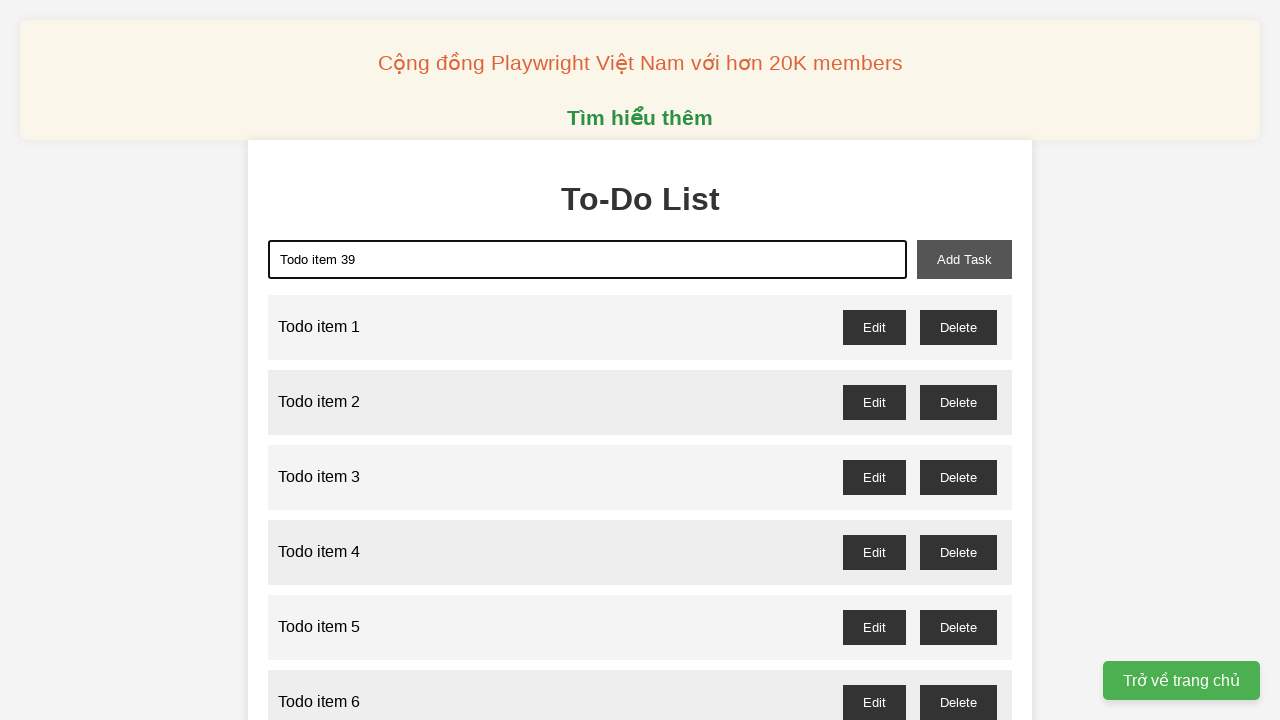

Clicked add task button for item 39 at (964, 259) on #add-task
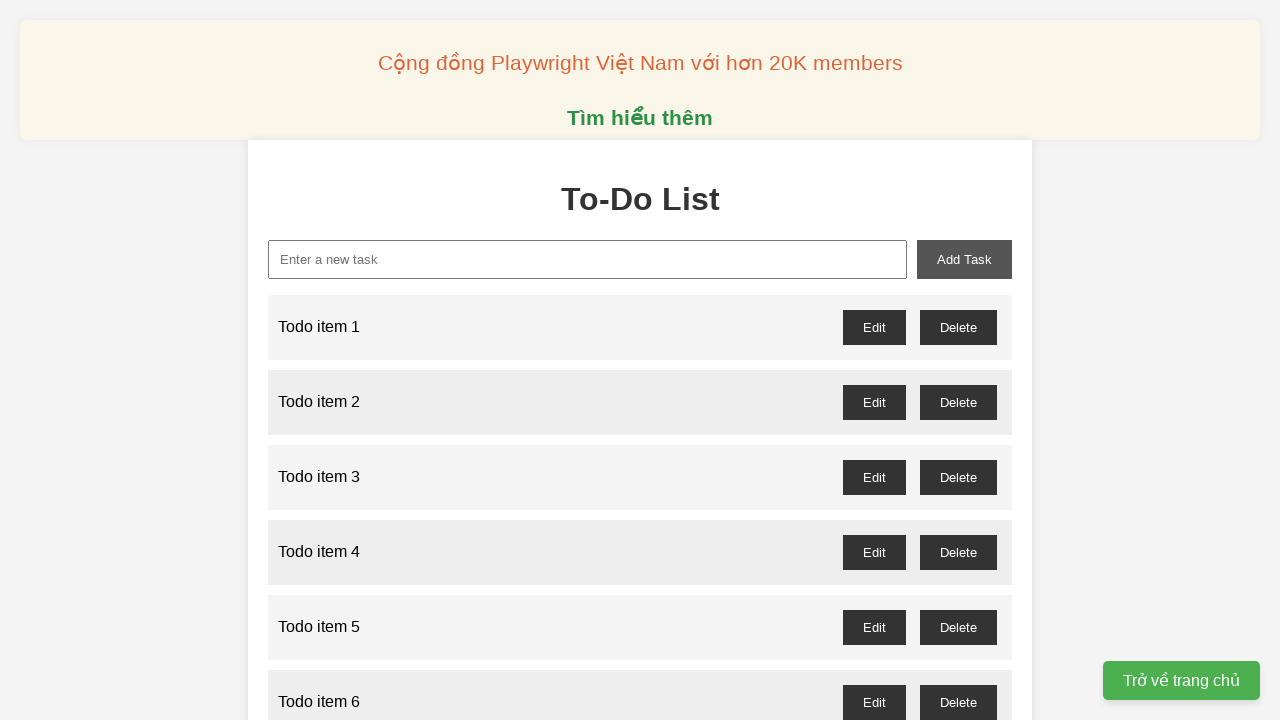

Verified that 'Todo item 39' appeared in the list
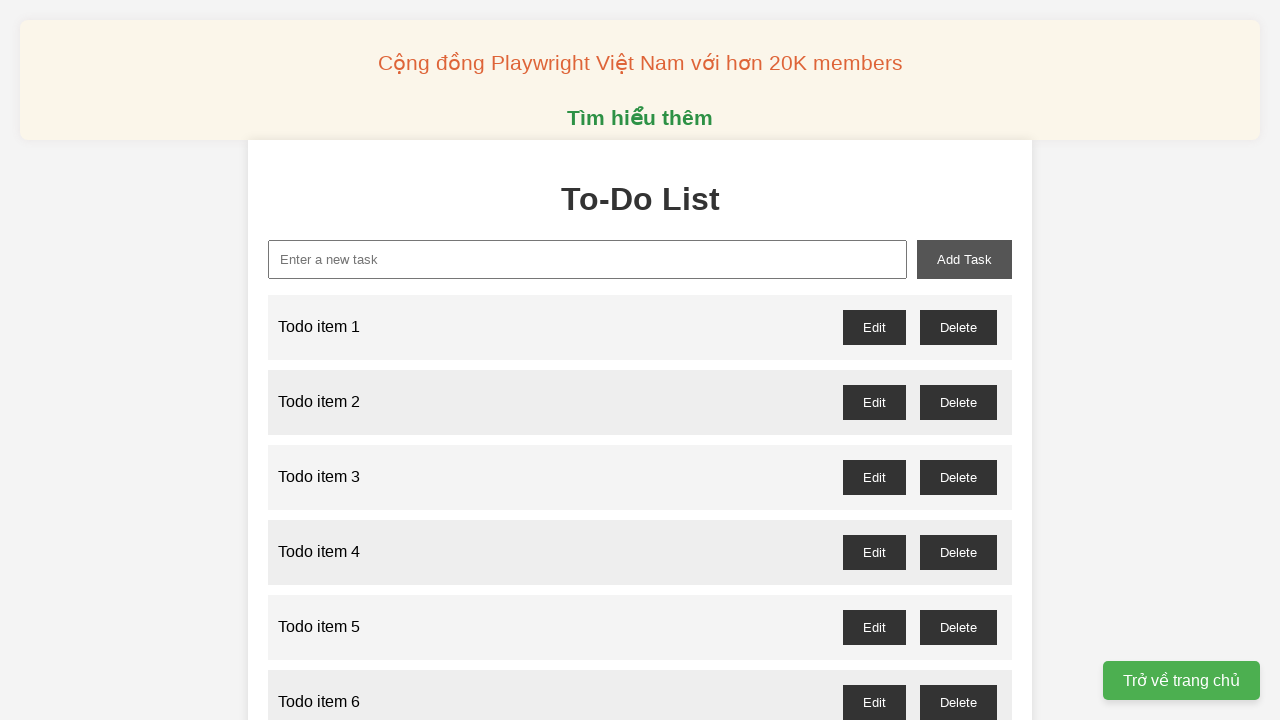

Filled new task input with 'Todo item 40' on #new-task
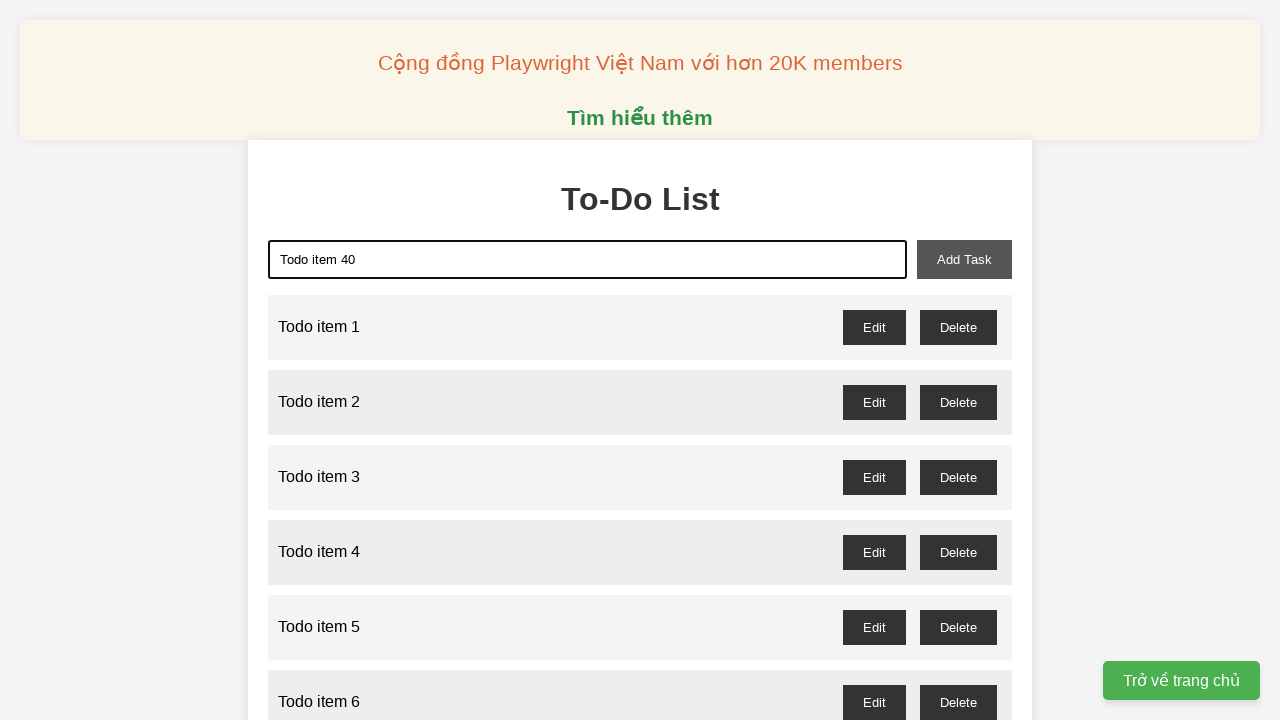

Clicked add task button for item 40 at (964, 259) on #add-task
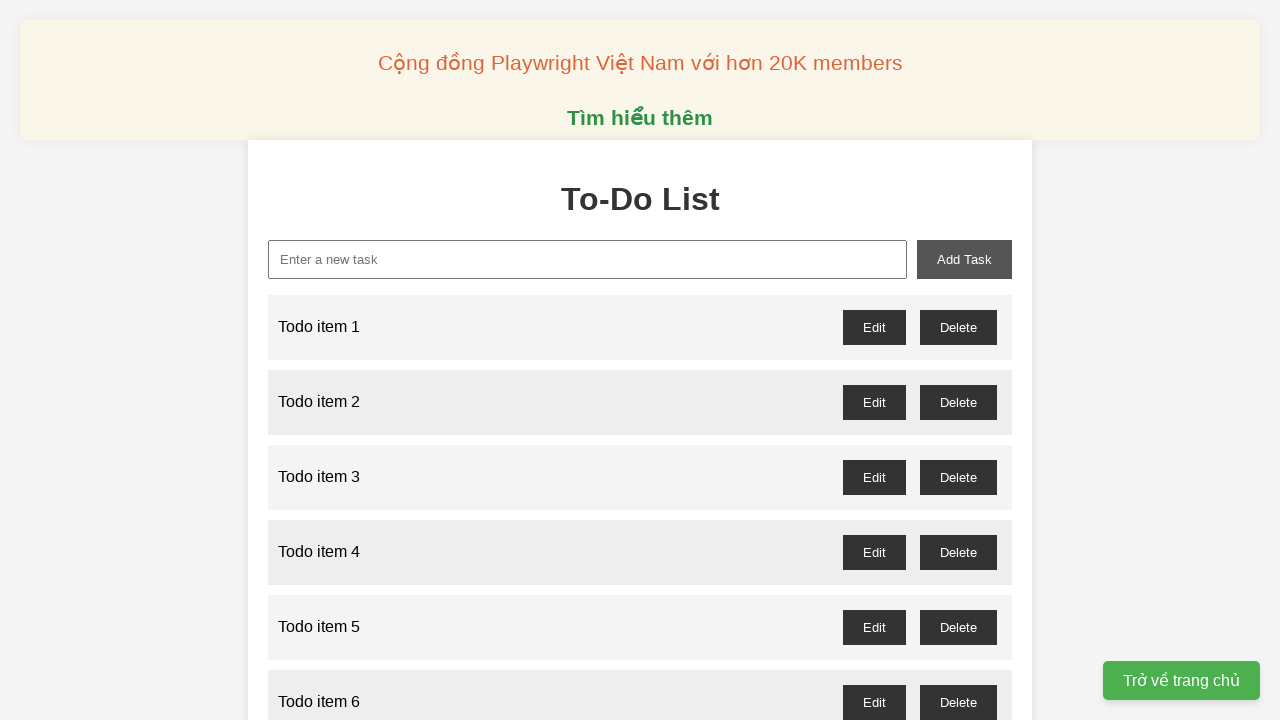

Verified that 'Todo item 40' appeared in the list
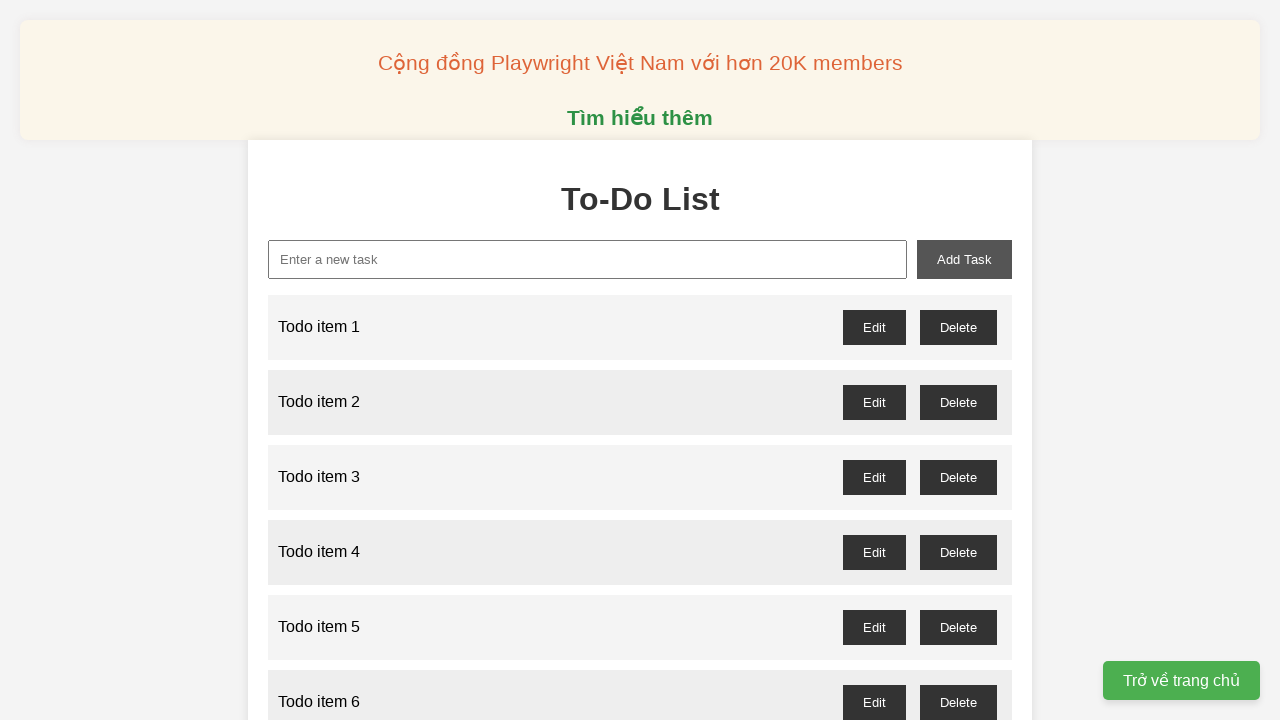

Filled new task input with 'Todo item 41' on #new-task
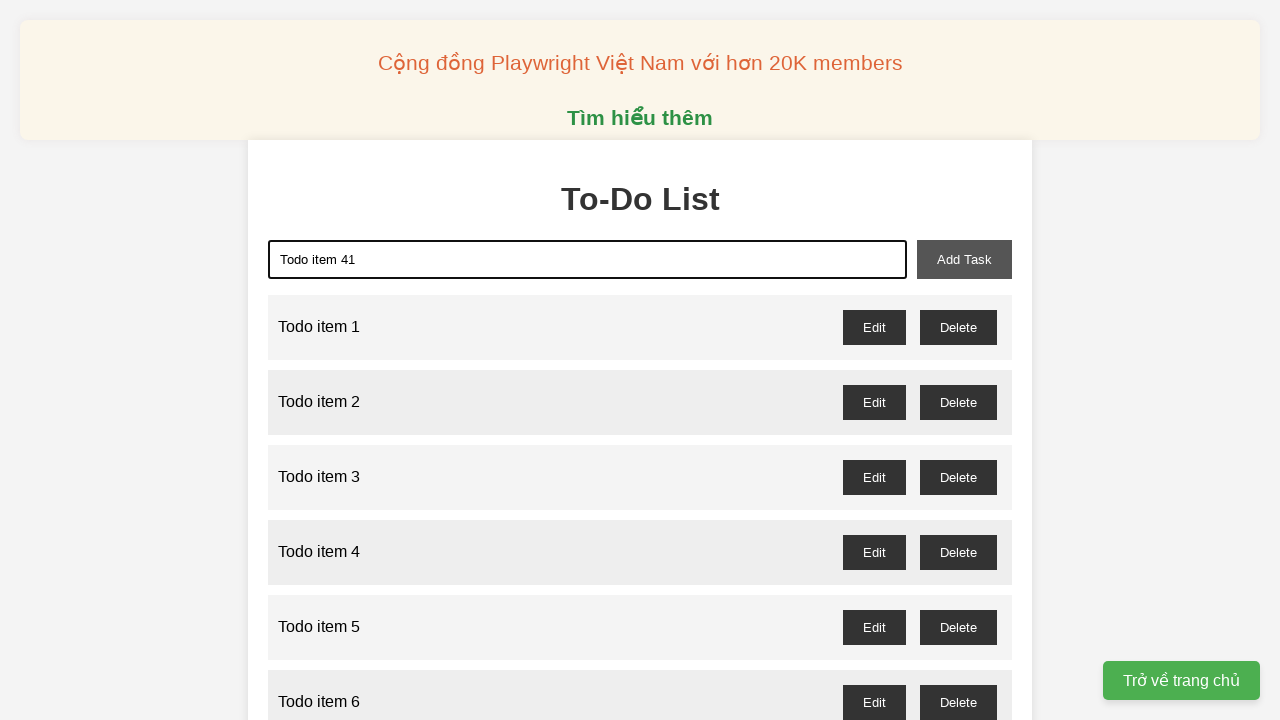

Clicked add task button for item 41 at (964, 259) on #add-task
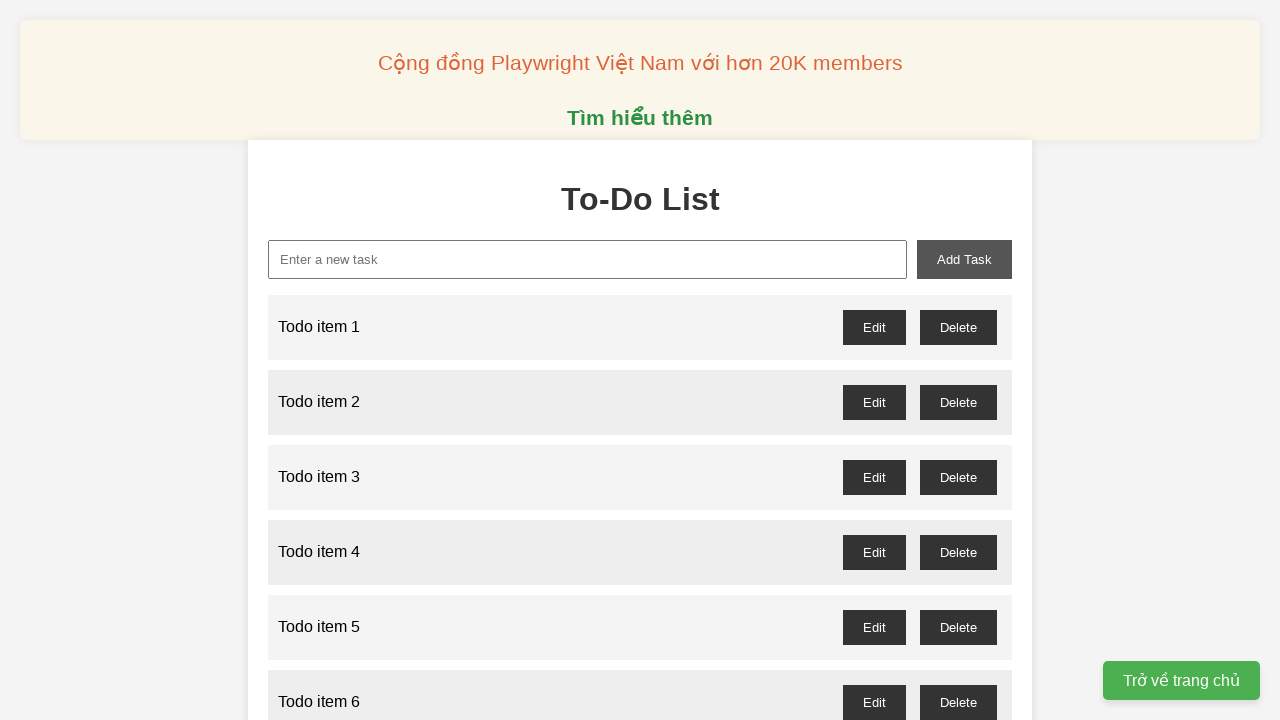

Verified that 'Todo item 41' appeared in the list
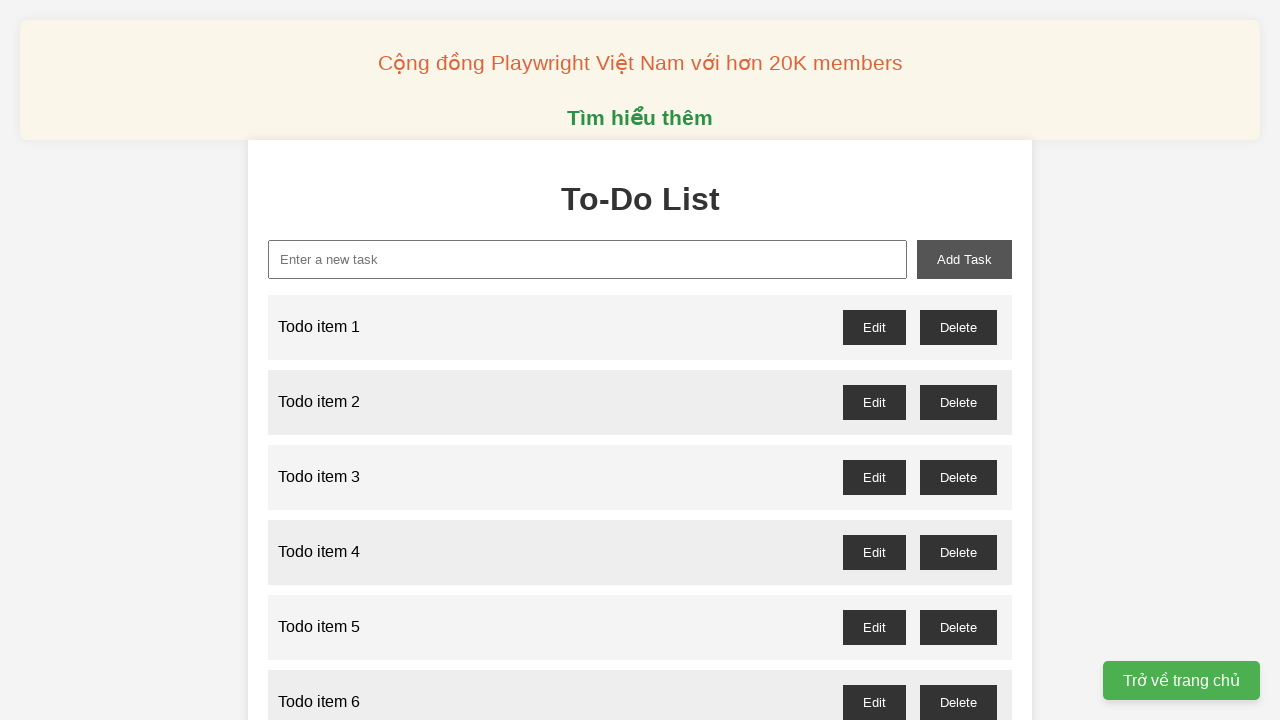

Filled new task input with 'Todo item 42' on #new-task
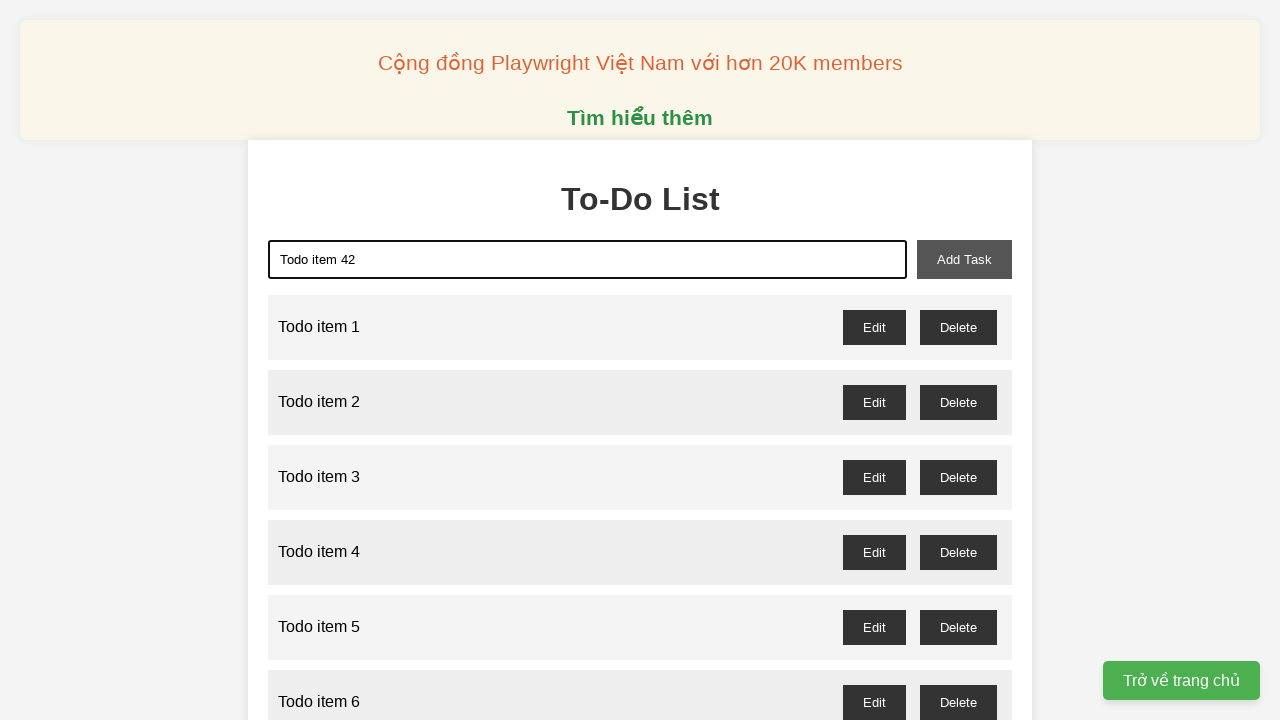

Clicked add task button for item 42 at (964, 259) on #add-task
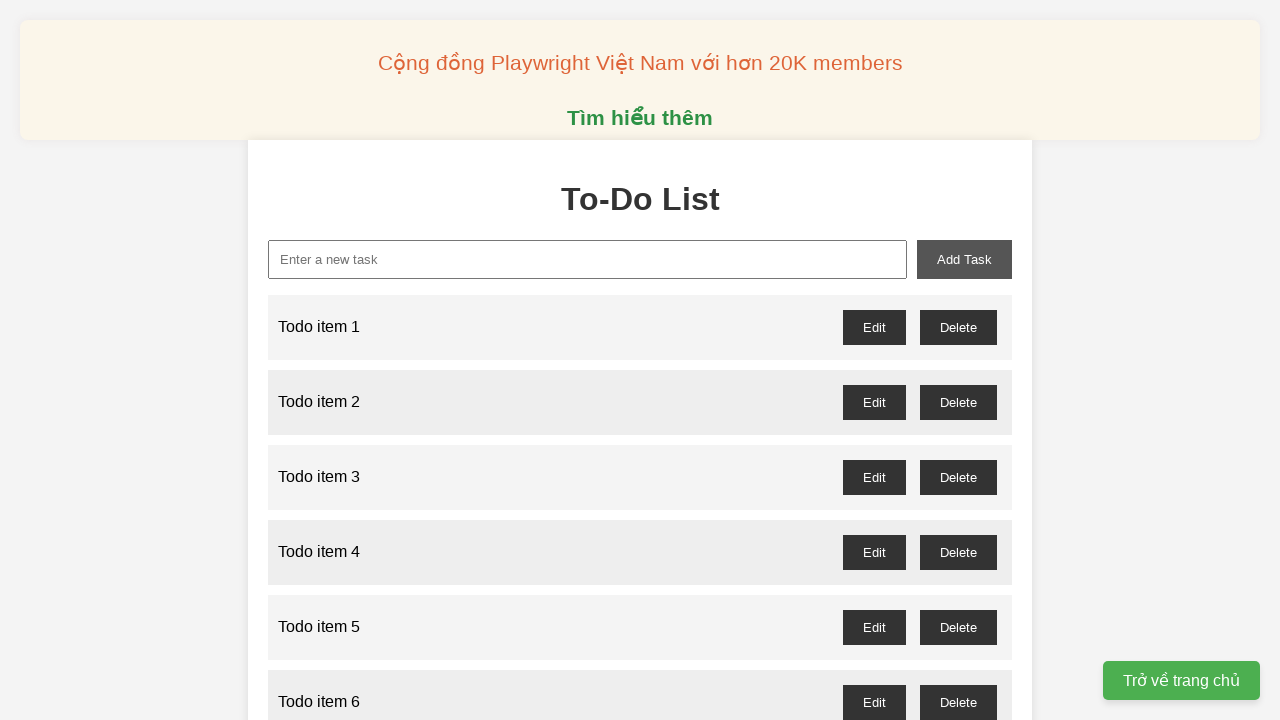

Verified that 'Todo item 42' appeared in the list
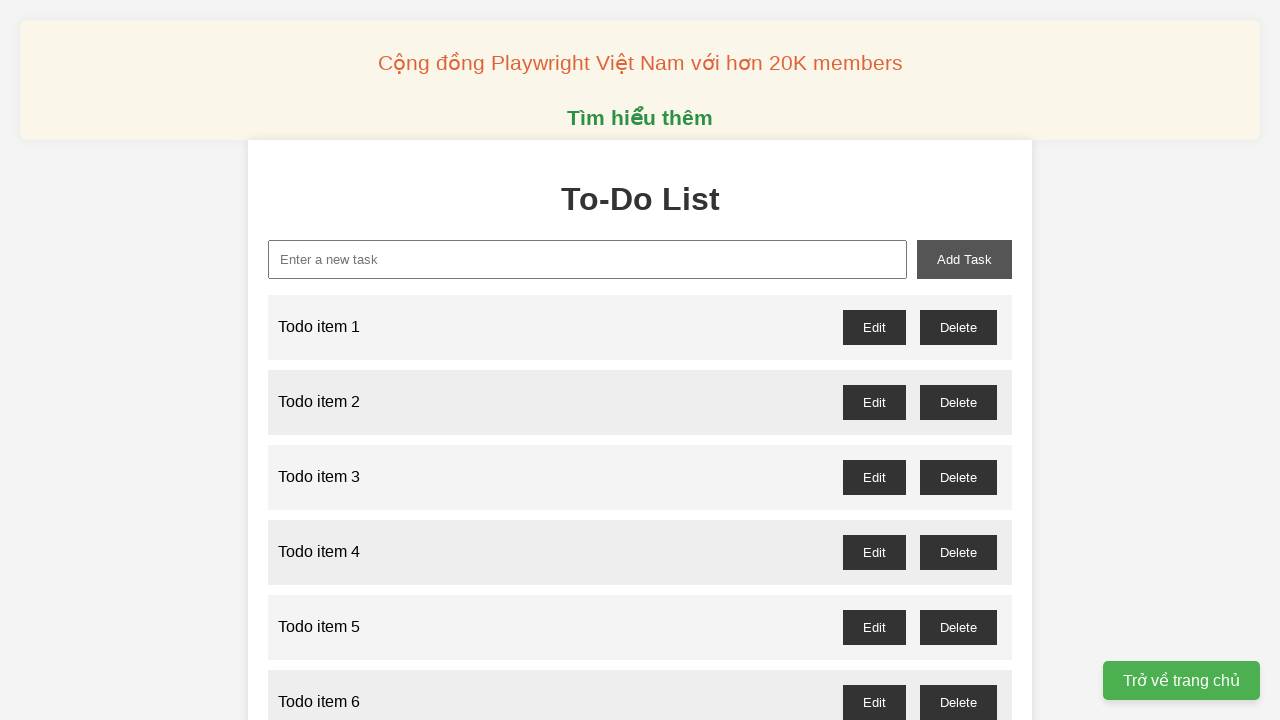

Filled new task input with 'Todo item 43' on #new-task
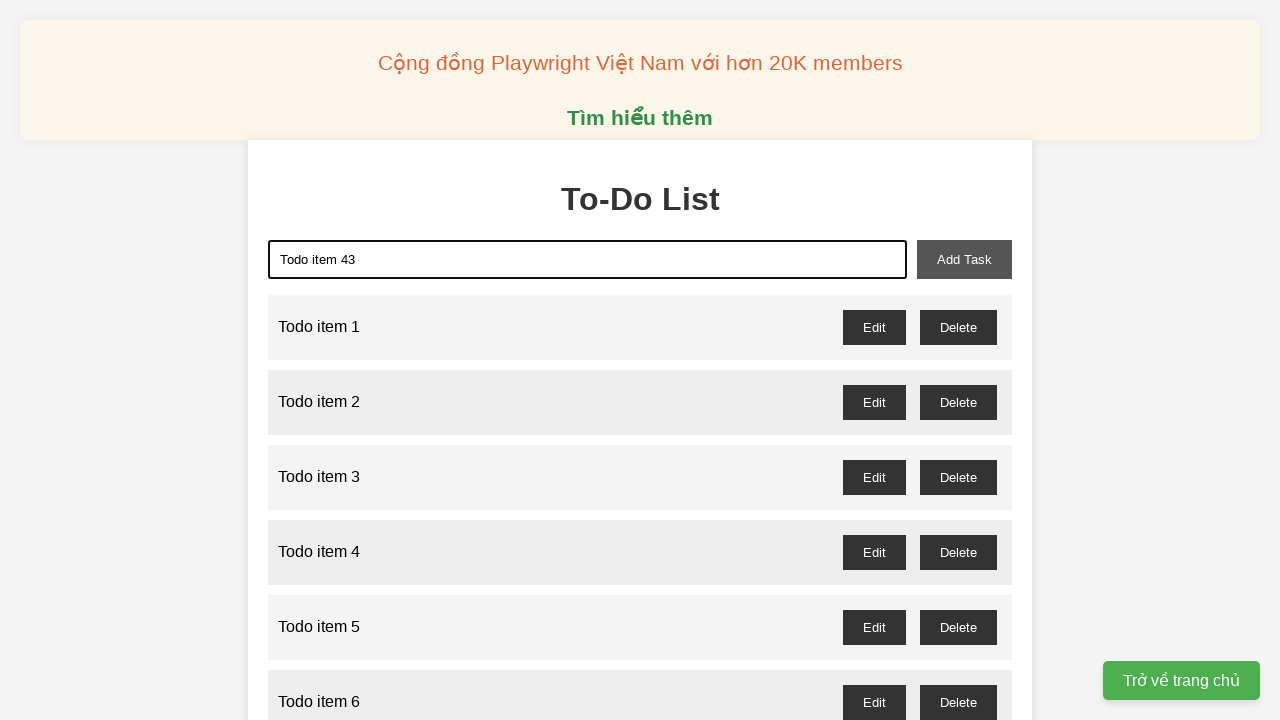

Clicked add task button for item 43 at (964, 259) on #add-task
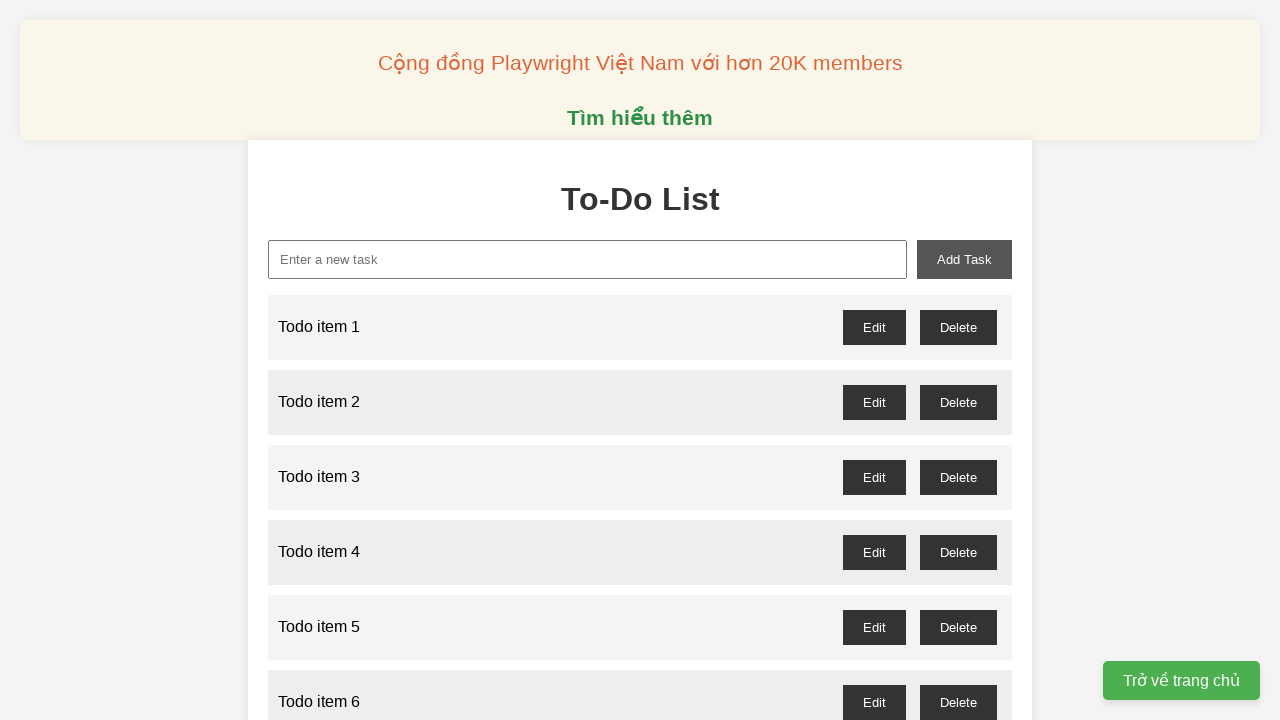

Verified that 'Todo item 43' appeared in the list
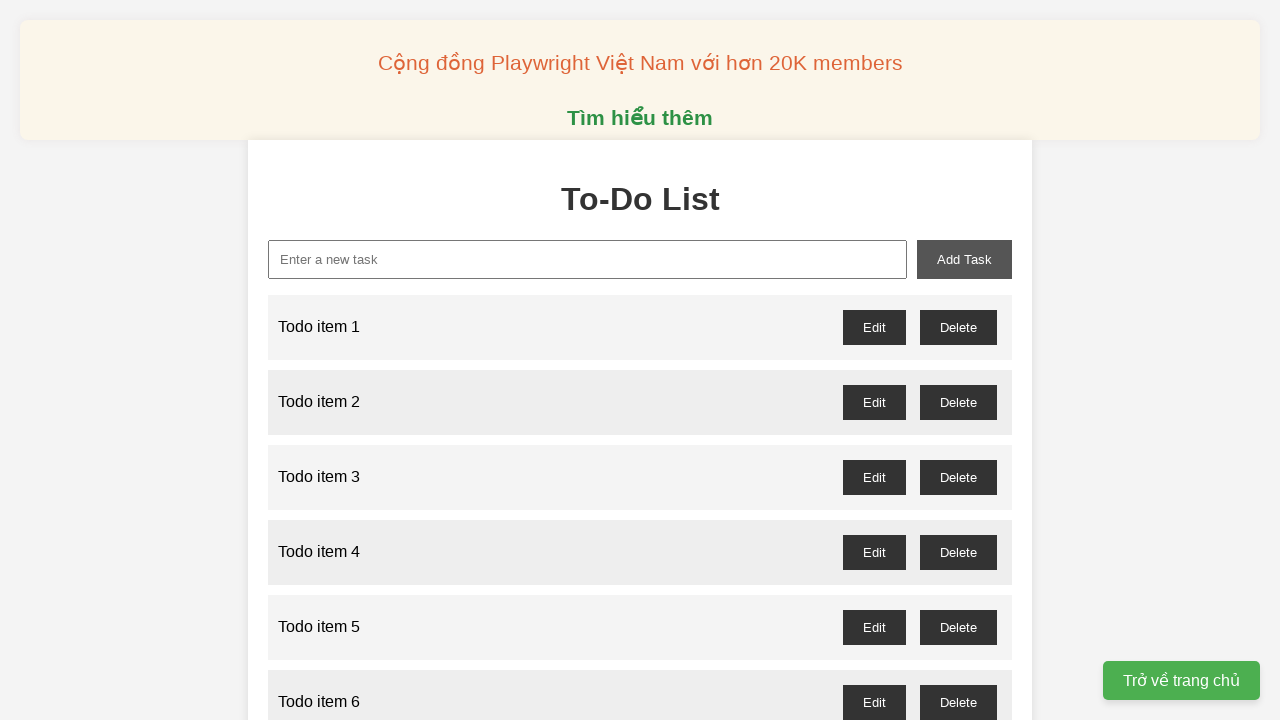

Filled new task input with 'Todo item 44' on #new-task
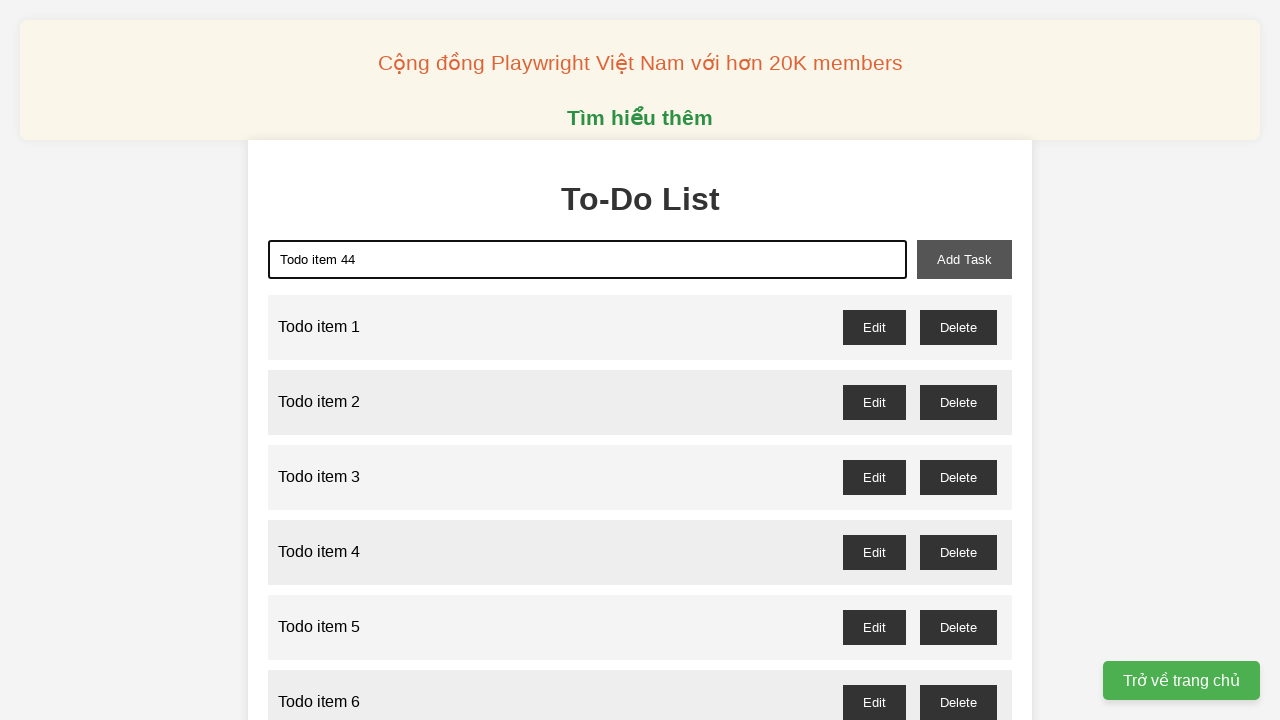

Clicked add task button for item 44 at (964, 259) on #add-task
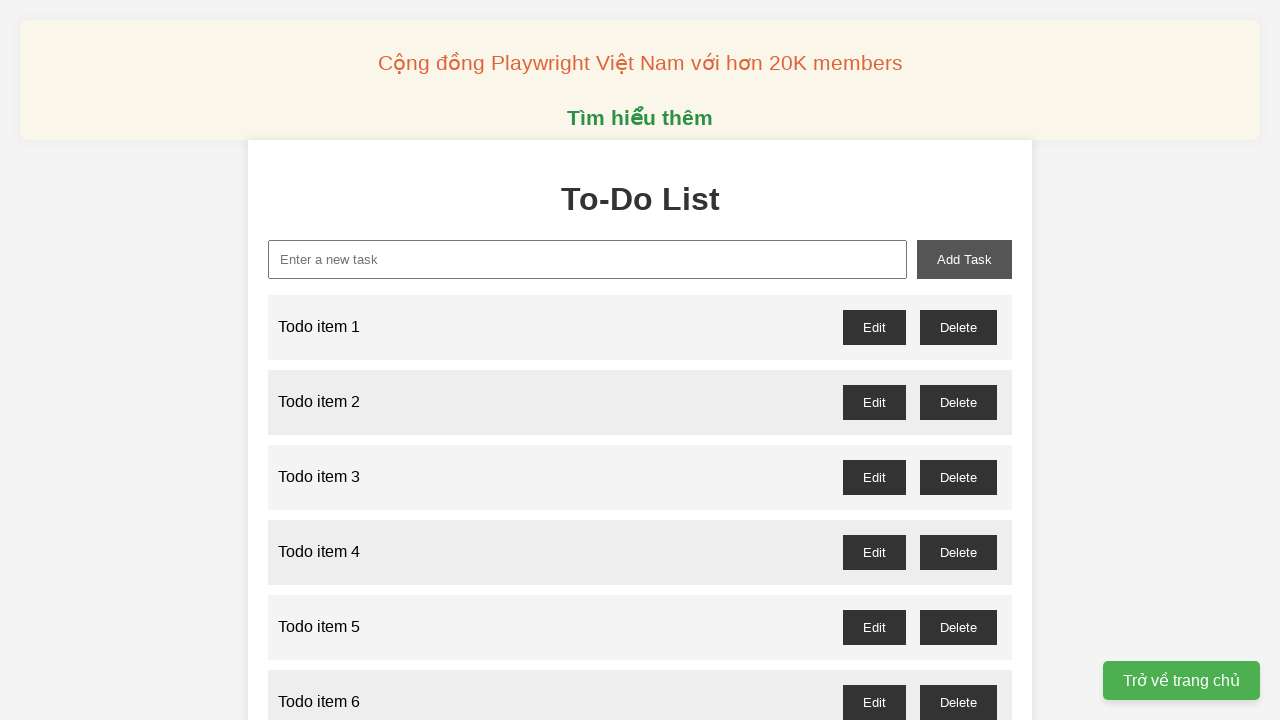

Verified that 'Todo item 44' appeared in the list
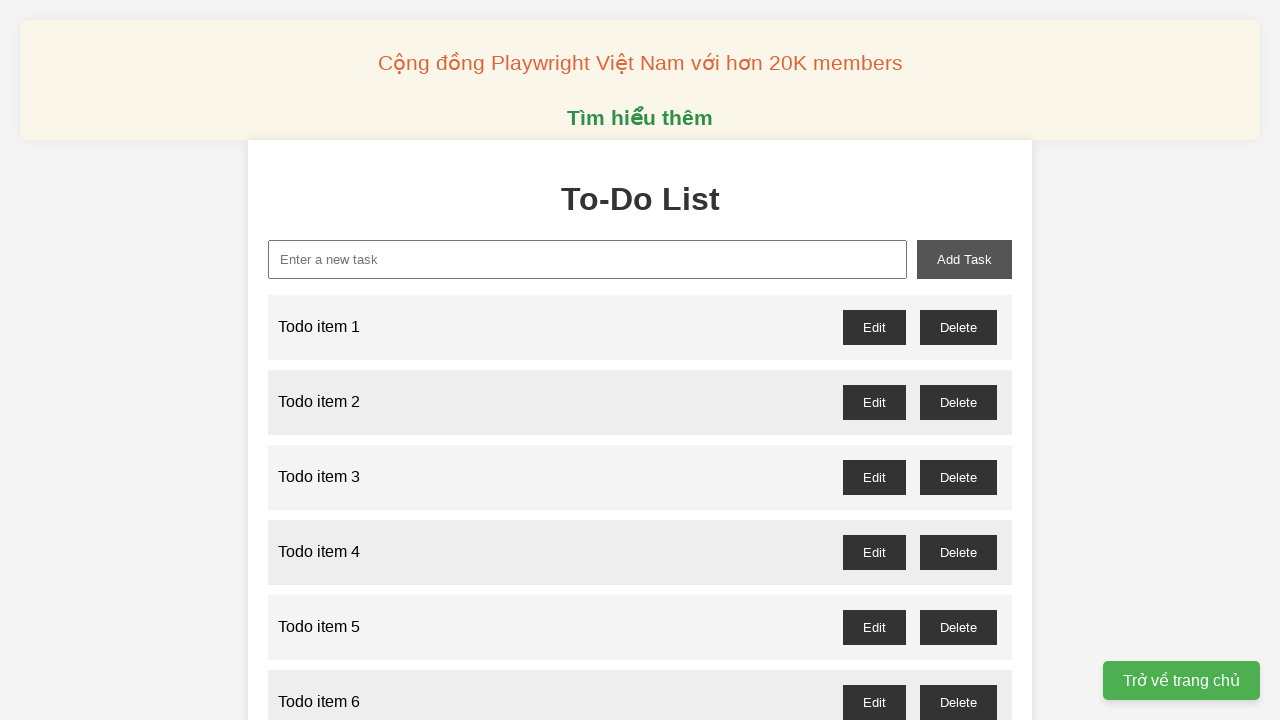

Filled new task input with 'Todo item 45' on #new-task
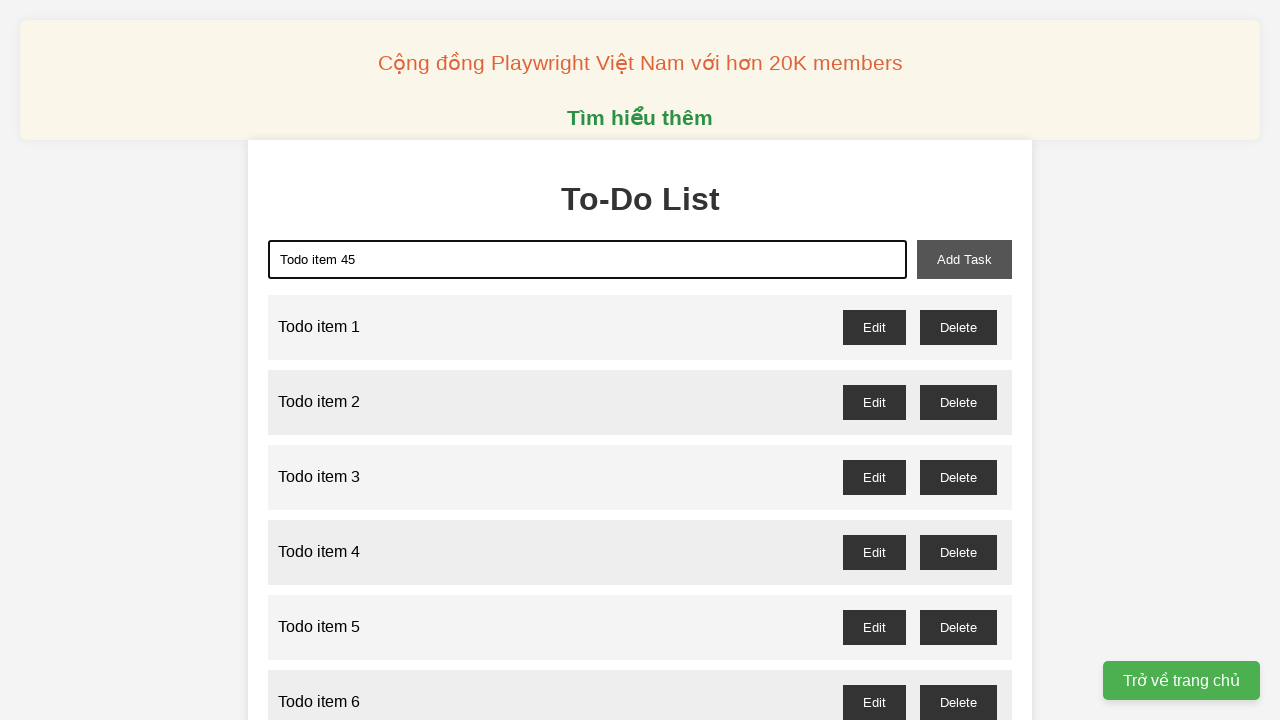

Clicked add task button for item 45 at (964, 259) on #add-task
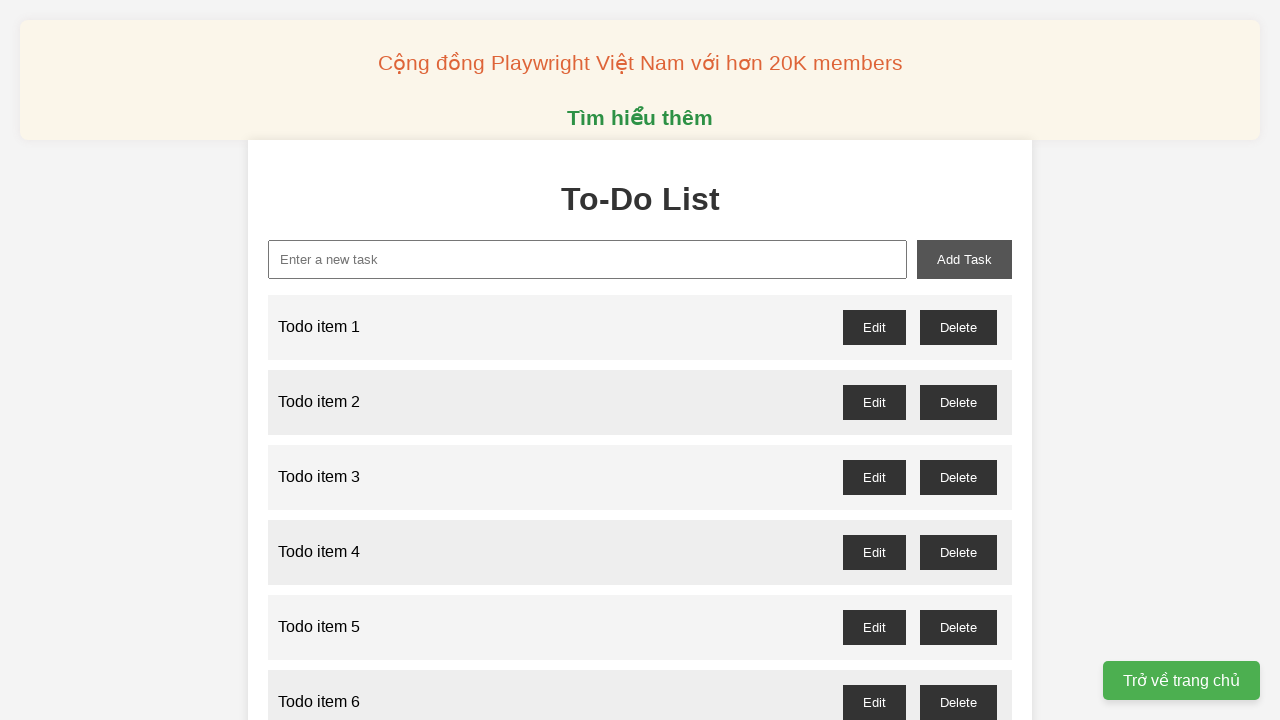

Verified that 'Todo item 45' appeared in the list
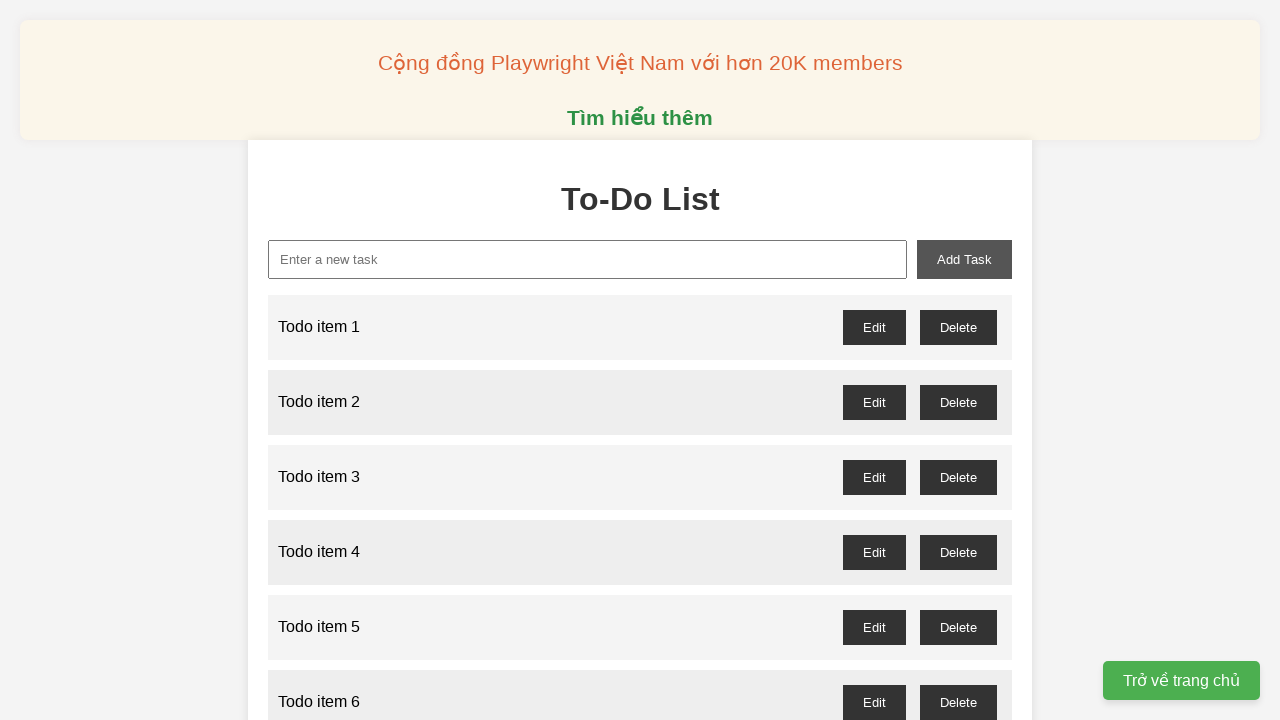

Filled new task input with 'Todo item 46' on #new-task
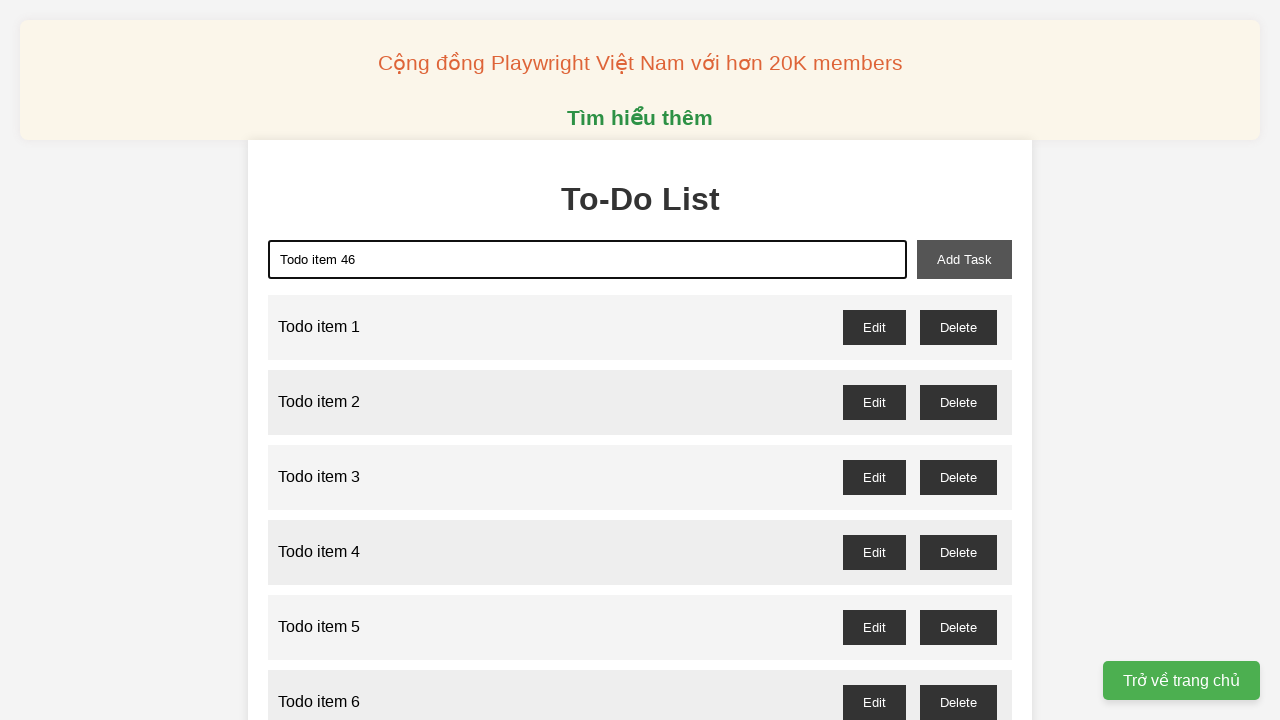

Clicked add task button for item 46 at (964, 259) on #add-task
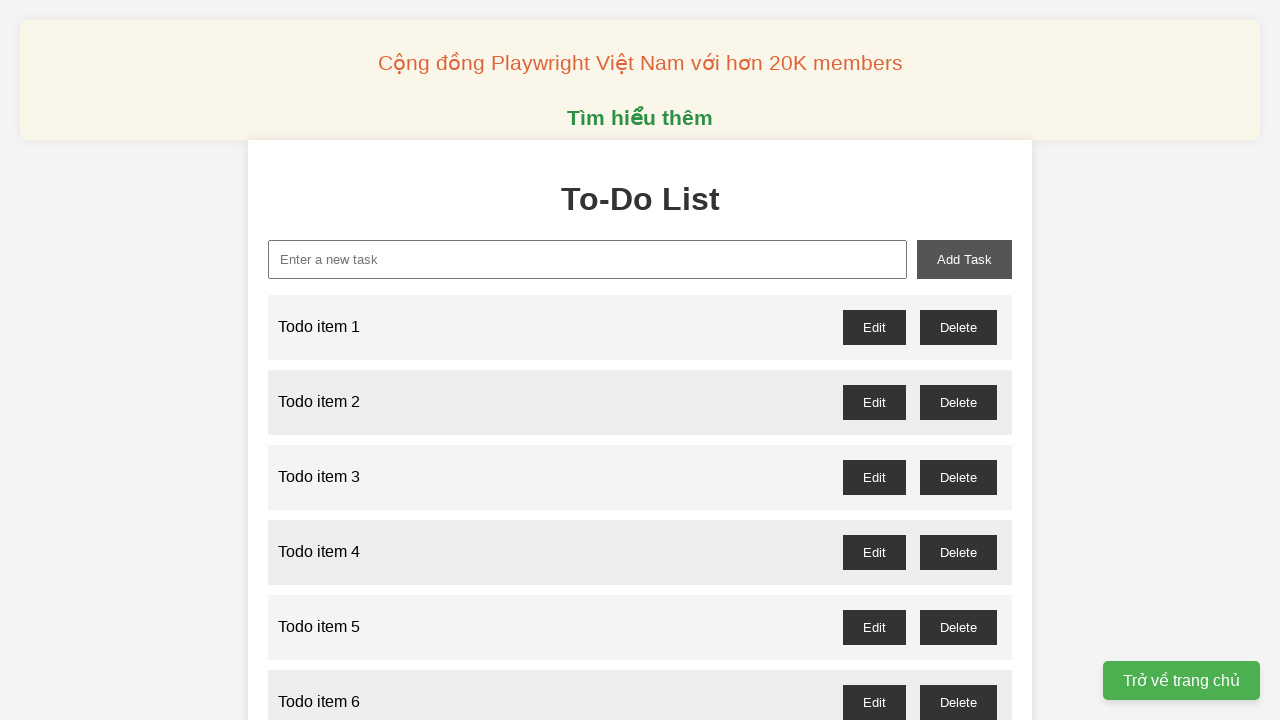

Verified that 'Todo item 46' appeared in the list
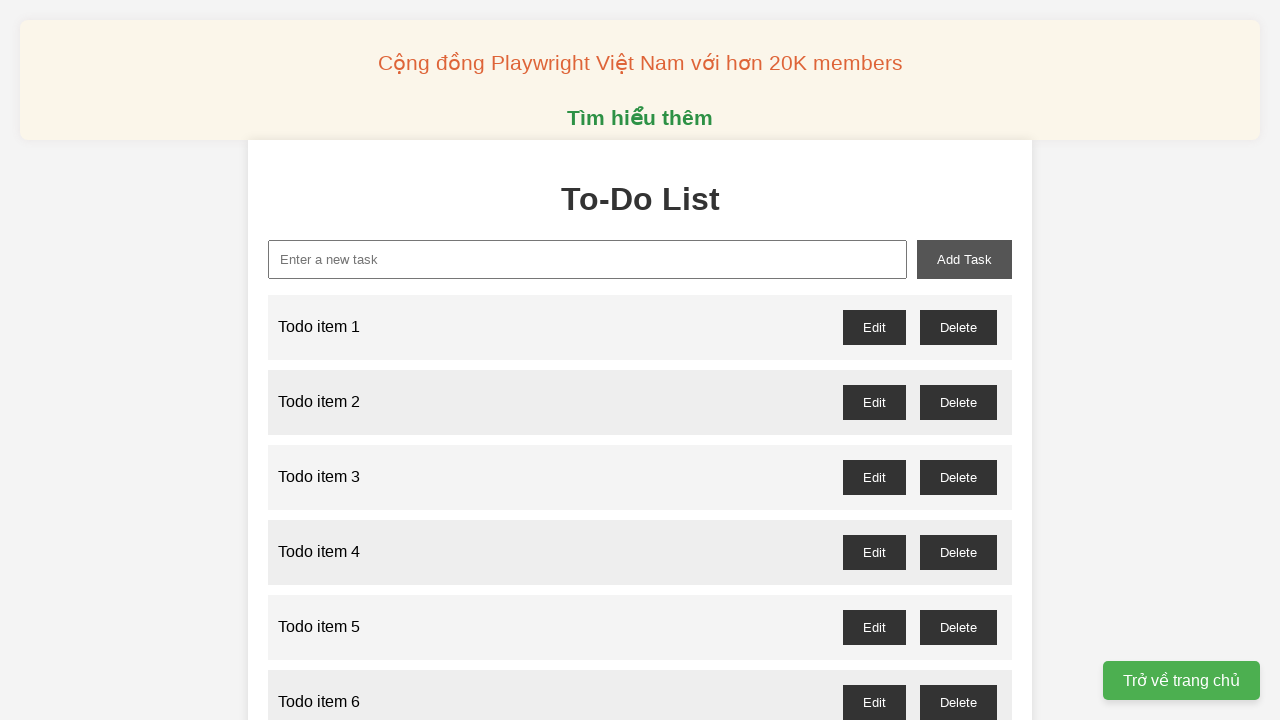

Filled new task input with 'Todo item 47' on #new-task
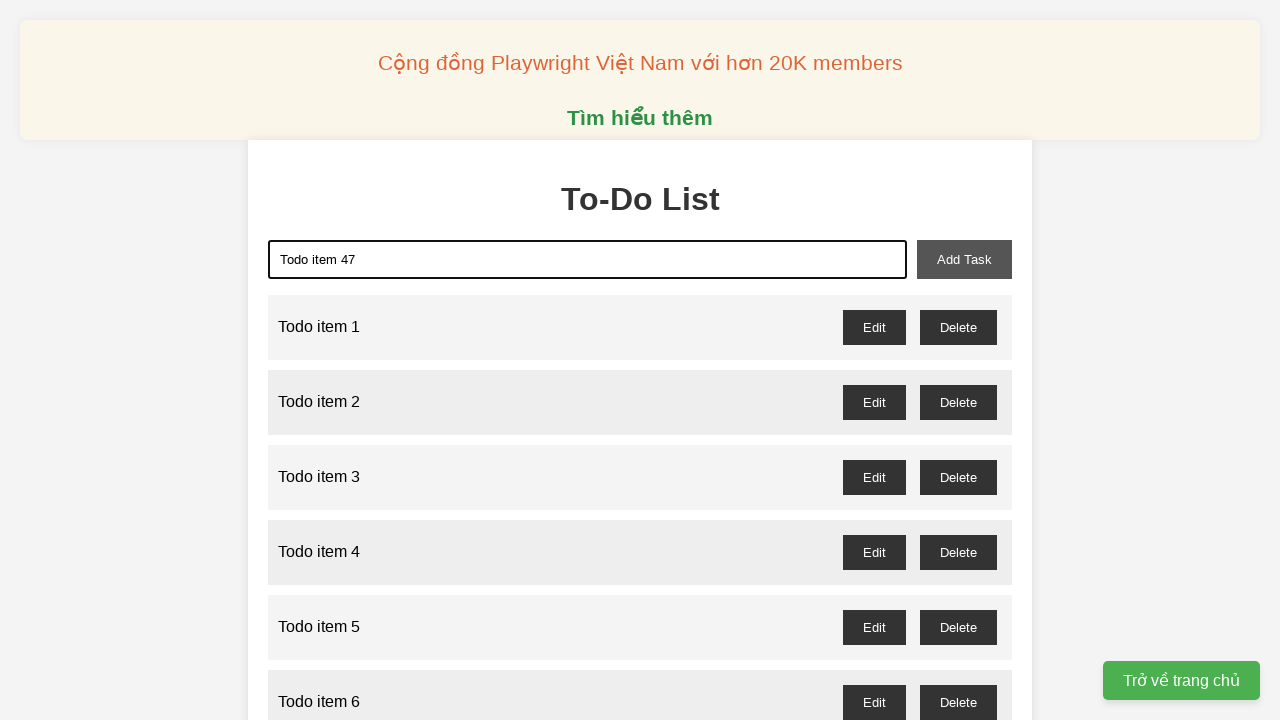

Clicked add task button for item 47 at (964, 259) on #add-task
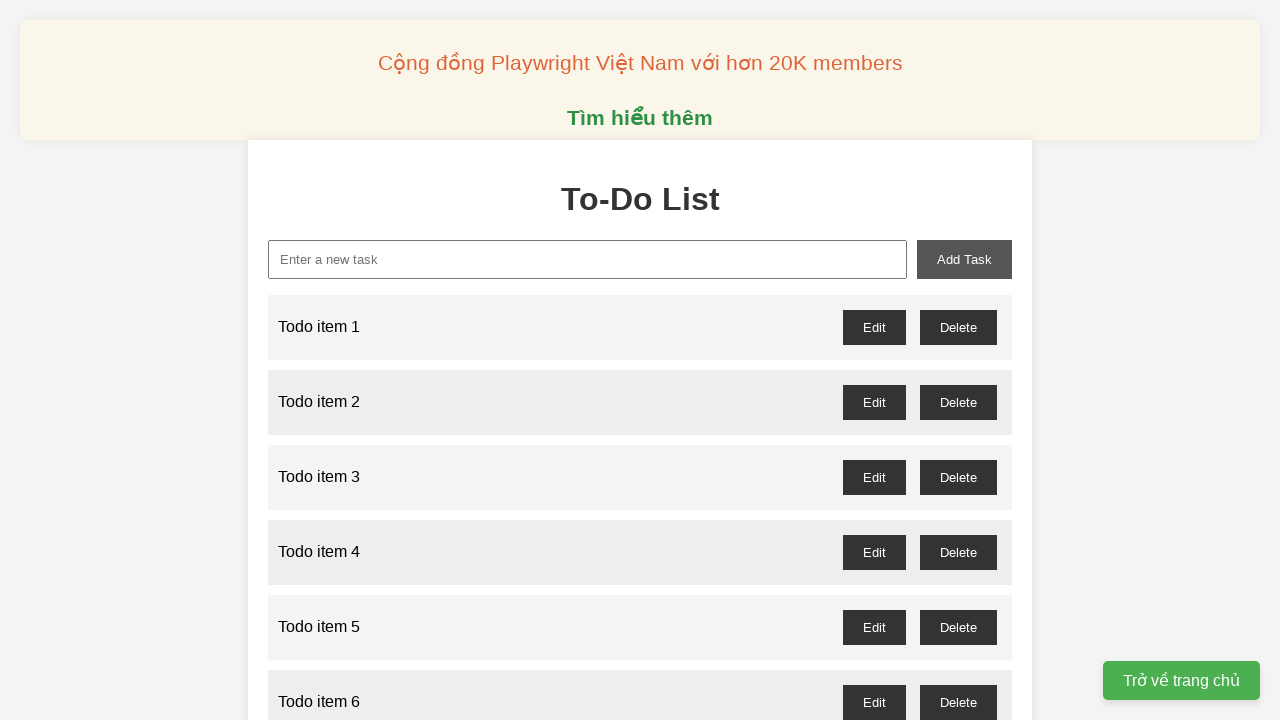

Verified that 'Todo item 47' appeared in the list
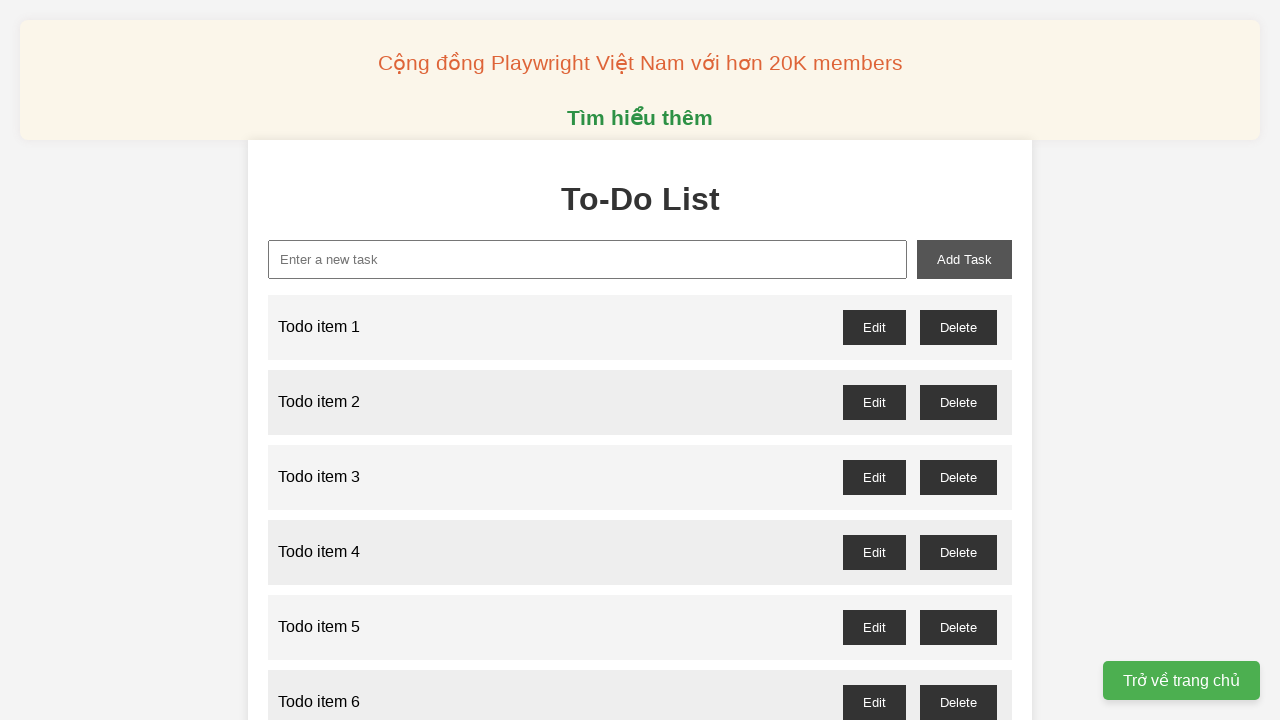

Filled new task input with 'Todo item 48' on #new-task
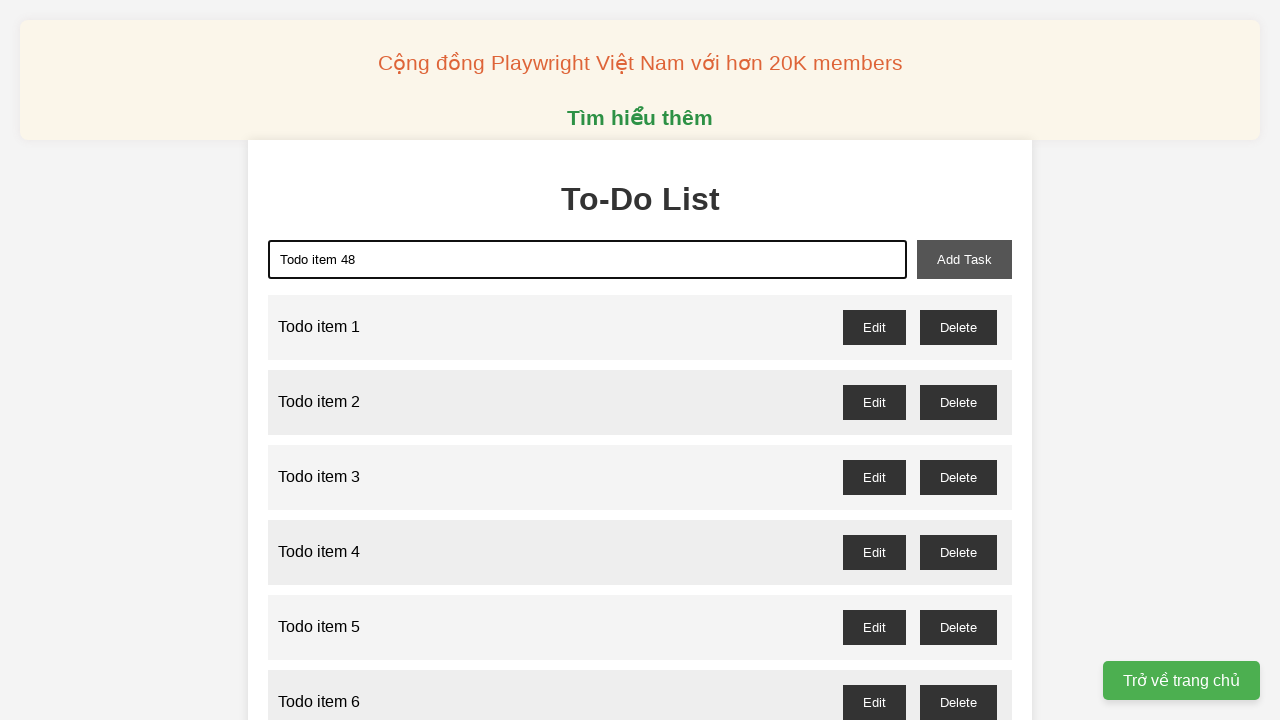

Clicked add task button for item 48 at (964, 259) on #add-task
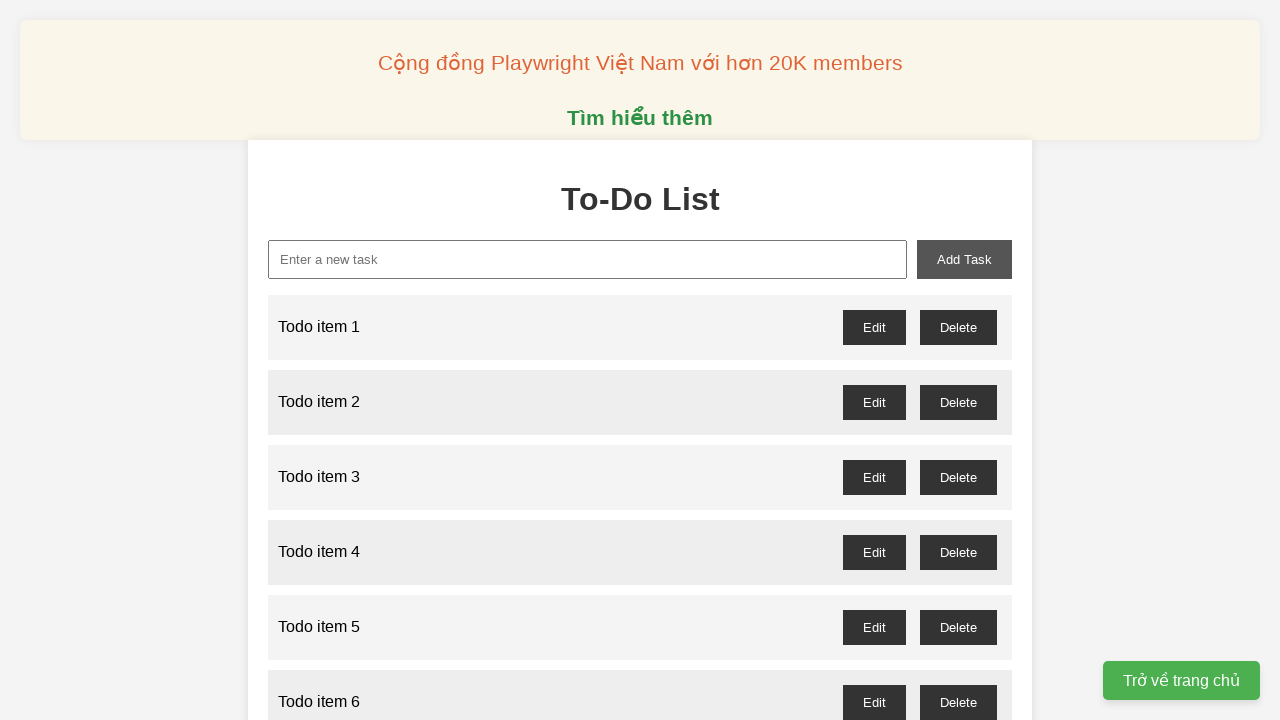

Verified that 'Todo item 48' appeared in the list
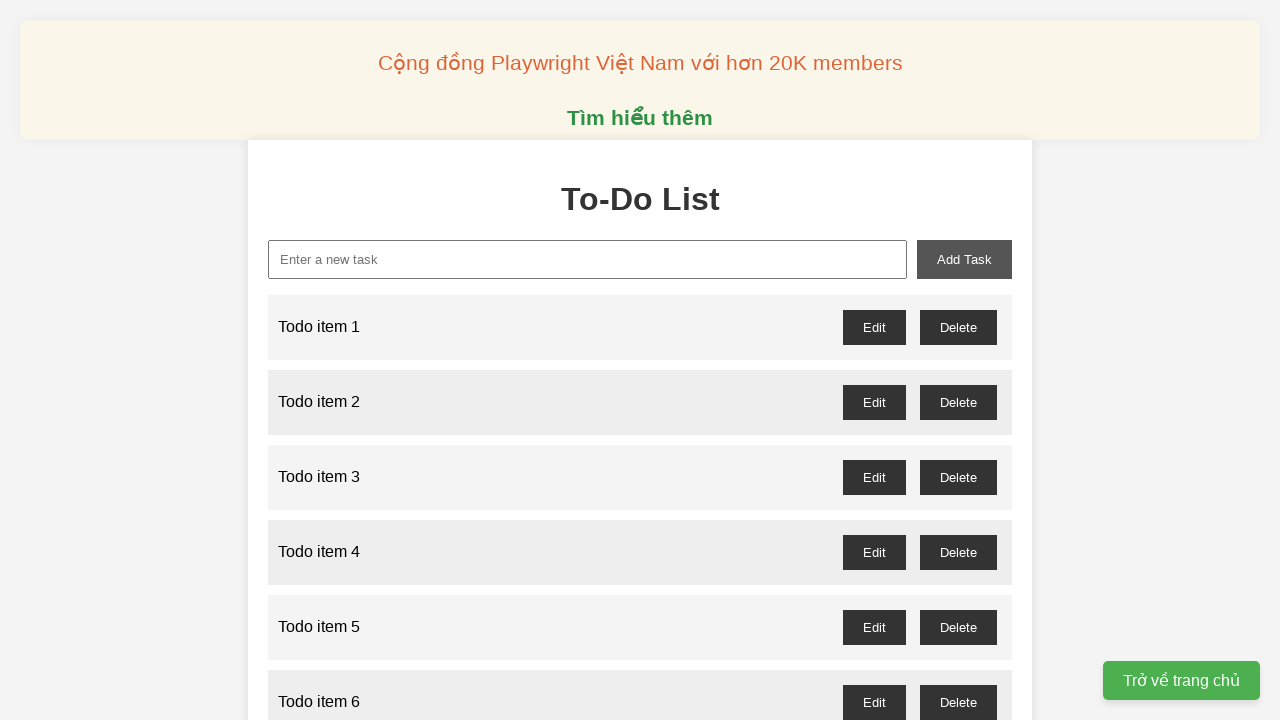

Filled new task input with 'Todo item 49' on #new-task
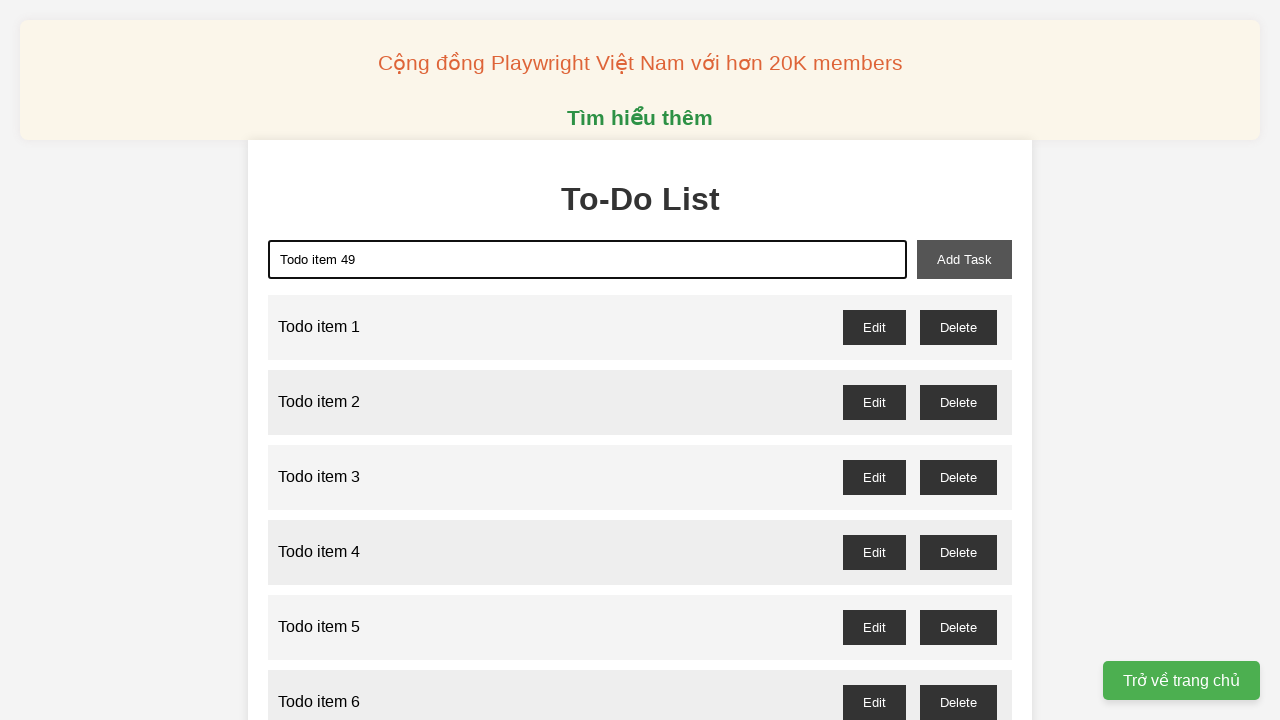

Clicked add task button for item 49 at (964, 259) on #add-task
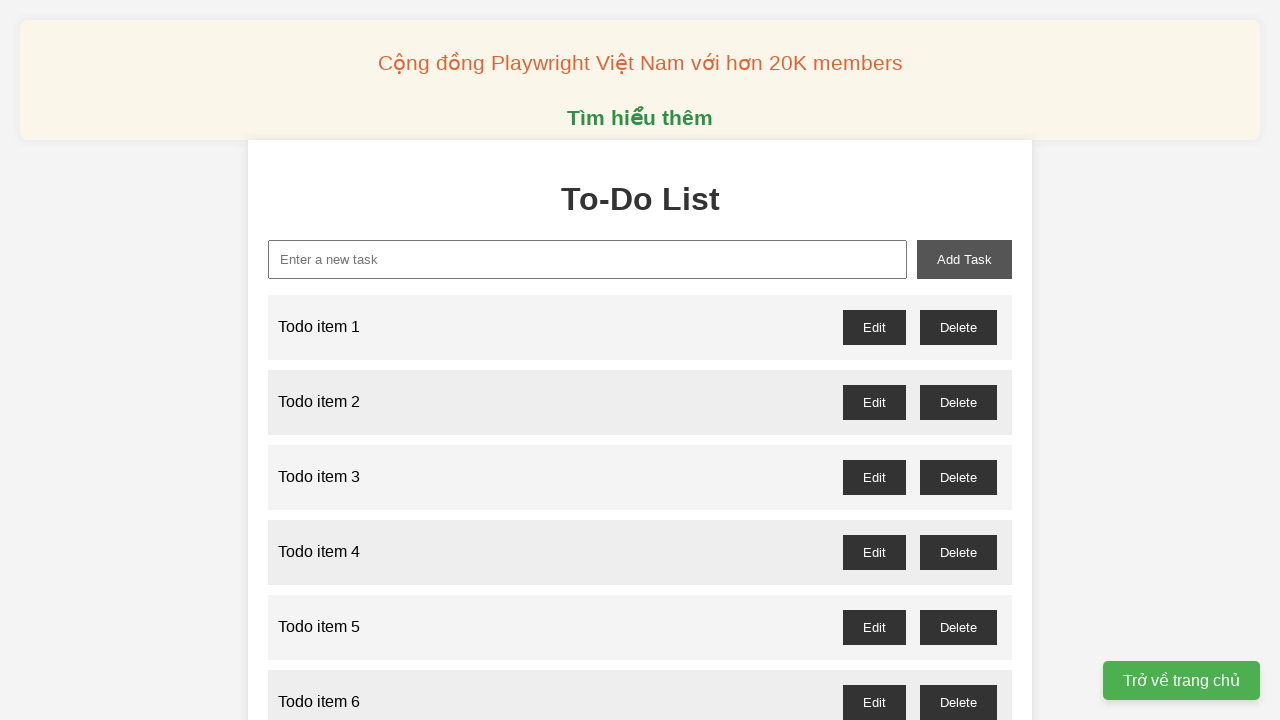

Verified that 'Todo item 49' appeared in the list
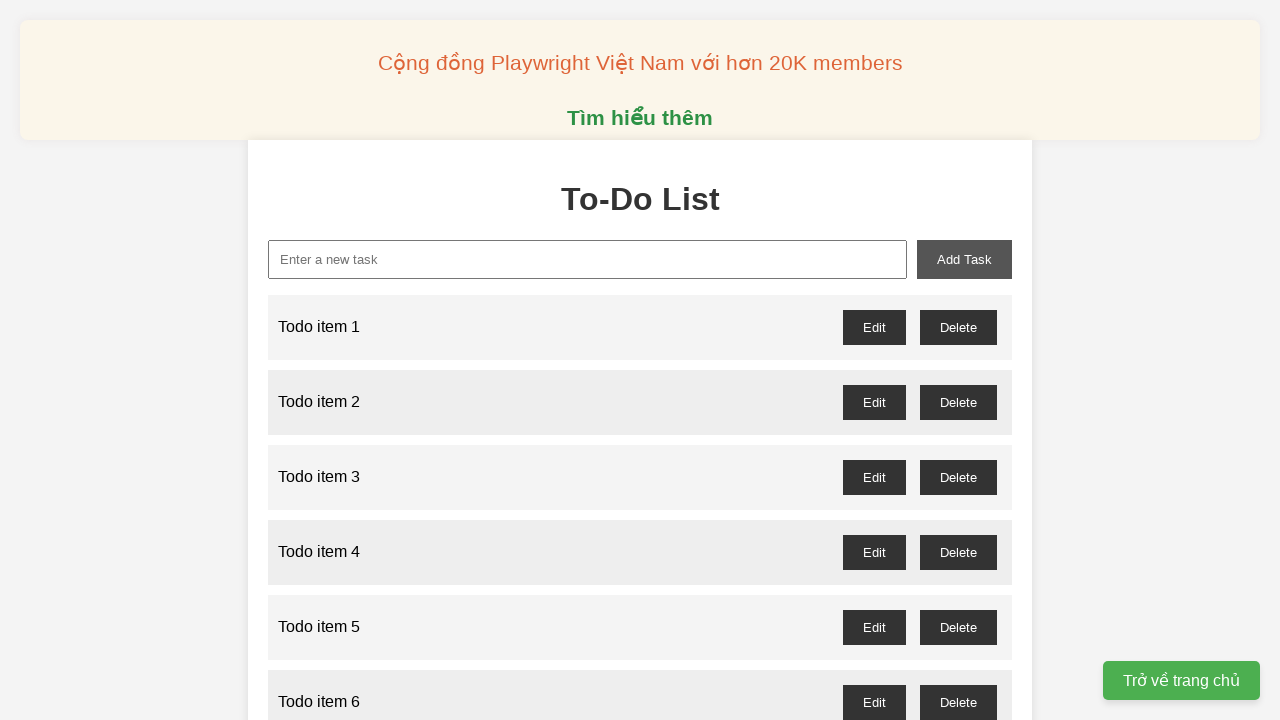

Filled new task input with 'Todo item 50' on #new-task
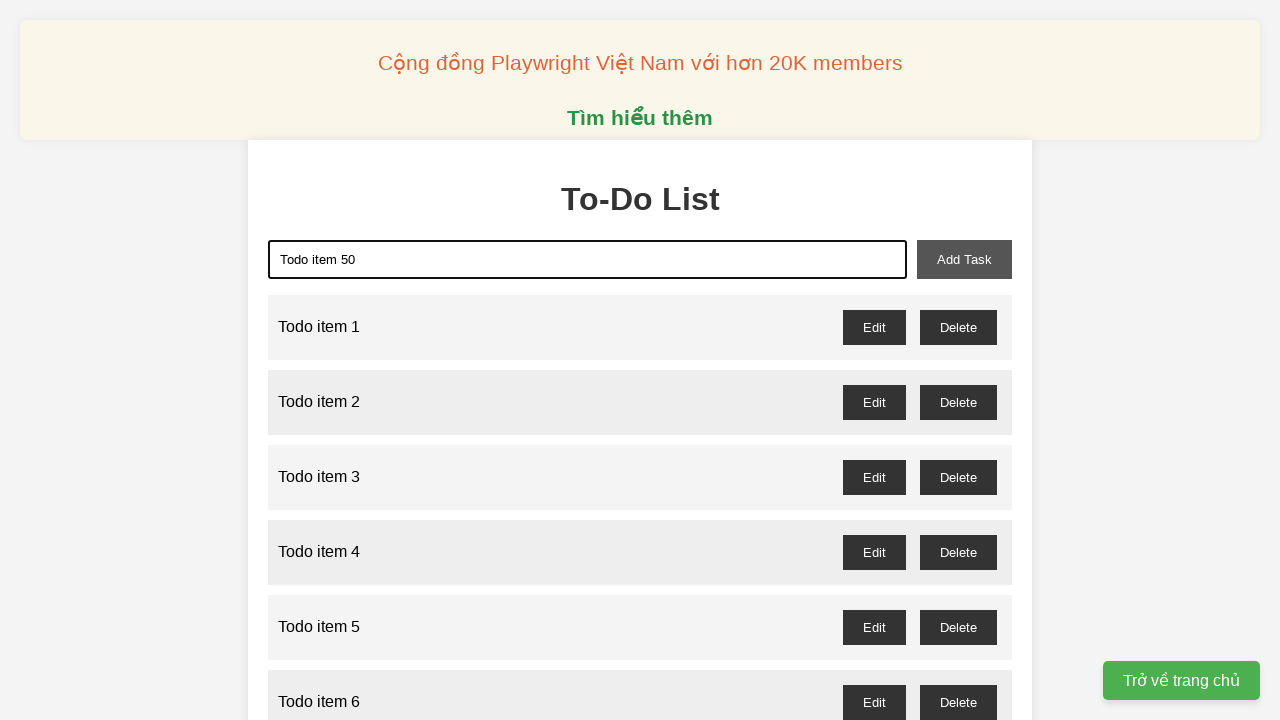

Clicked add task button for item 50 at (964, 259) on #add-task
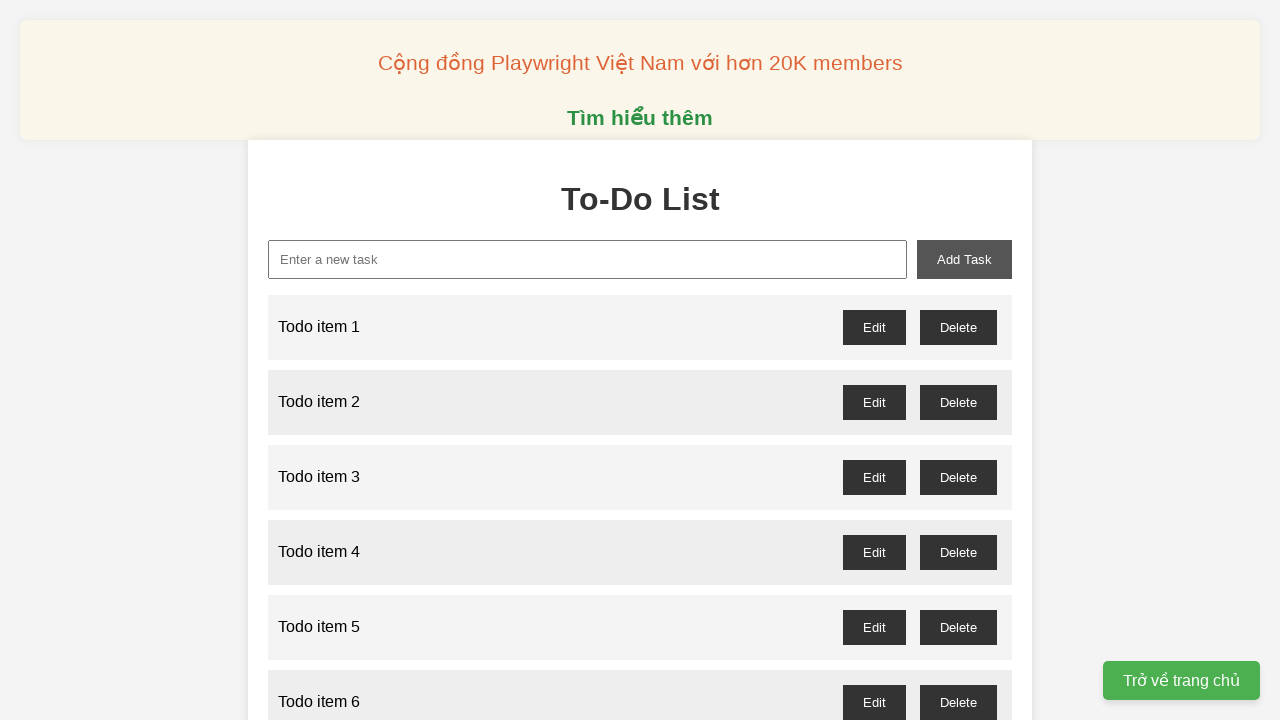

Verified that 'Todo item 50' appeared in the list
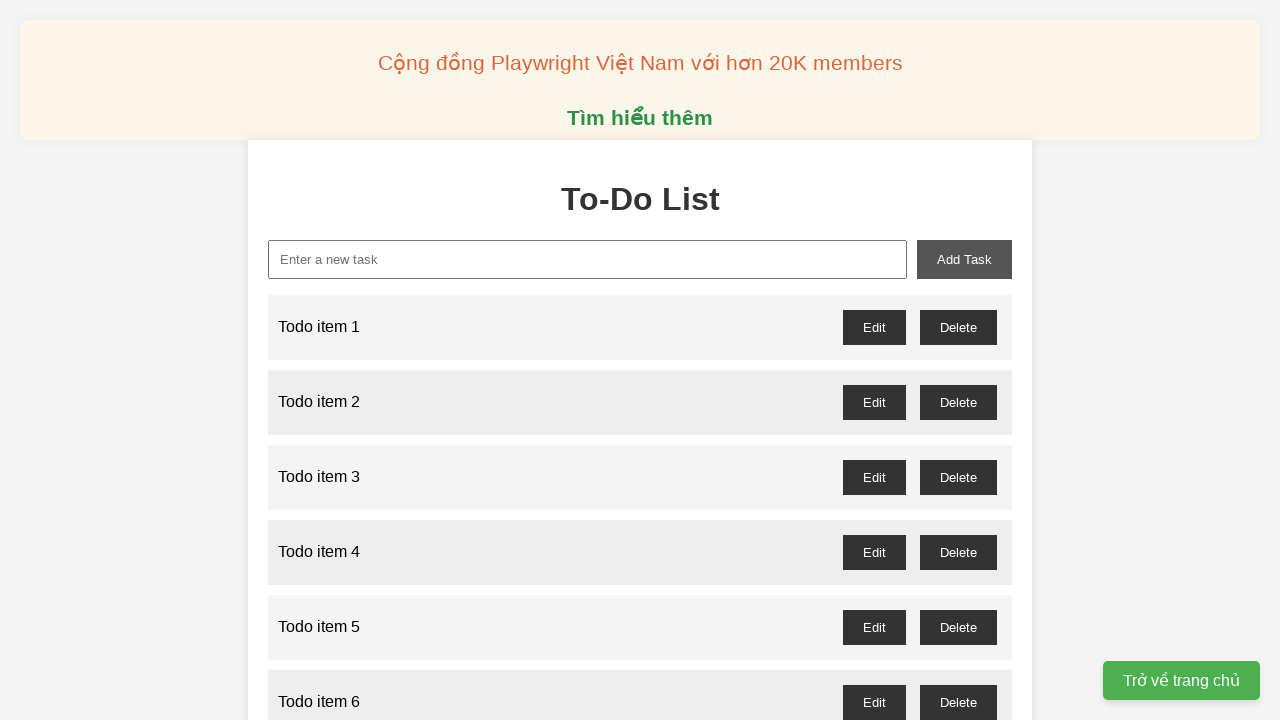

Filled new task input with 'Todo item 51' on #new-task
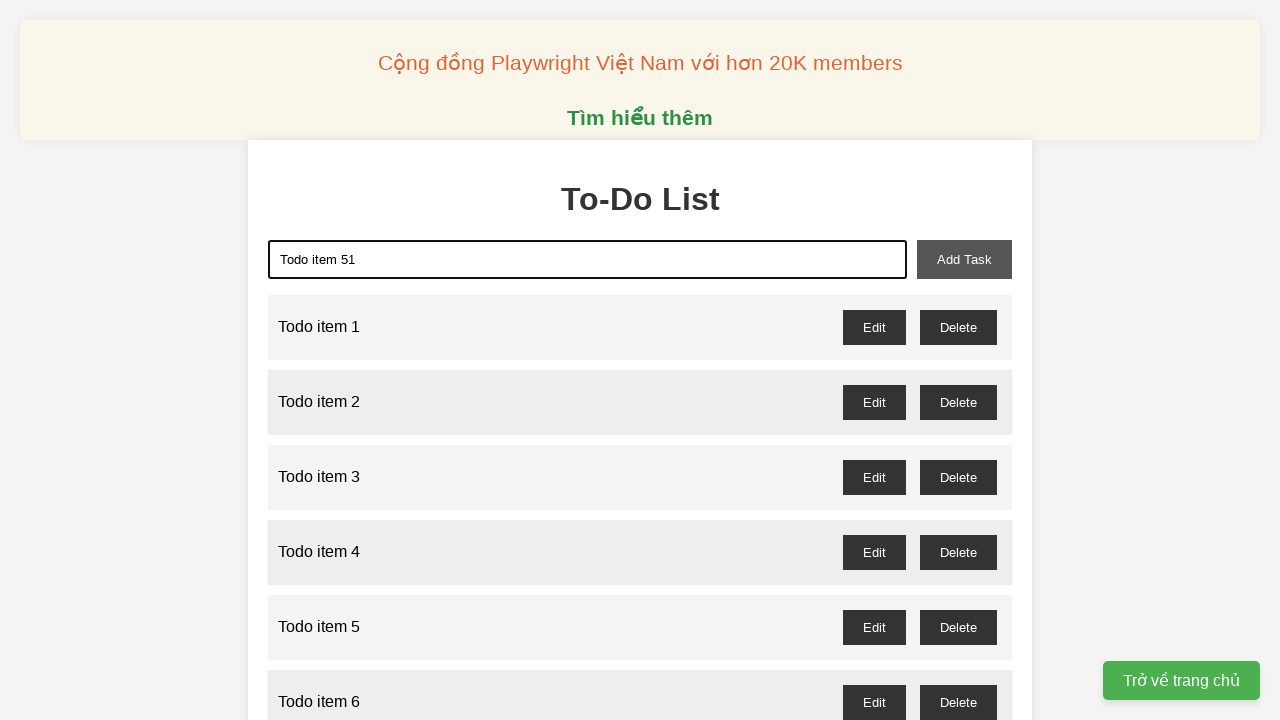

Clicked add task button for item 51 at (964, 259) on #add-task
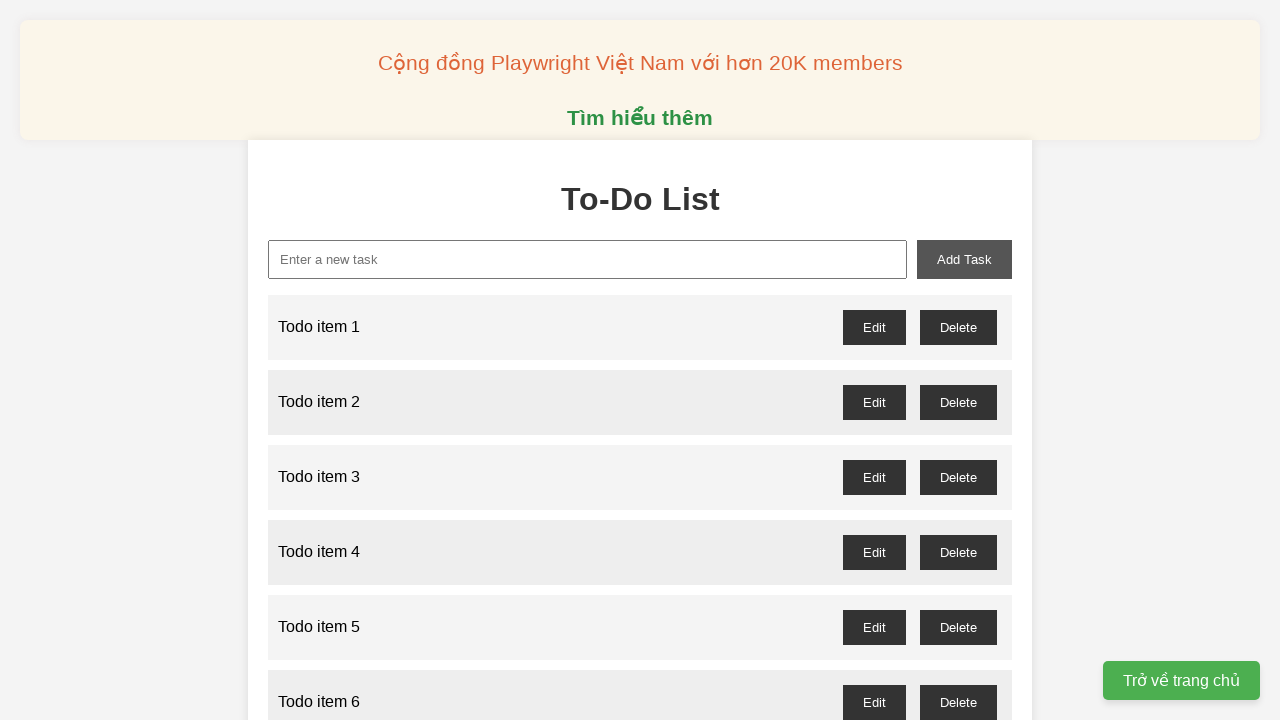

Verified that 'Todo item 51' appeared in the list
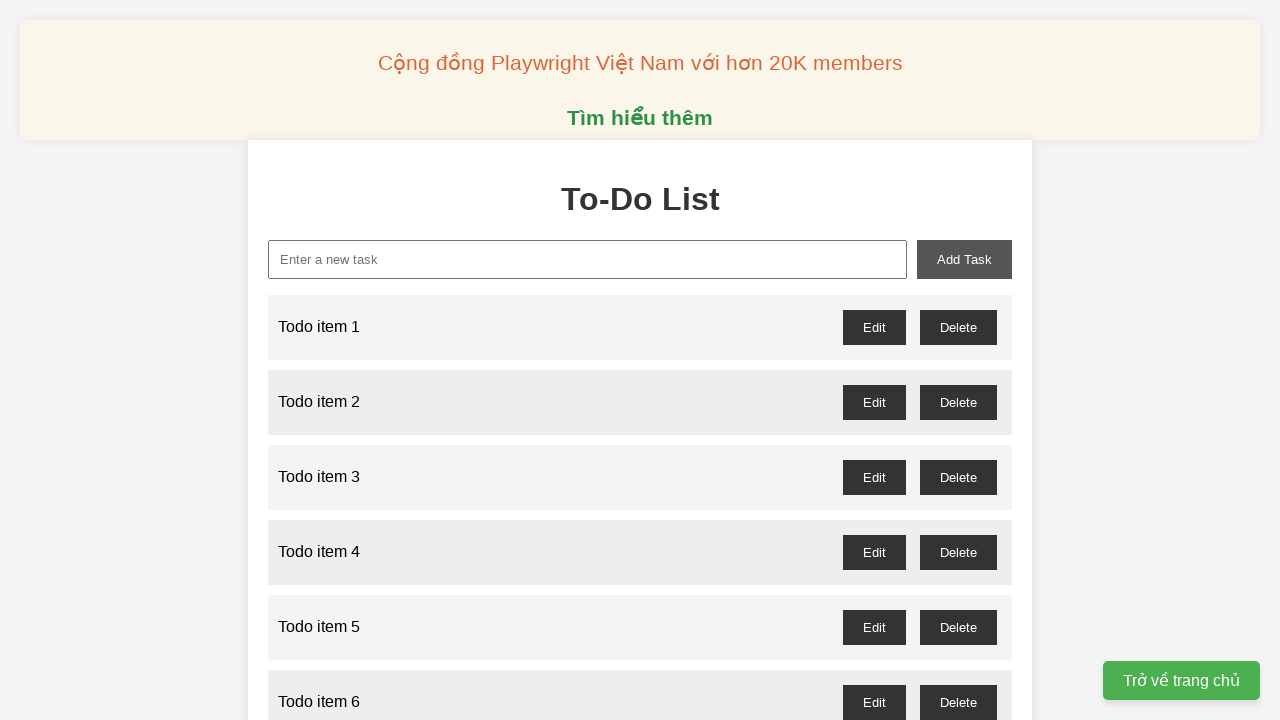

Filled new task input with 'Todo item 52' on #new-task
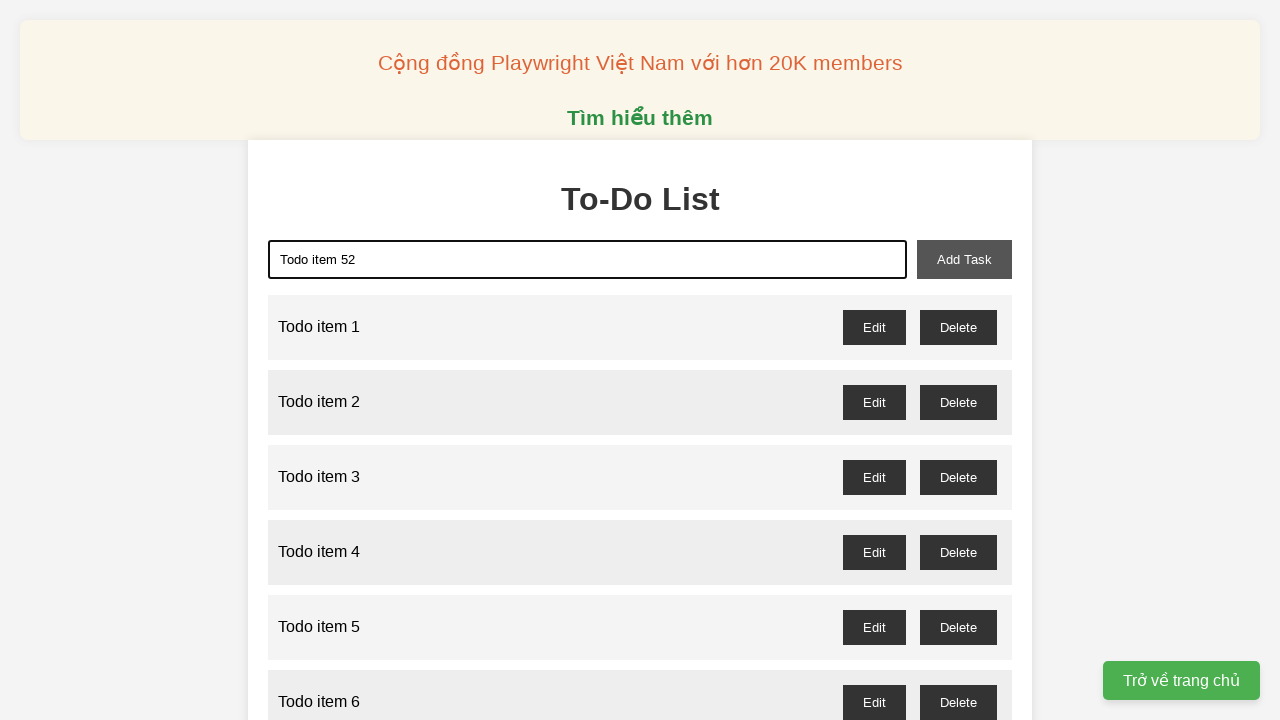

Clicked add task button for item 52 at (964, 259) on #add-task
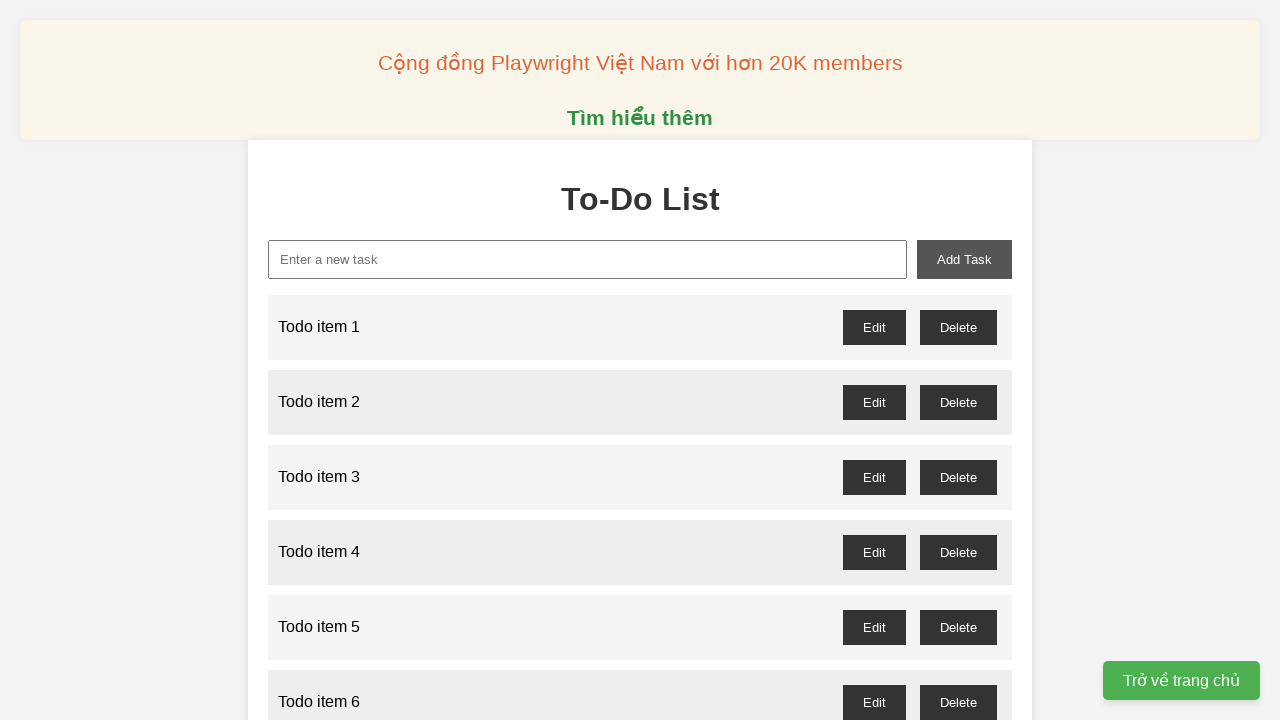

Verified that 'Todo item 52' appeared in the list
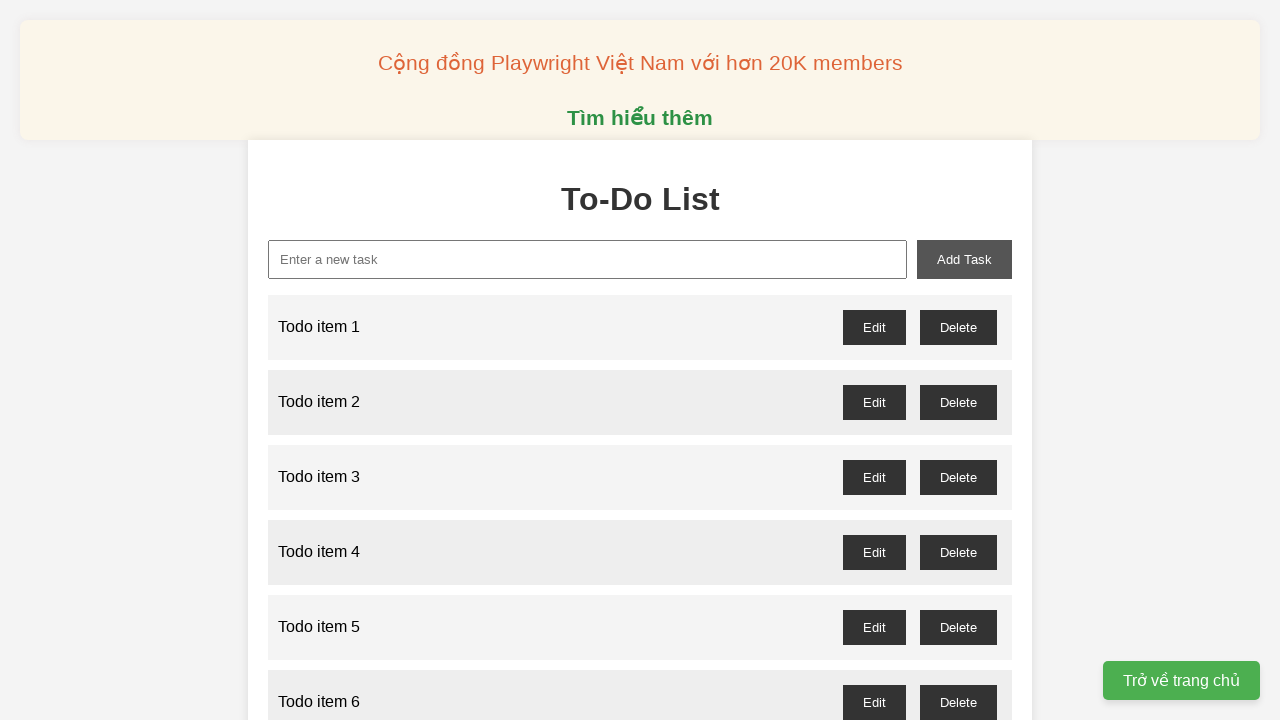

Filled new task input with 'Todo item 53' on #new-task
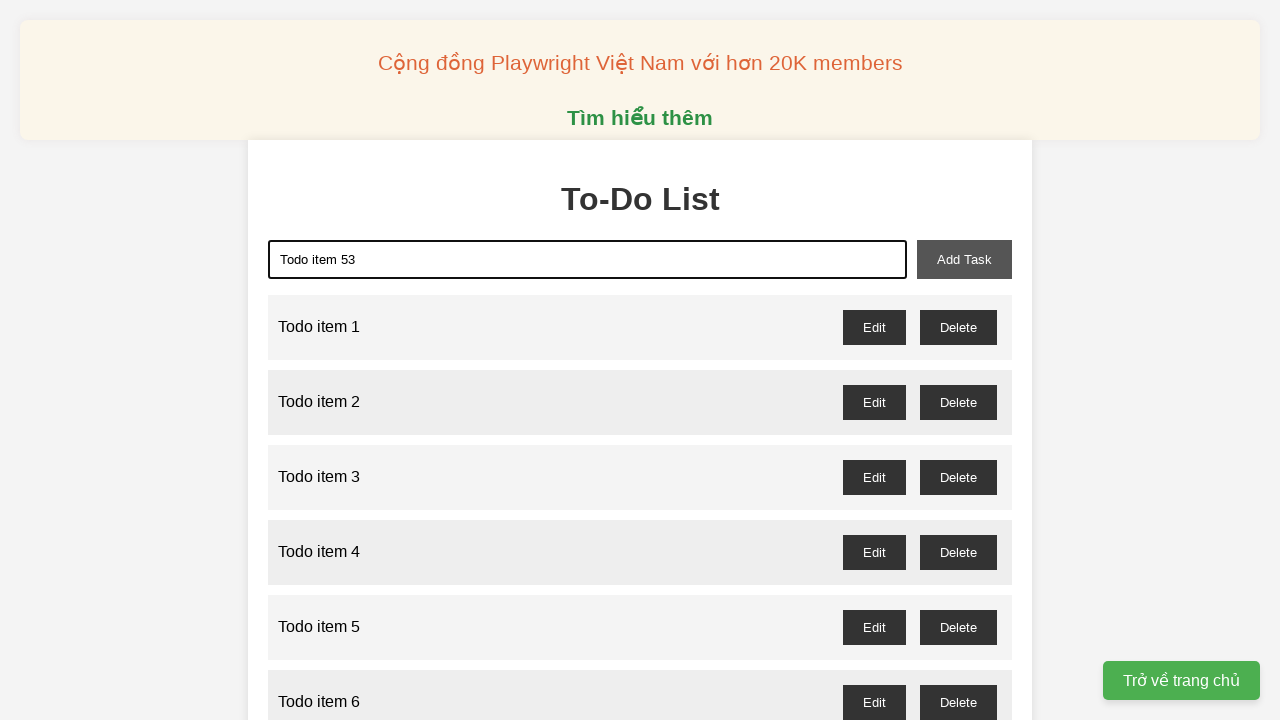

Clicked add task button for item 53 at (964, 259) on #add-task
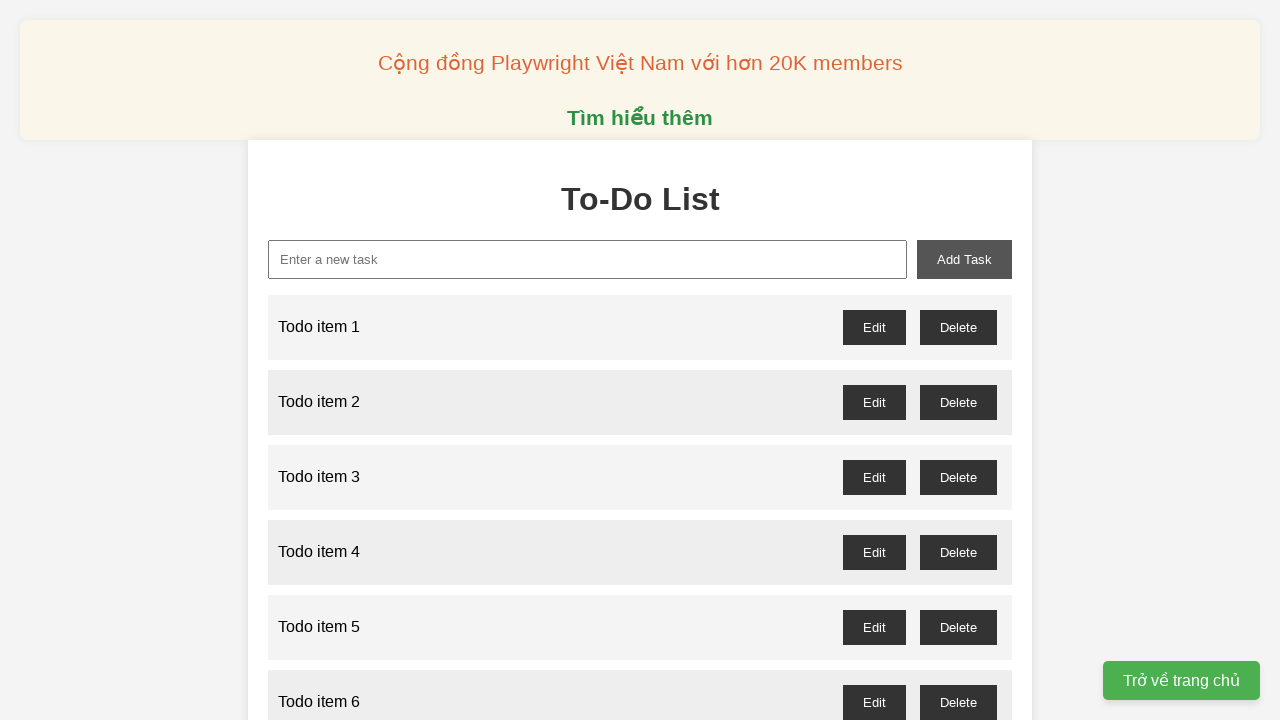

Verified that 'Todo item 53' appeared in the list
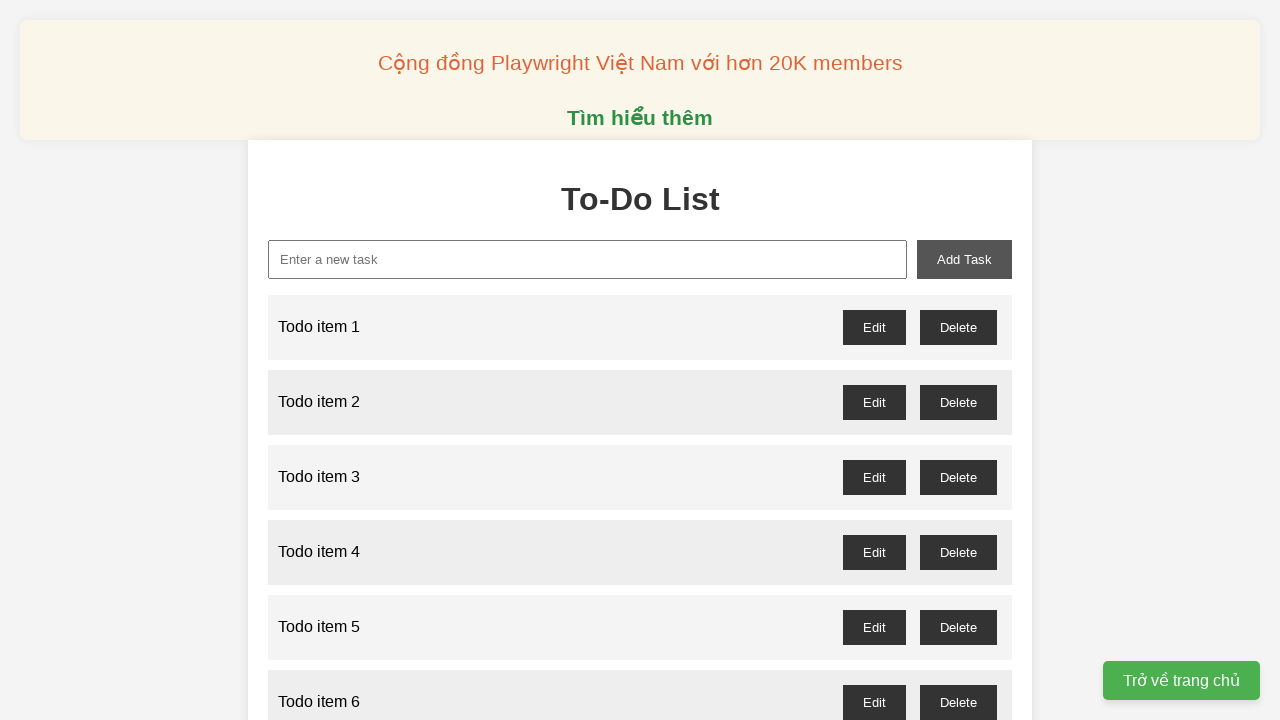

Filled new task input with 'Todo item 54' on #new-task
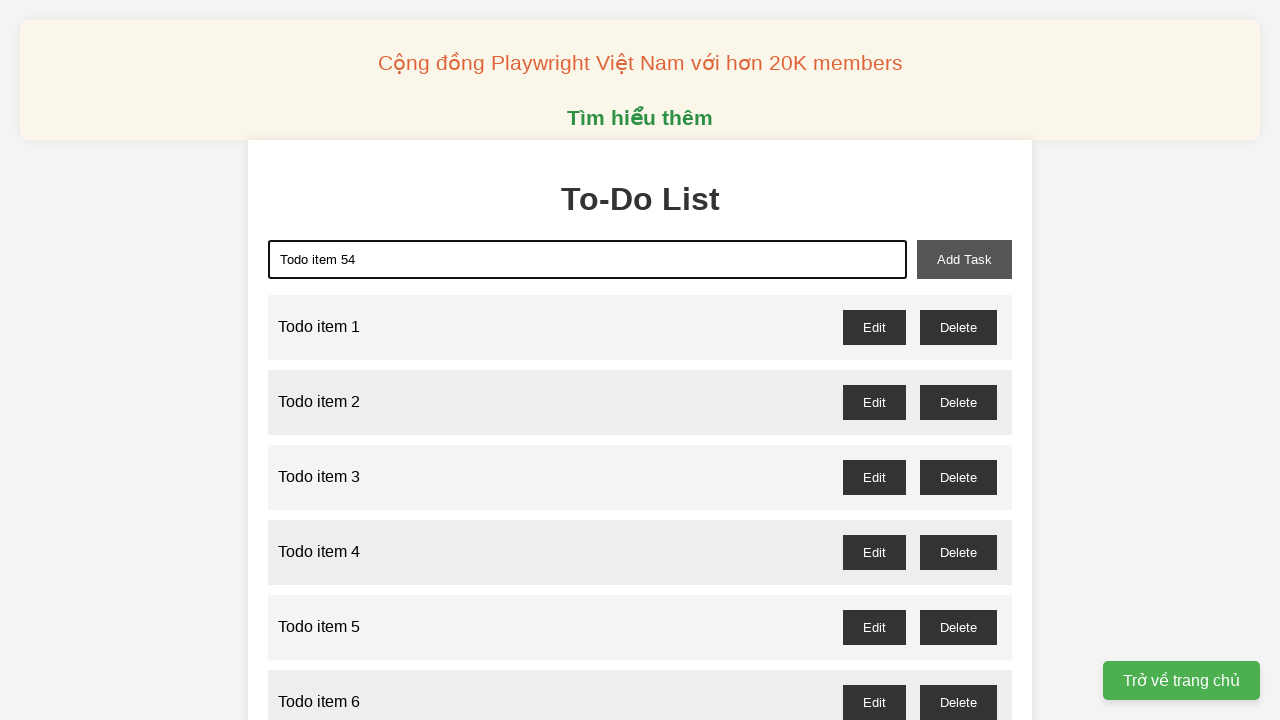

Clicked add task button for item 54 at (964, 259) on #add-task
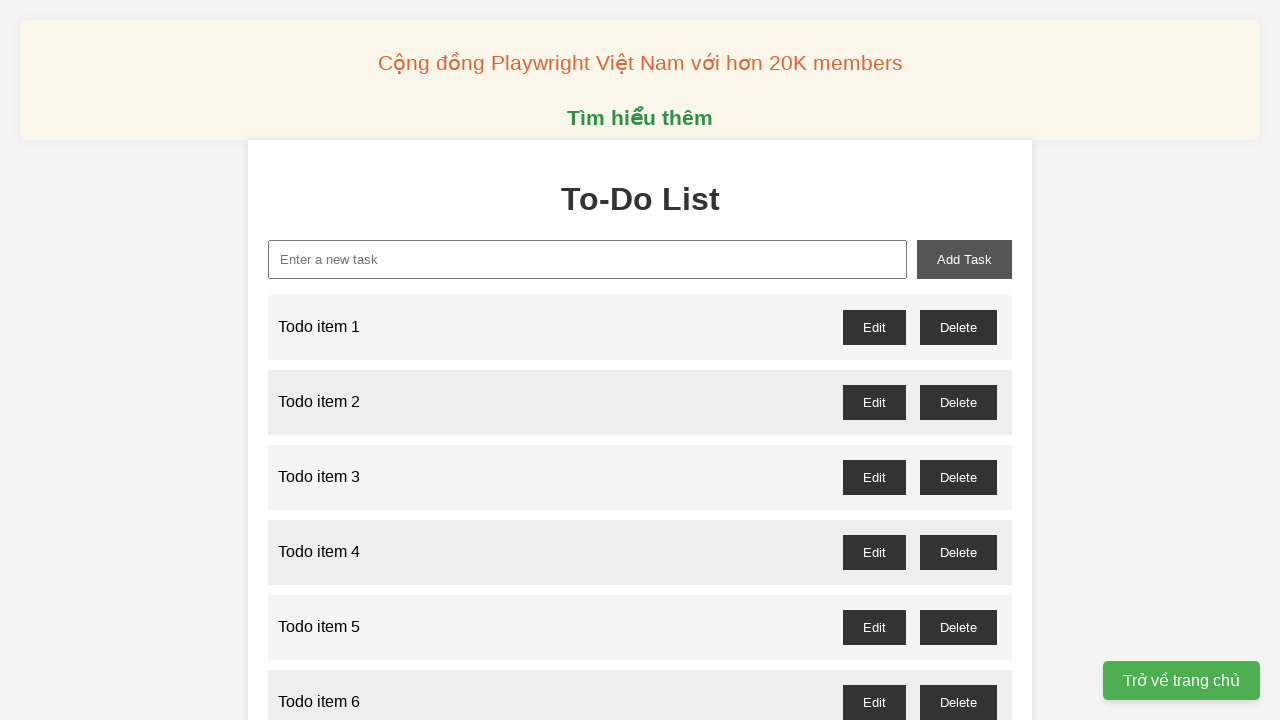

Verified that 'Todo item 54' appeared in the list
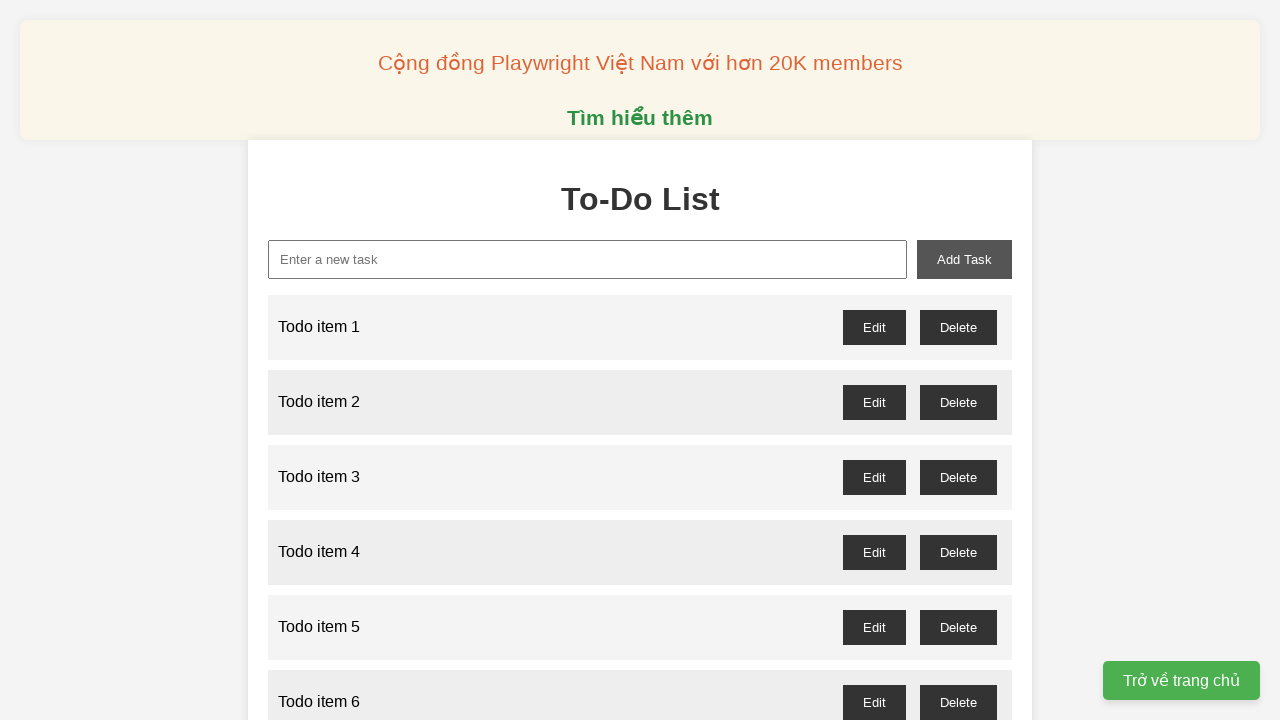

Filled new task input with 'Todo item 55' on #new-task
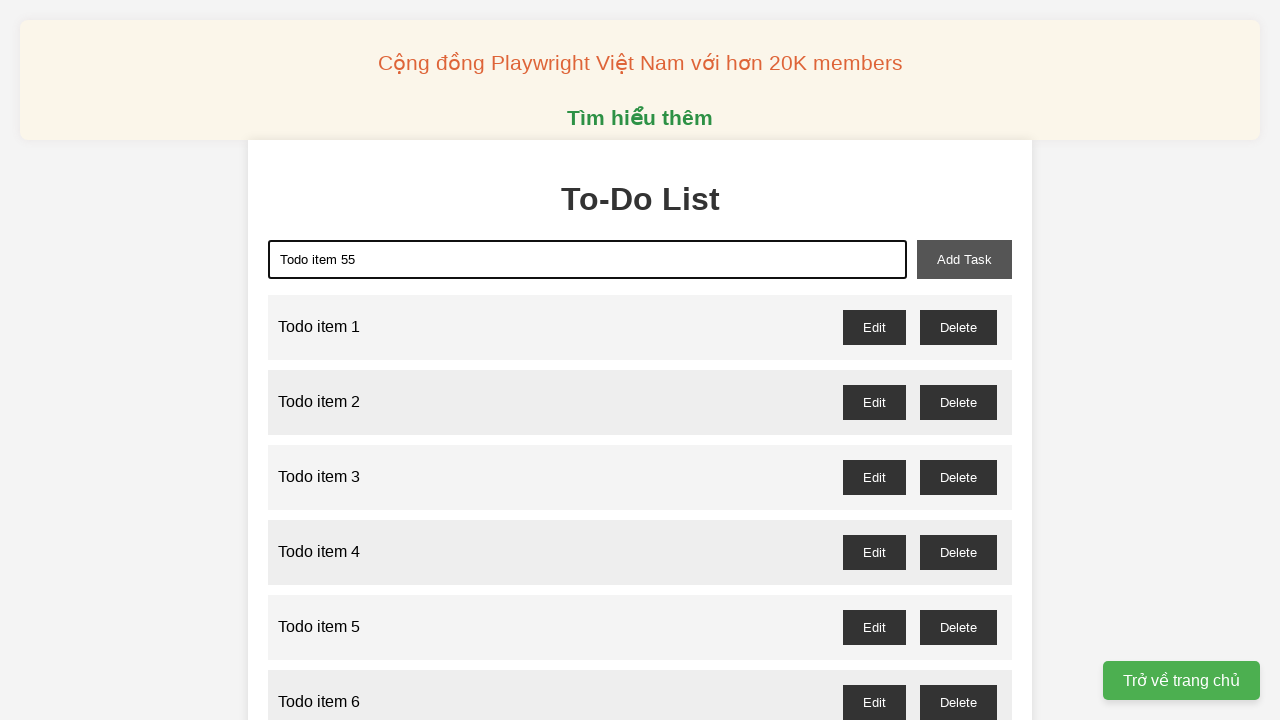

Clicked add task button for item 55 at (964, 259) on #add-task
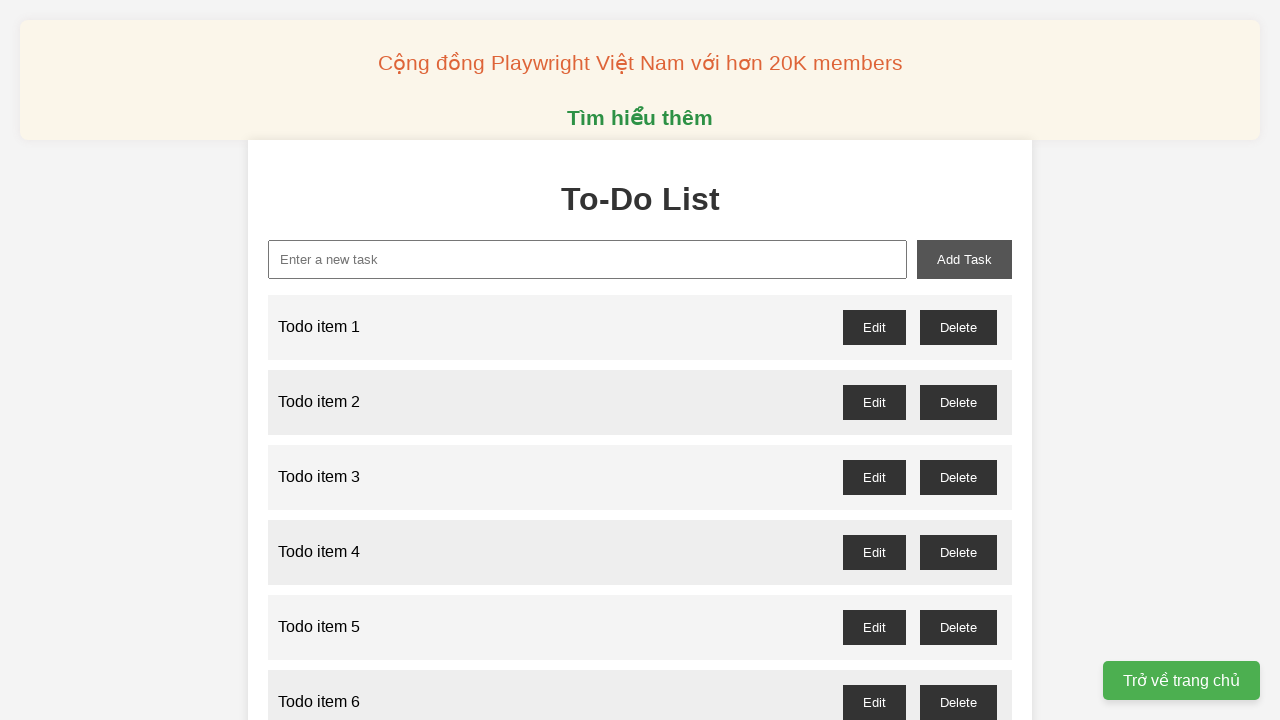

Verified that 'Todo item 55' appeared in the list
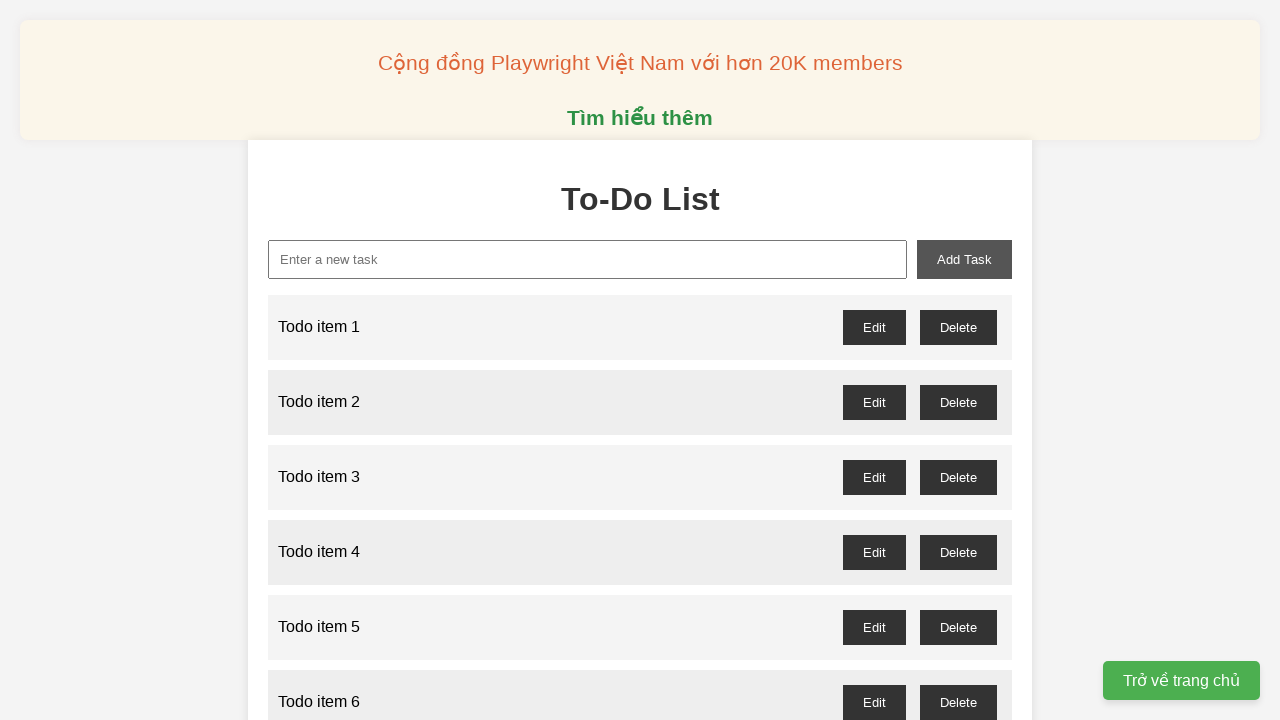

Filled new task input with 'Todo item 56' on #new-task
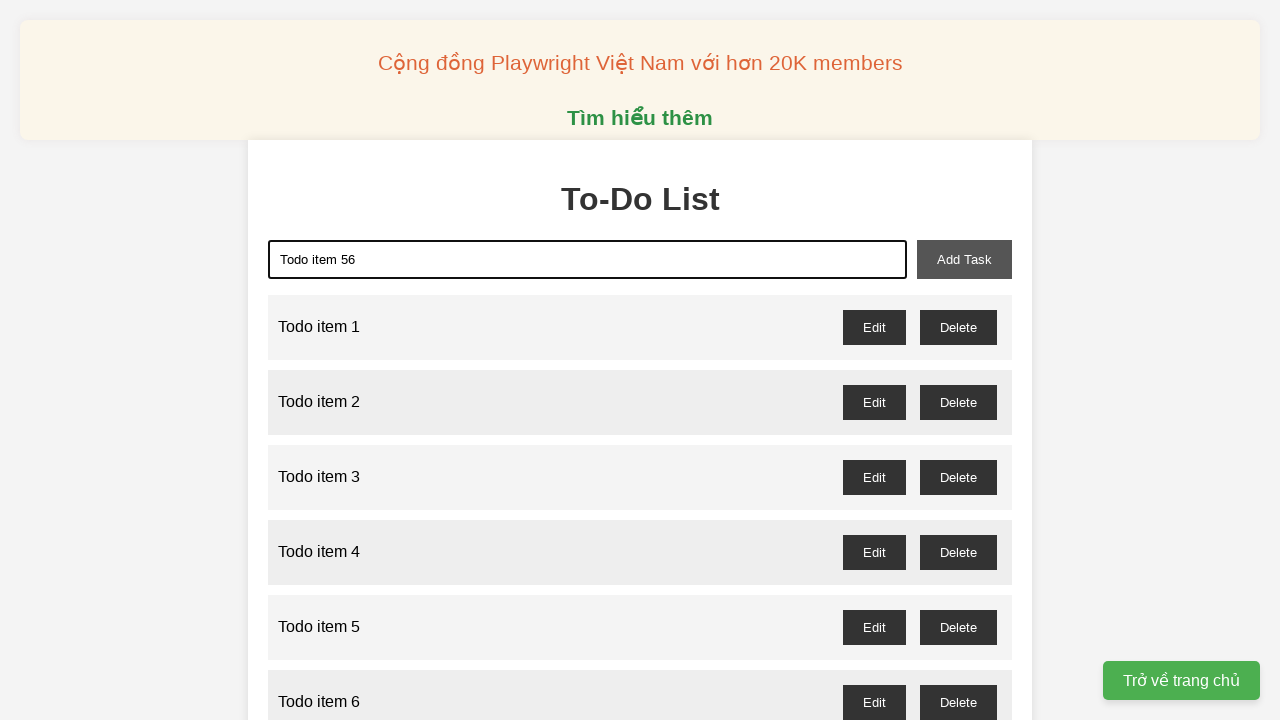

Clicked add task button for item 56 at (964, 259) on #add-task
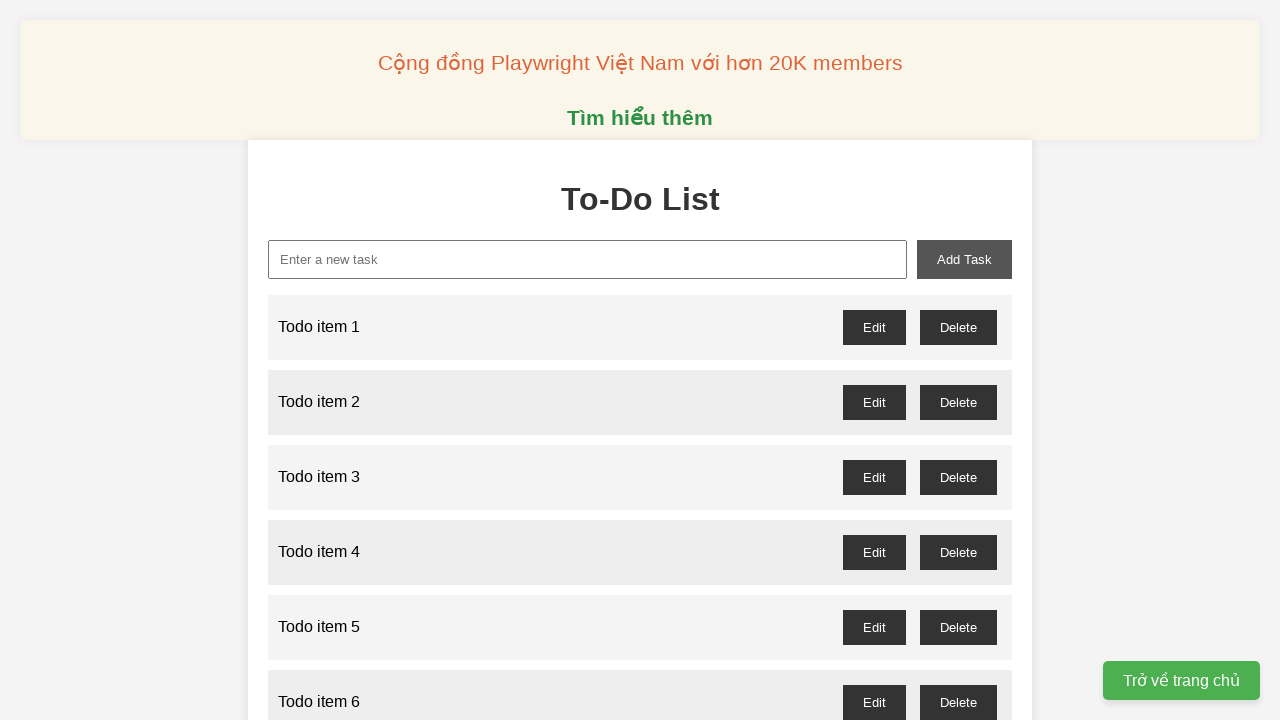

Verified that 'Todo item 56' appeared in the list
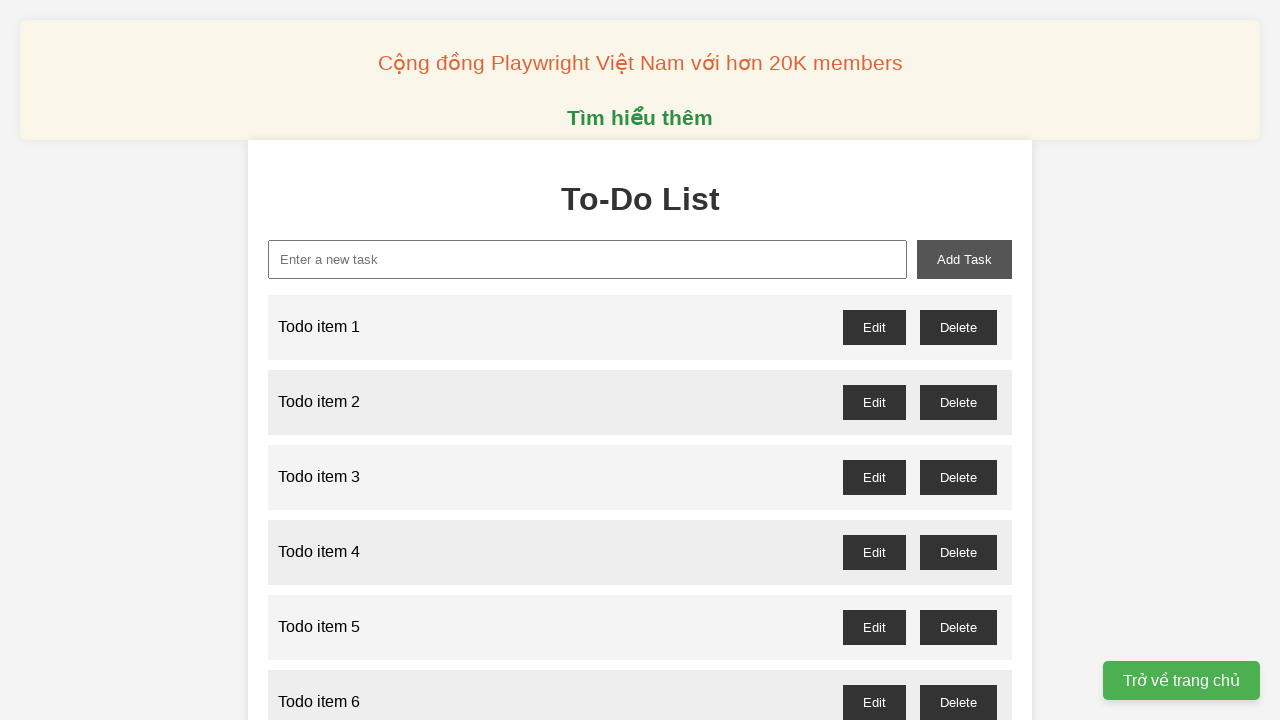

Filled new task input with 'Todo item 57' on #new-task
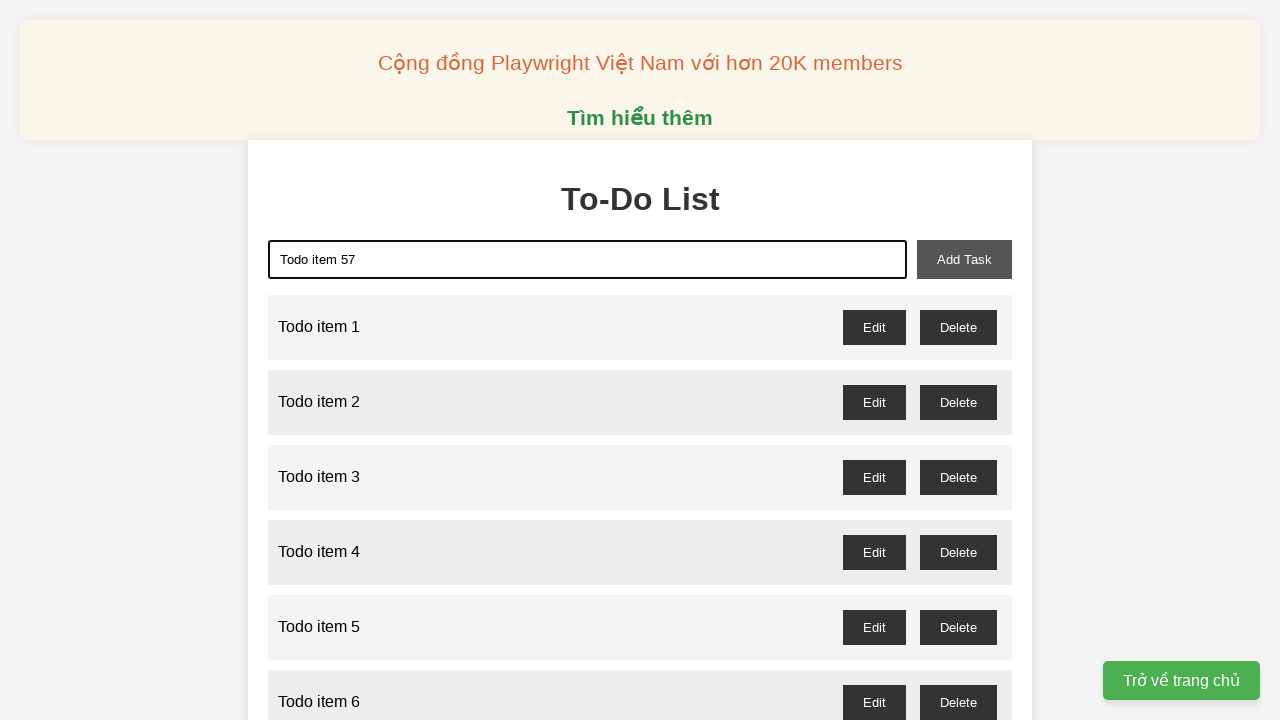

Clicked add task button for item 57 at (964, 259) on #add-task
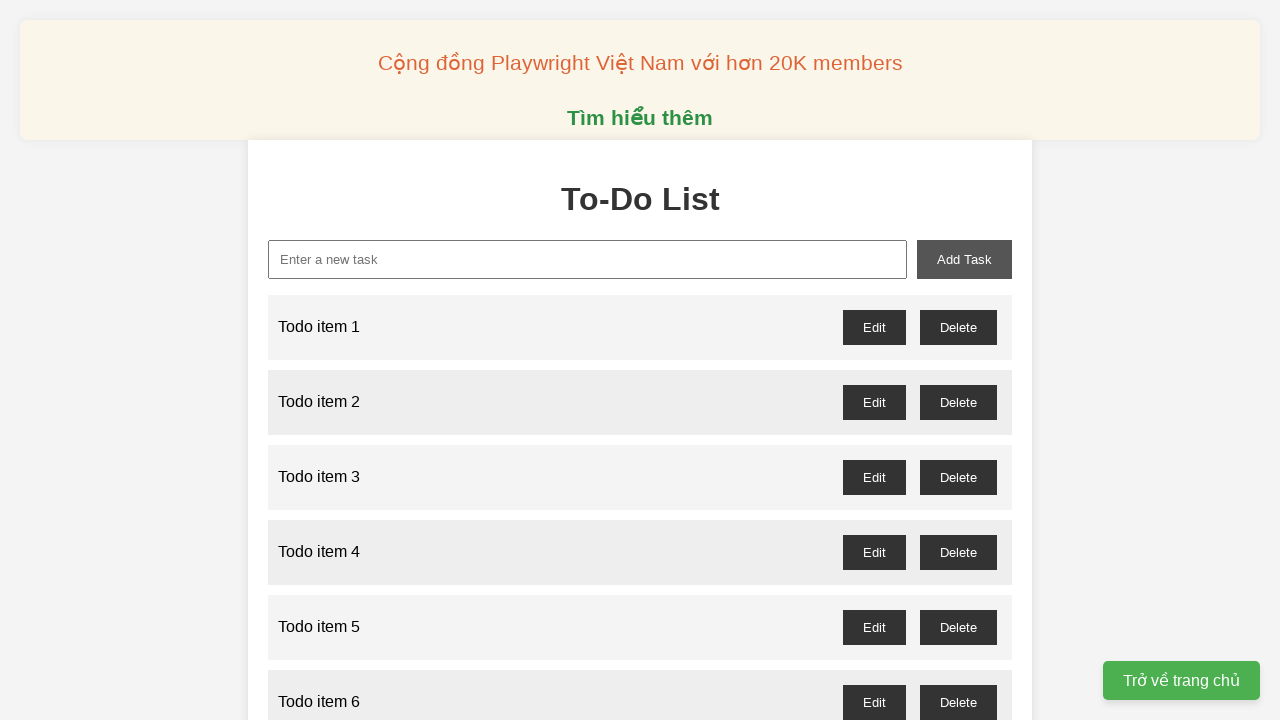

Verified that 'Todo item 57' appeared in the list
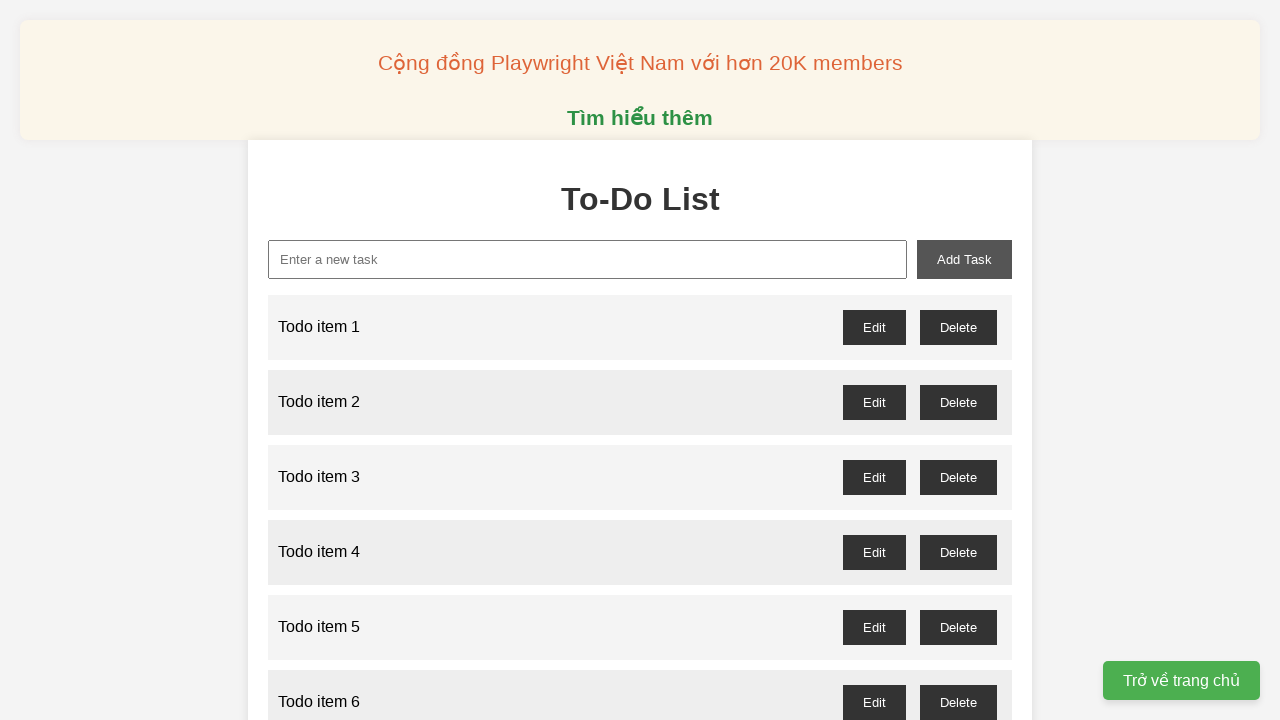

Filled new task input with 'Todo item 58' on #new-task
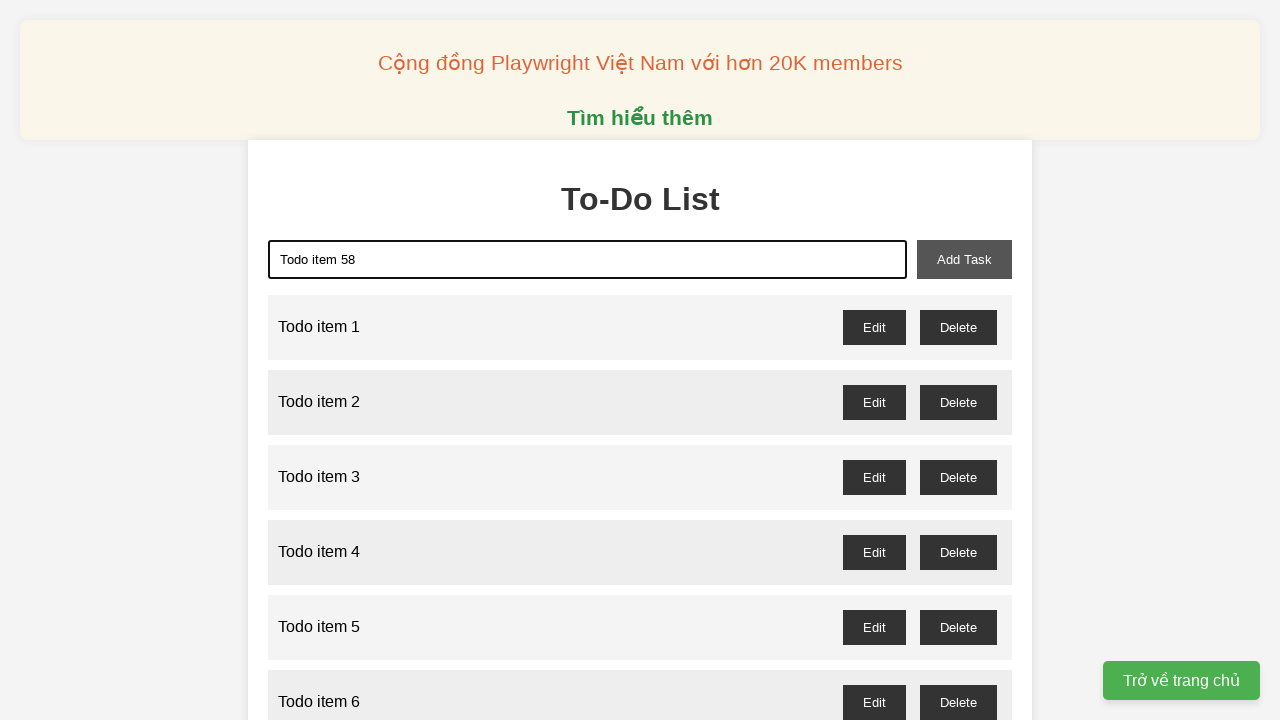

Clicked add task button for item 58 at (964, 259) on #add-task
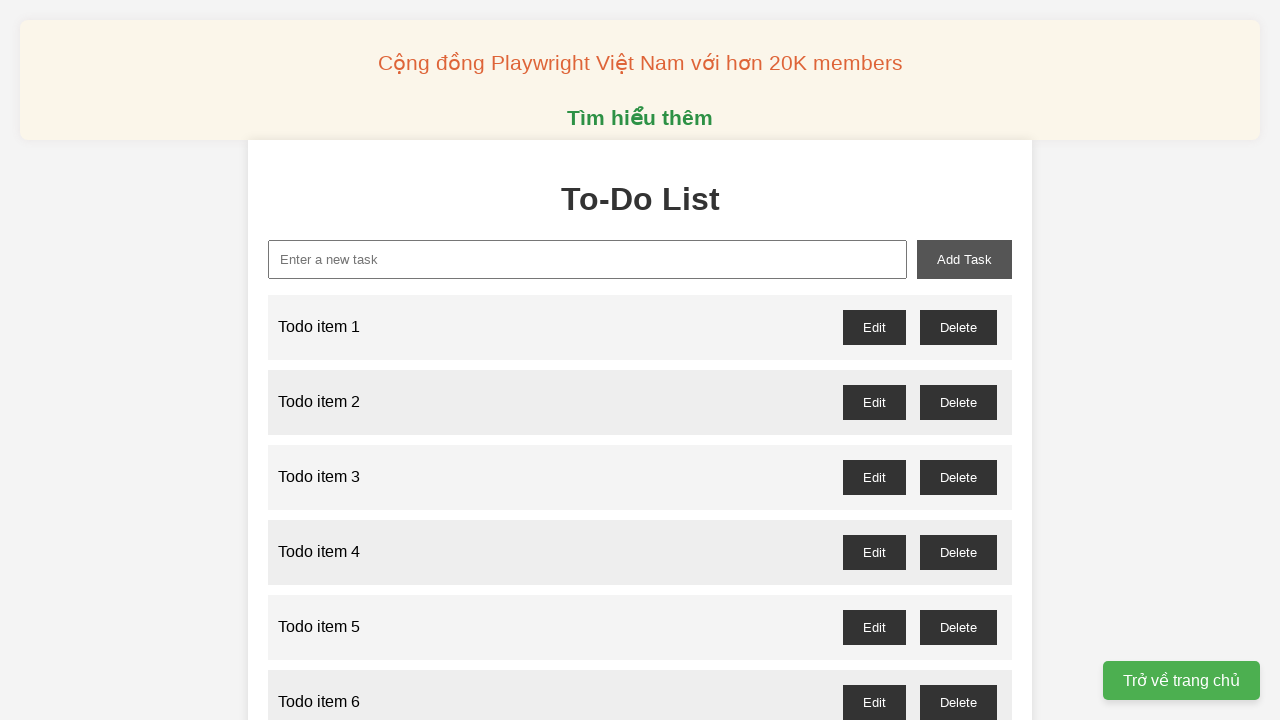

Verified that 'Todo item 58' appeared in the list
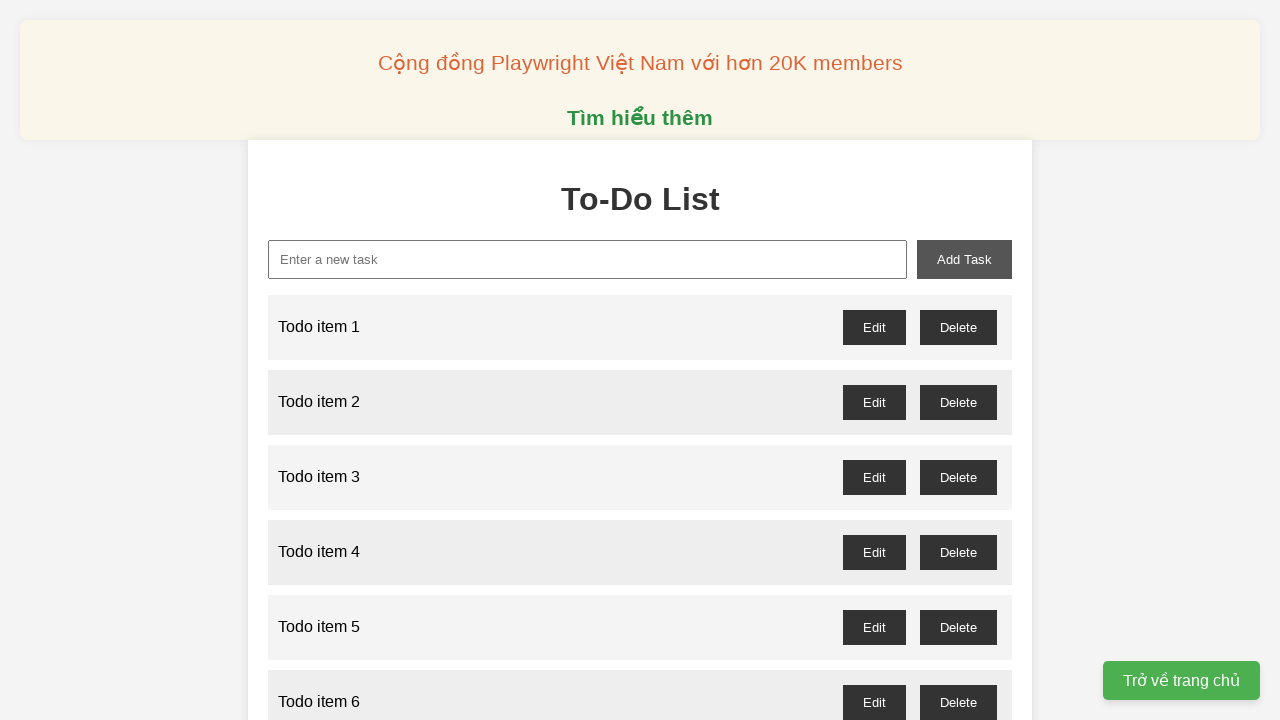

Filled new task input with 'Todo item 59' on #new-task
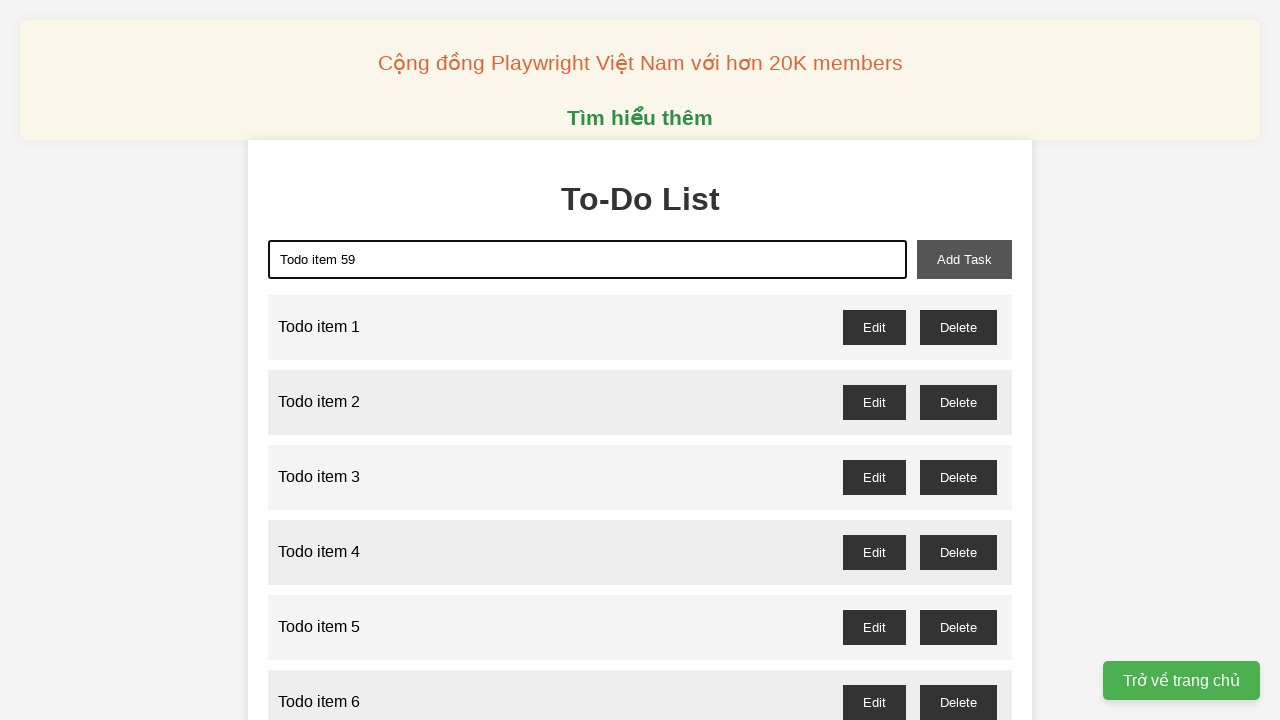

Clicked add task button for item 59 at (964, 259) on #add-task
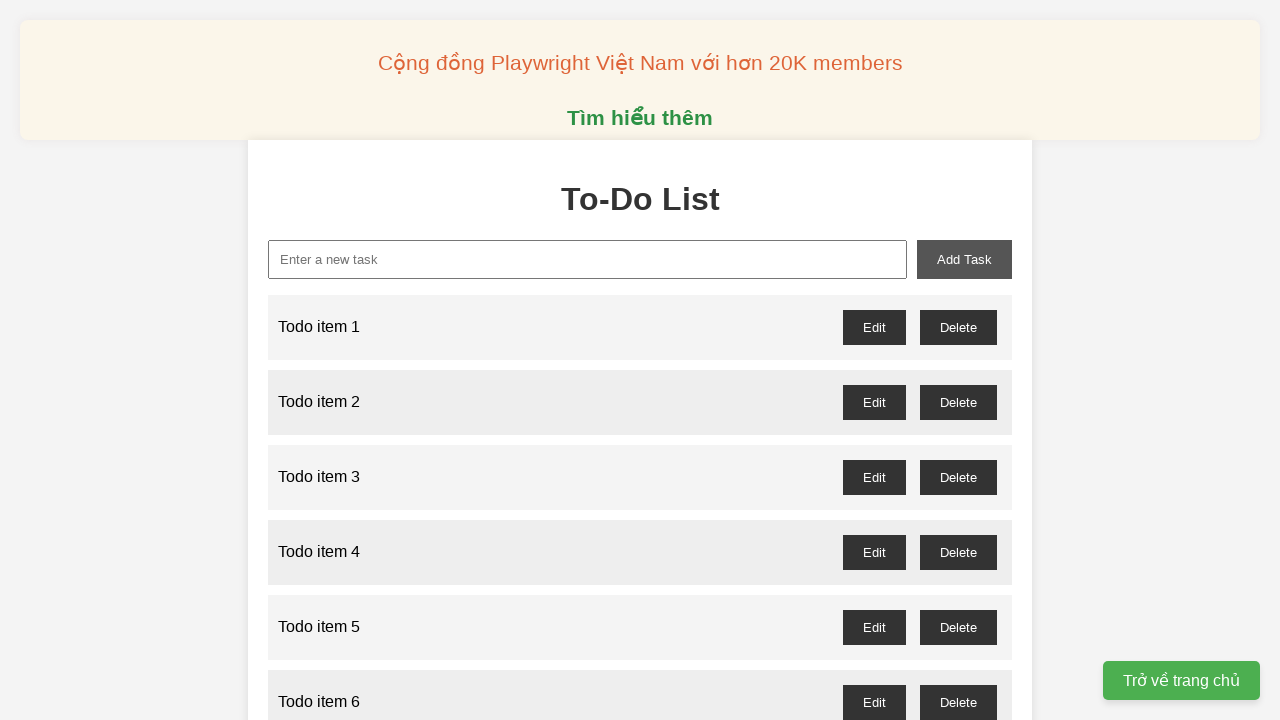

Verified that 'Todo item 59' appeared in the list
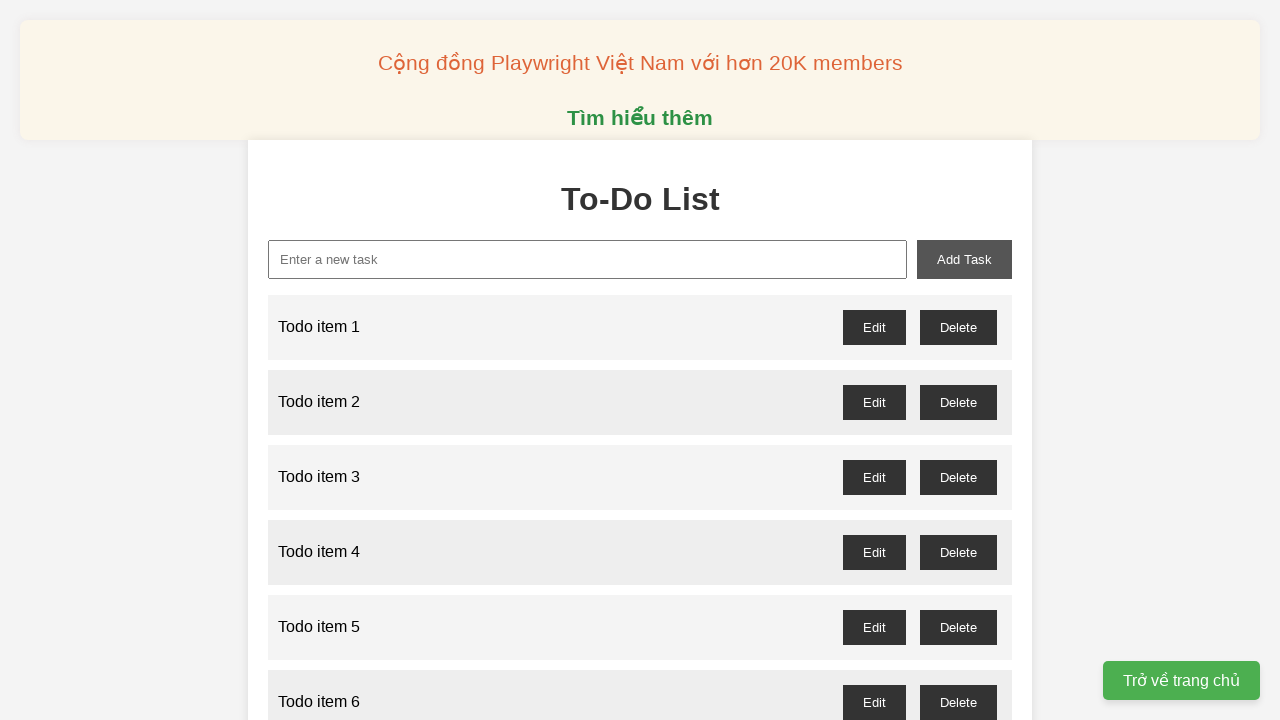

Filled new task input with 'Todo item 60' on #new-task
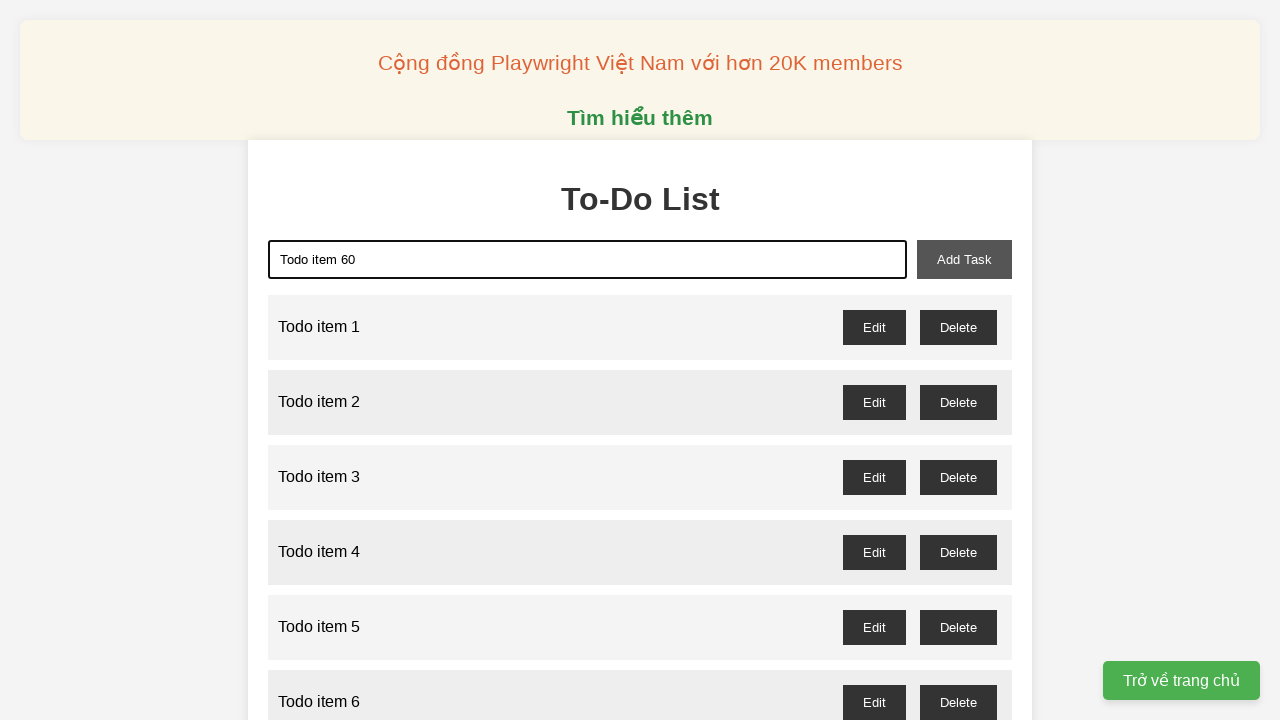

Clicked add task button for item 60 at (964, 259) on #add-task
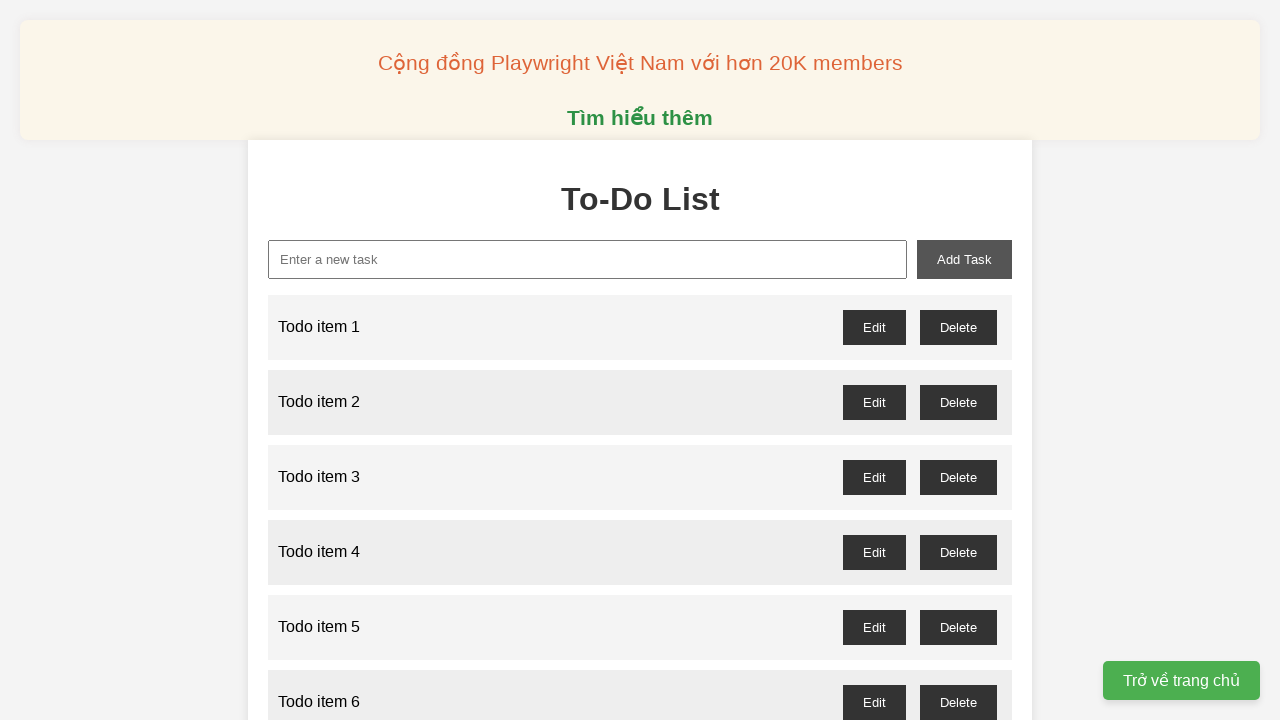

Verified that 'Todo item 60' appeared in the list
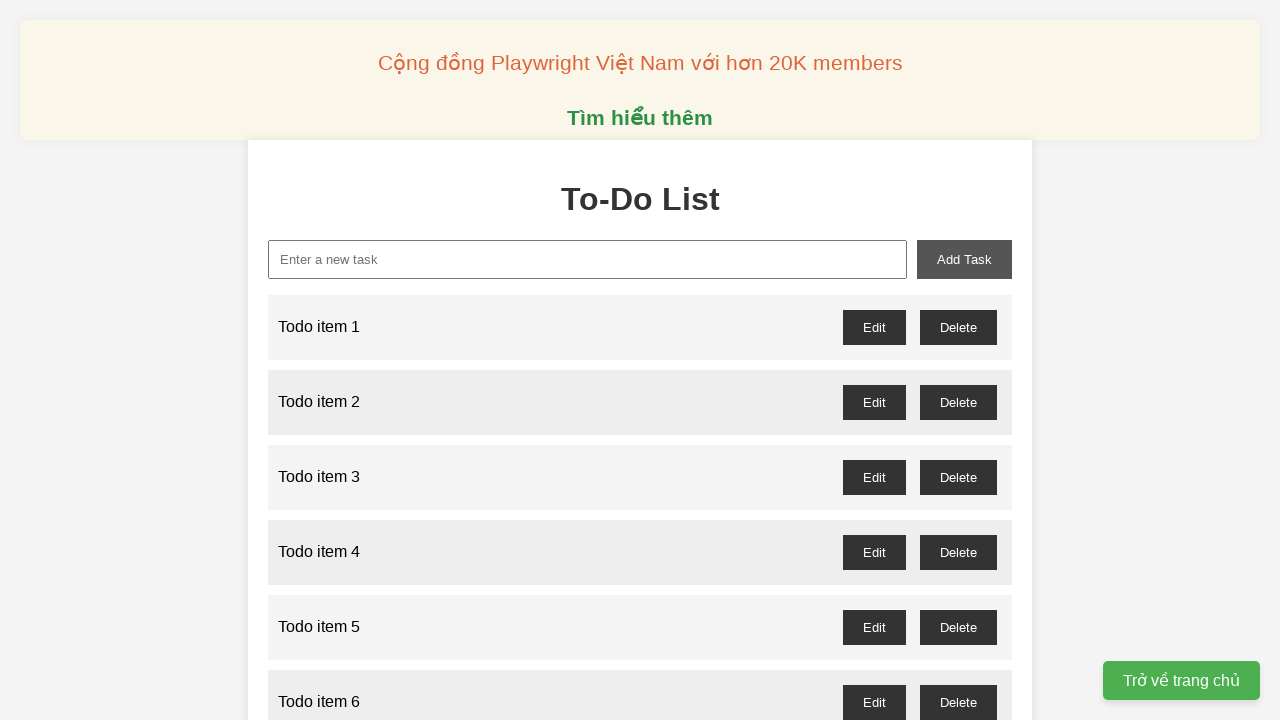

Filled new task input with 'Todo item 61' on #new-task
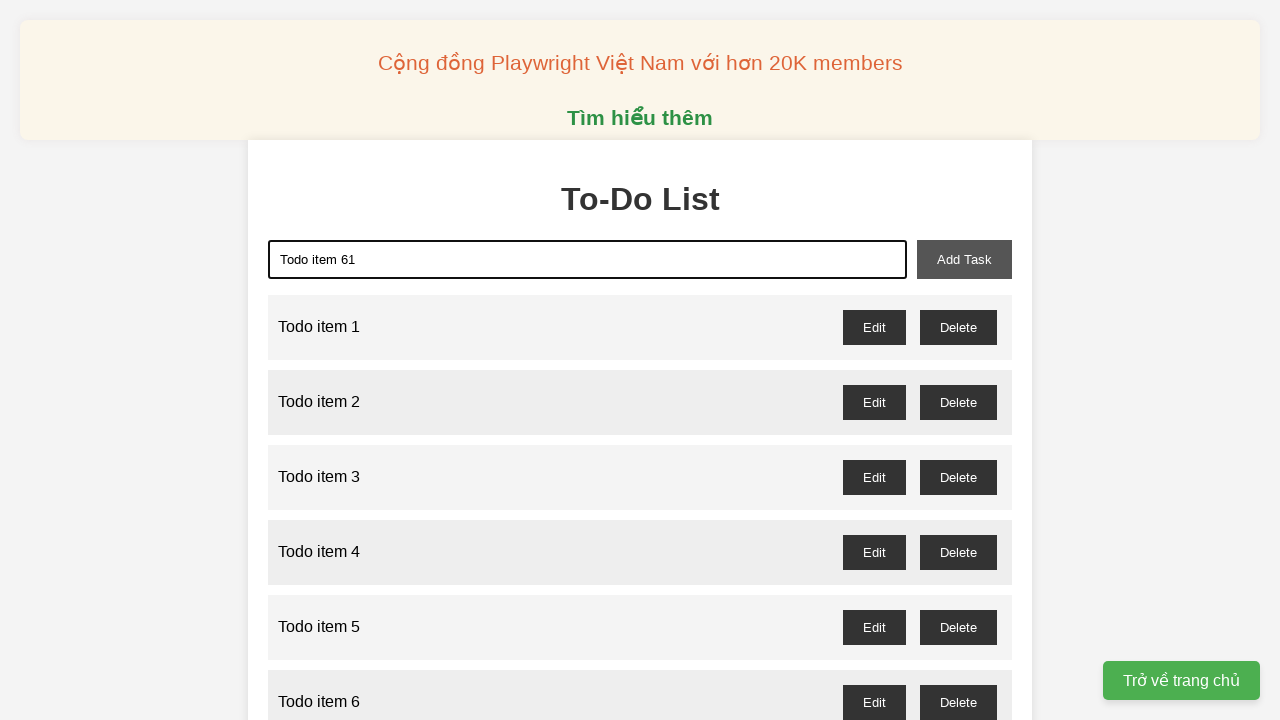

Clicked add task button for item 61 at (964, 259) on #add-task
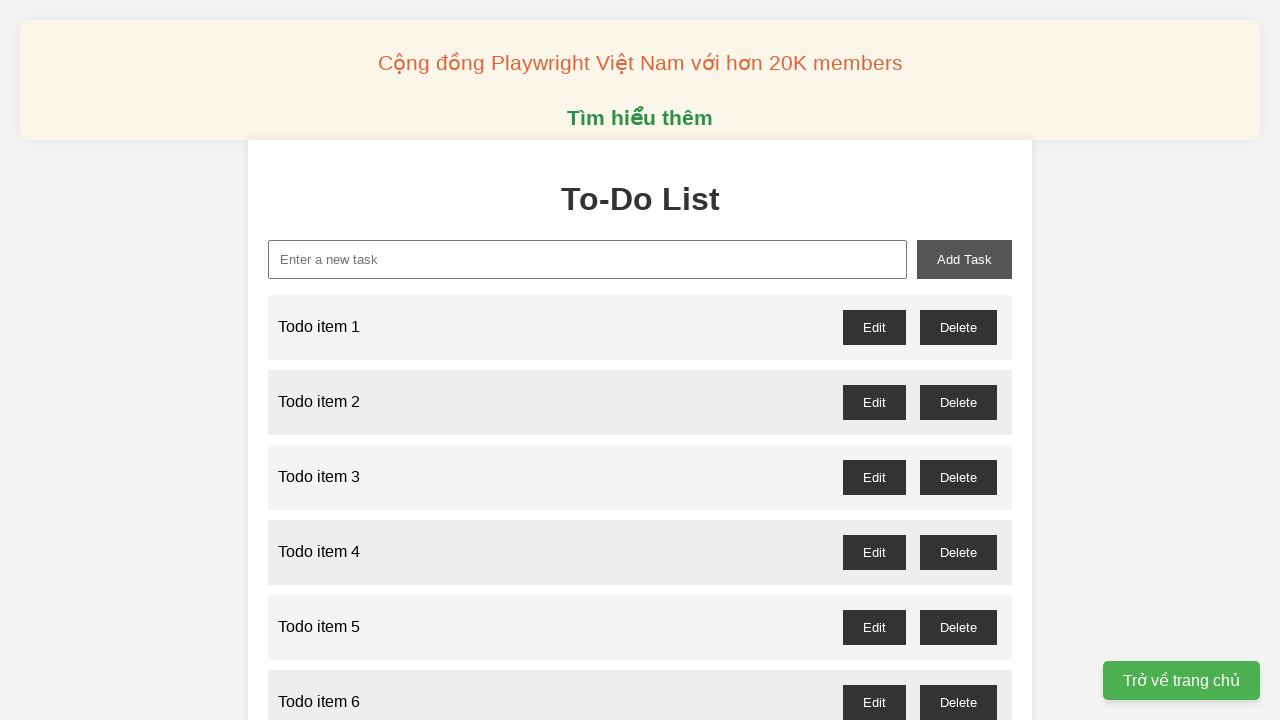

Verified that 'Todo item 61' appeared in the list
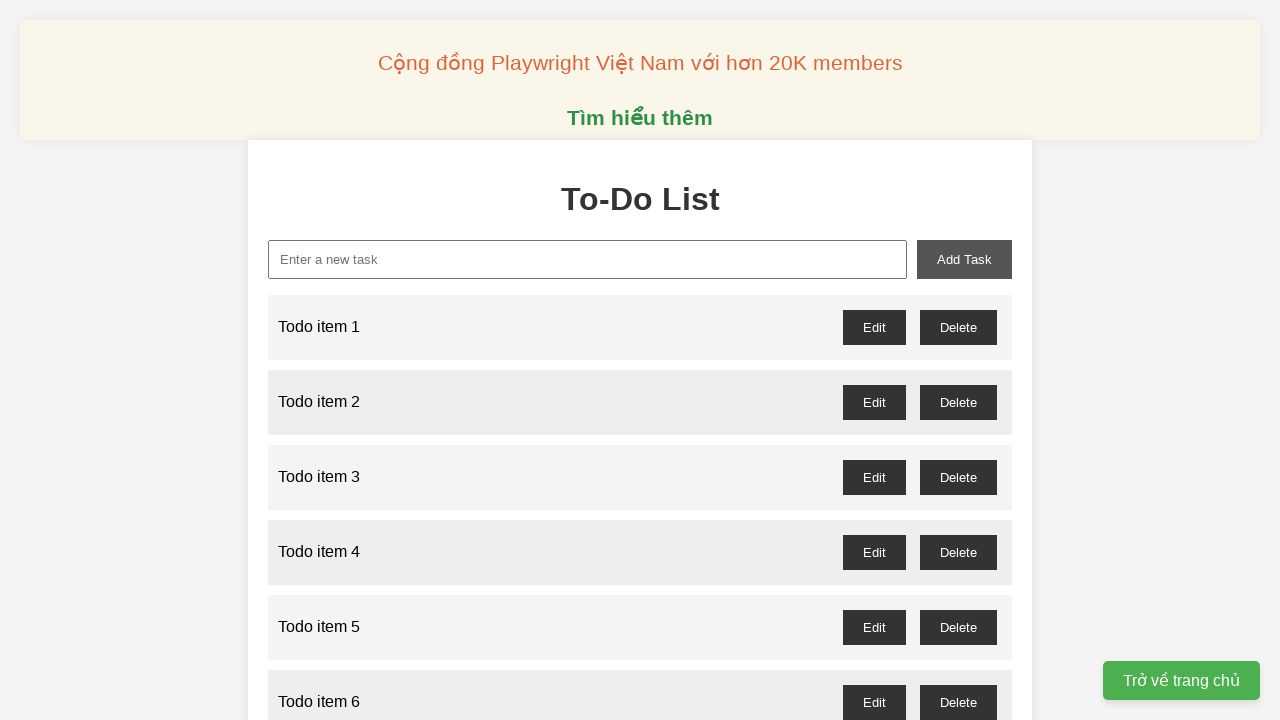

Filled new task input with 'Todo item 62' on #new-task
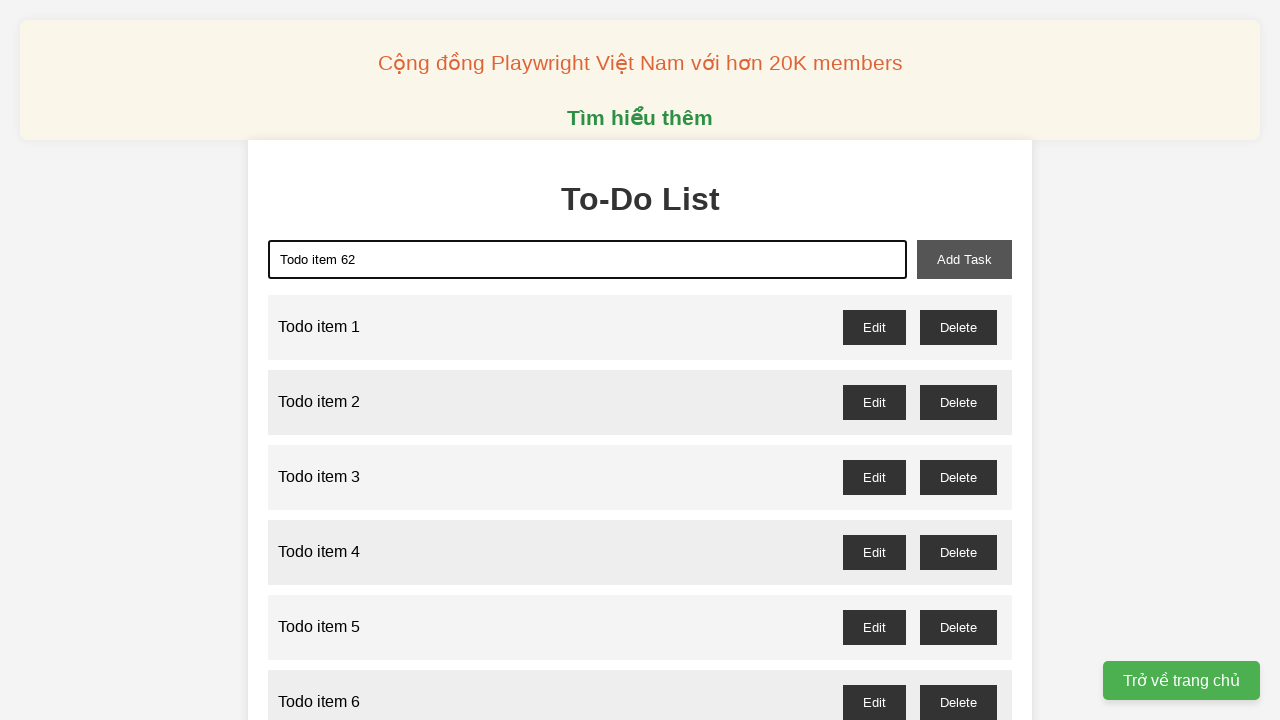

Clicked add task button for item 62 at (964, 259) on #add-task
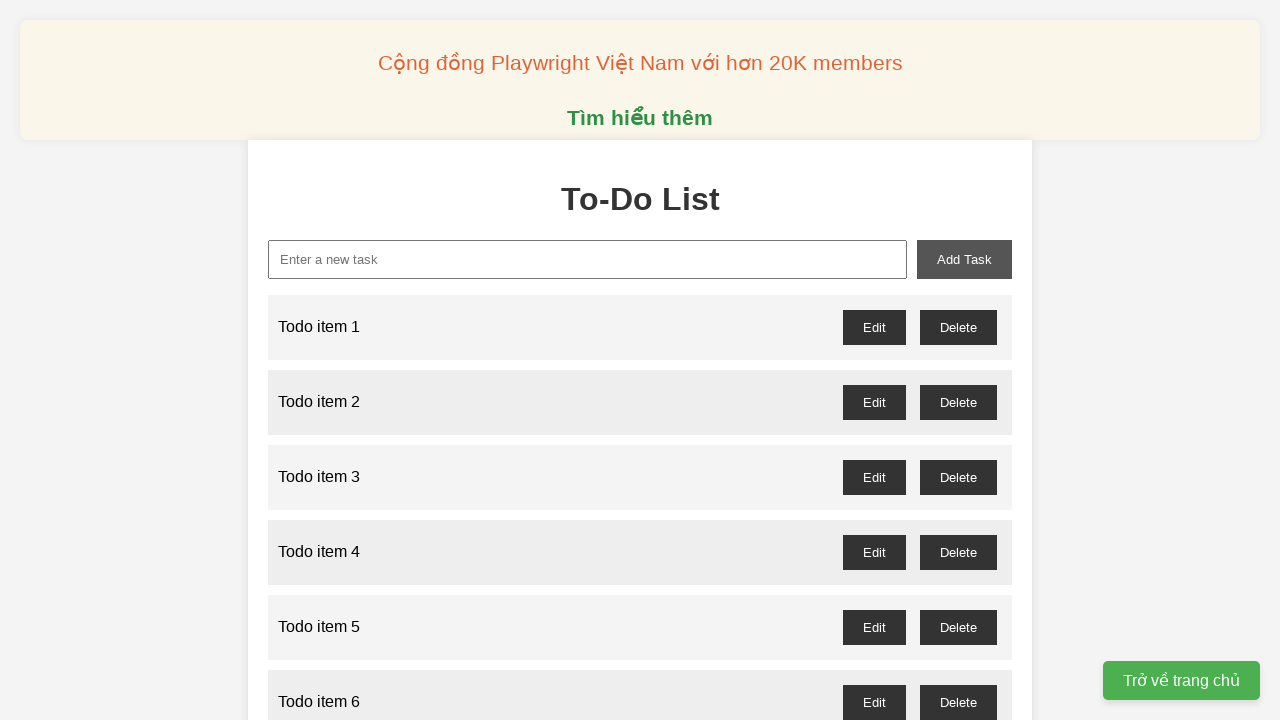

Verified that 'Todo item 62' appeared in the list
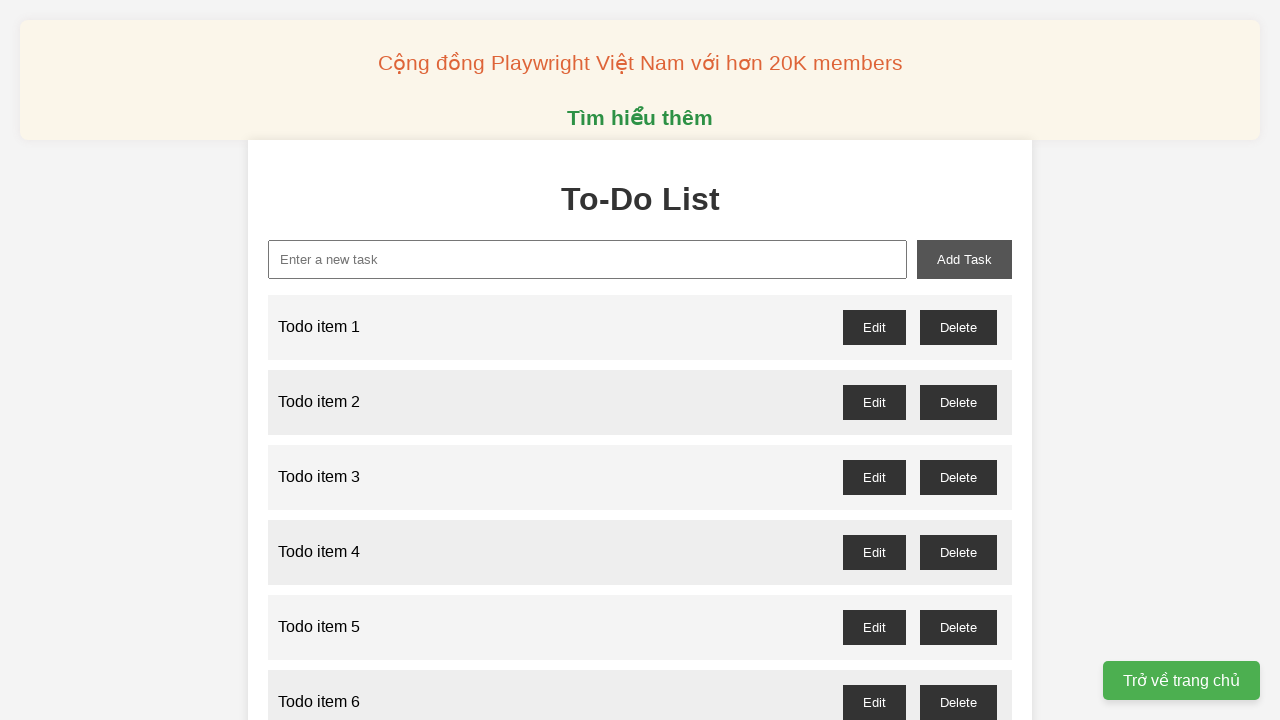

Filled new task input with 'Todo item 63' on #new-task
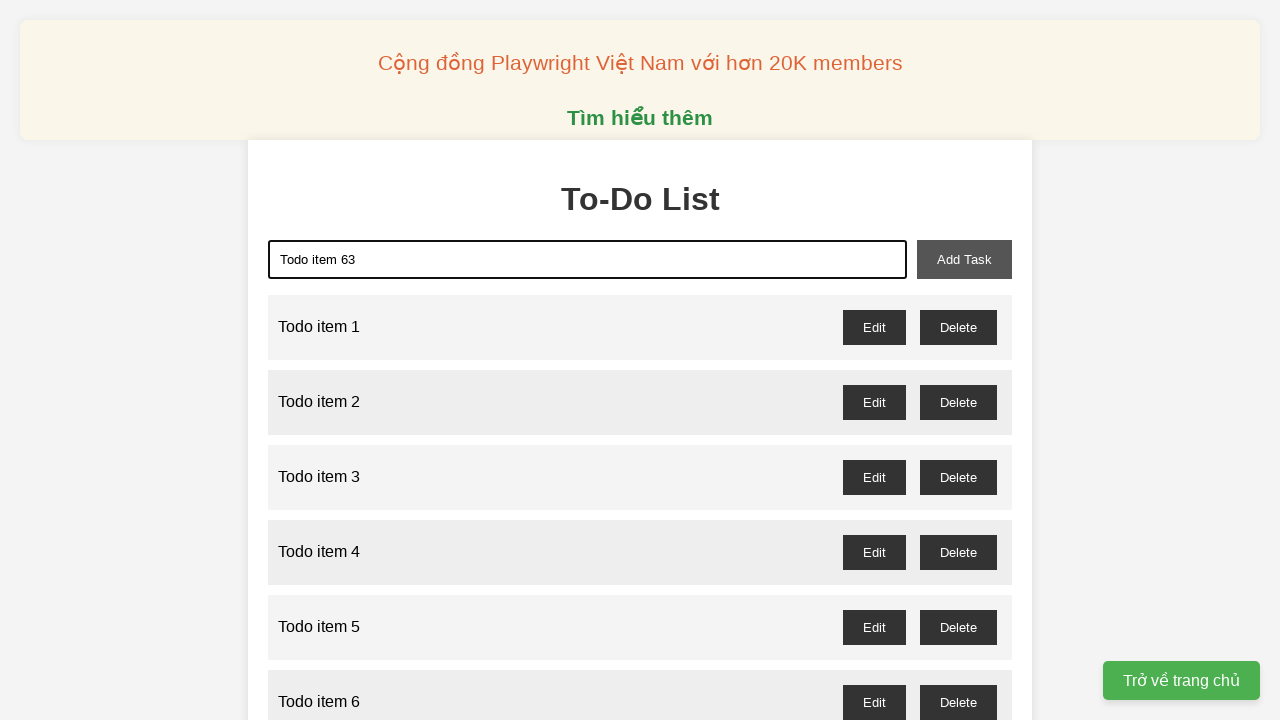

Clicked add task button for item 63 at (964, 259) on #add-task
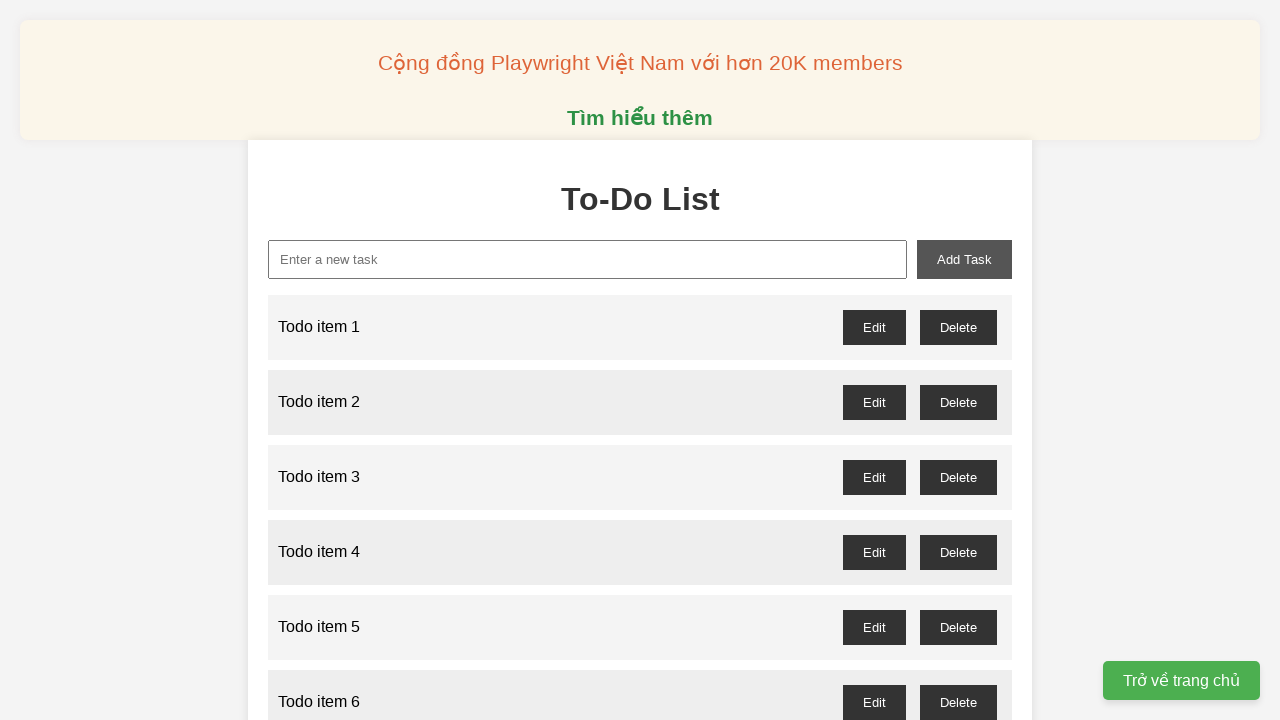

Verified that 'Todo item 63' appeared in the list
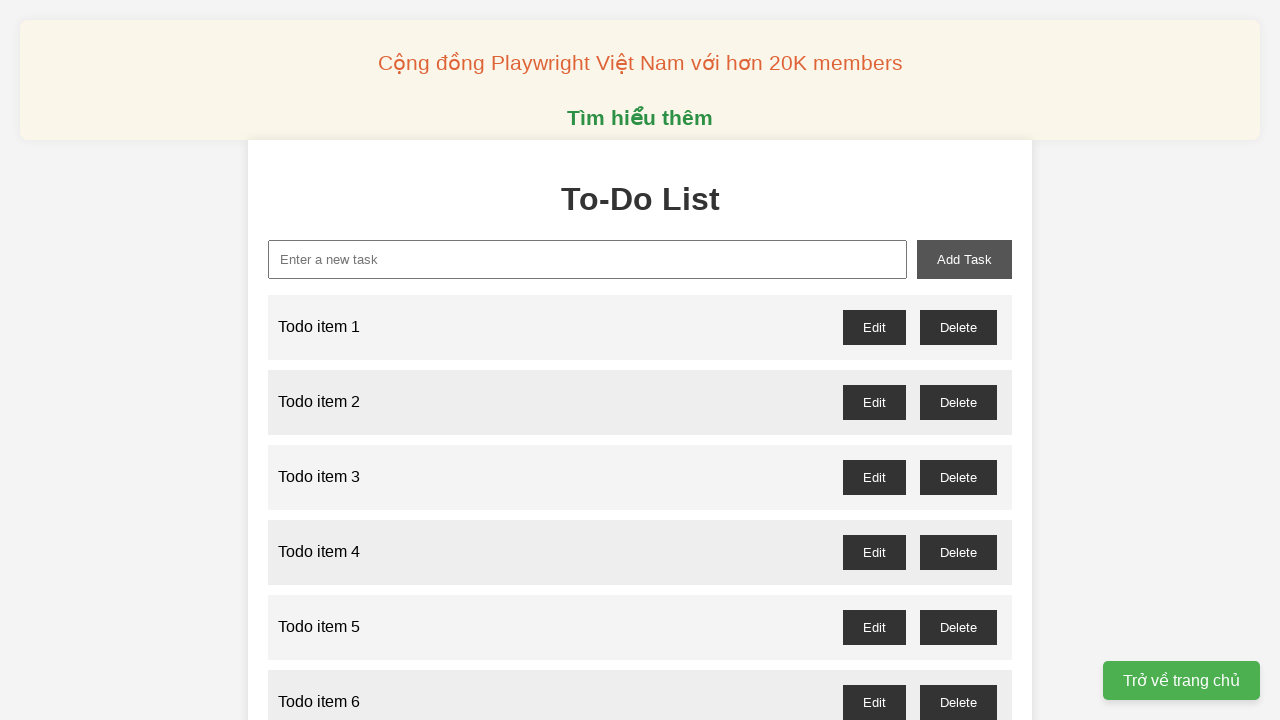

Filled new task input with 'Todo item 64' on #new-task
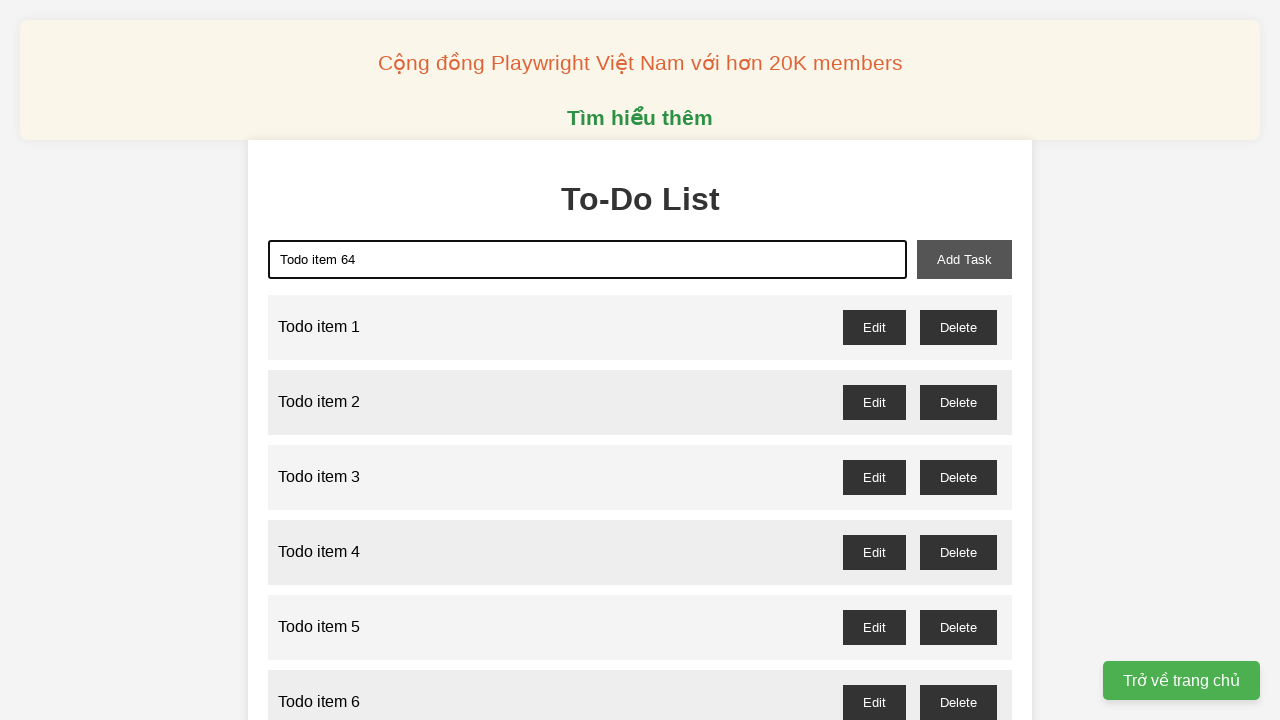

Clicked add task button for item 64 at (964, 259) on #add-task
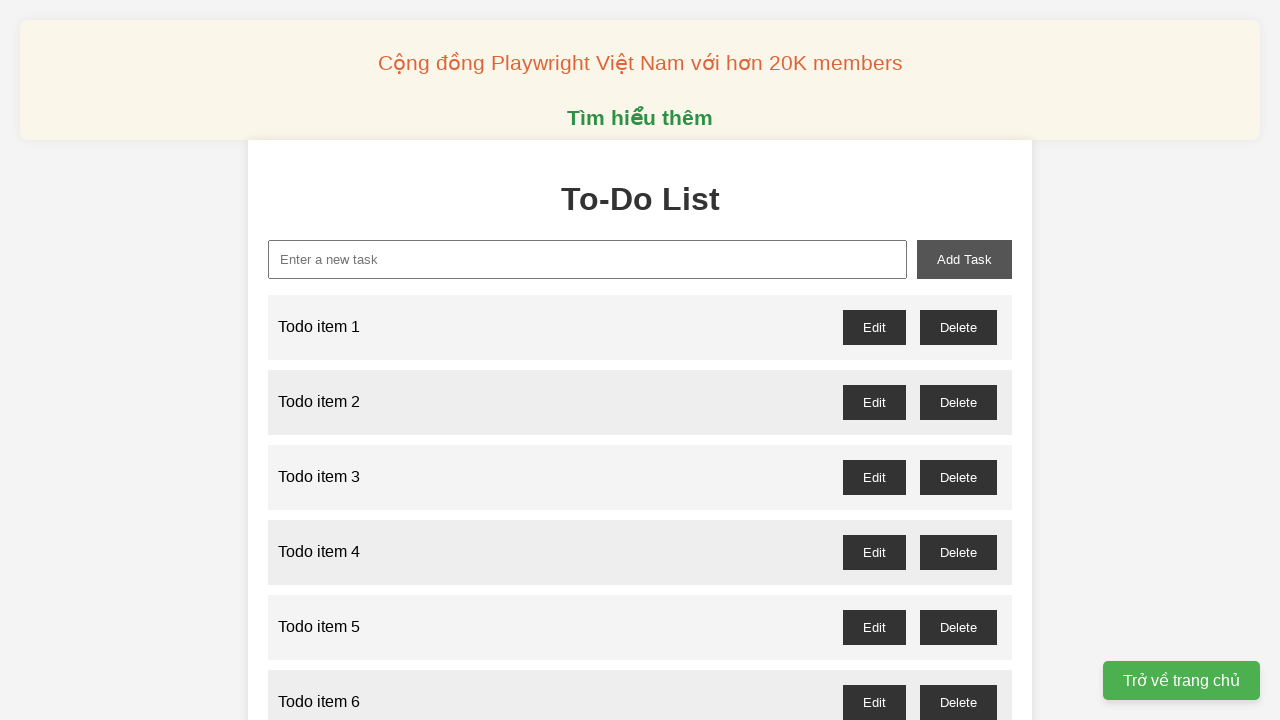

Verified that 'Todo item 64' appeared in the list
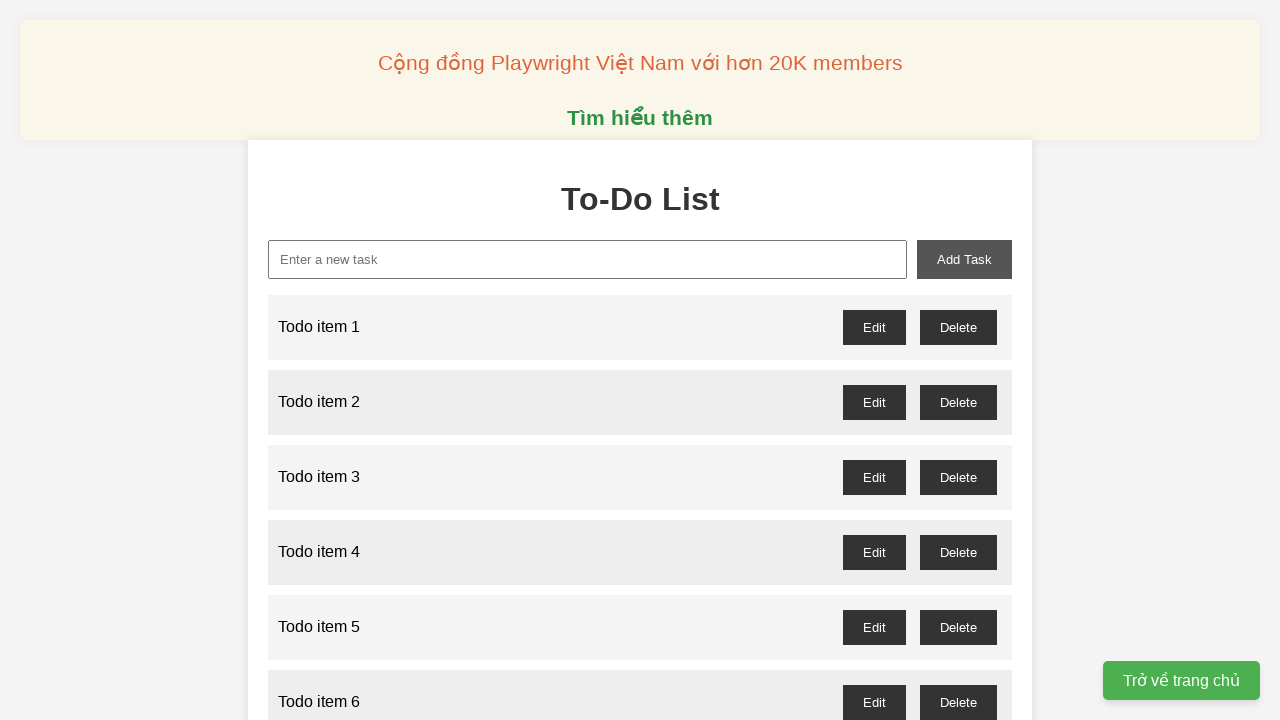

Filled new task input with 'Todo item 65' on #new-task
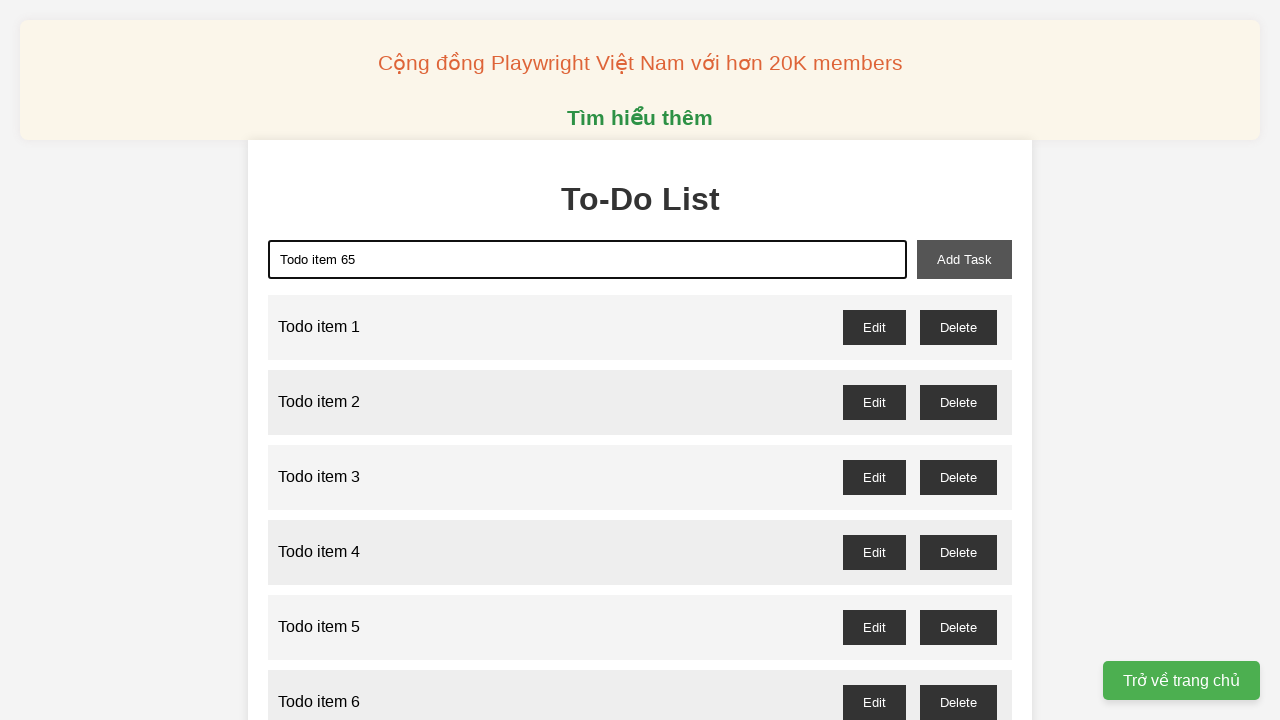

Clicked add task button for item 65 at (964, 259) on #add-task
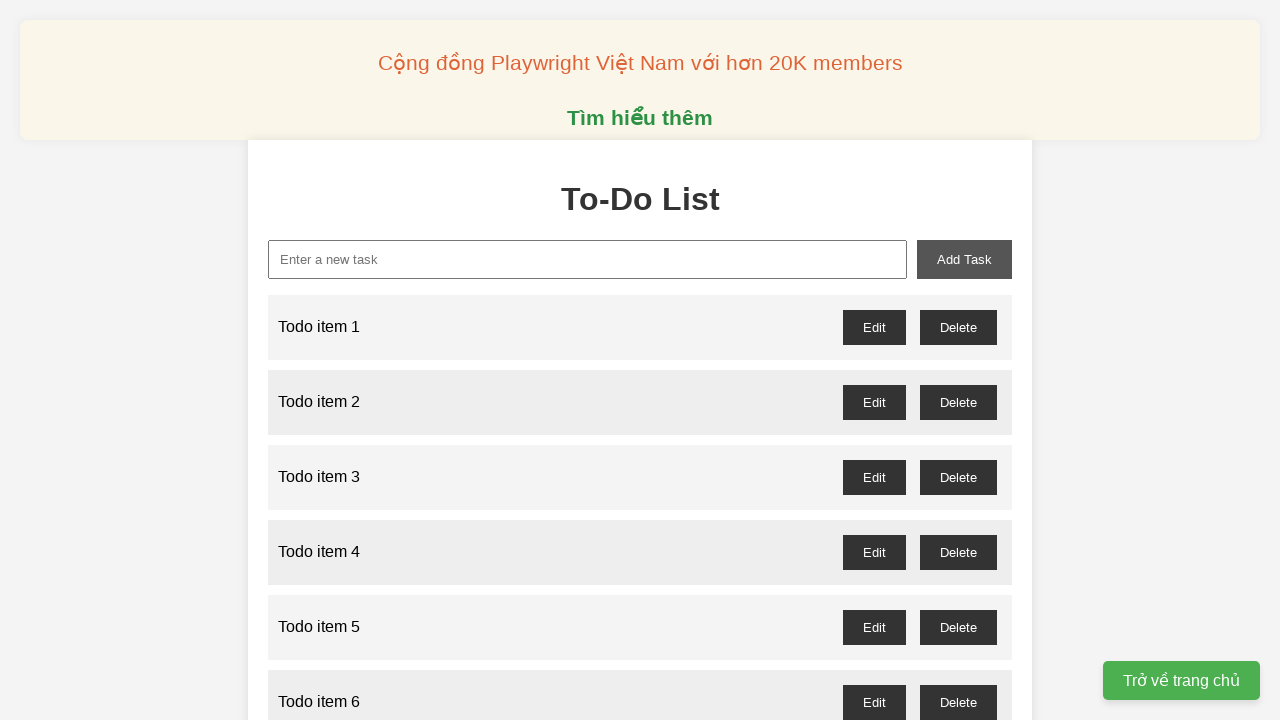

Verified that 'Todo item 65' appeared in the list
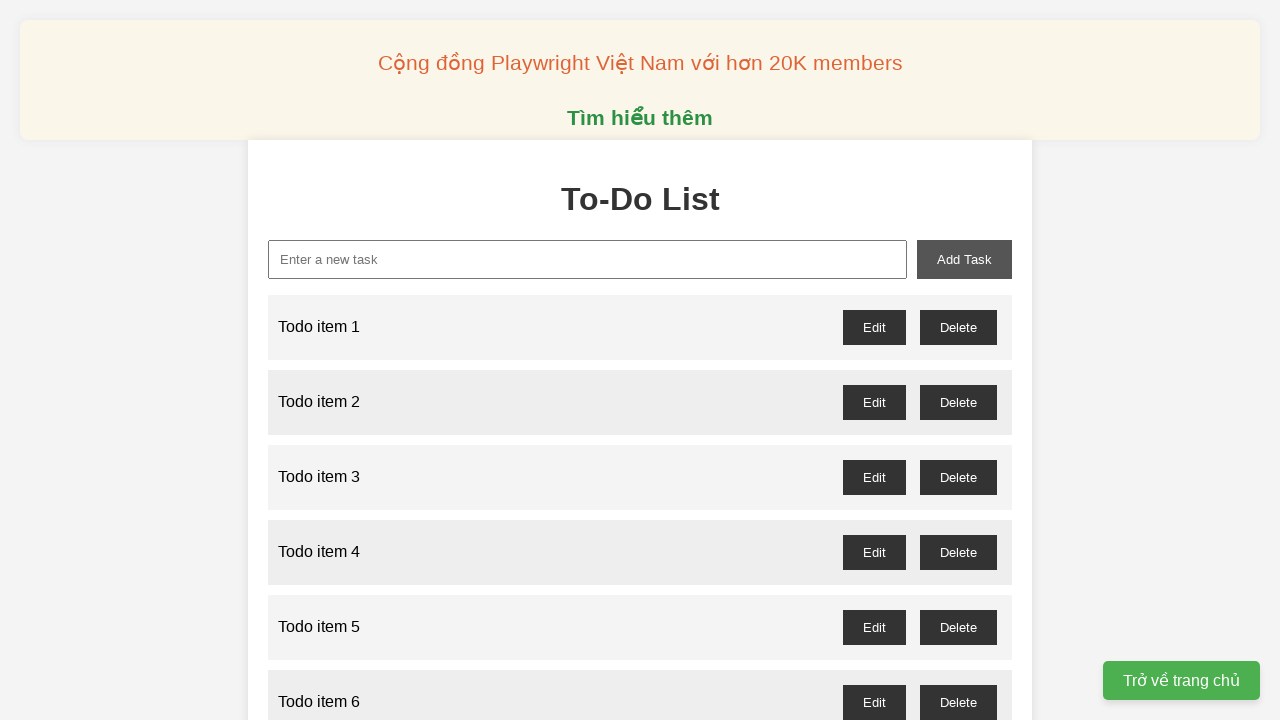

Filled new task input with 'Todo item 66' on #new-task
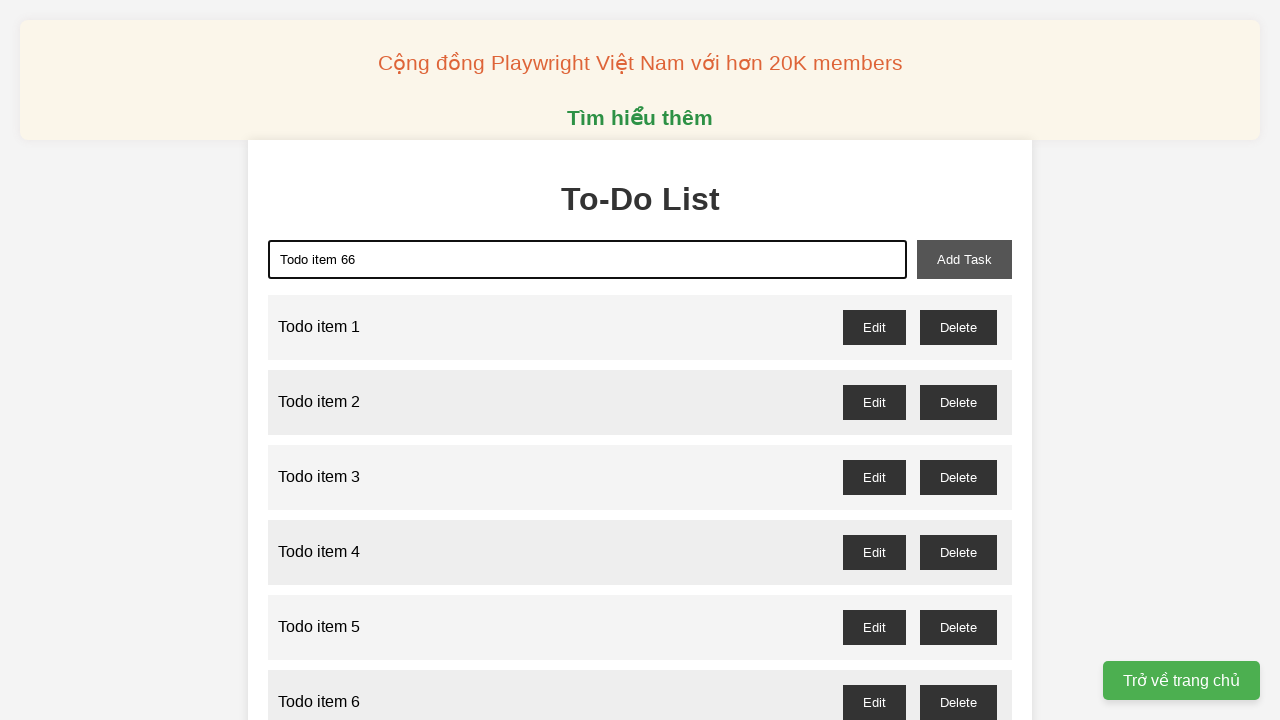

Clicked add task button for item 66 at (964, 259) on #add-task
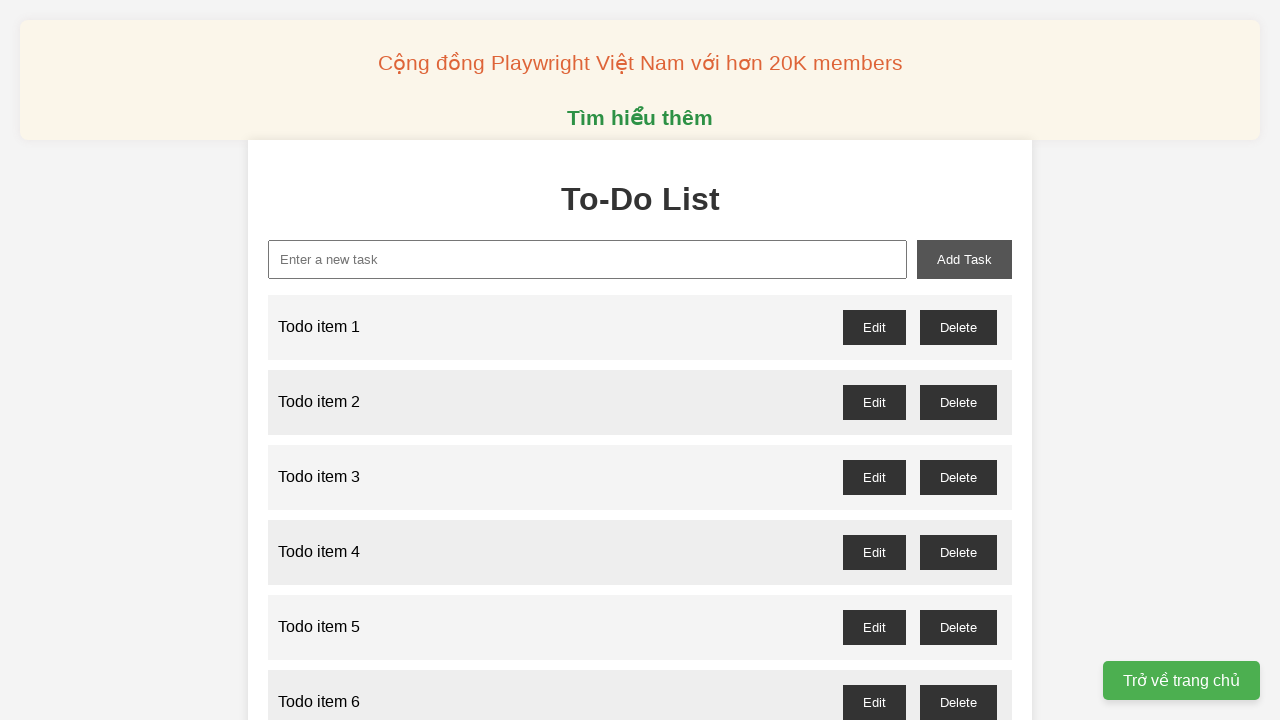

Verified that 'Todo item 66' appeared in the list
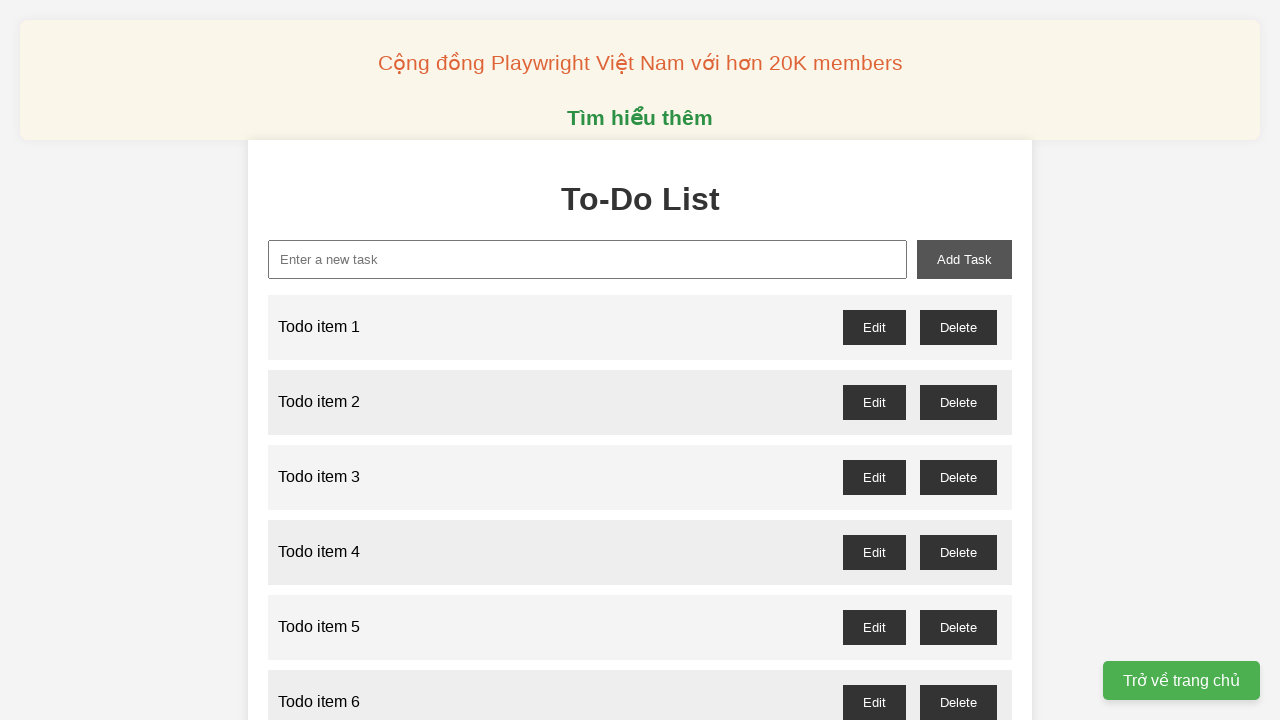

Filled new task input with 'Todo item 67' on #new-task
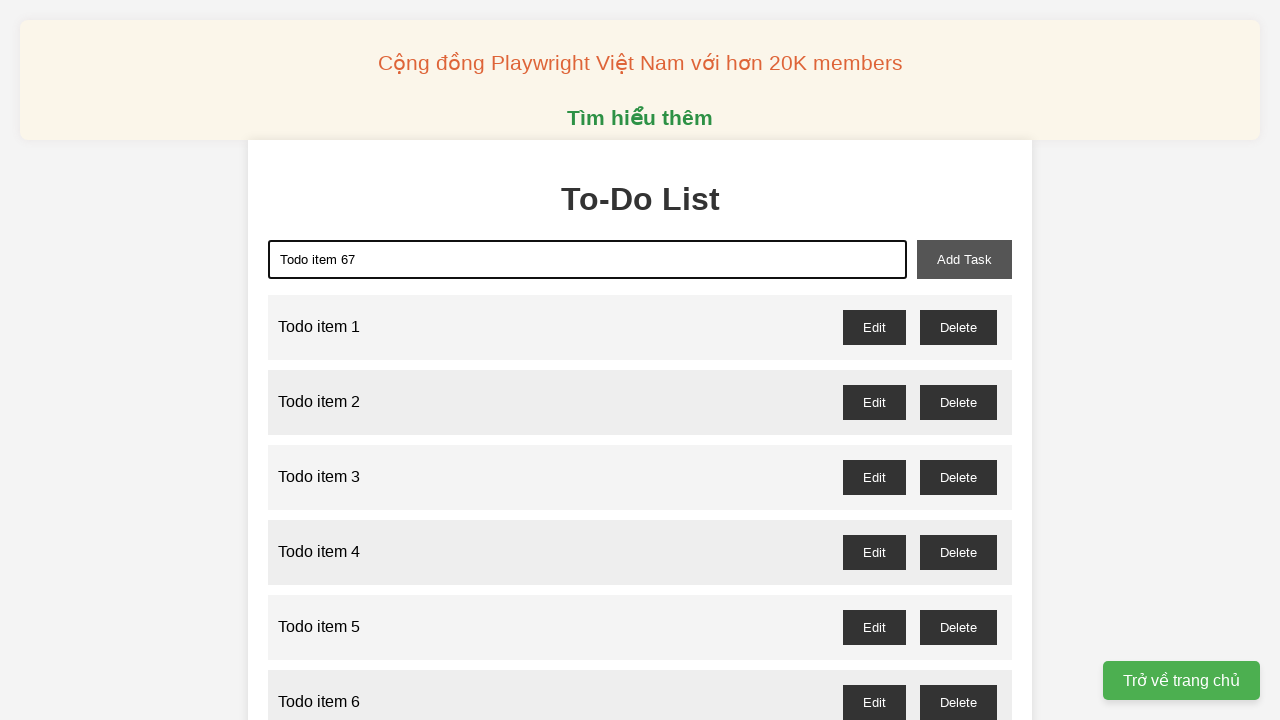

Clicked add task button for item 67 at (964, 259) on #add-task
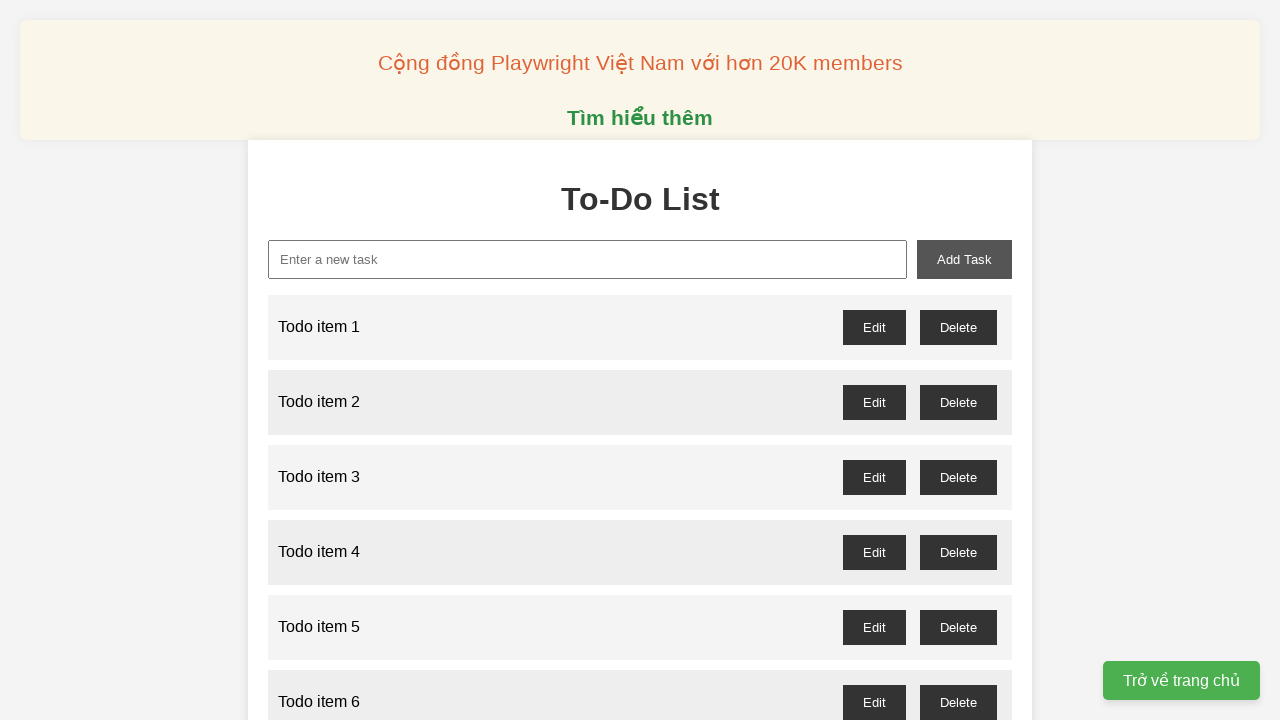

Verified that 'Todo item 67' appeared in the list
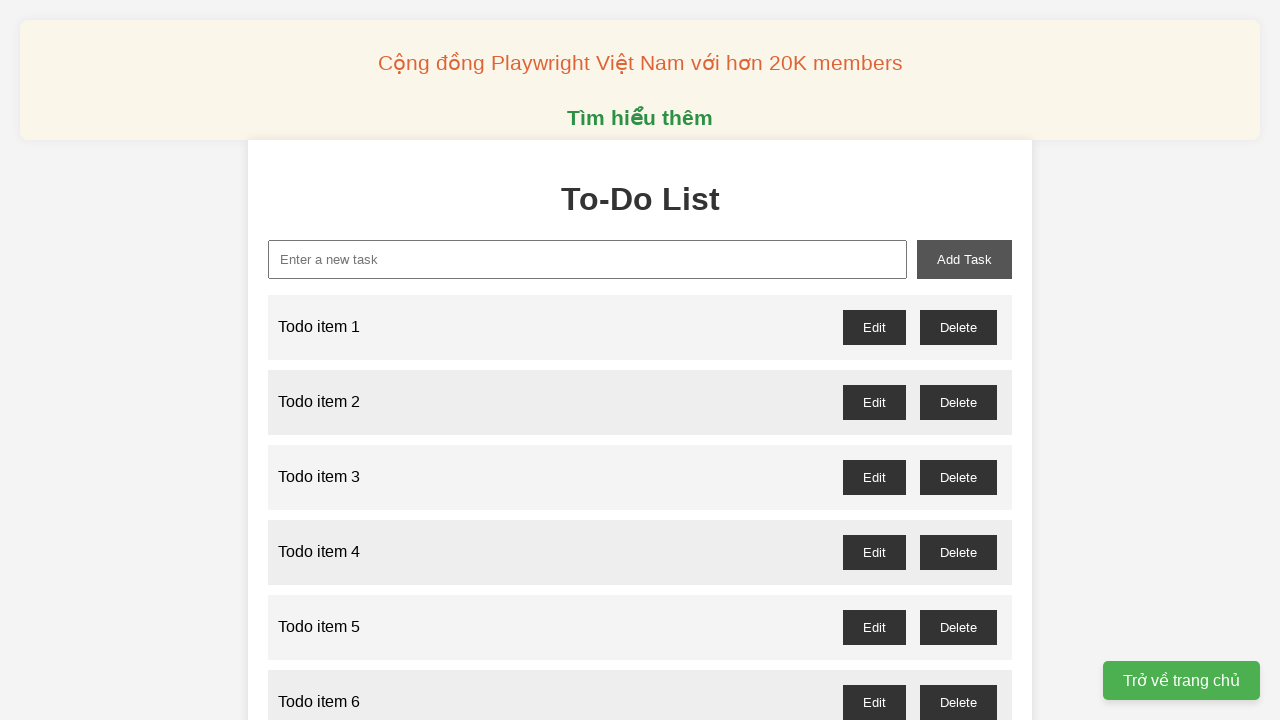

Filled new task input with 'Todo item 68' on #new-task
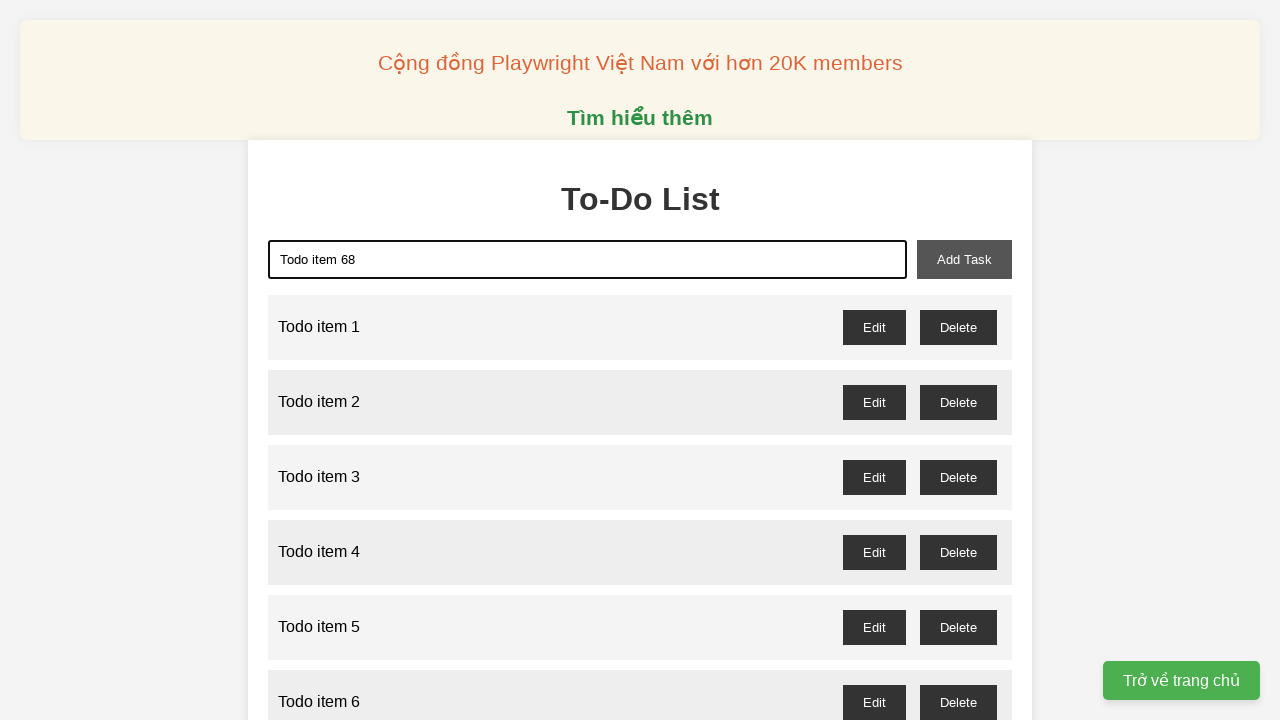

Clicked add task button for item 68 at (964, 259) on #add-task
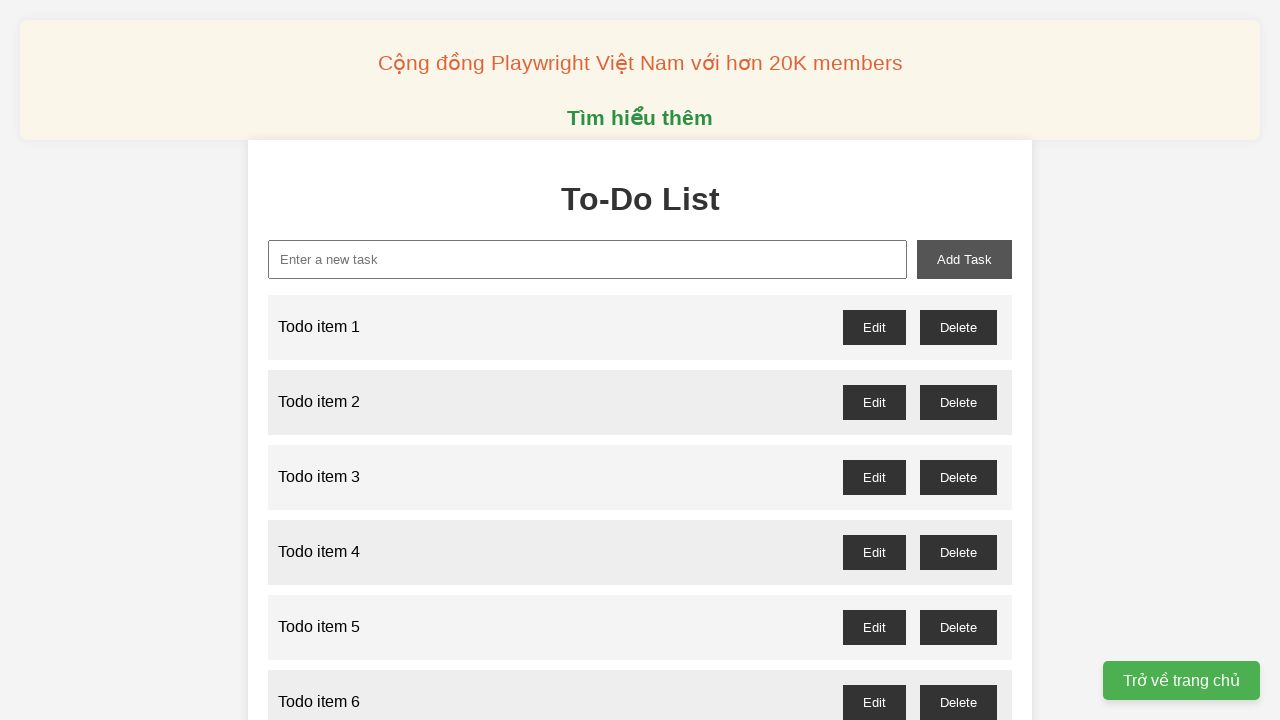

Verified that 'Todo item 68' appeared in the list
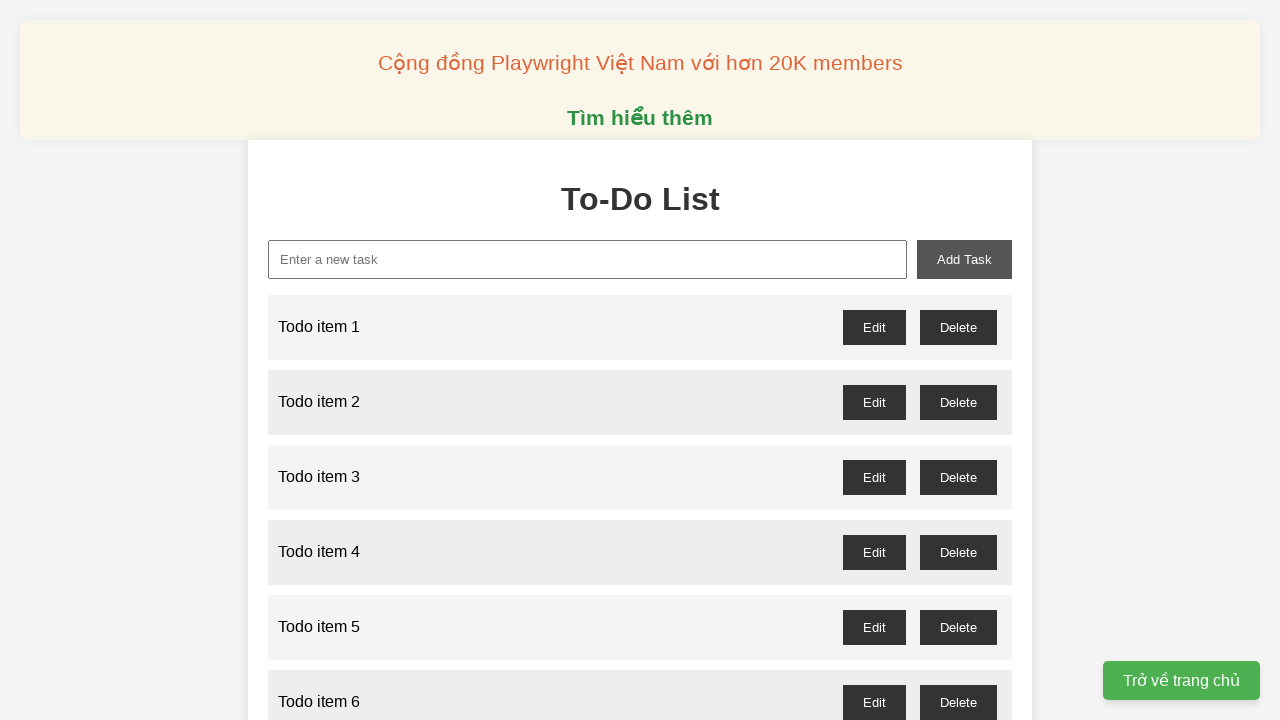

Filled new task input with 'Todo item 69' on #new-task
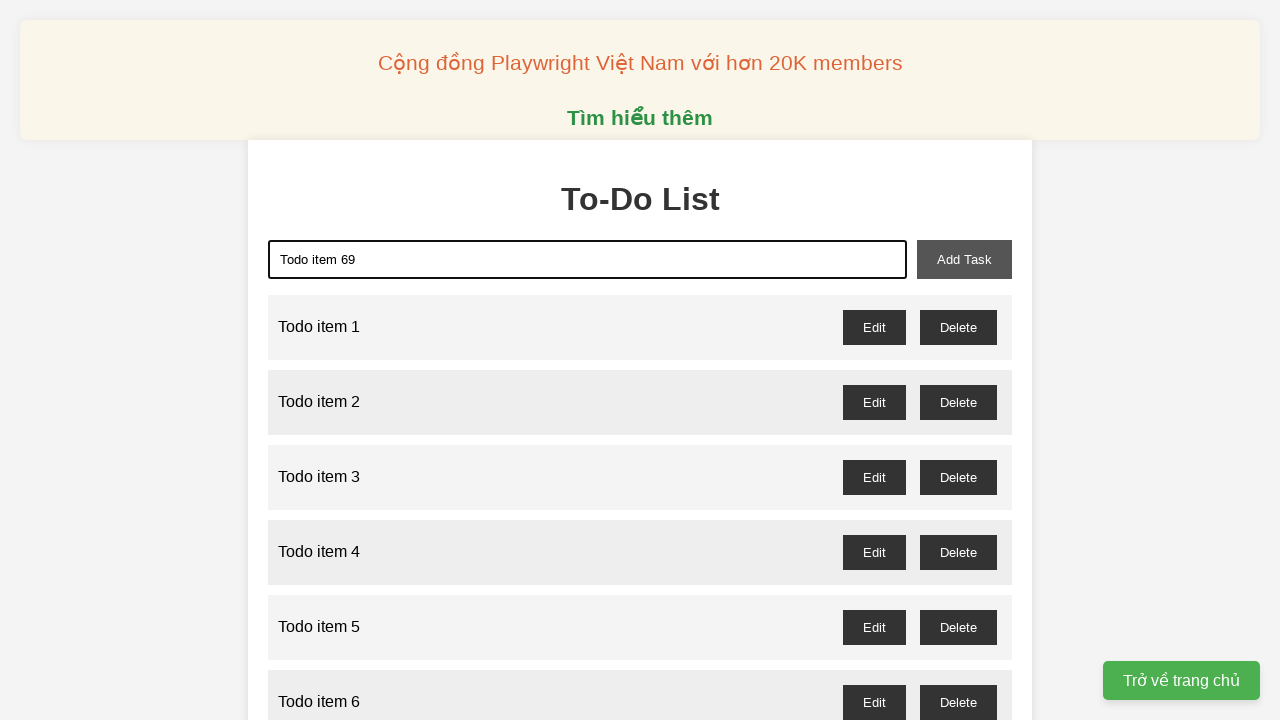

Clicked add task button for item 69 at (964, 259) on #add-task
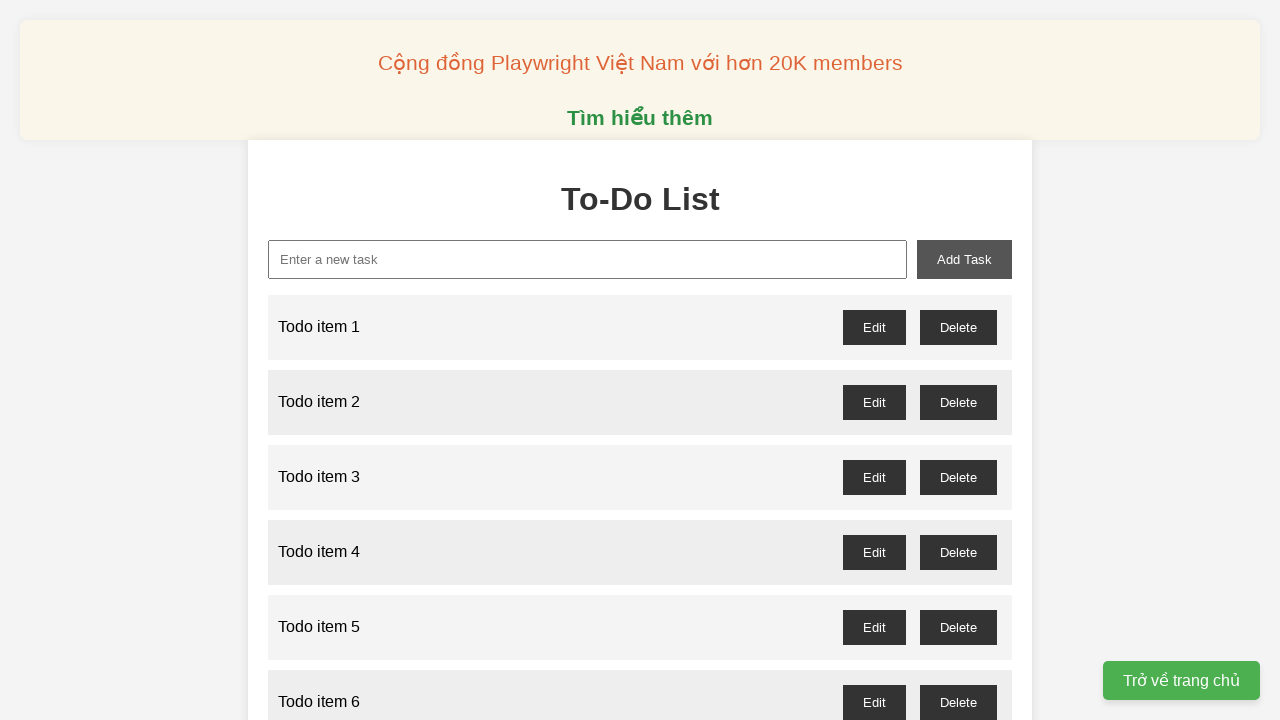

Verified that 'Todo item 69' appeared in the list
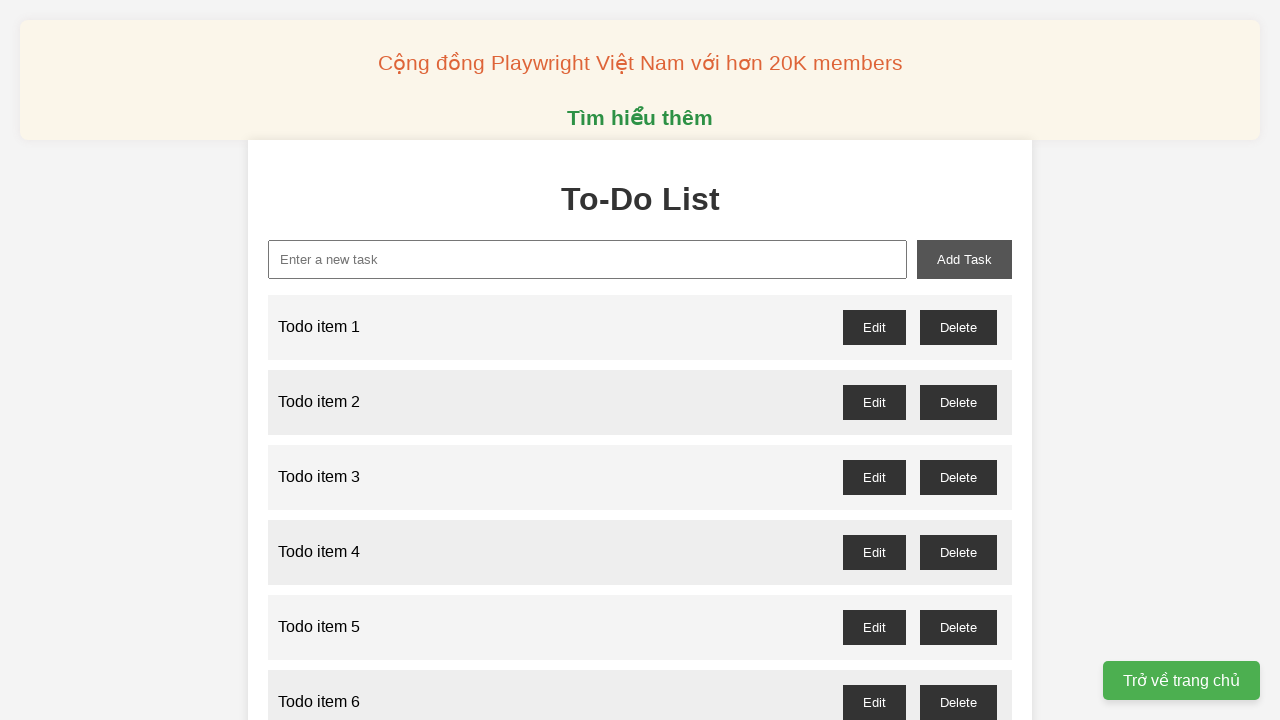

Filled new task input with 'Todo item 70' on #new-task
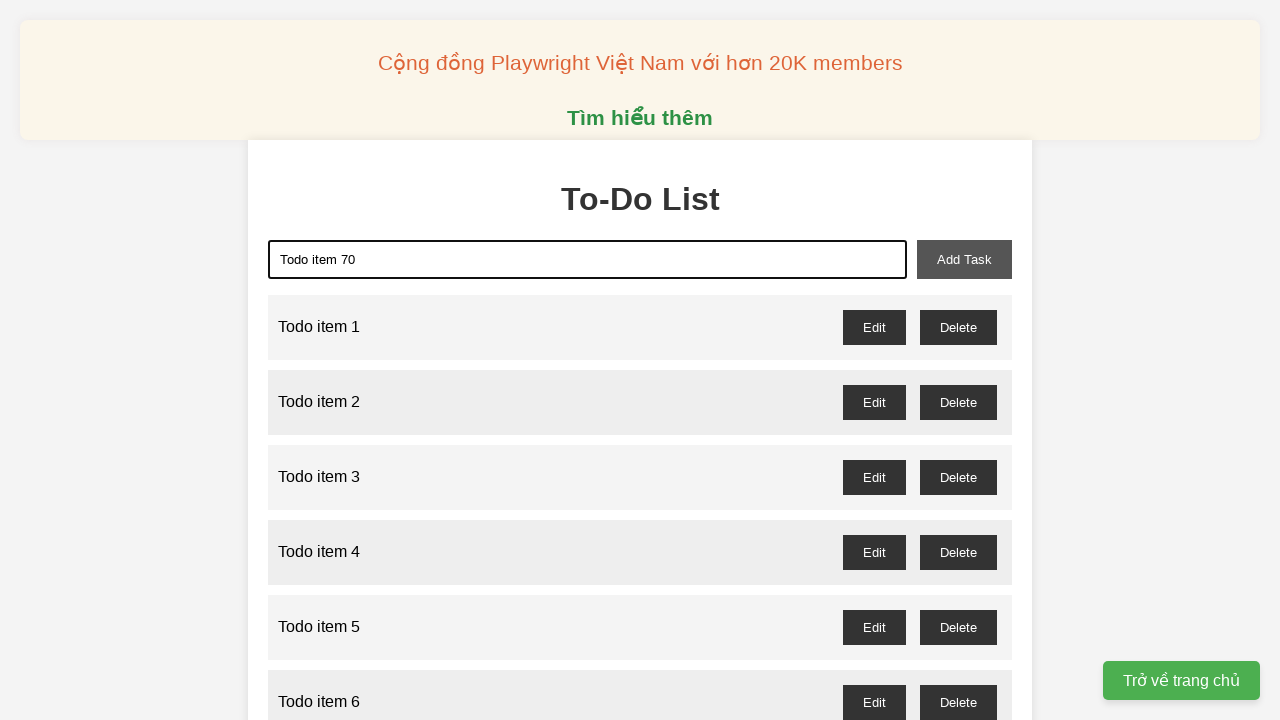

Clicked add task button for item 70 at (964, 259) on #add-task
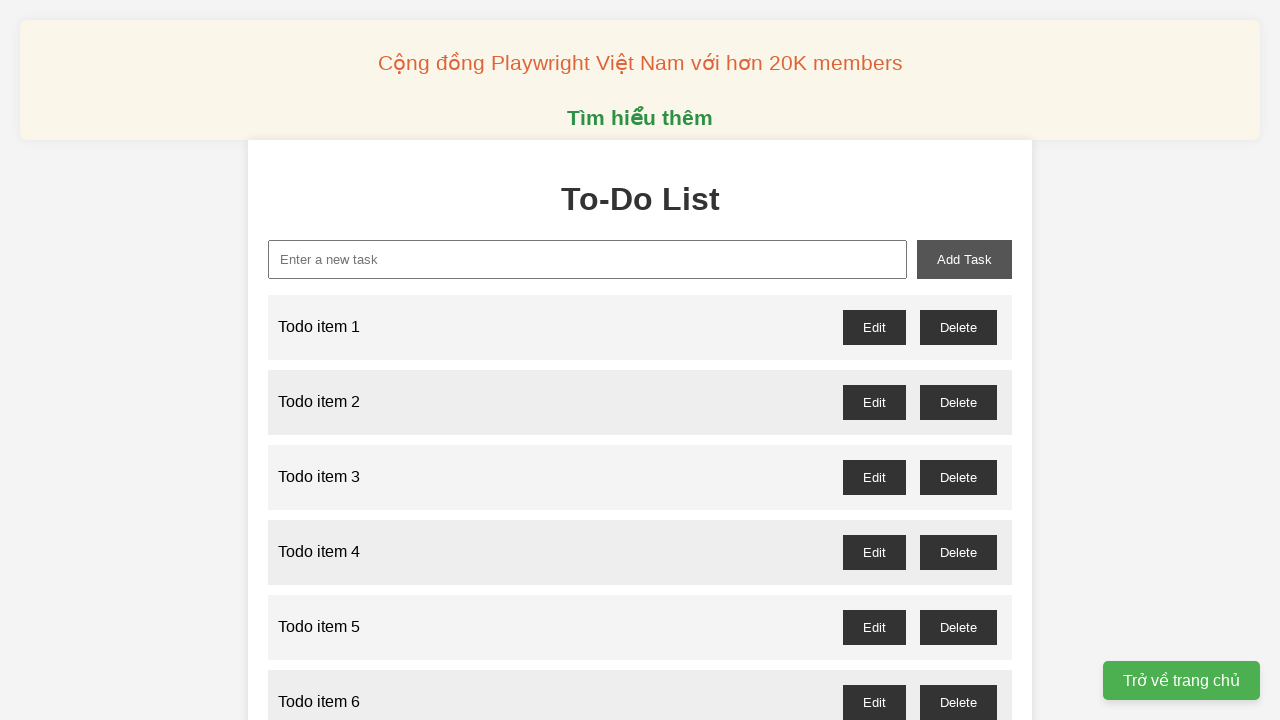

Verified that 'Todo item 70' appeared in the list
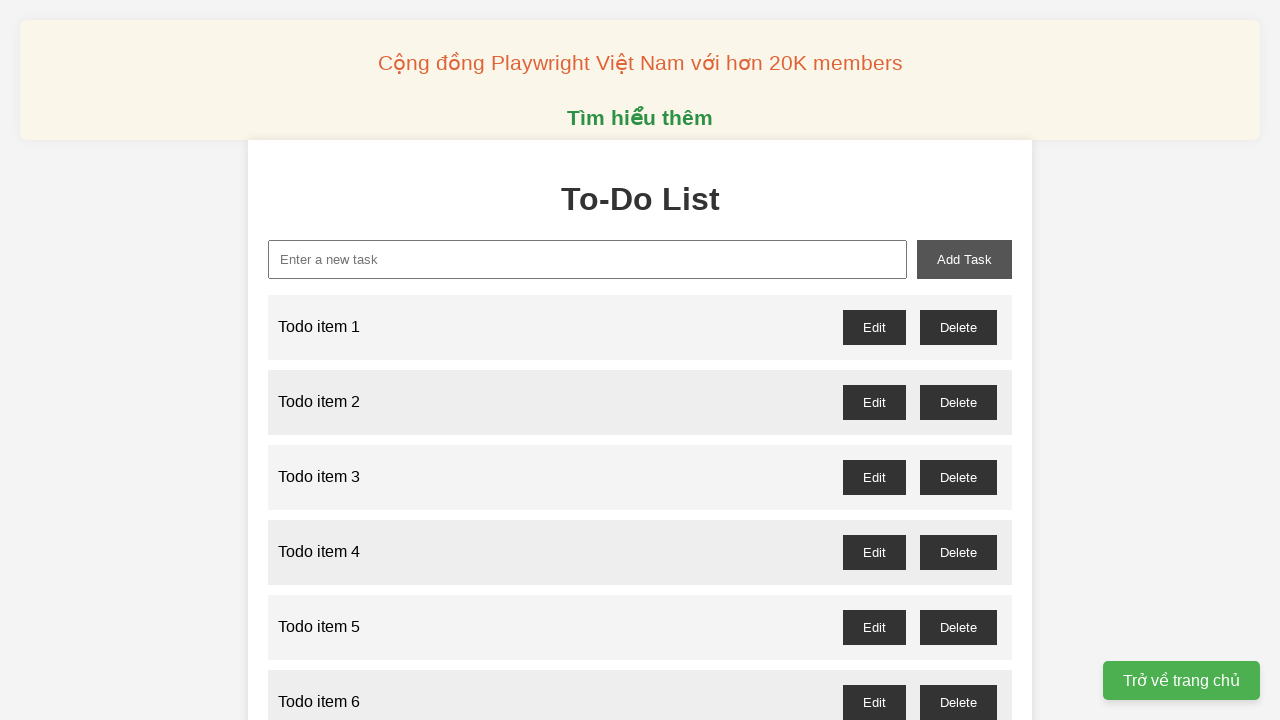

Filled new task input with 'Todo item 71' on #new-task
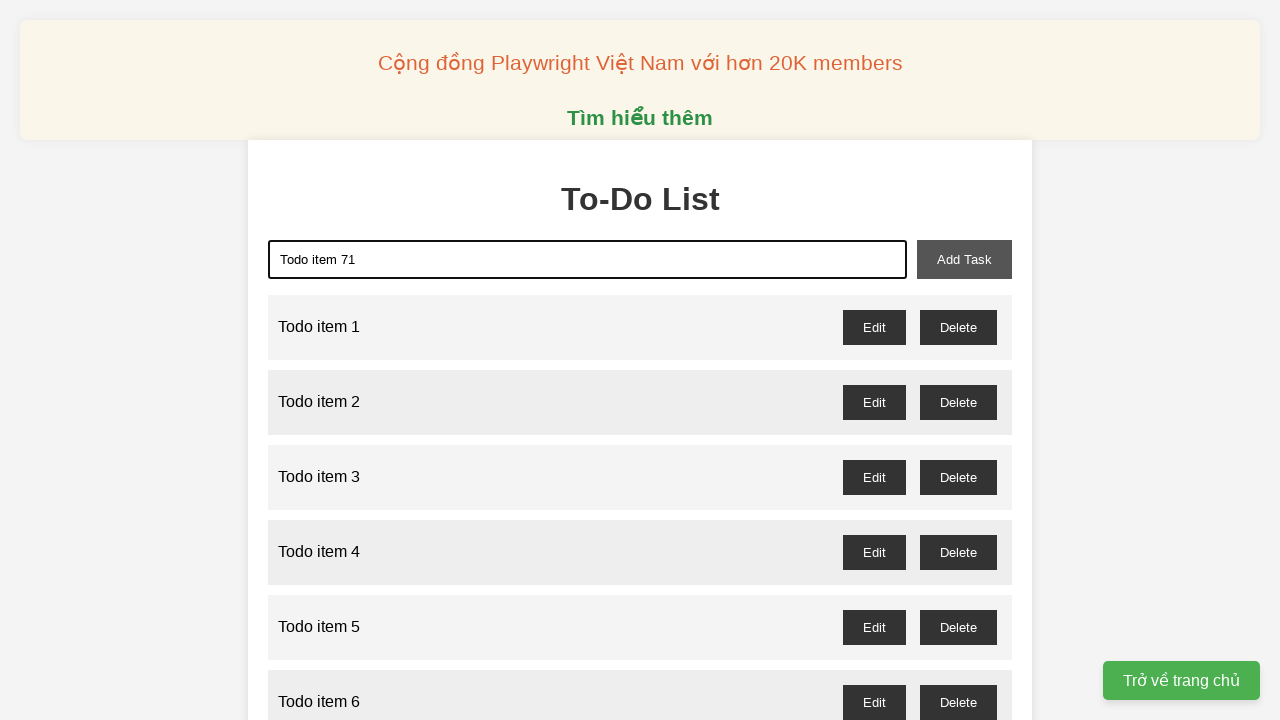

Clicked add task button for item 71 at (964, 259) on #add-task
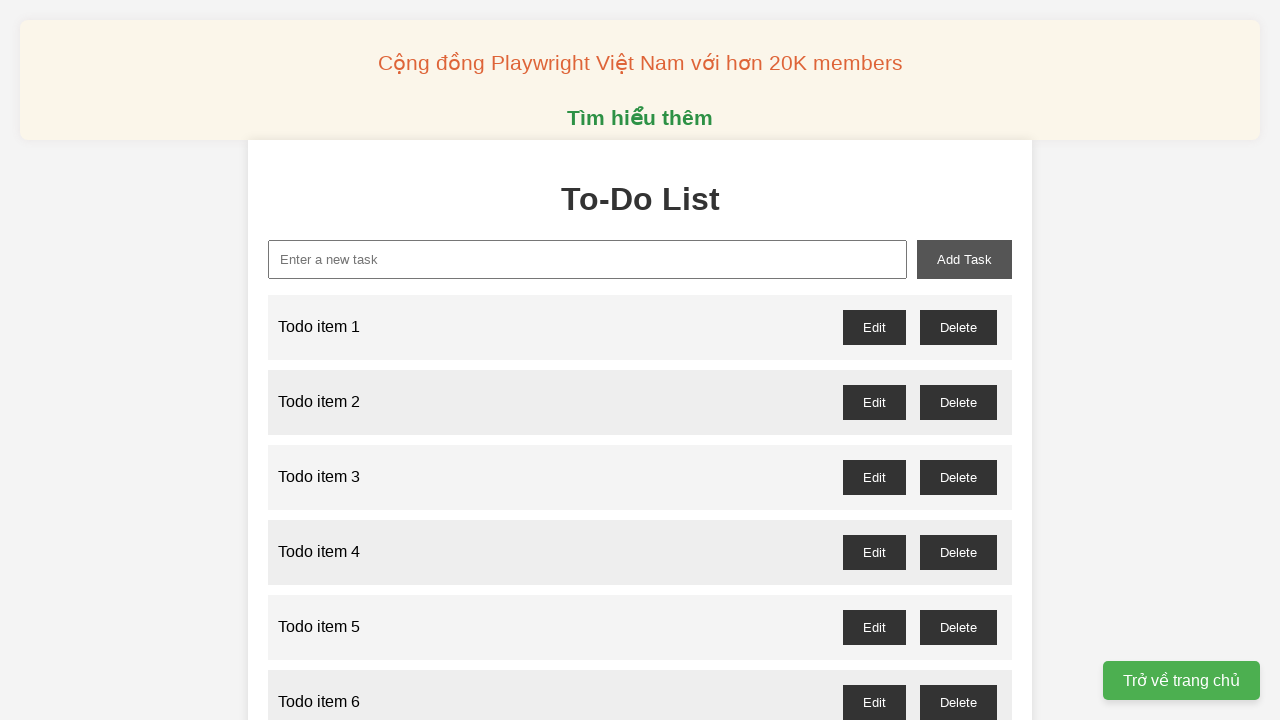

Verified that 'Todo item 71' appeared in the list
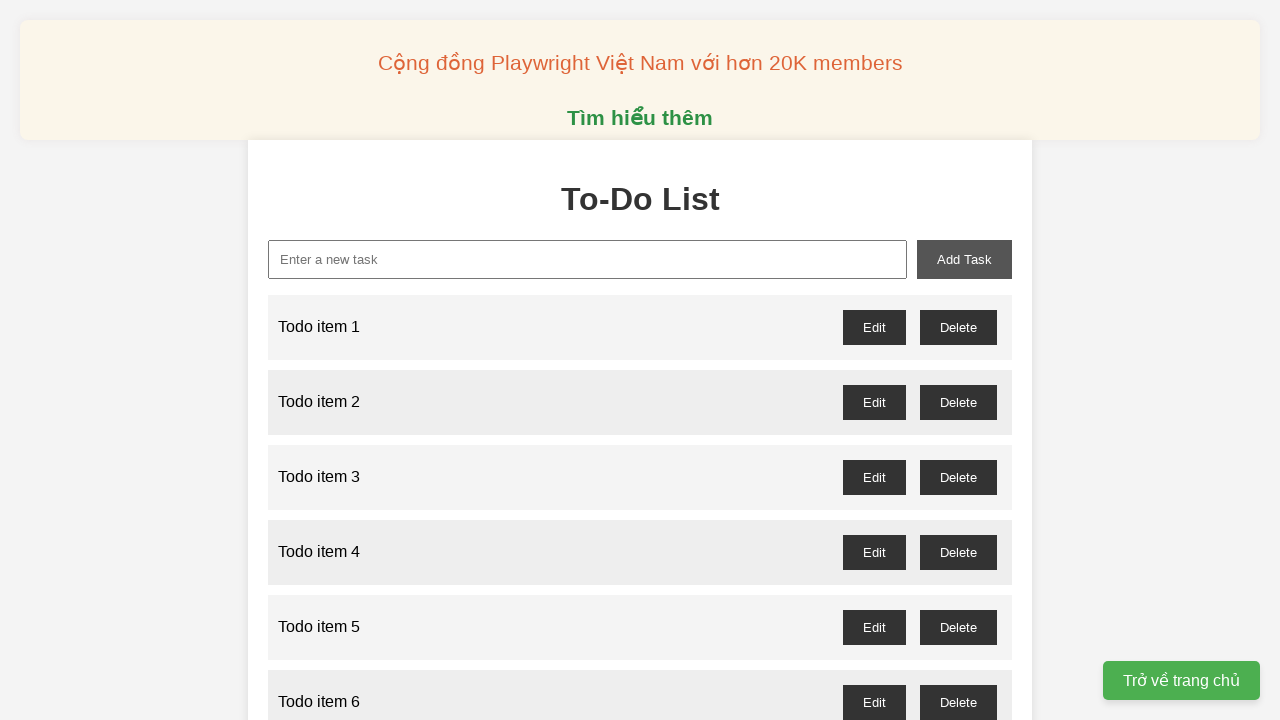

Filled new task input with 'Todo item 72' on #new-task
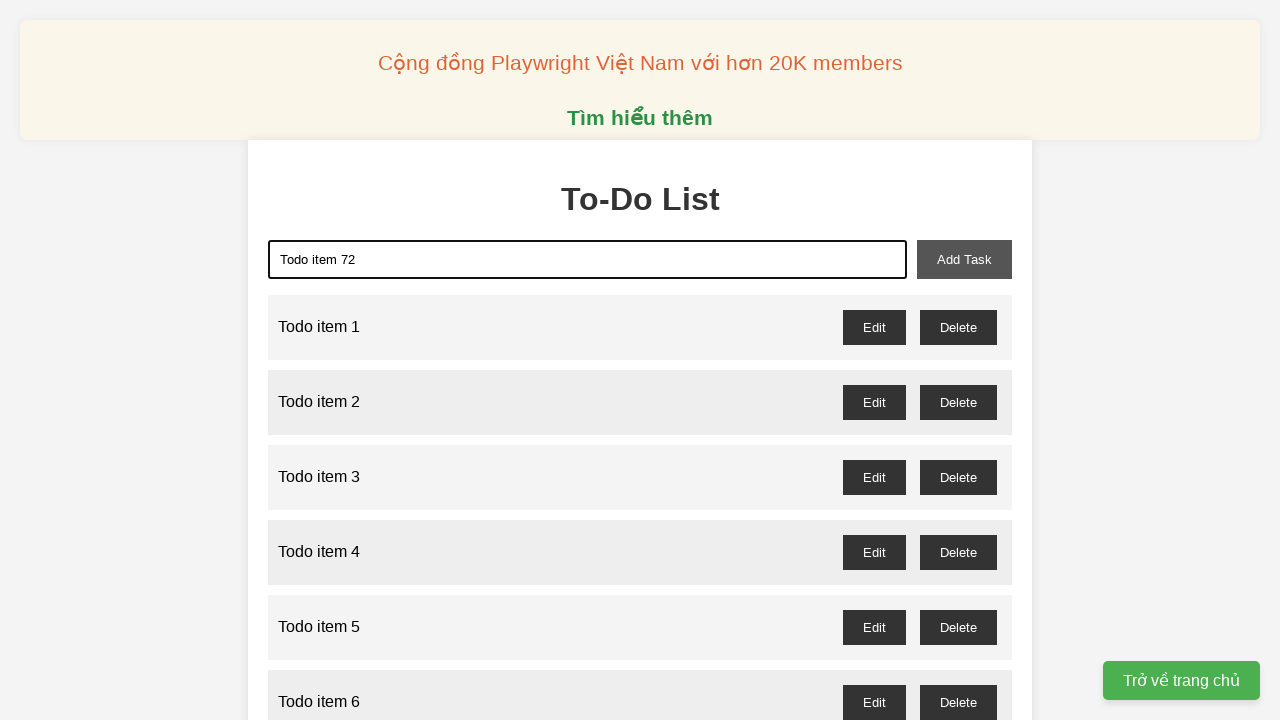

Clicked add task button for item 72 at (964, 259) on #add-task
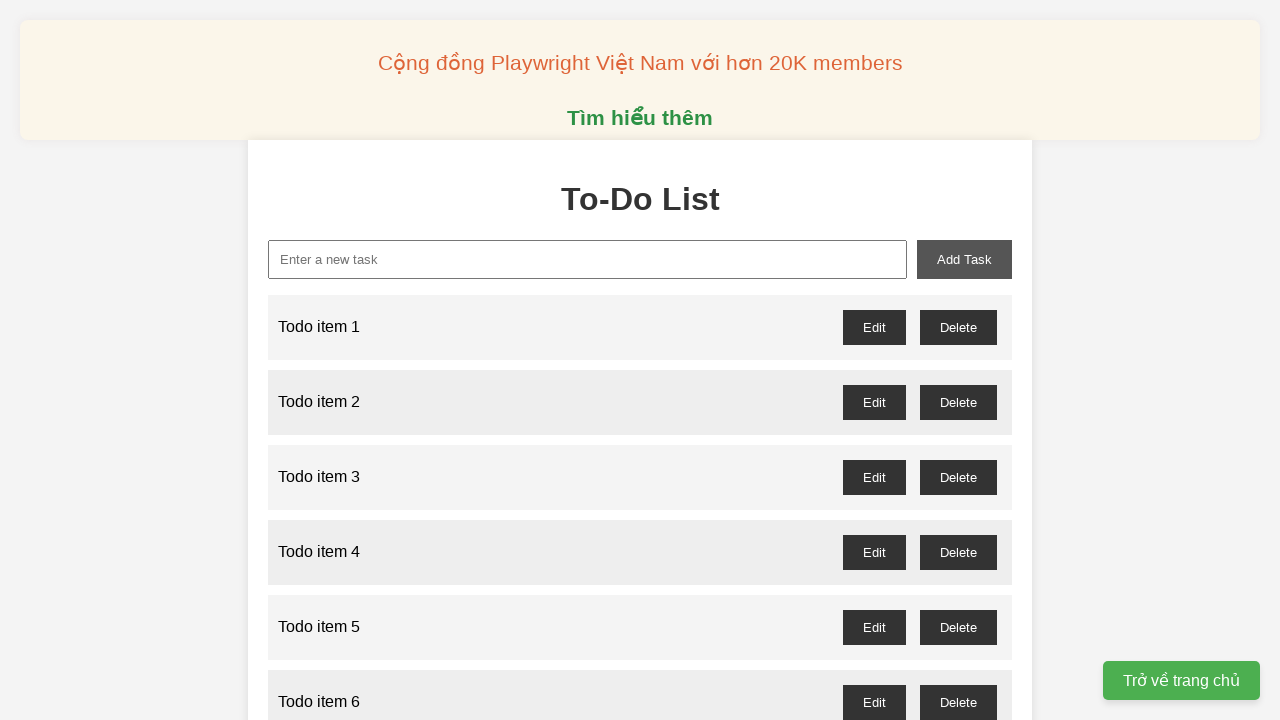

Verified that 'Todo item 72' appeared in the list
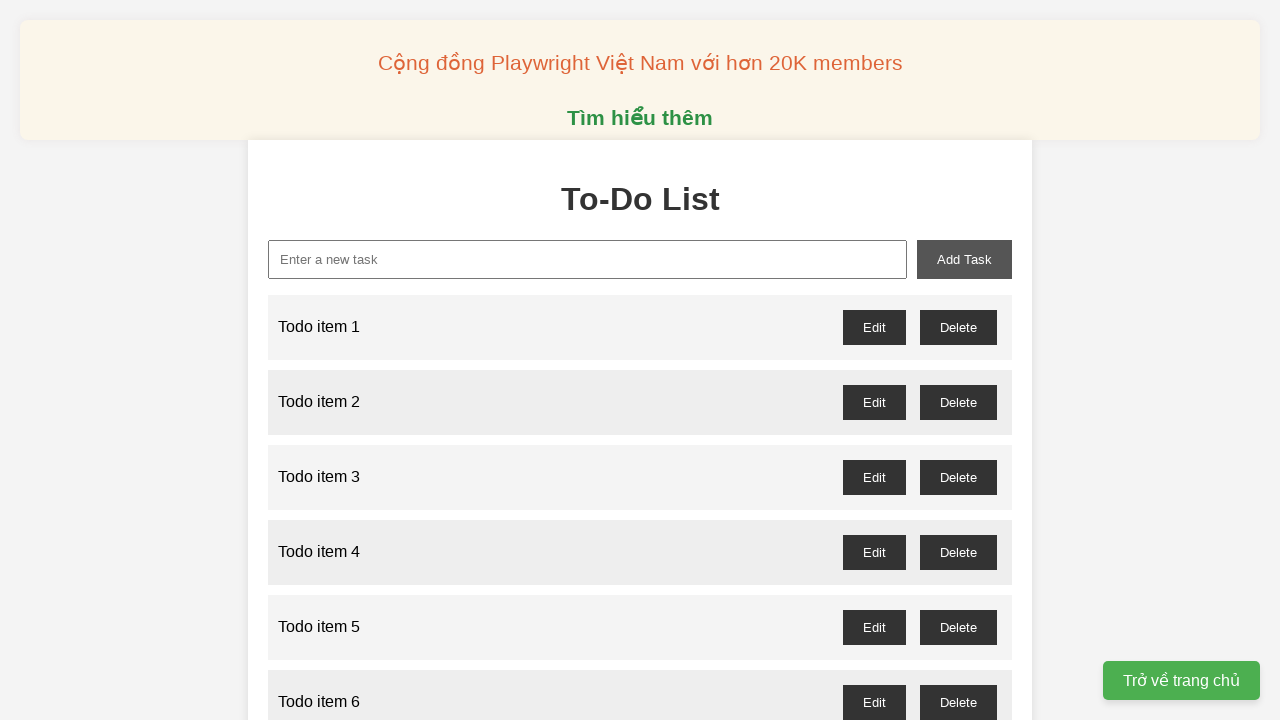

Filled new task input with 'Todo item 73' on #new-task
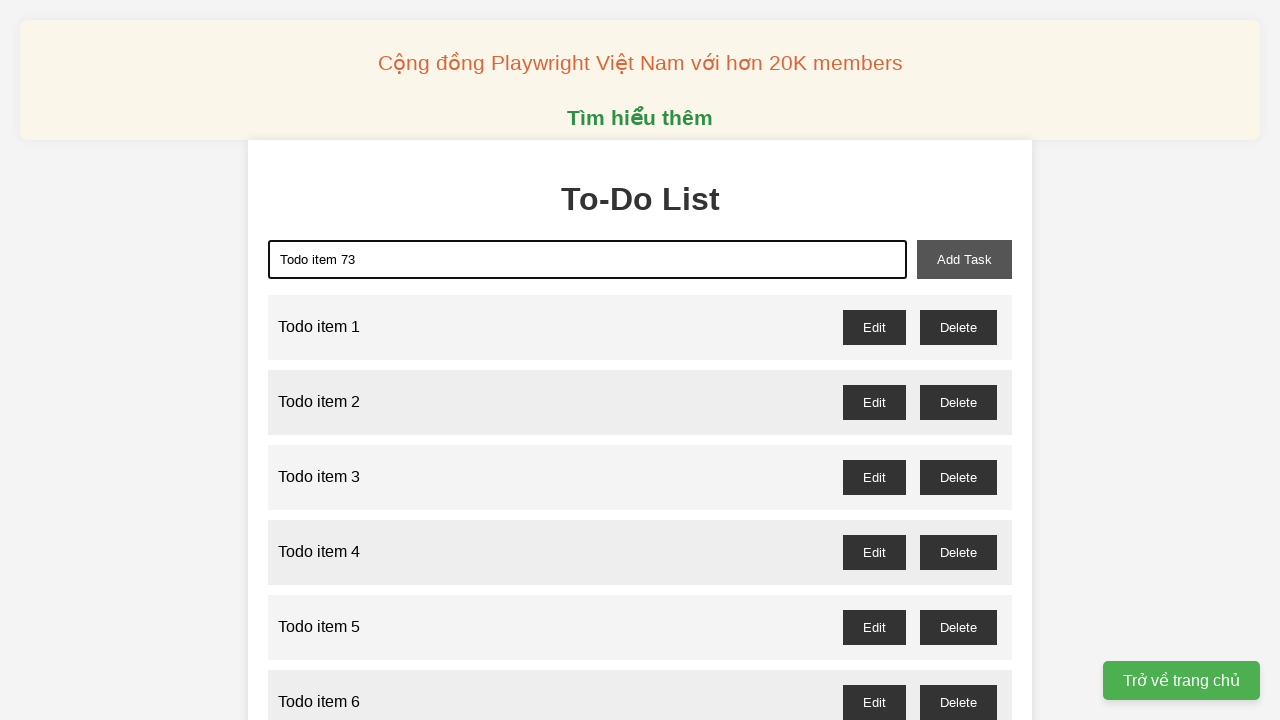

Clicked add task button for item 73 at (964, 259) on #add-task
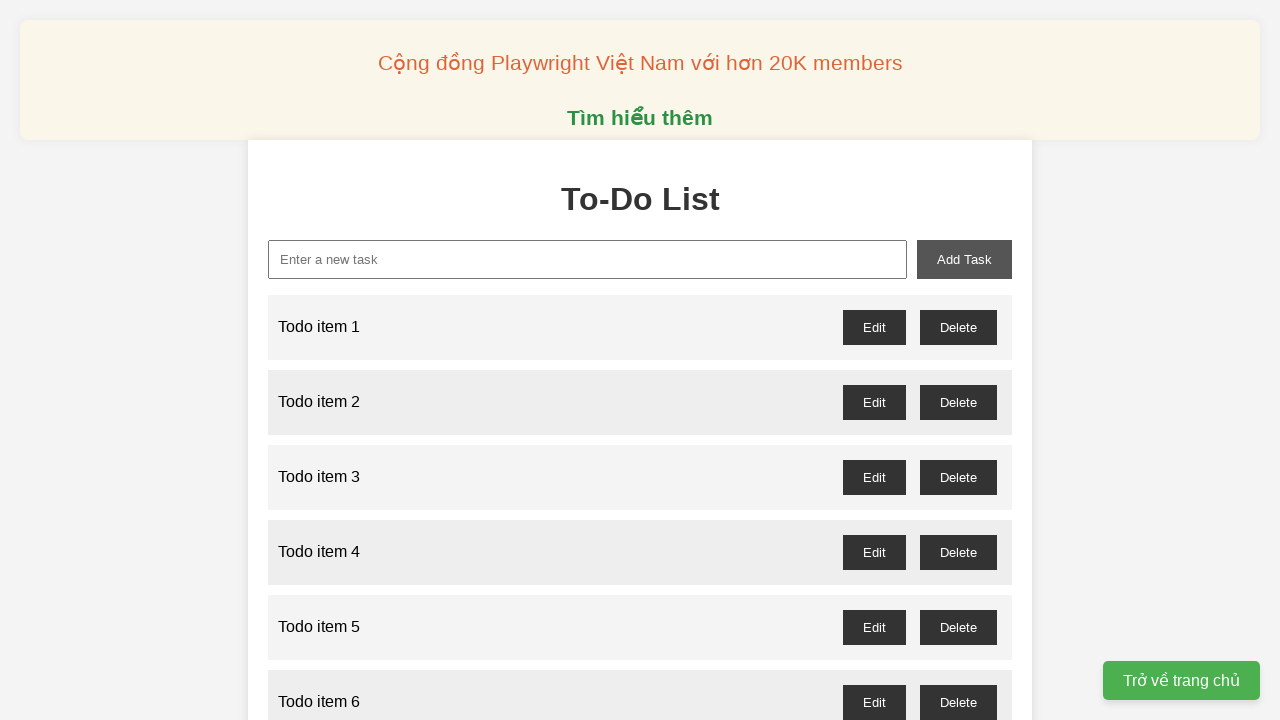

Verified that 'Todo item 73' appeared in the list
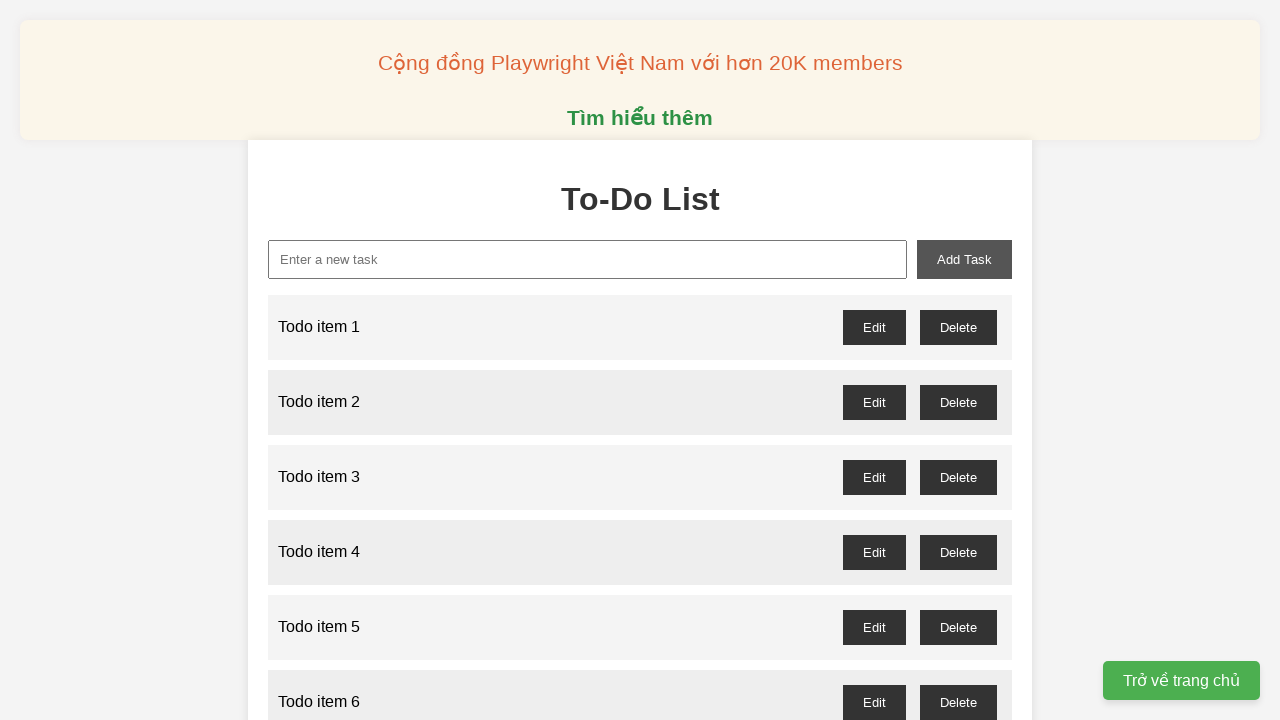

Filled new task input with 'Todo item 74' on #new-task
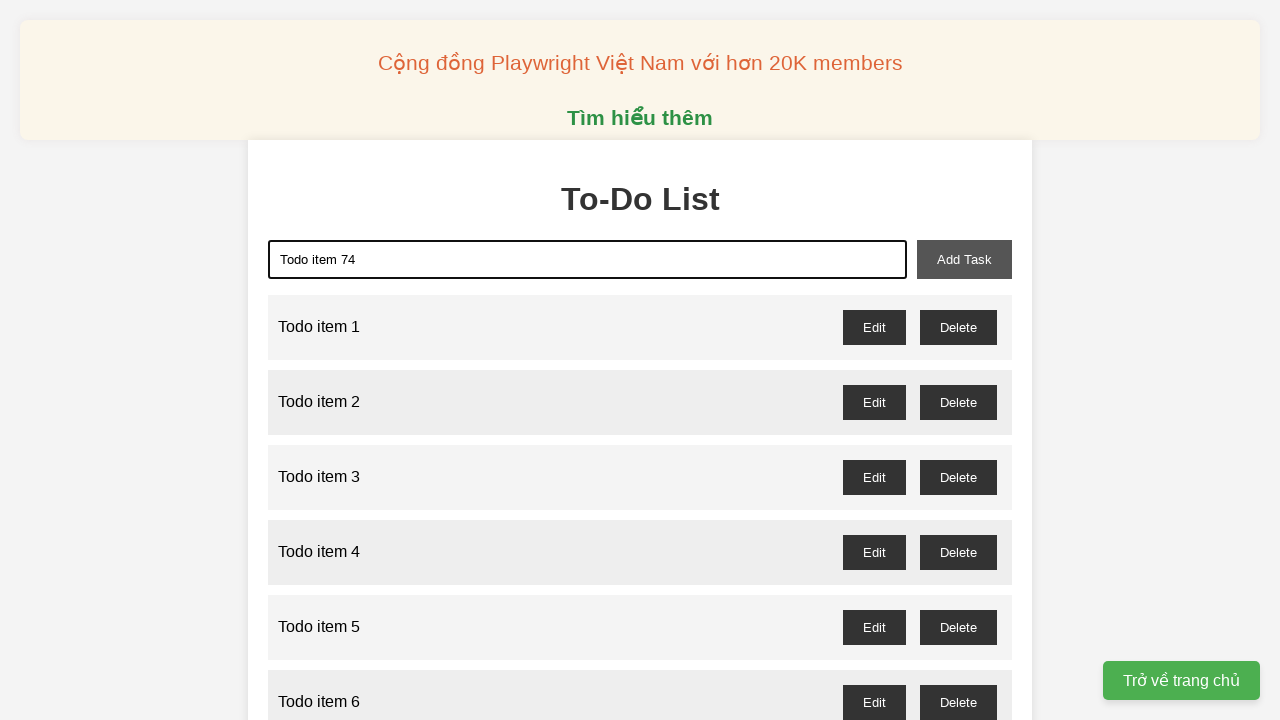

Clicked add task button for item 74 at (964, 259) on #add-task
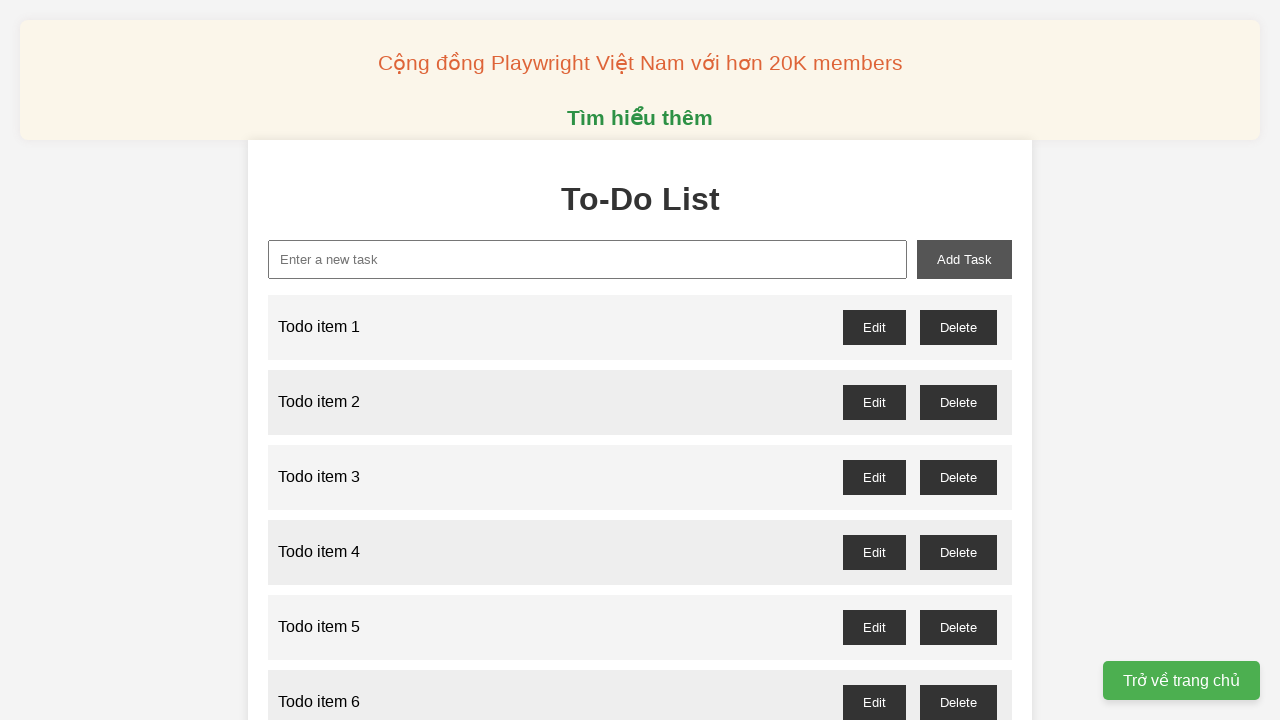

Verified that 'Todo item 74' appeared in the list
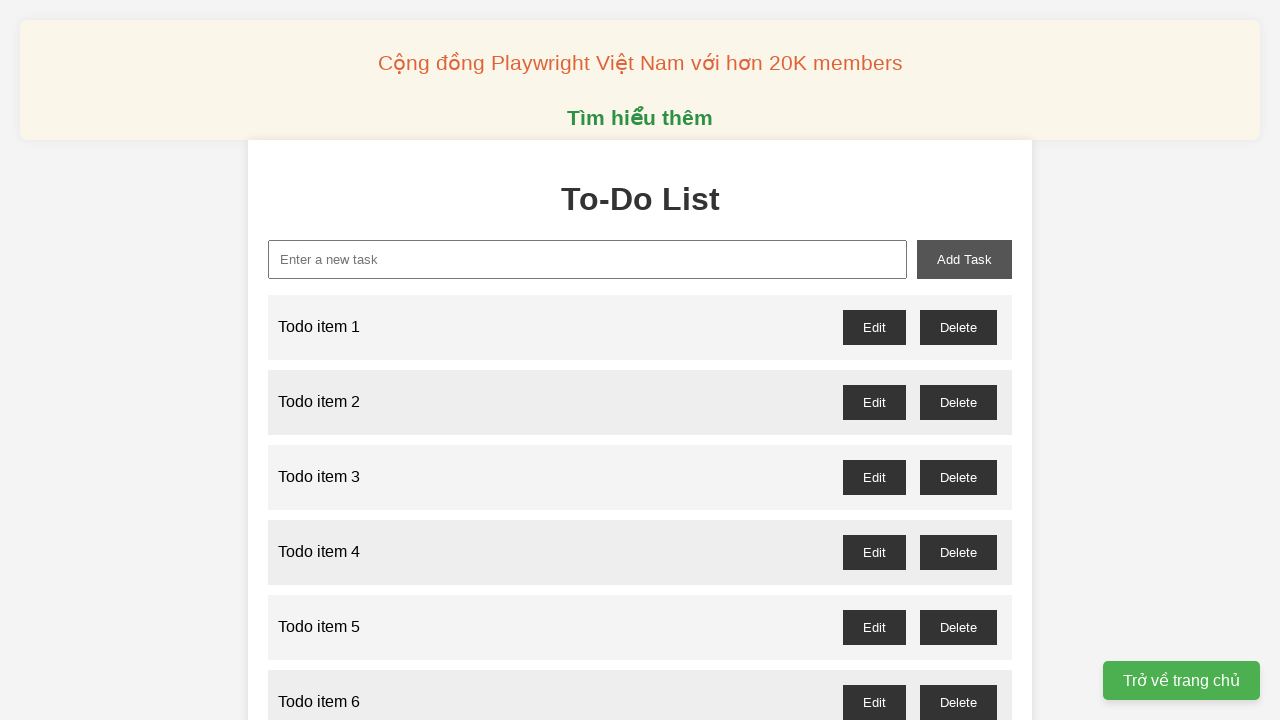

Filled new task input with 'Todo item 75' on #new-task
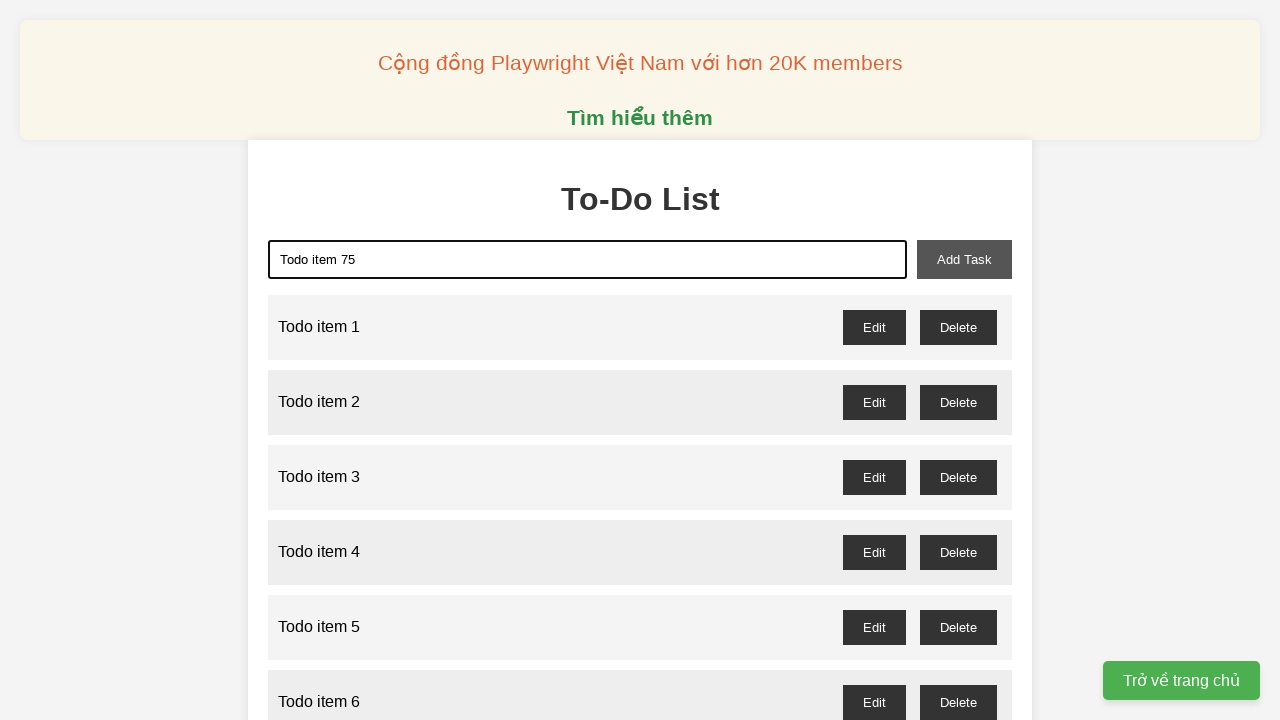

Clicked add task button for item 75 at (964, 259) on #add-task
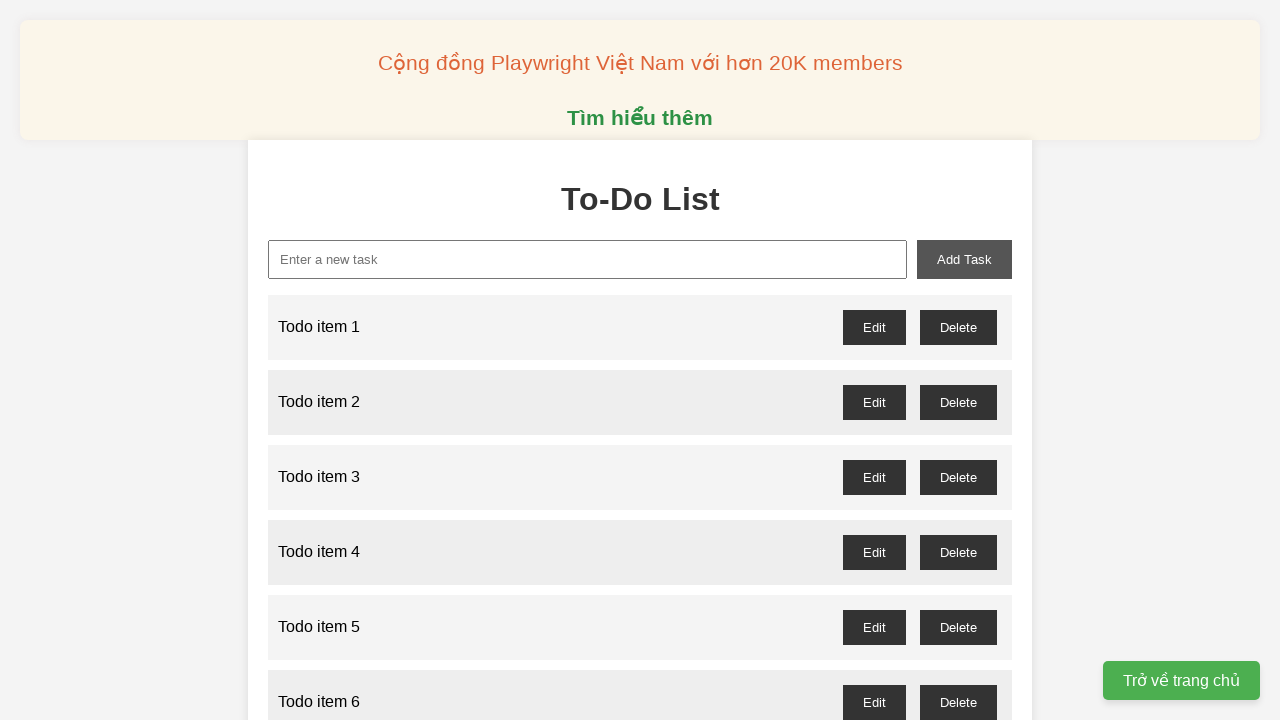

Verified that 'Todo item 75' appeared in the list
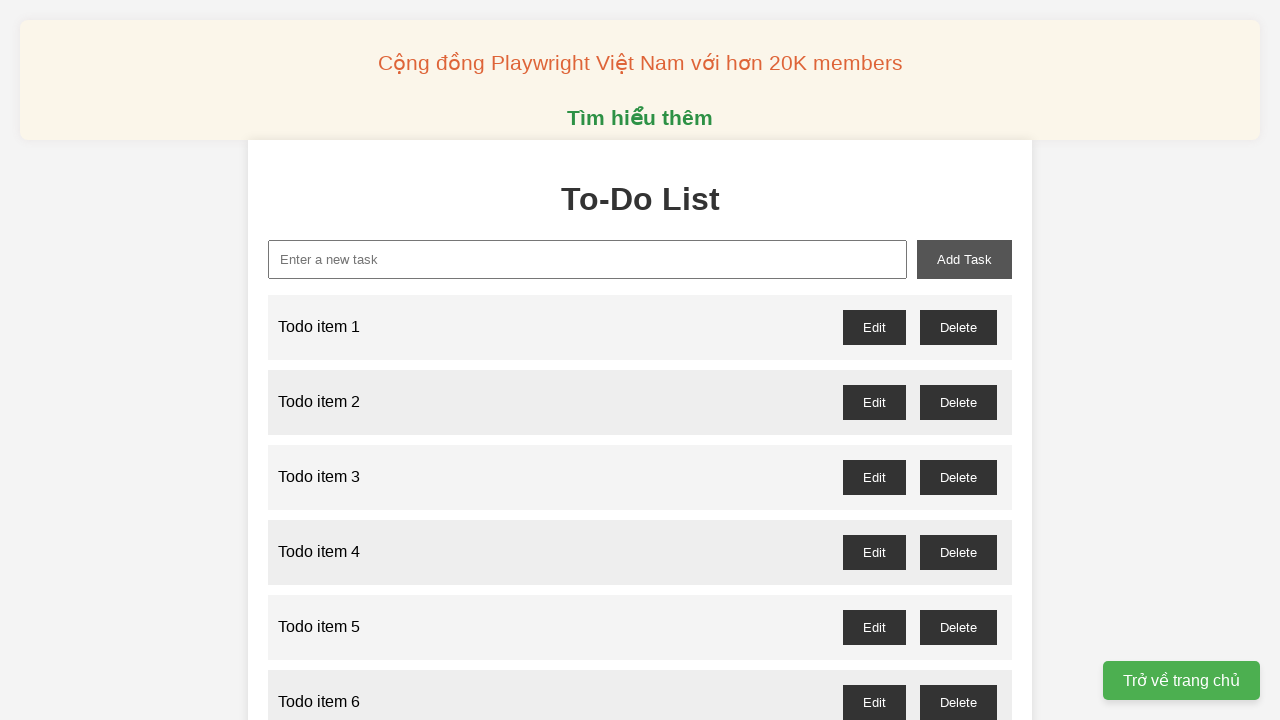

Filled new task input with 'Todo item 76' on #new-task
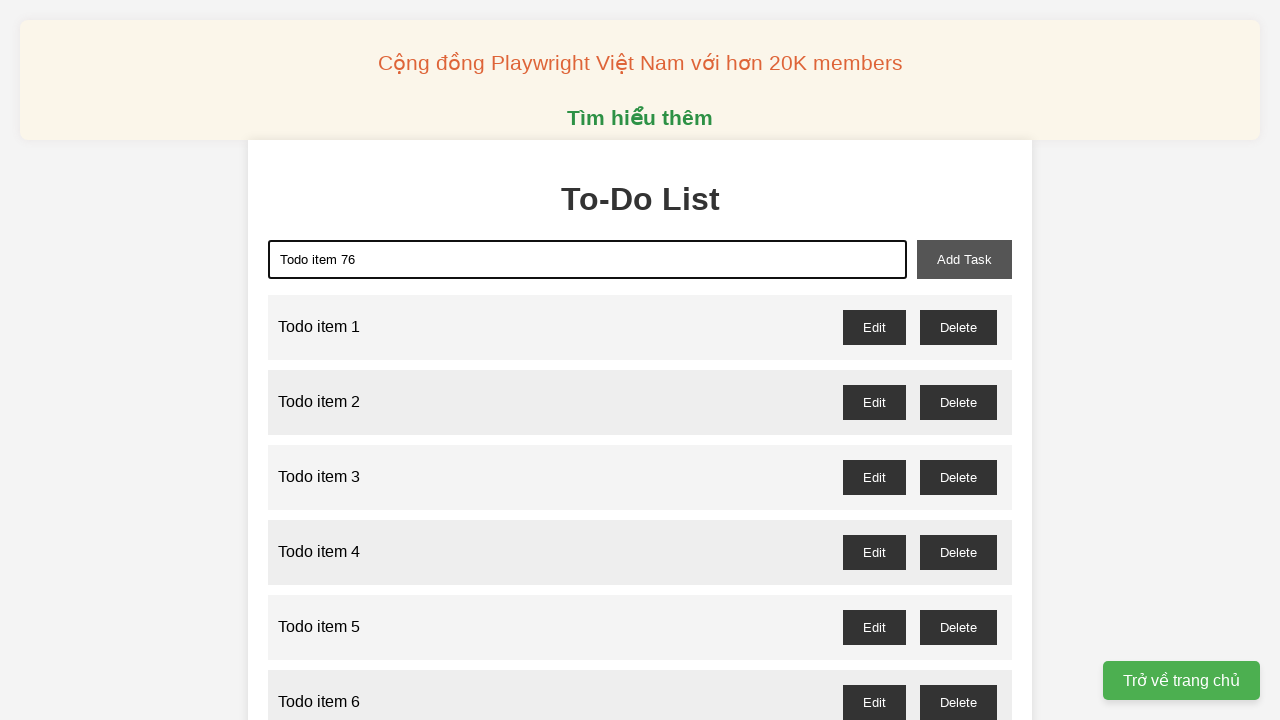

Clicked add task button for item 76 at (964, 259) on #add-task
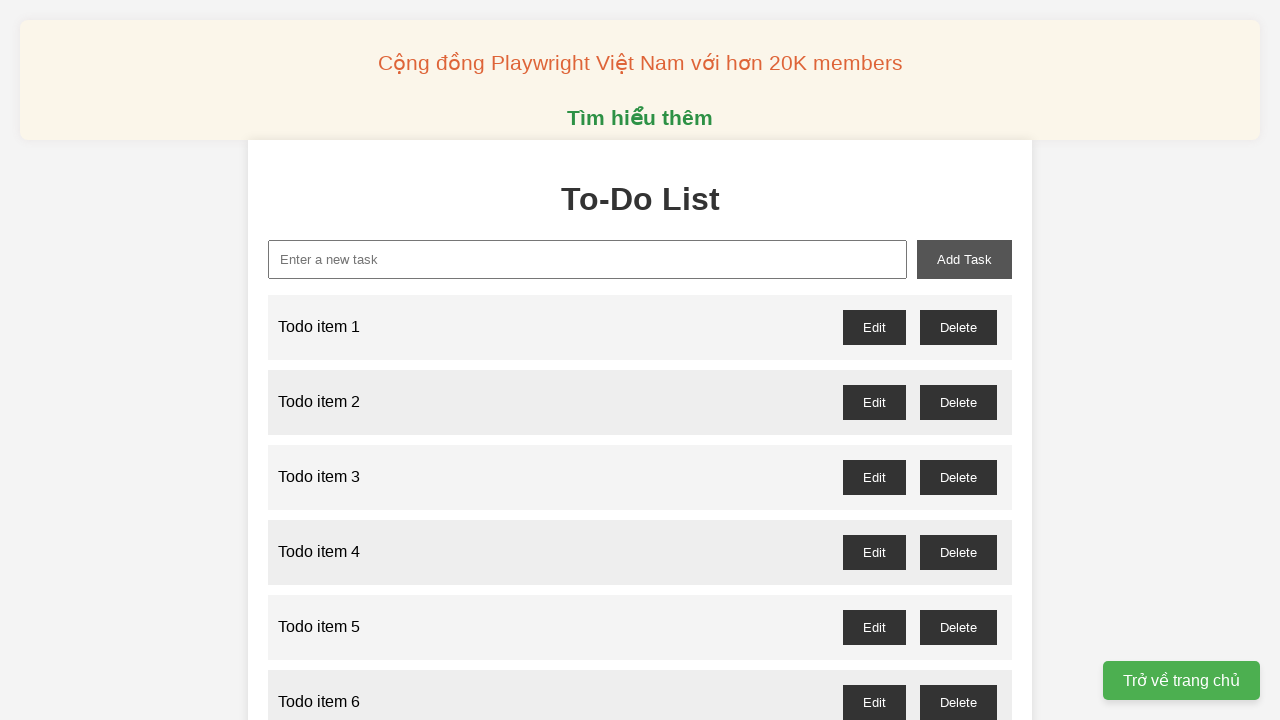

Verified that 'Todo item 76' appeared in the list
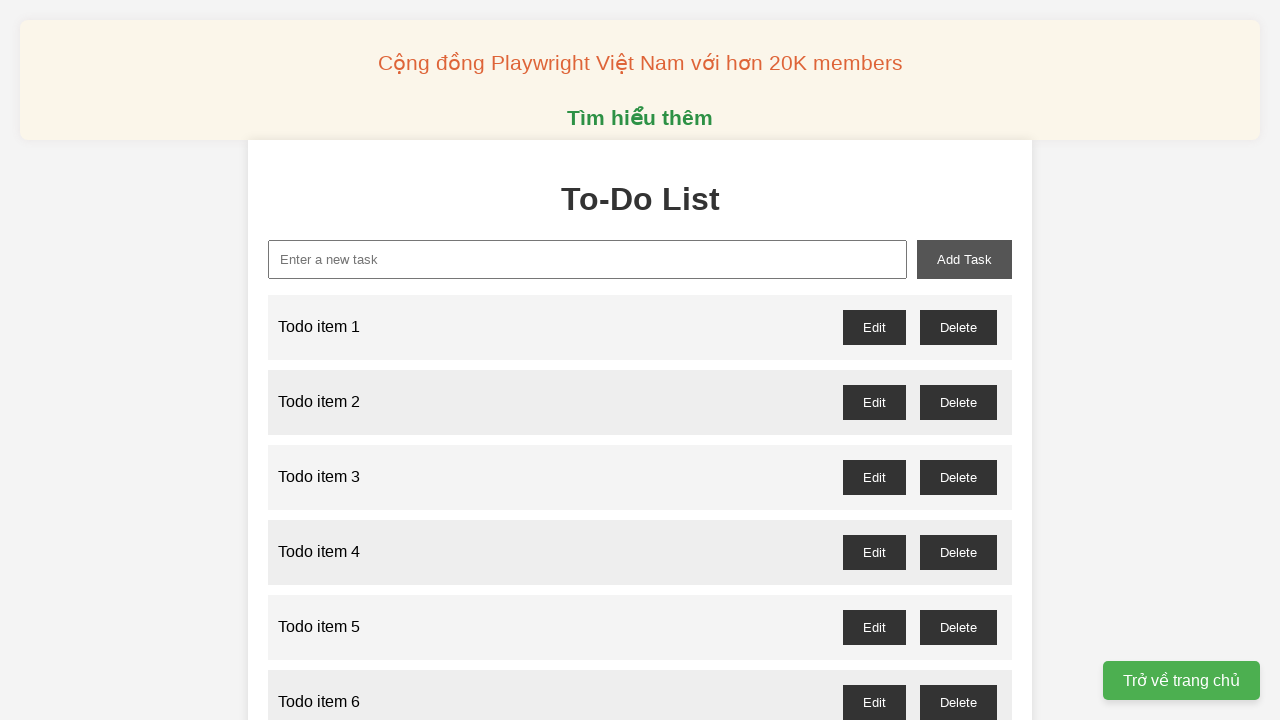

Filled new task input with 'Todo item 77' on #new-task
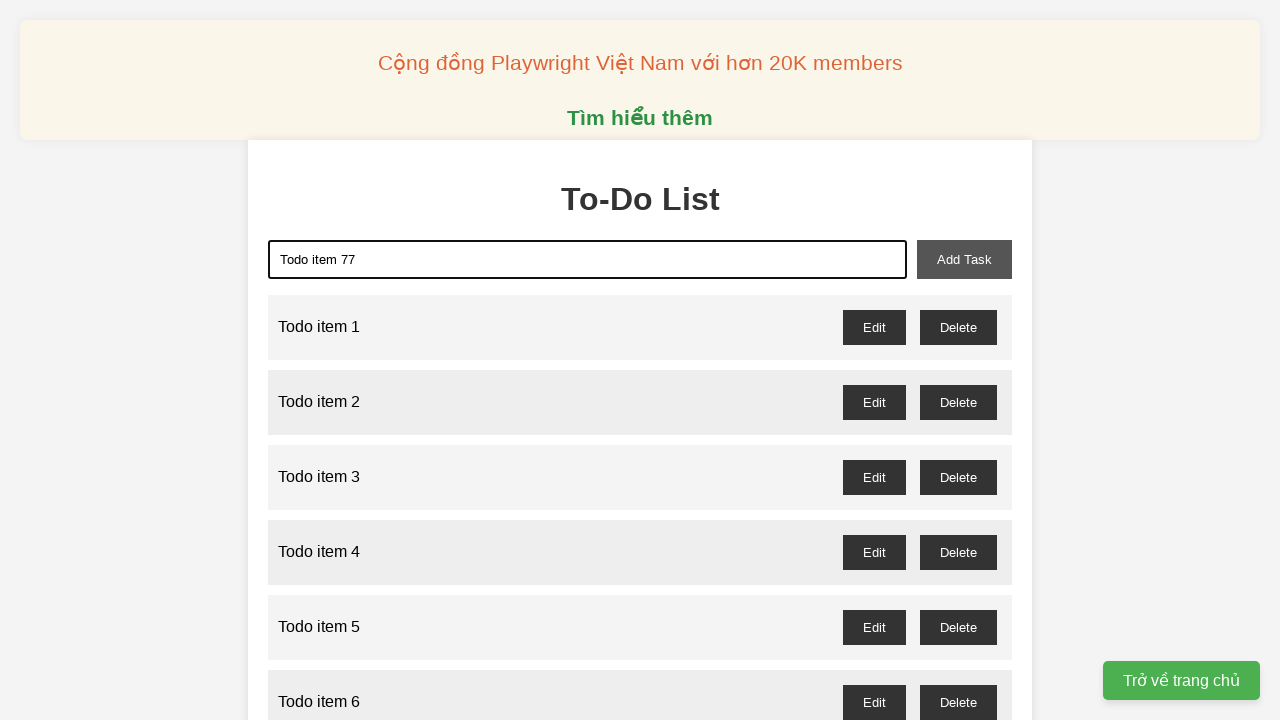

Clicked add task button for item 77 at (964, 259) on #add-task
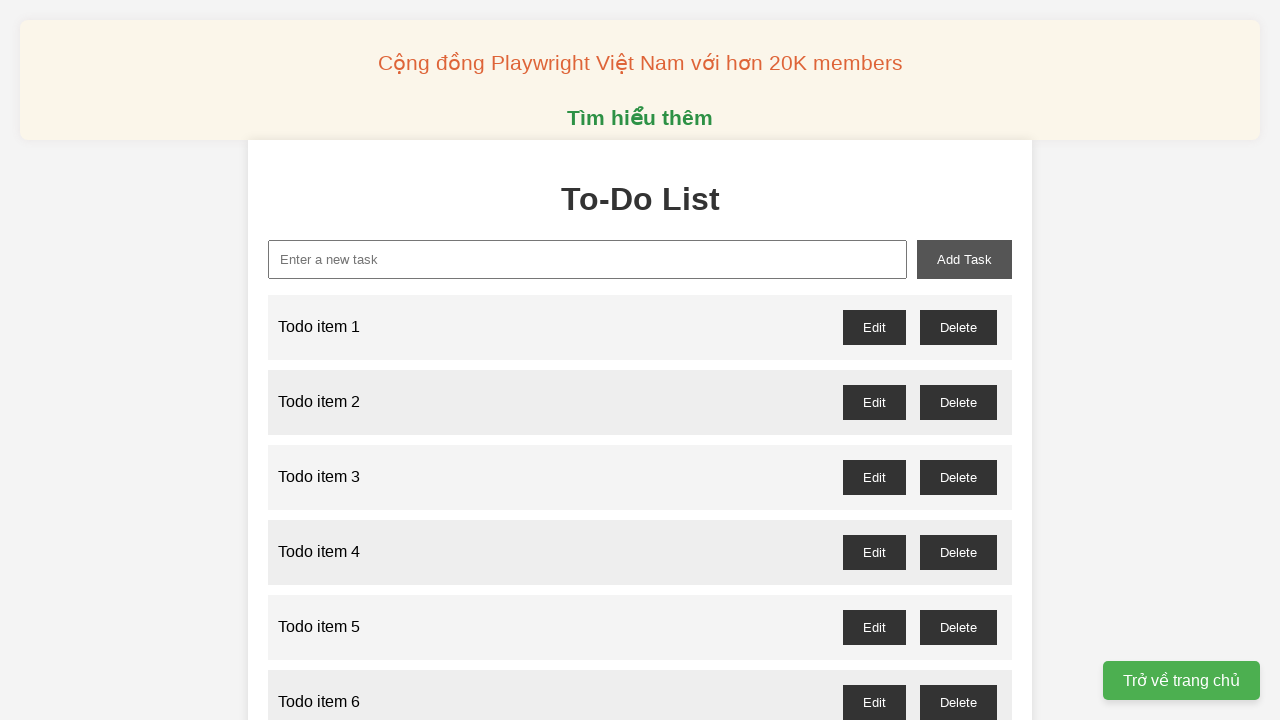

Verified that 'Todo item 77' appeared in the list
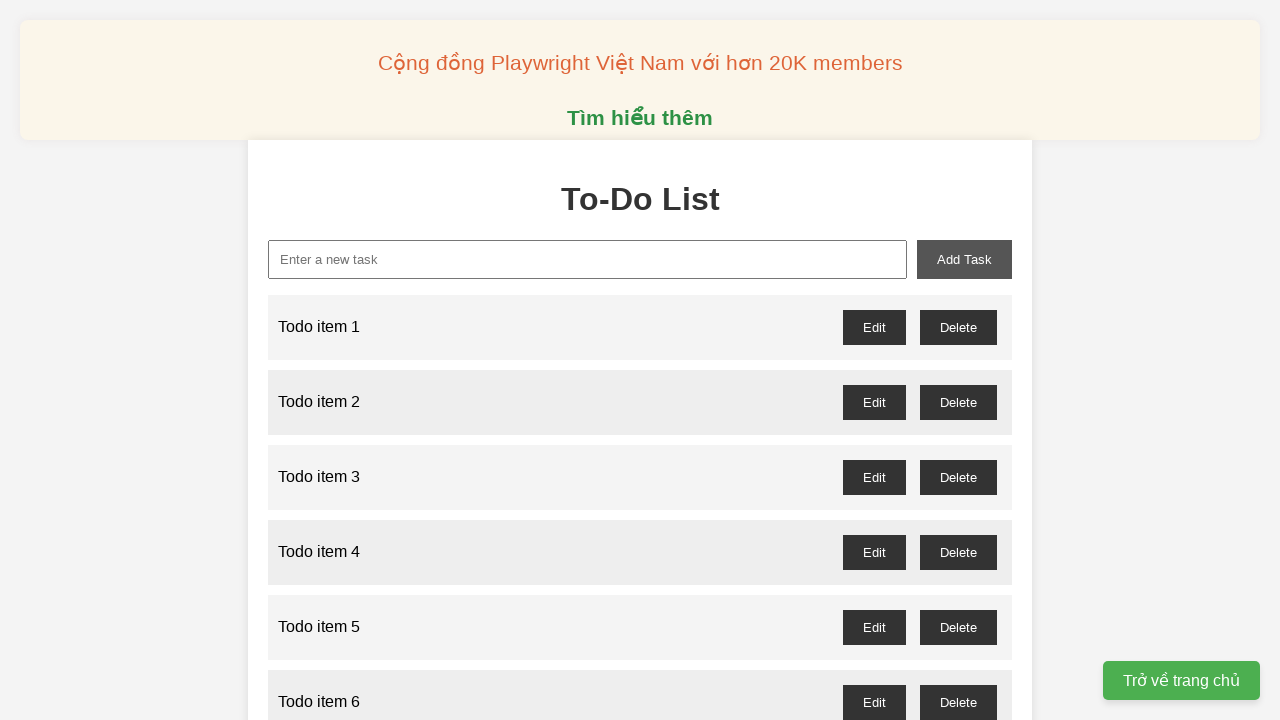

Filled new task input with 'Todo item 78' on #new-task
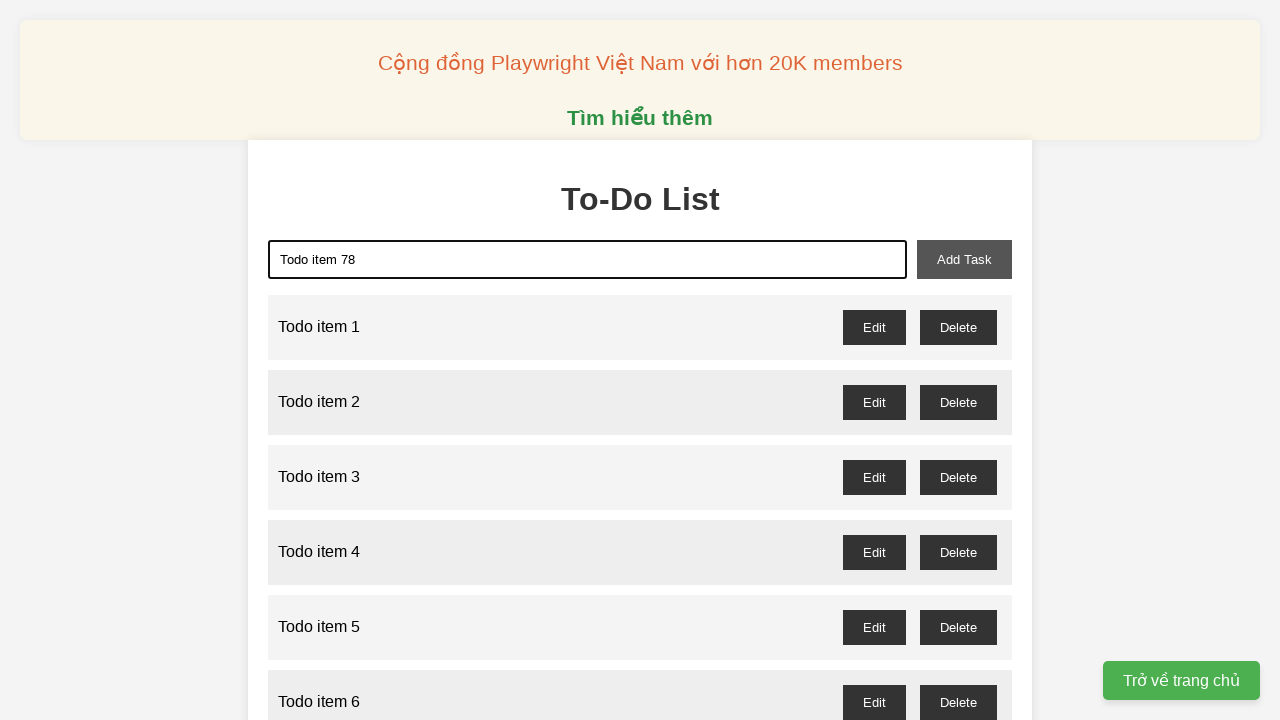

Clicked add task button for item 78 at (964, 259) on #add-task
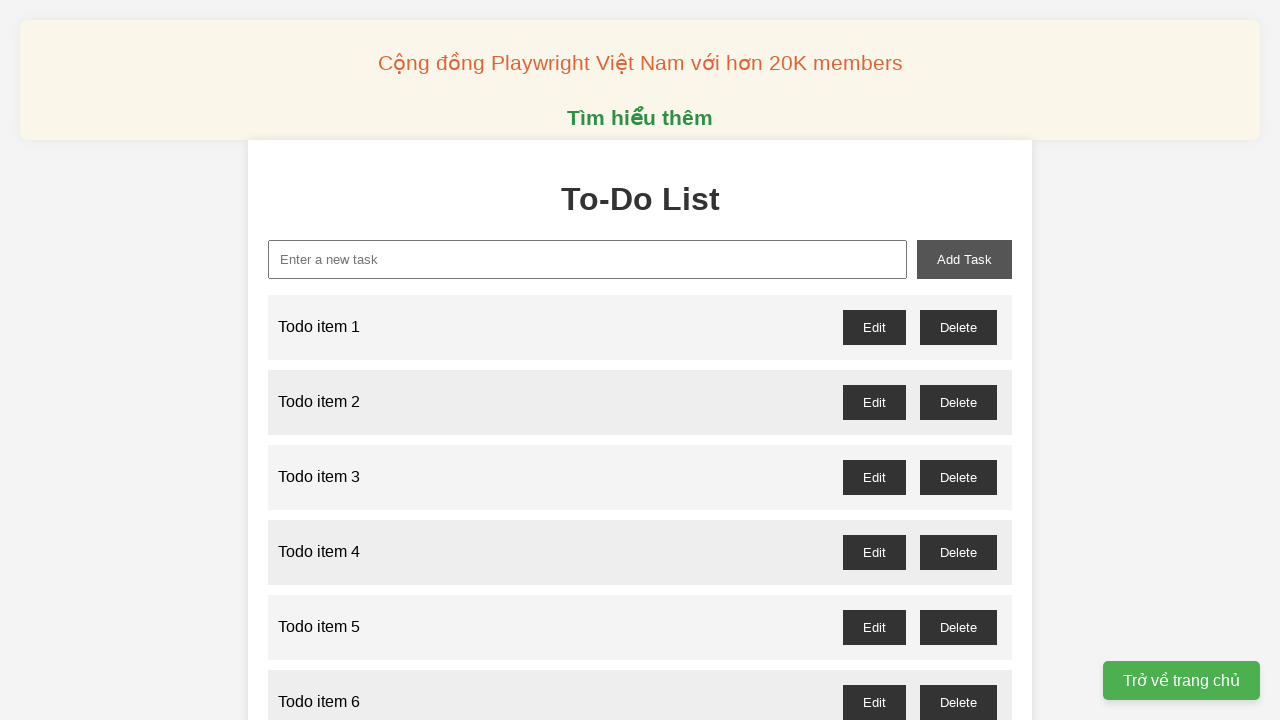

Verified that 'Todo item 78' appeared in the list
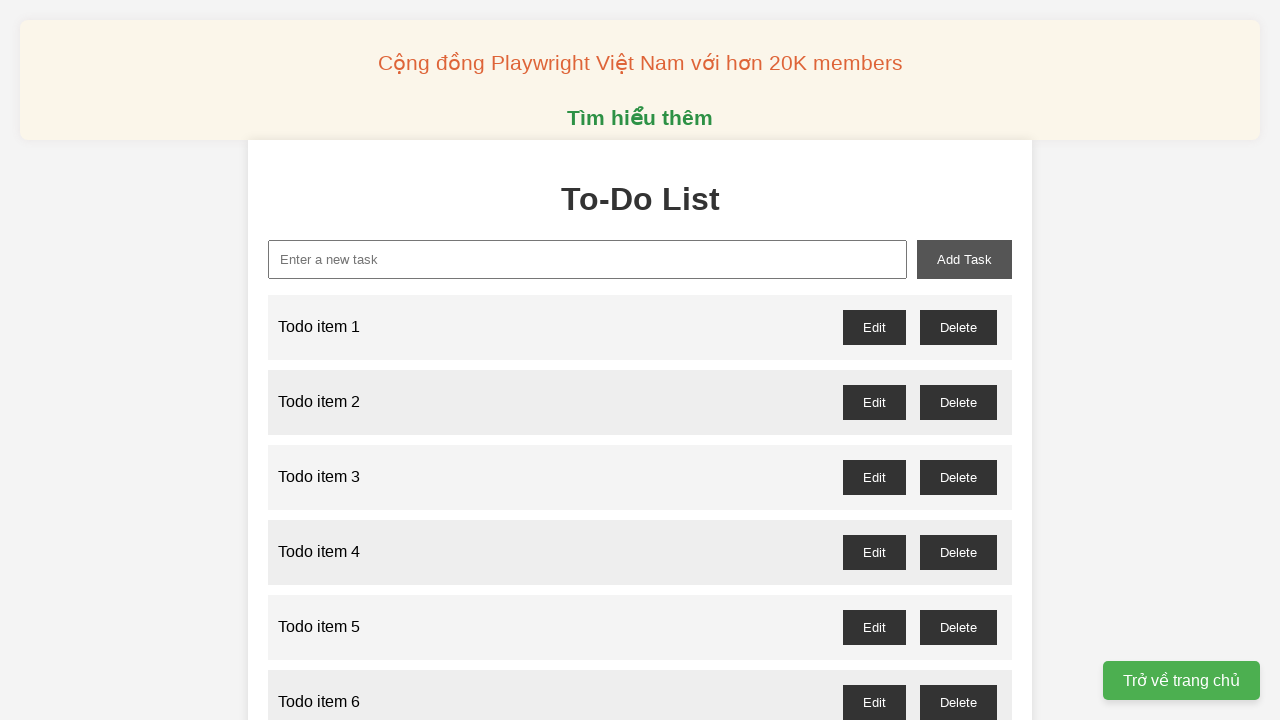

Filled new task input with 'Todo item 79' on #new-task
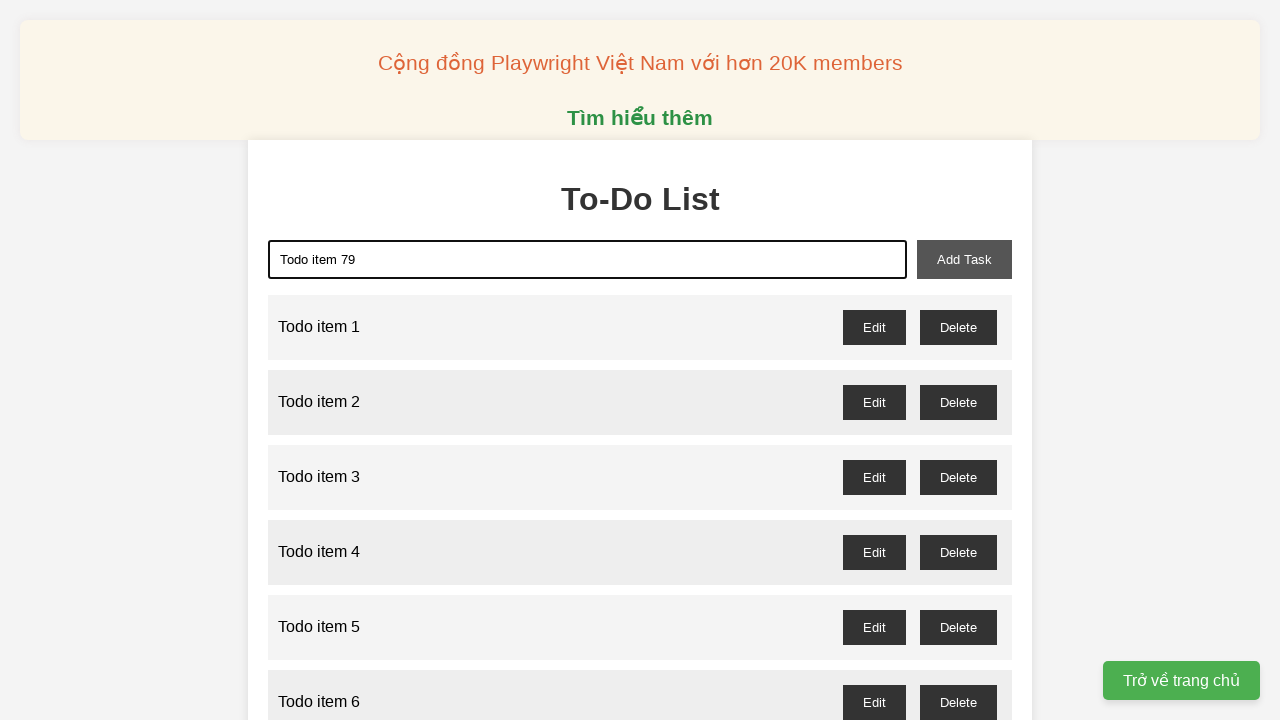

Clicked add task button for item 79 at (964, 259) on #add-task
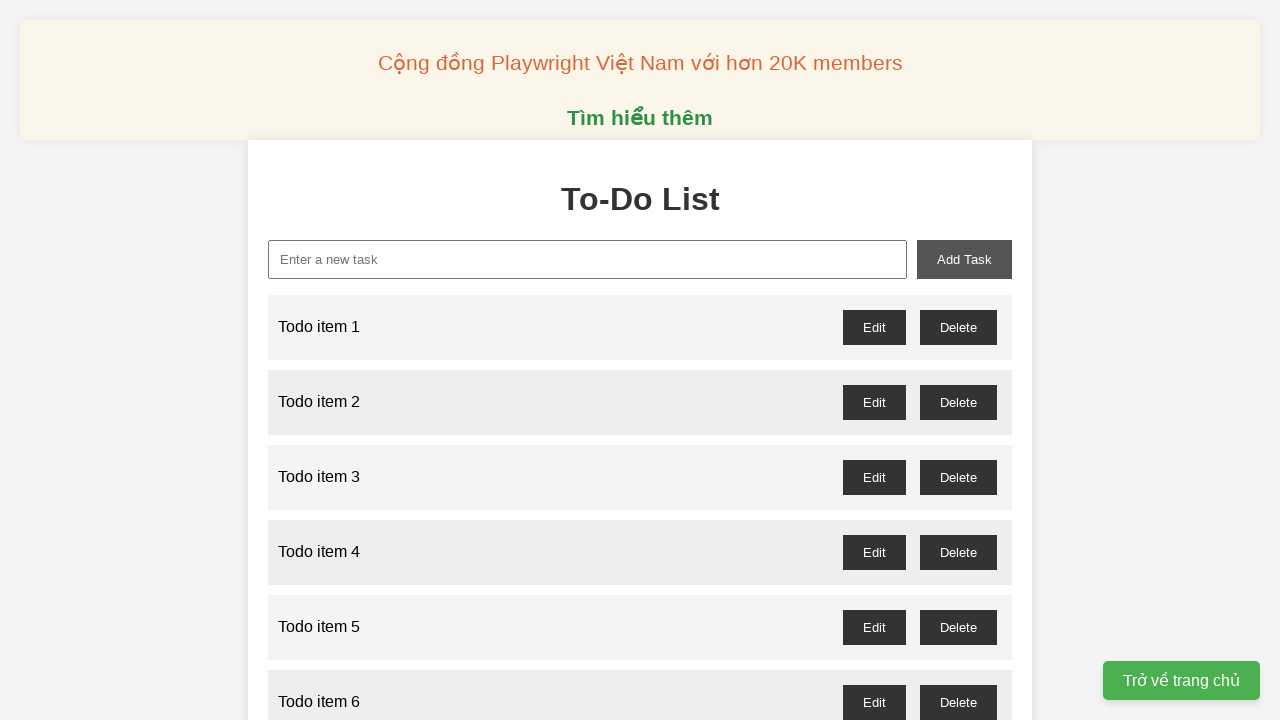

Verified that 'Todo item 79' appeared in the list
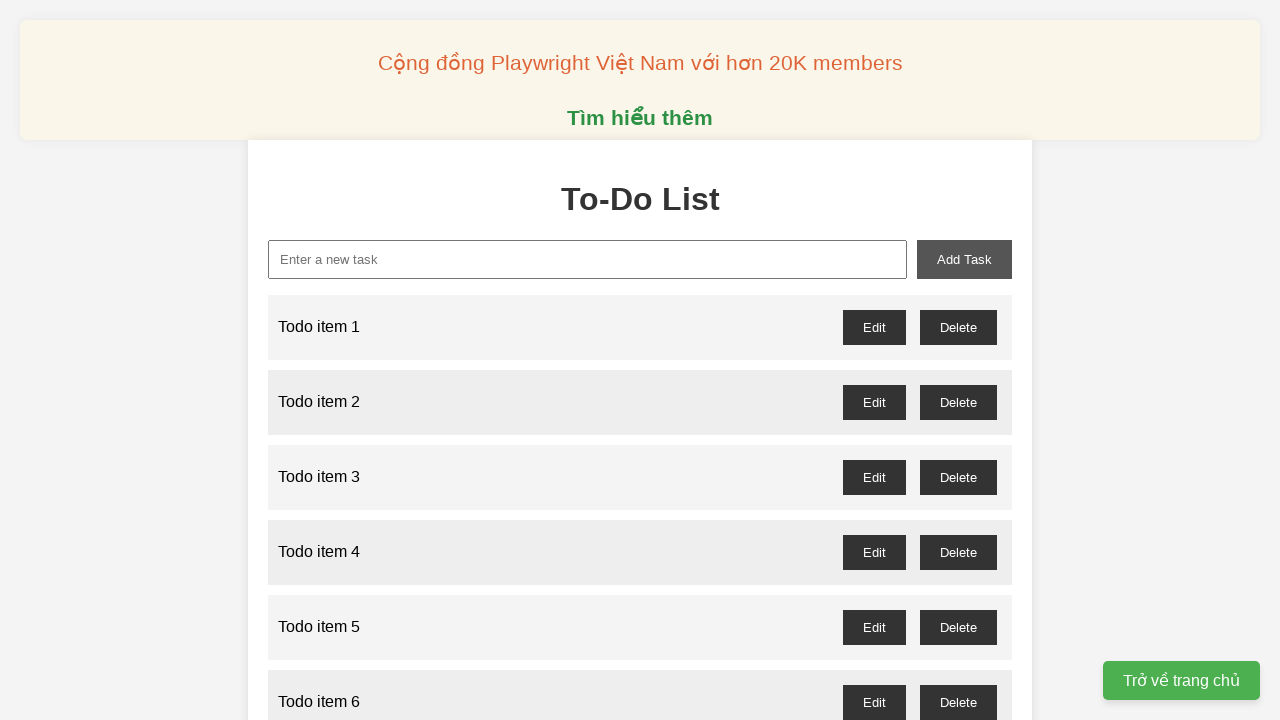

Filled new task input with 'Todo item 80' on #new-task
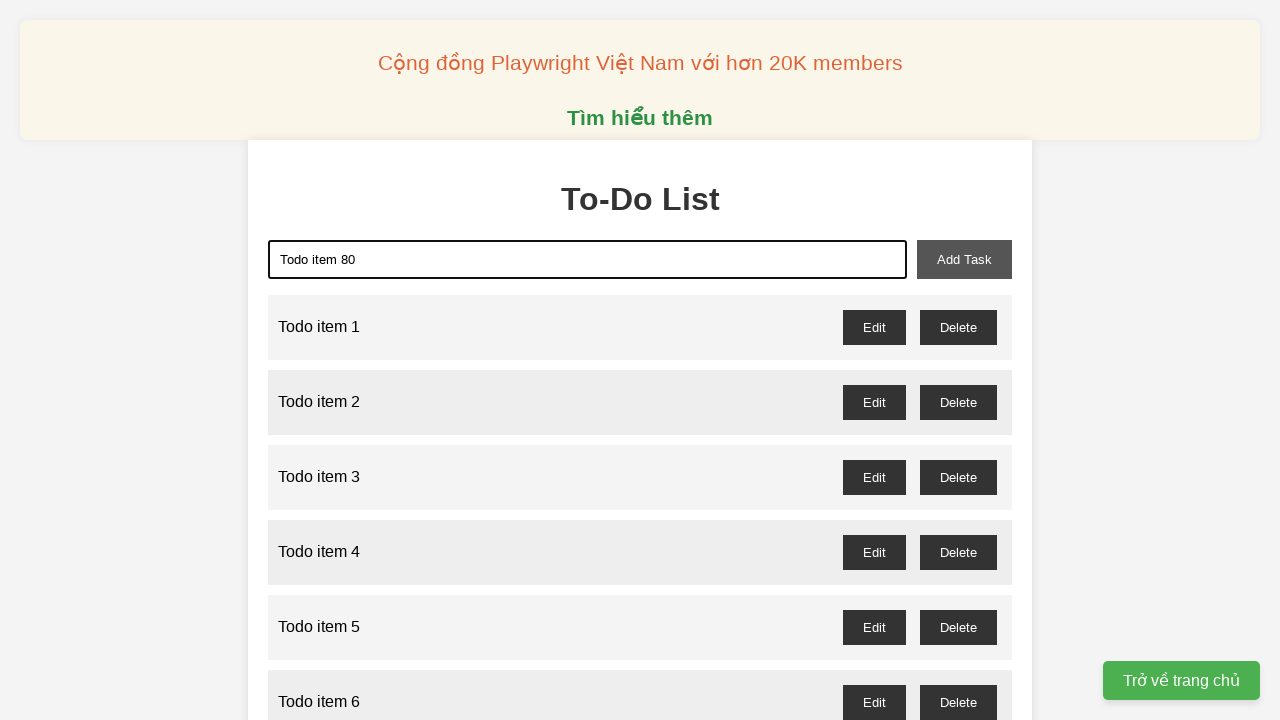

Clicked add task button for item 80 at (964, 259) on #add-task
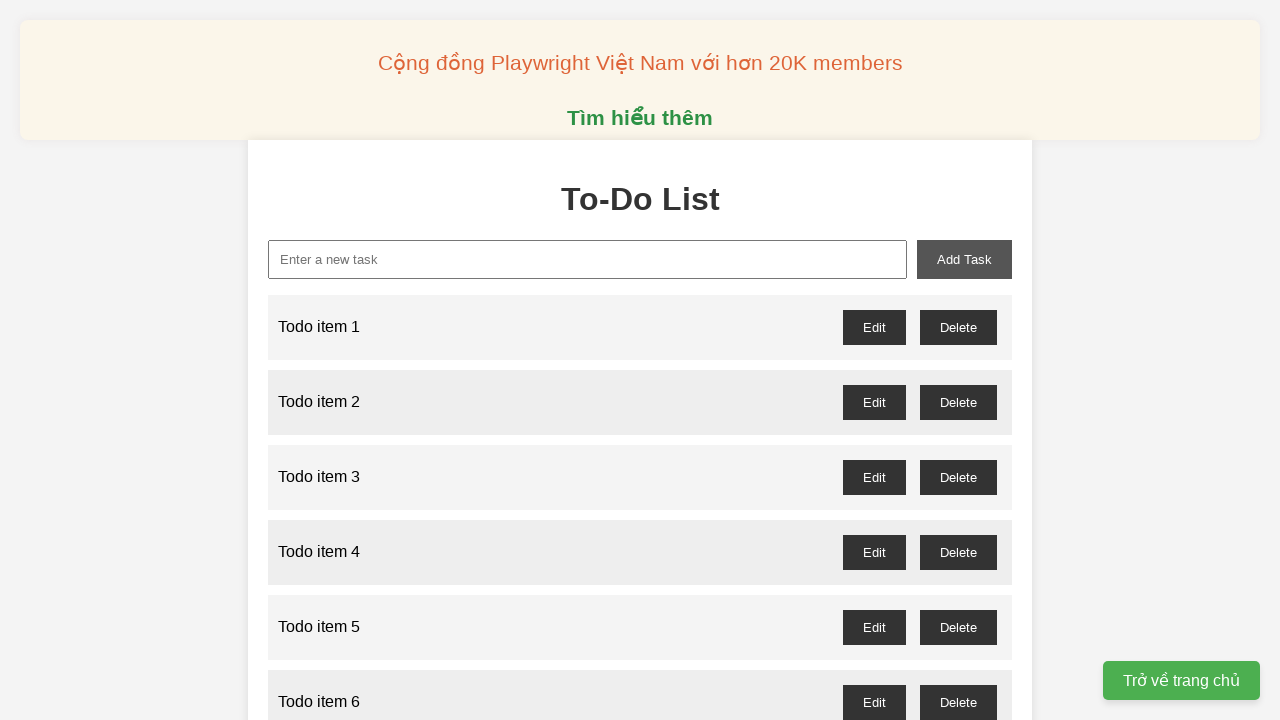

Verified that 'Todo item 80' appeared in the list
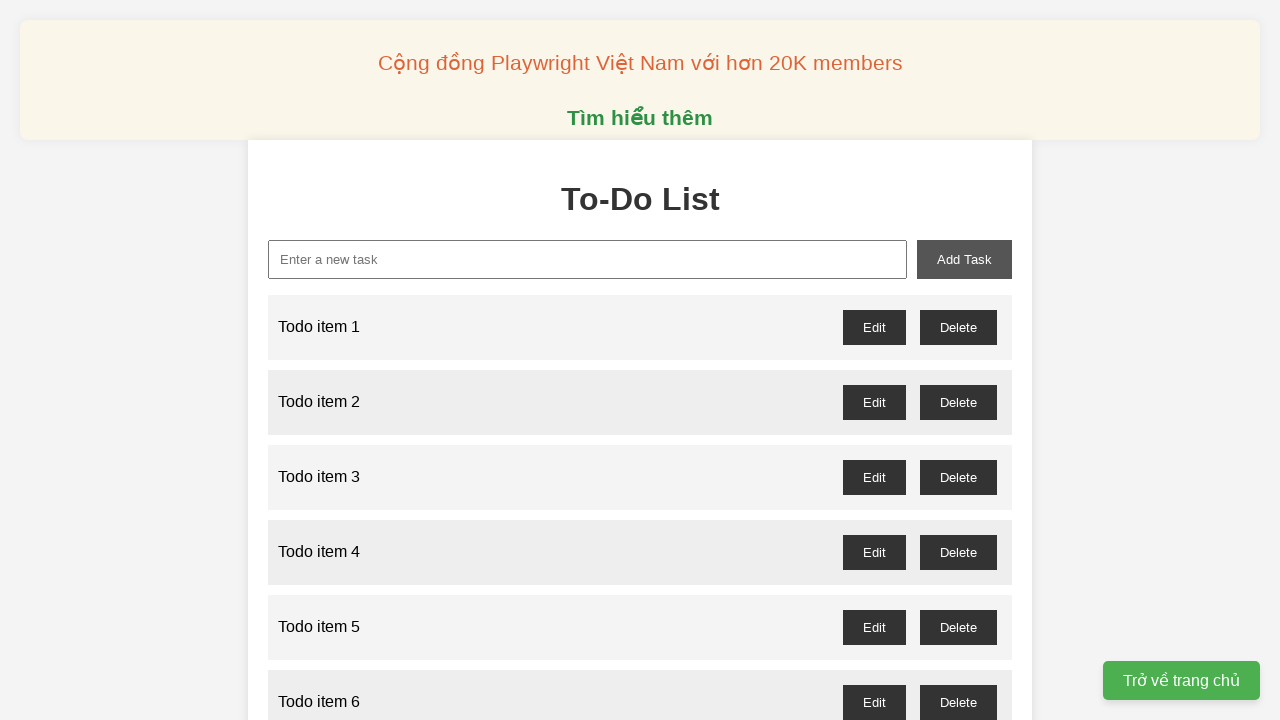

Filled new task input with 'Todo item 81' on #new-task
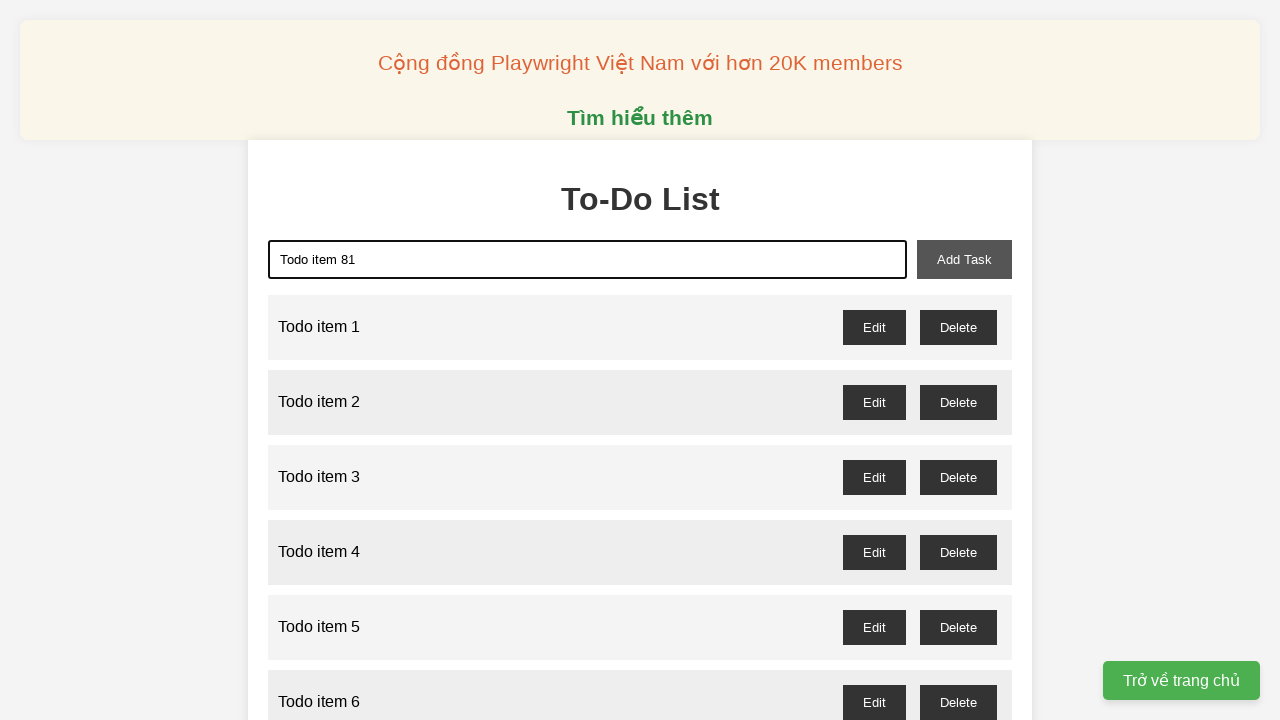

Clicked add task button for item 81 at (964, 259) on #add-task
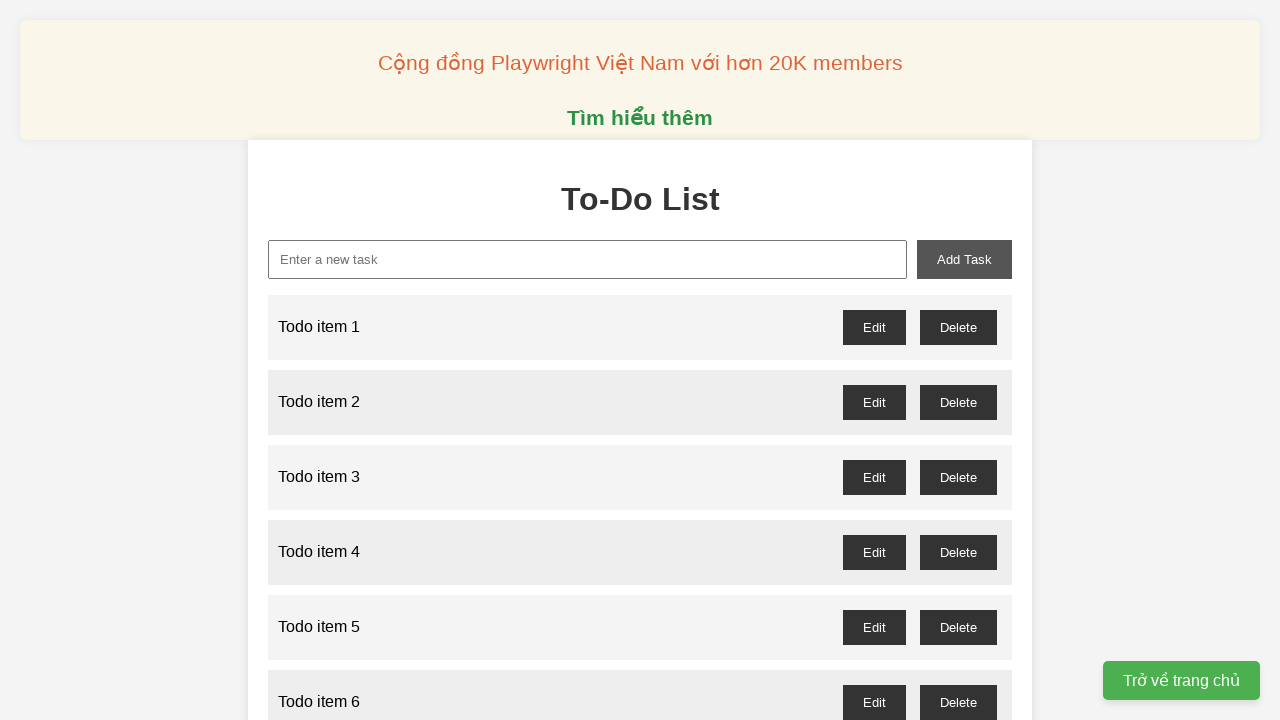

Verified that 'Todo item 81' appeared in the list
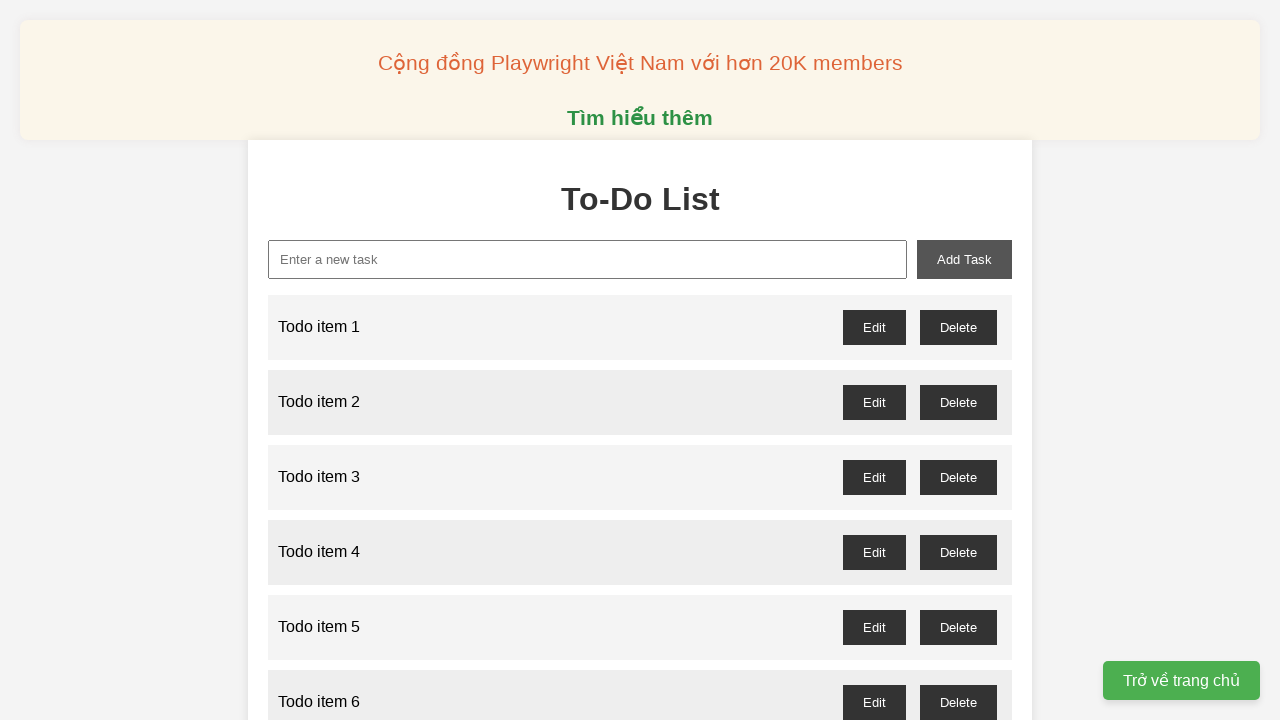

Filled new task input with 'Todo item 82' on #new-task
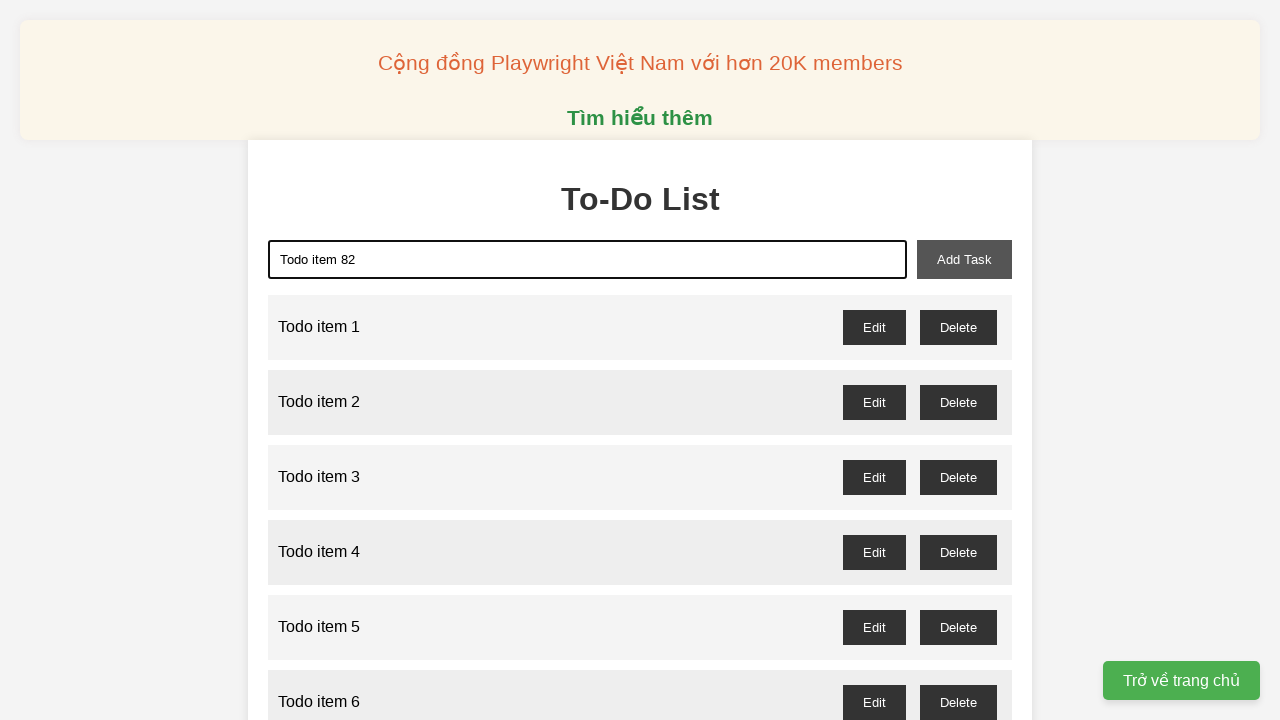

Clicked add task button for item 82 at (964, 259) on #add-task
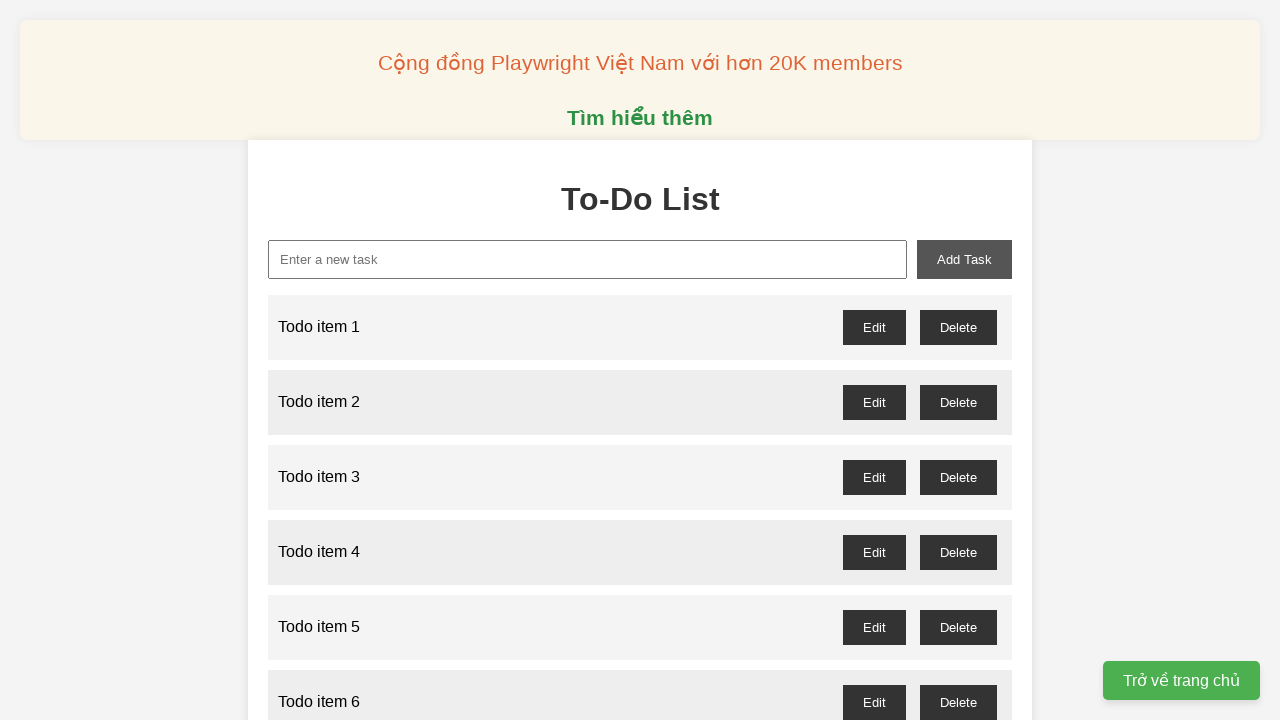

Verified that 'Todo item 82' appeared in the list
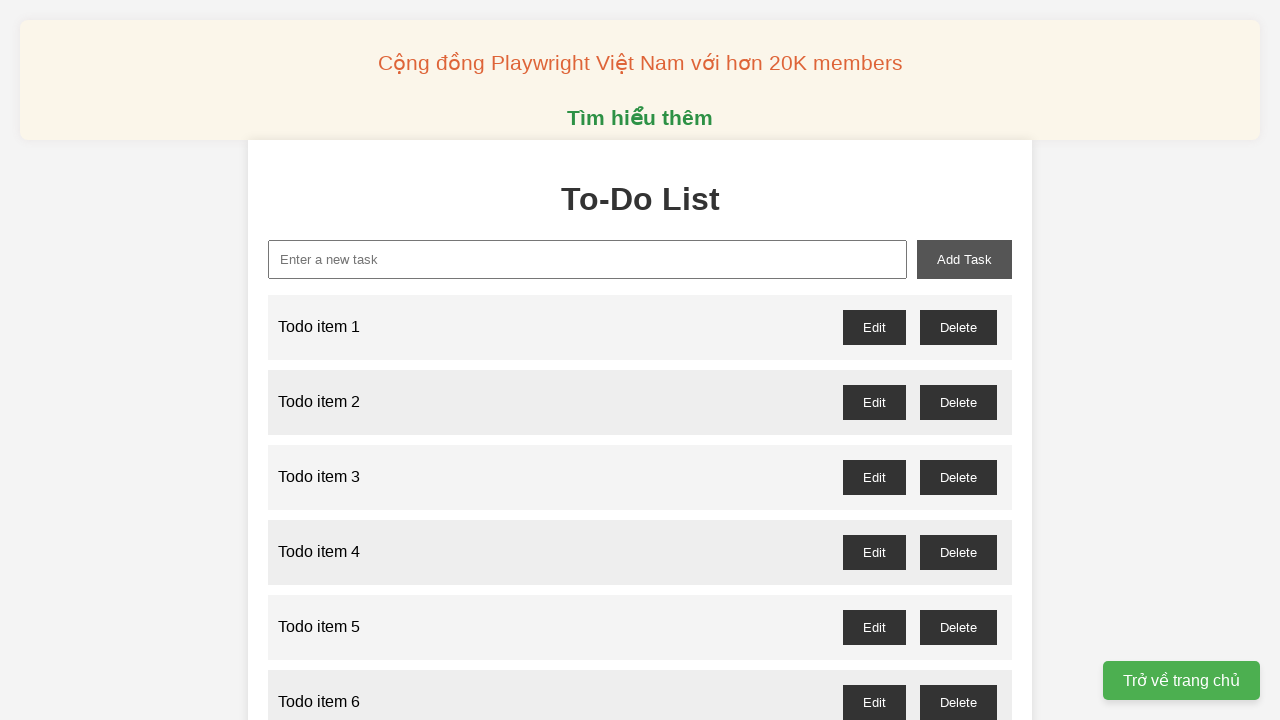

Filled new task input with 'Todo item 83' on #new-task
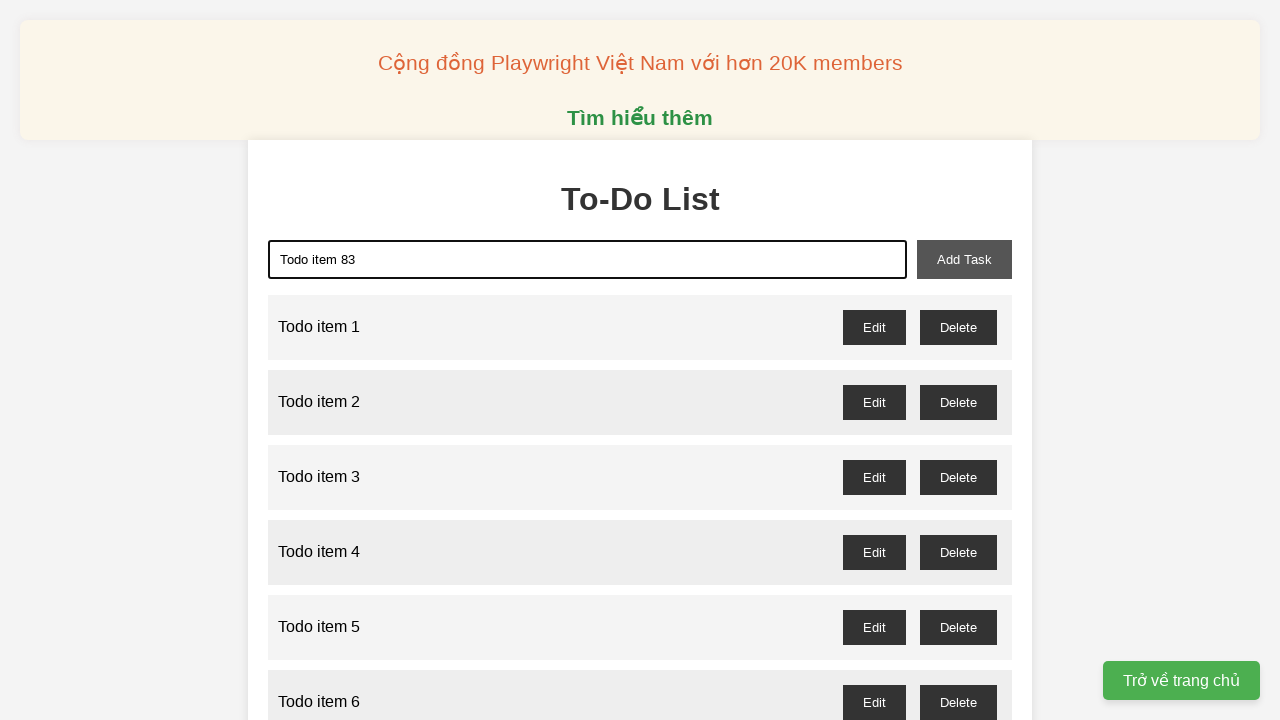

Clicked add task button for item 83 at (964, 259) on #add-task
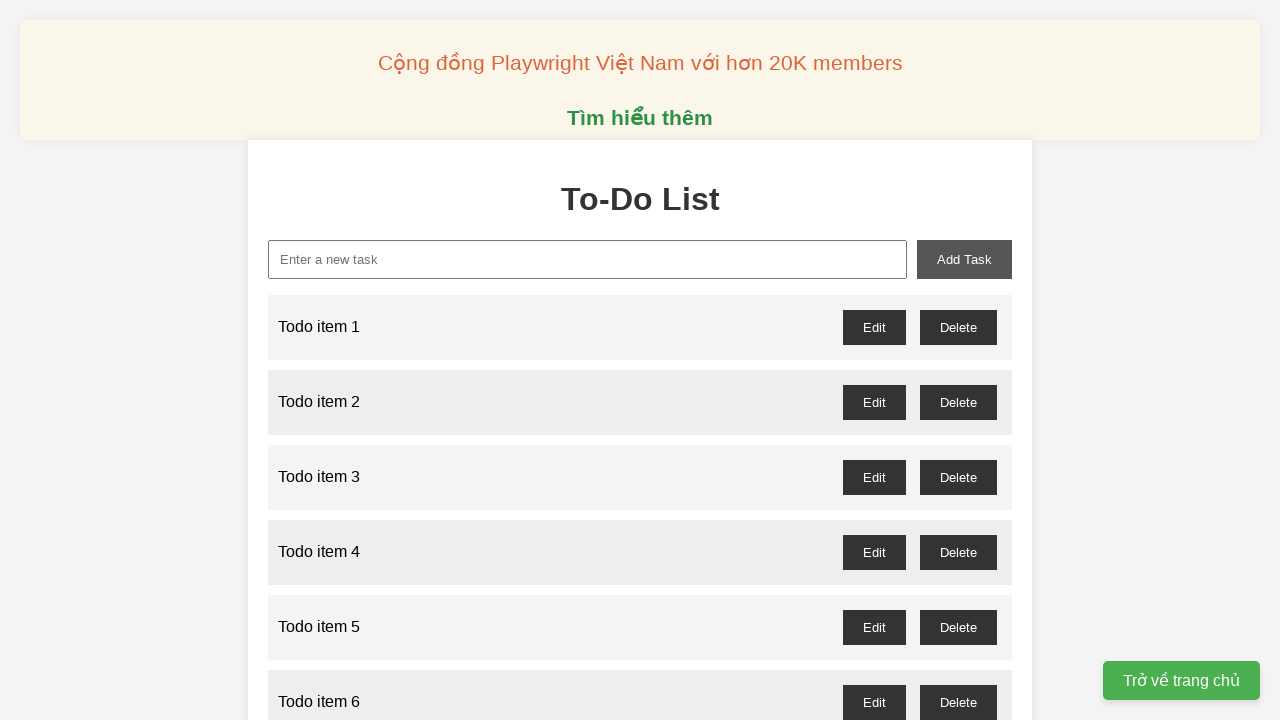

Verified that 'Todo item 83' appeared in the list
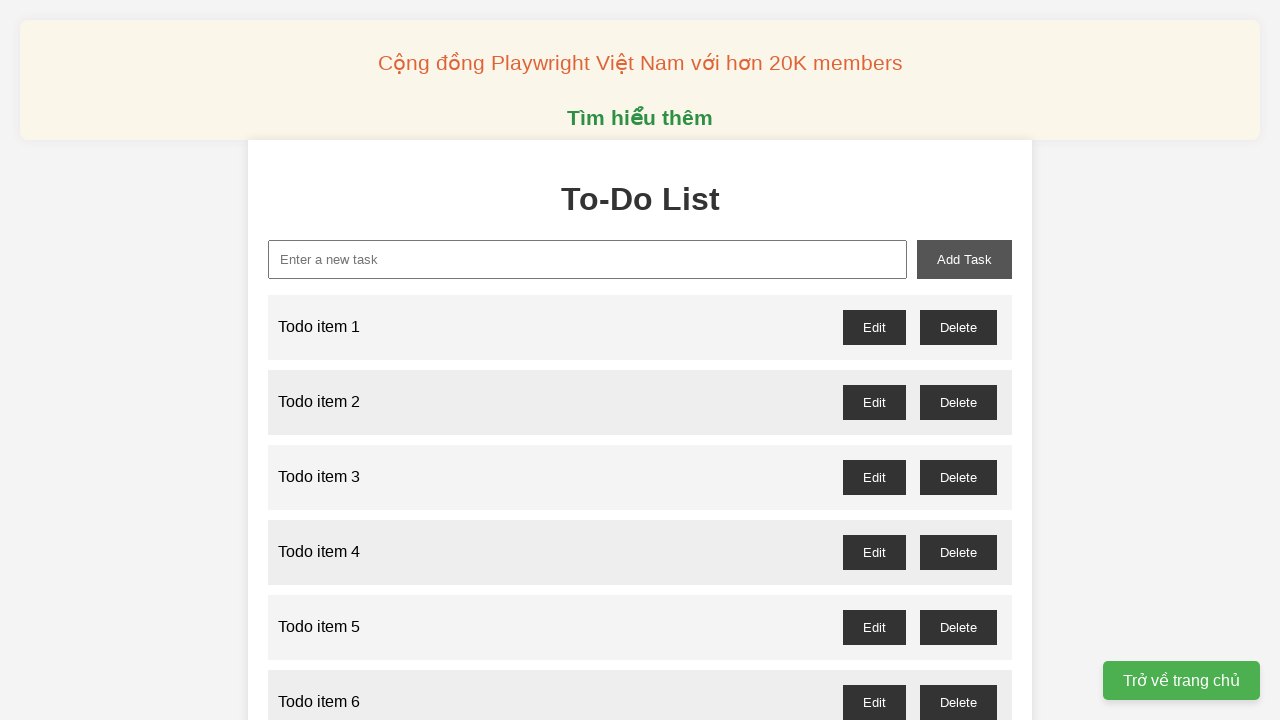

Filled new task input with 'Todo item 84' on #new-task
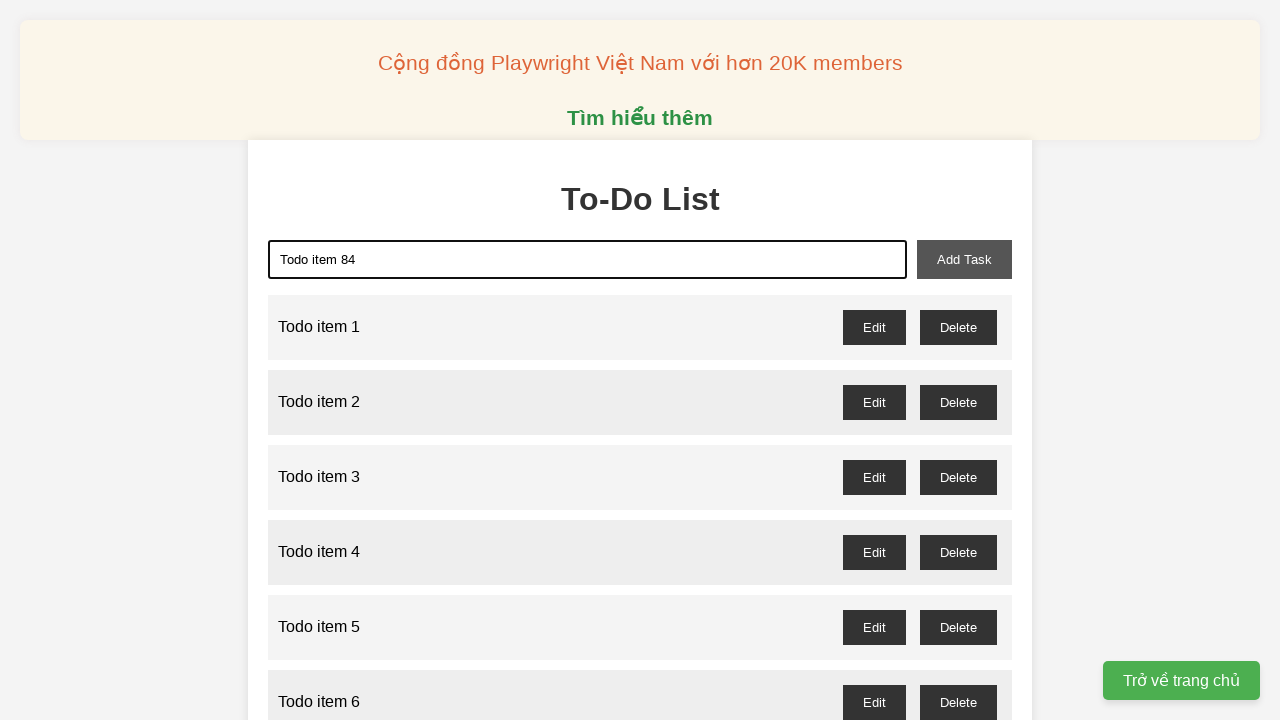

Clicked add task button for item 84 at (964, 259) on #add-task
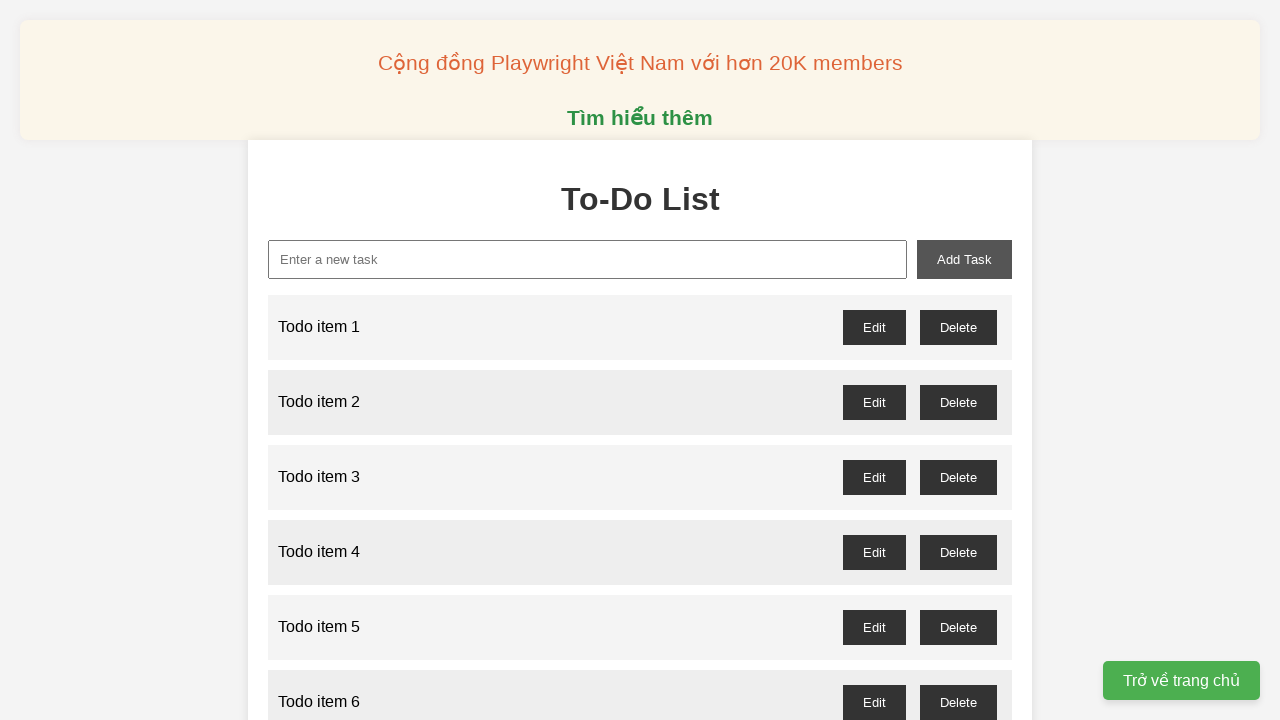

Verified that 'Todo item 84' appeared in the list
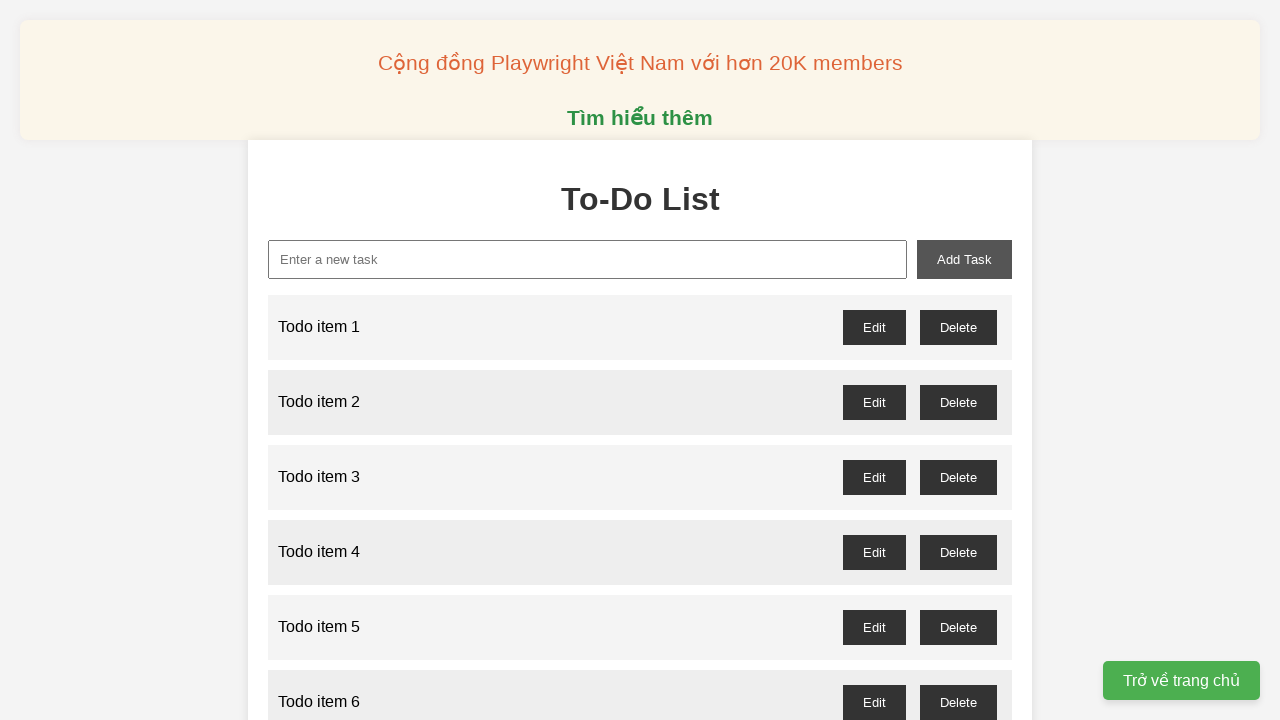

Filled new task input with 'Todo item 85' on #new-task
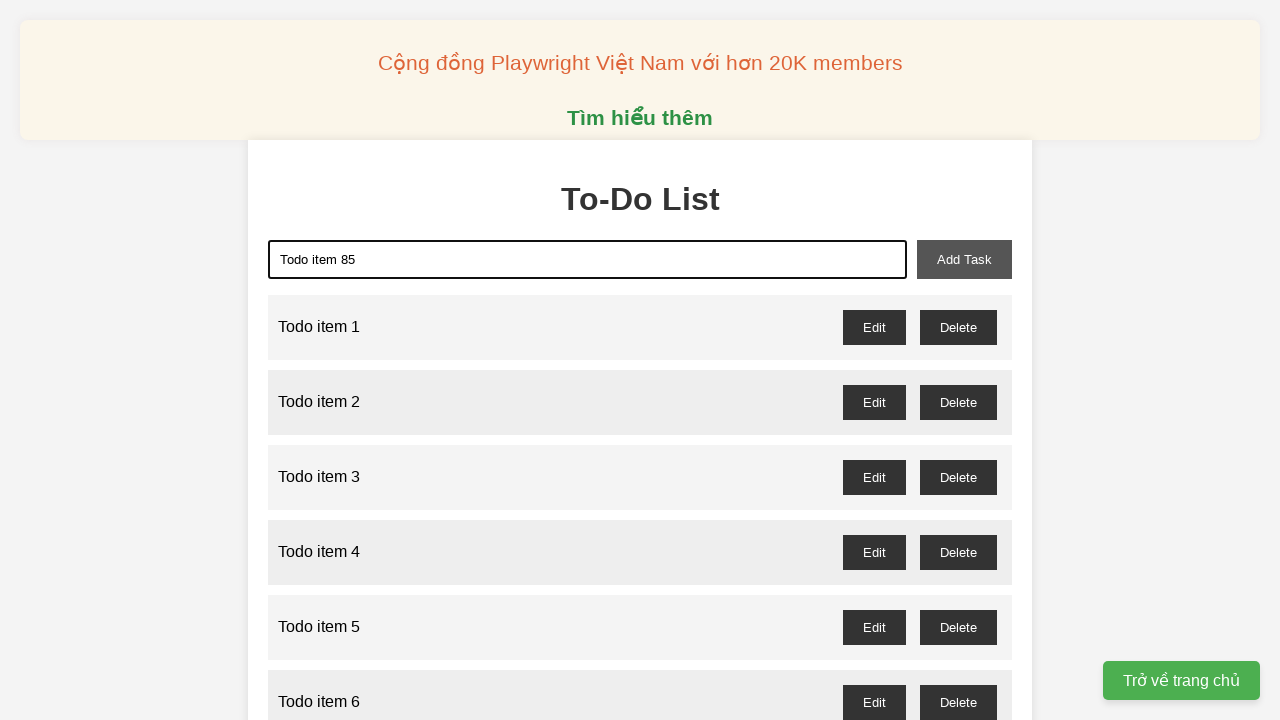

Clicked add task button for item 85 at (964, 259) on #add-task
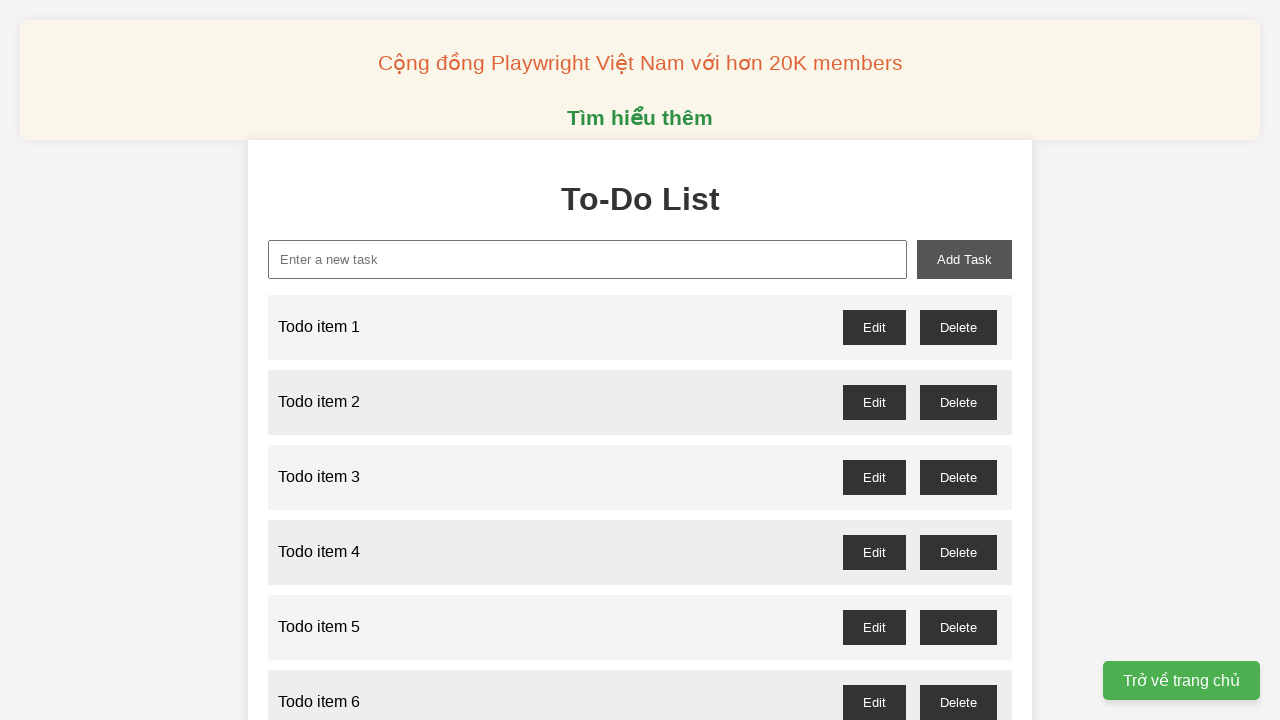

Verified that 'Todo item 85' appeared in the list
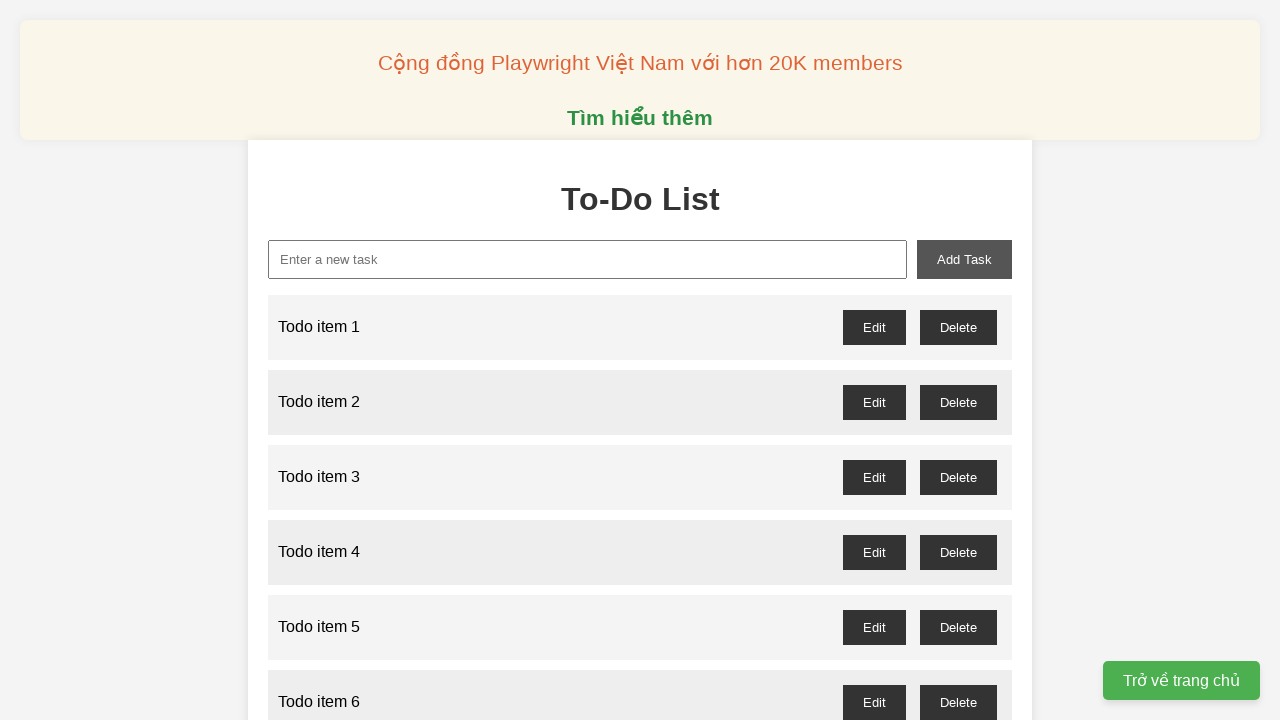

Filled new task input with 'Todo item 86' on #new-task
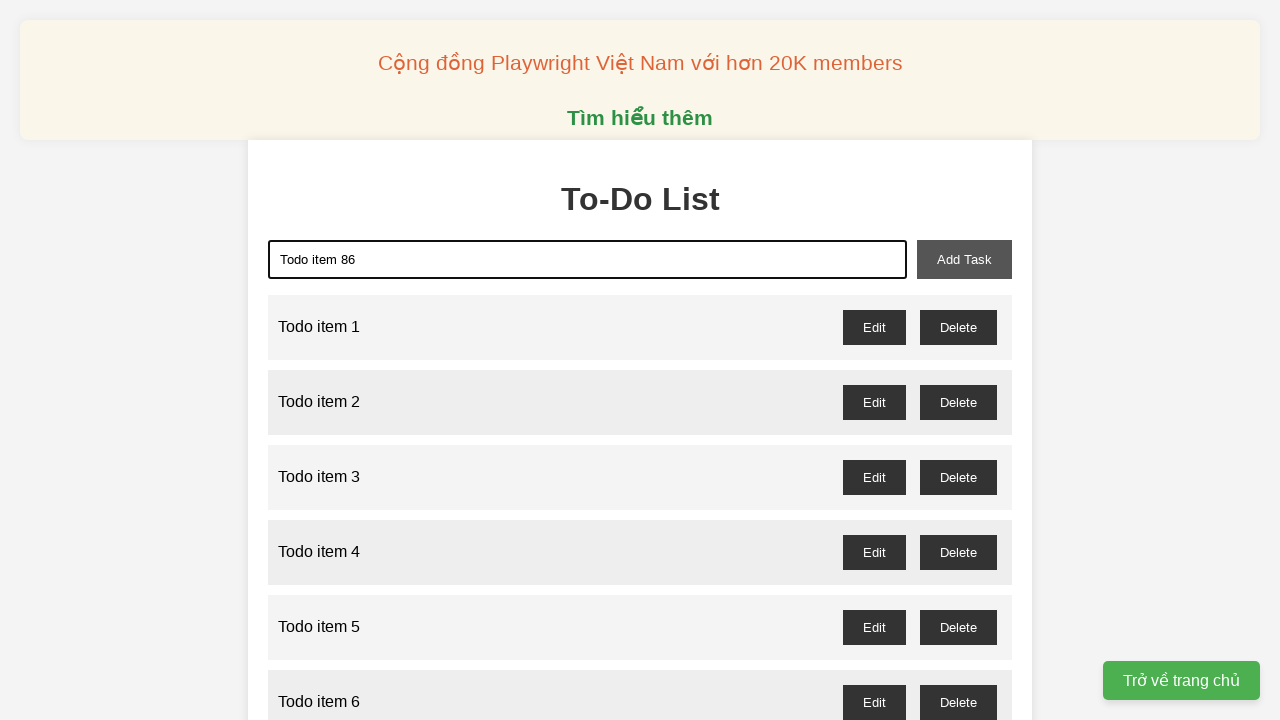

Clicked add task button for item 86 at (964, 259) on #add-task
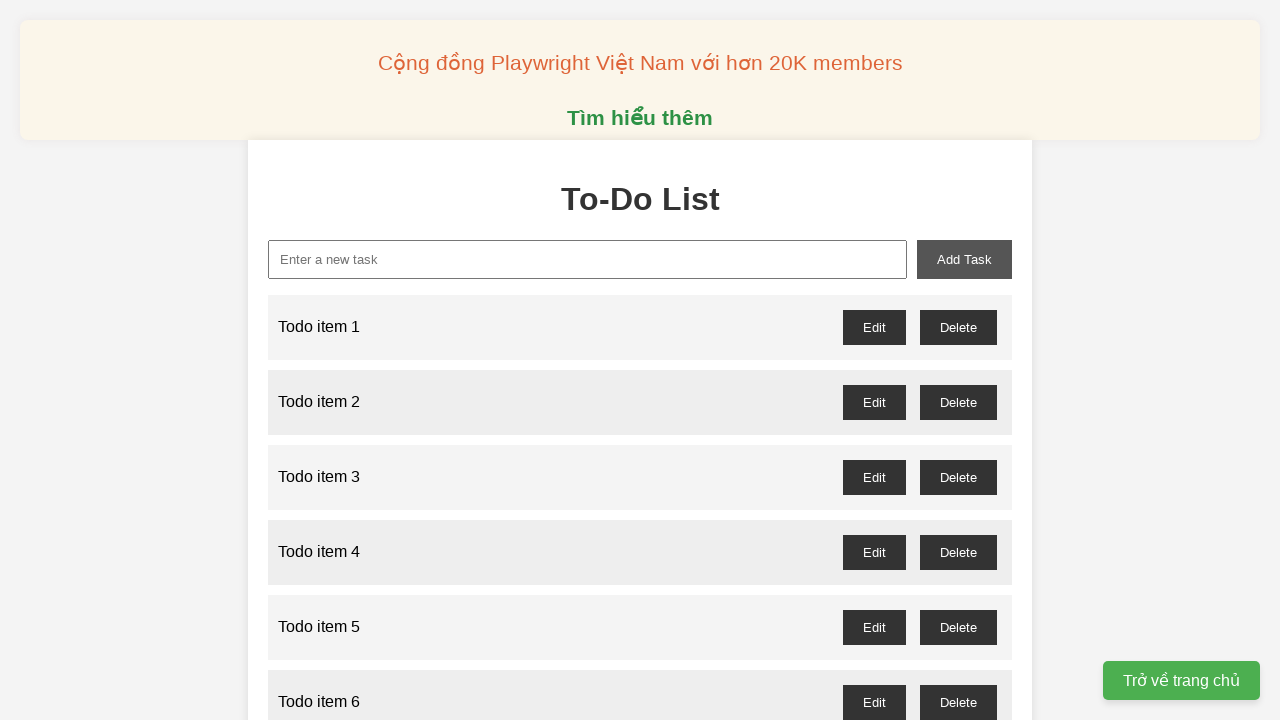

Verified that 'Todo item 86' appeared in the list
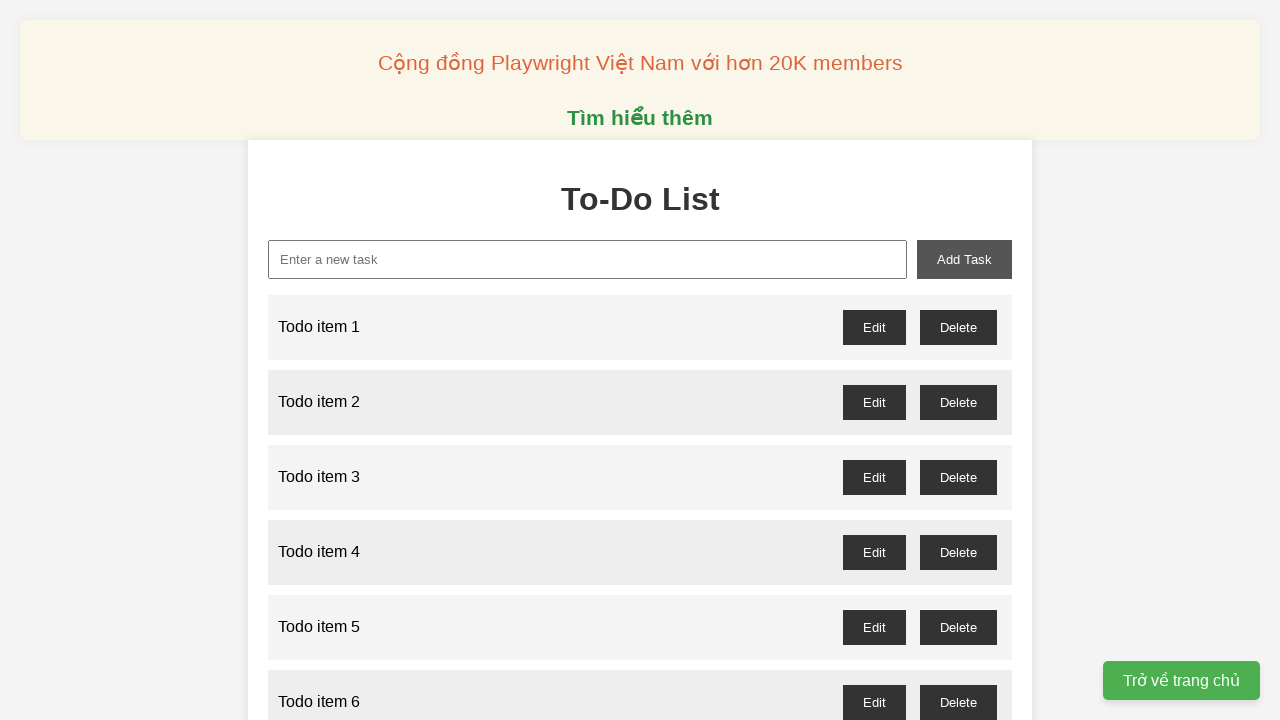

Filled new task input with 'Todo item 87' on #new-task
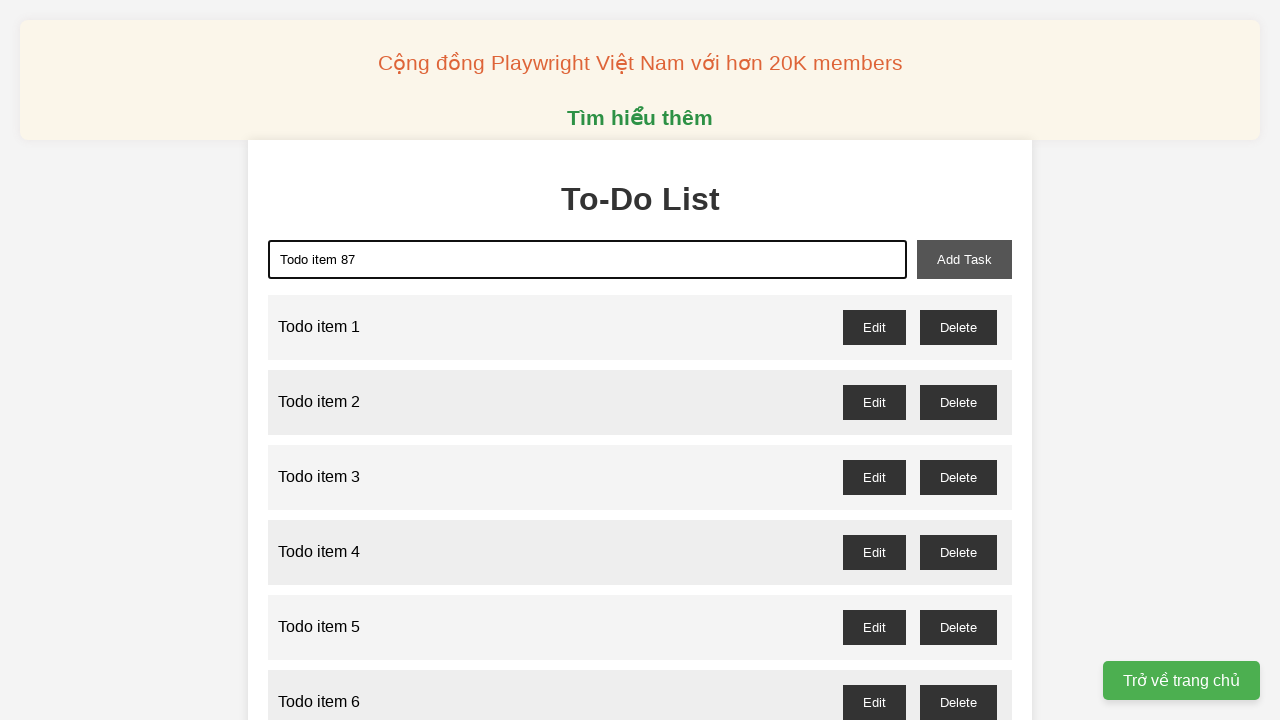

Clicked add task button for item 87 at (964, 259) on #add-task
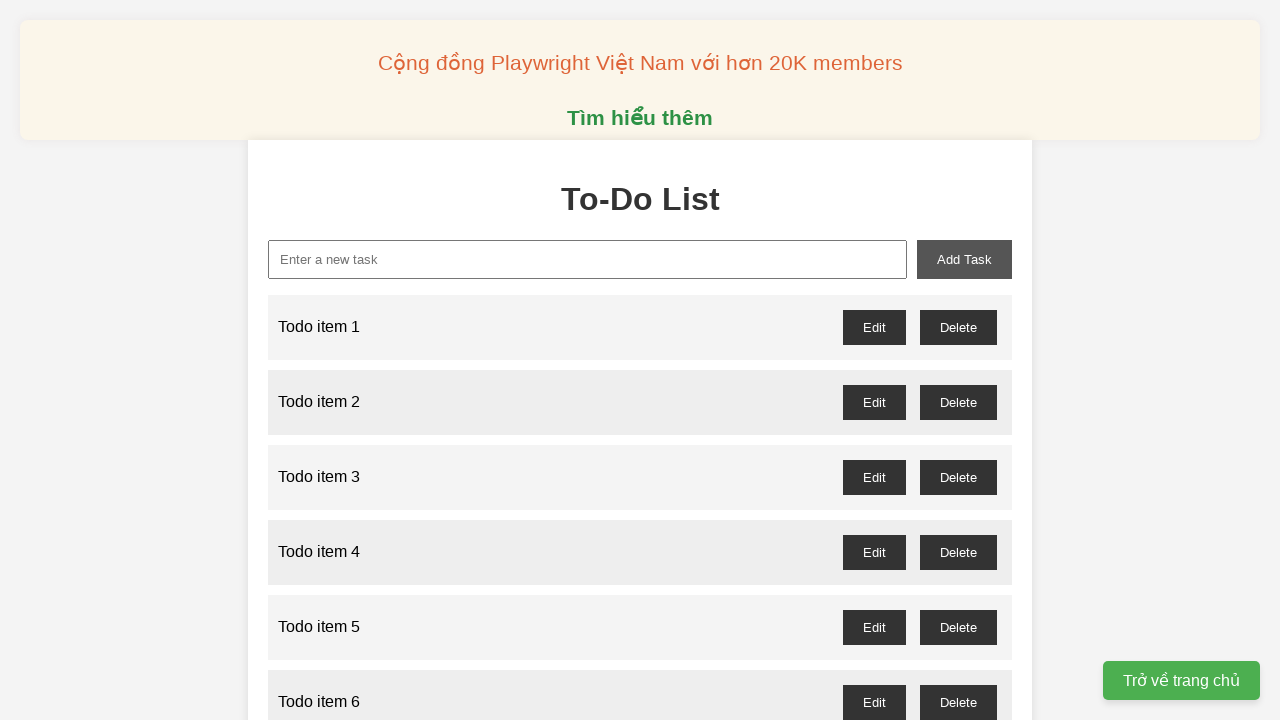

Verified that 'Todo item 87' appeared in the list
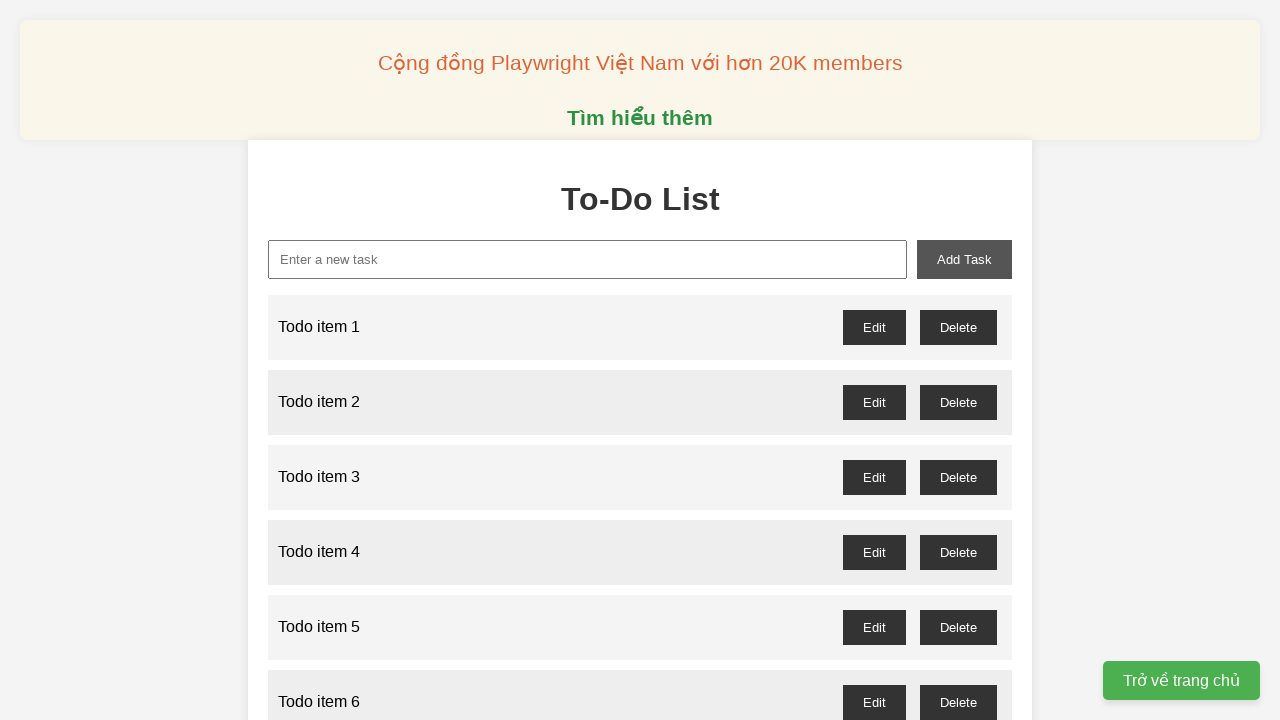

Filled new task input with 'Todo item 88' on #new-task
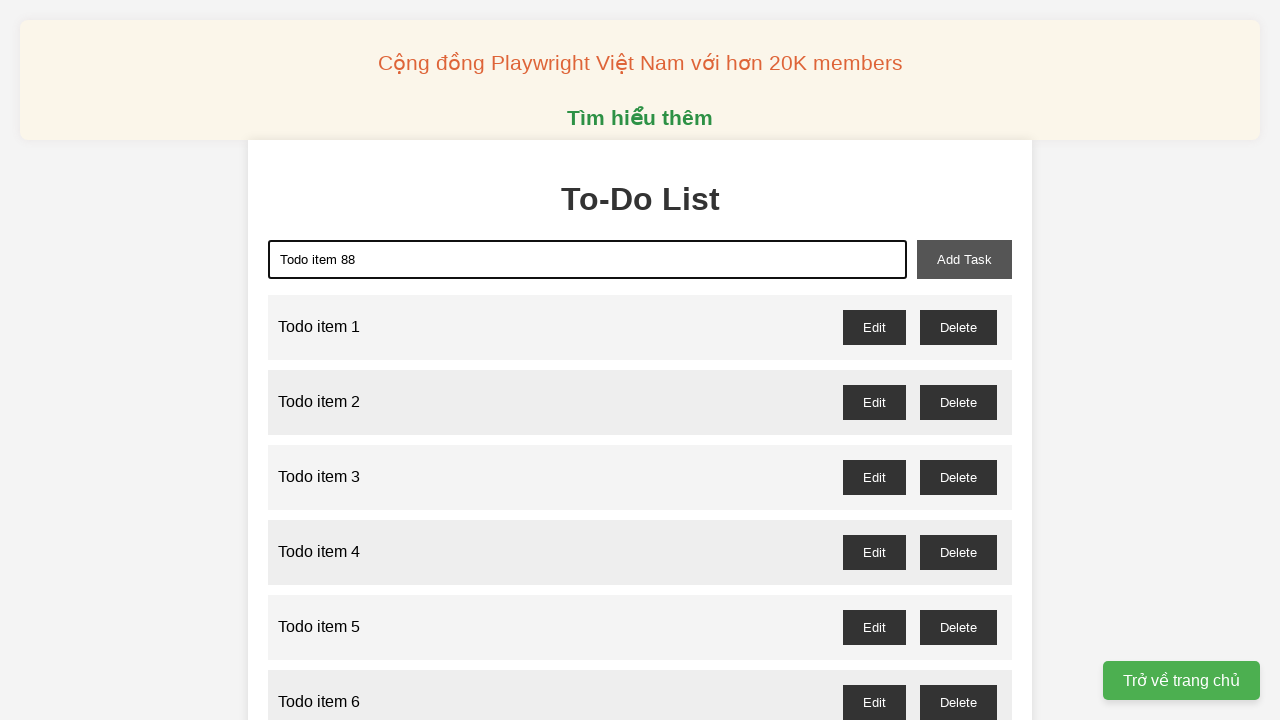

Clicked add task button for item 88 at (964, 259) on #add-task
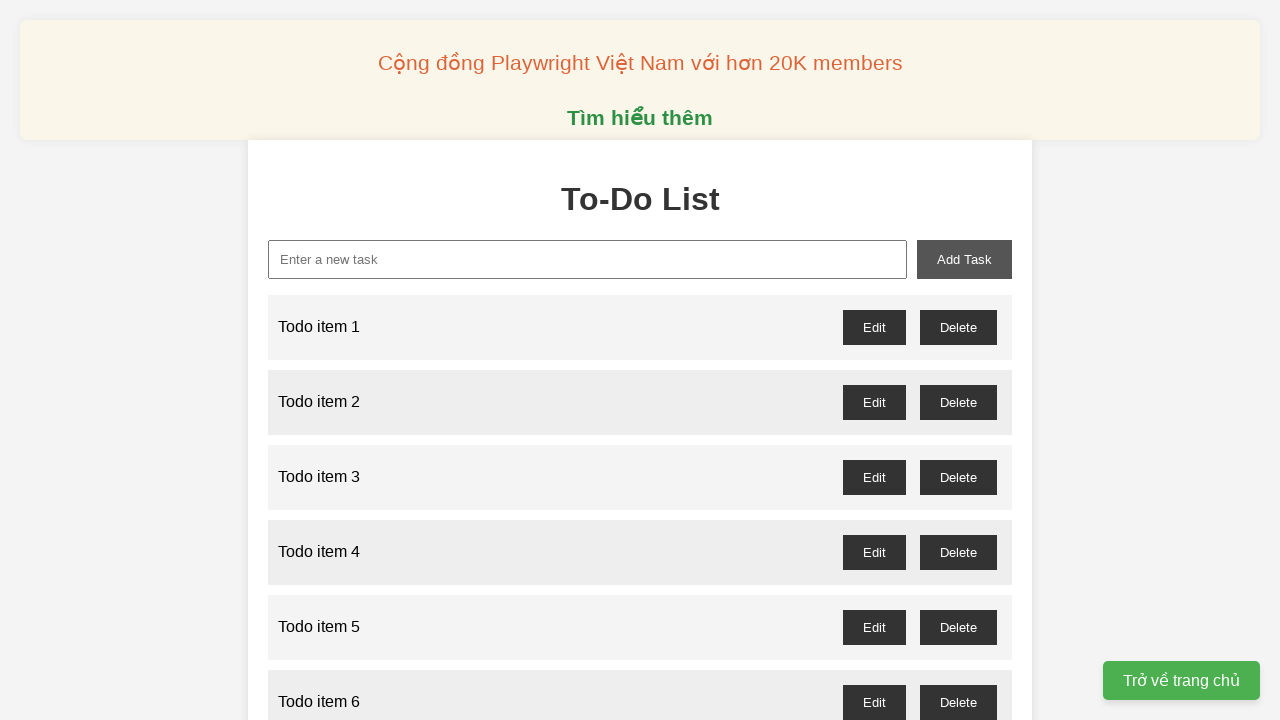

Verified that 'Todo item 88' appeared in the list
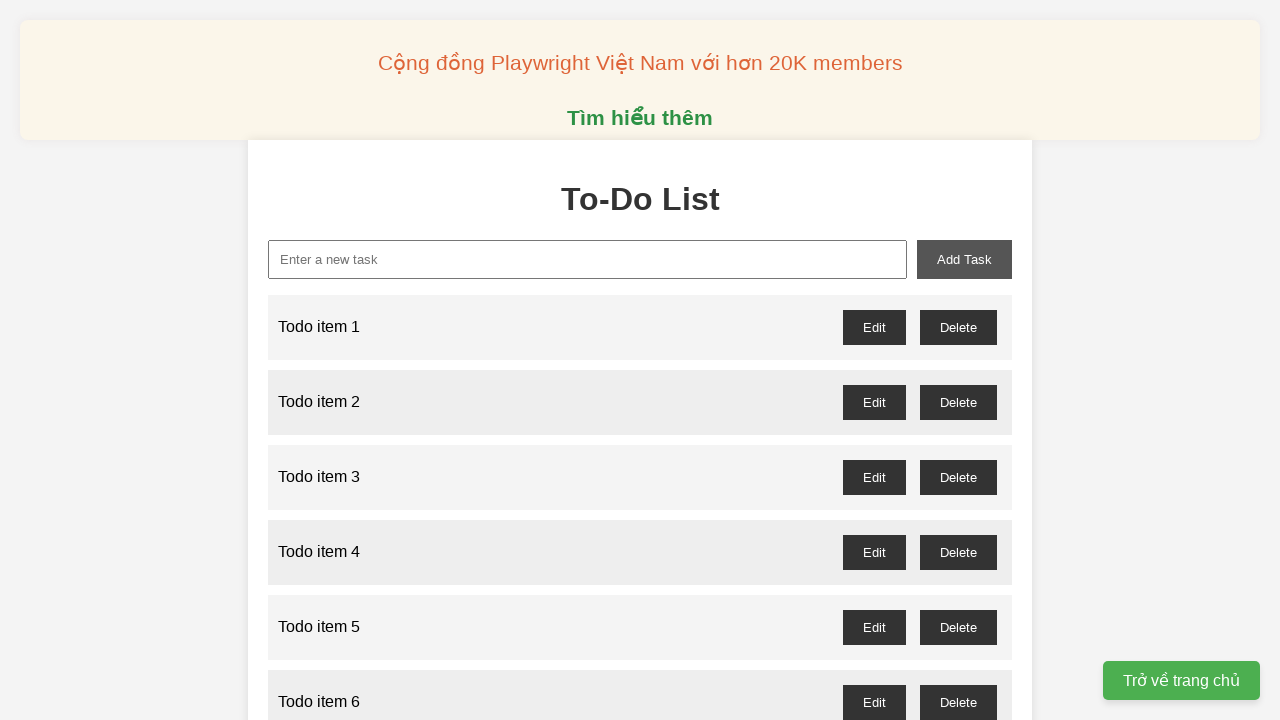

Filled new task input with 'Todo item 89' on #new-task
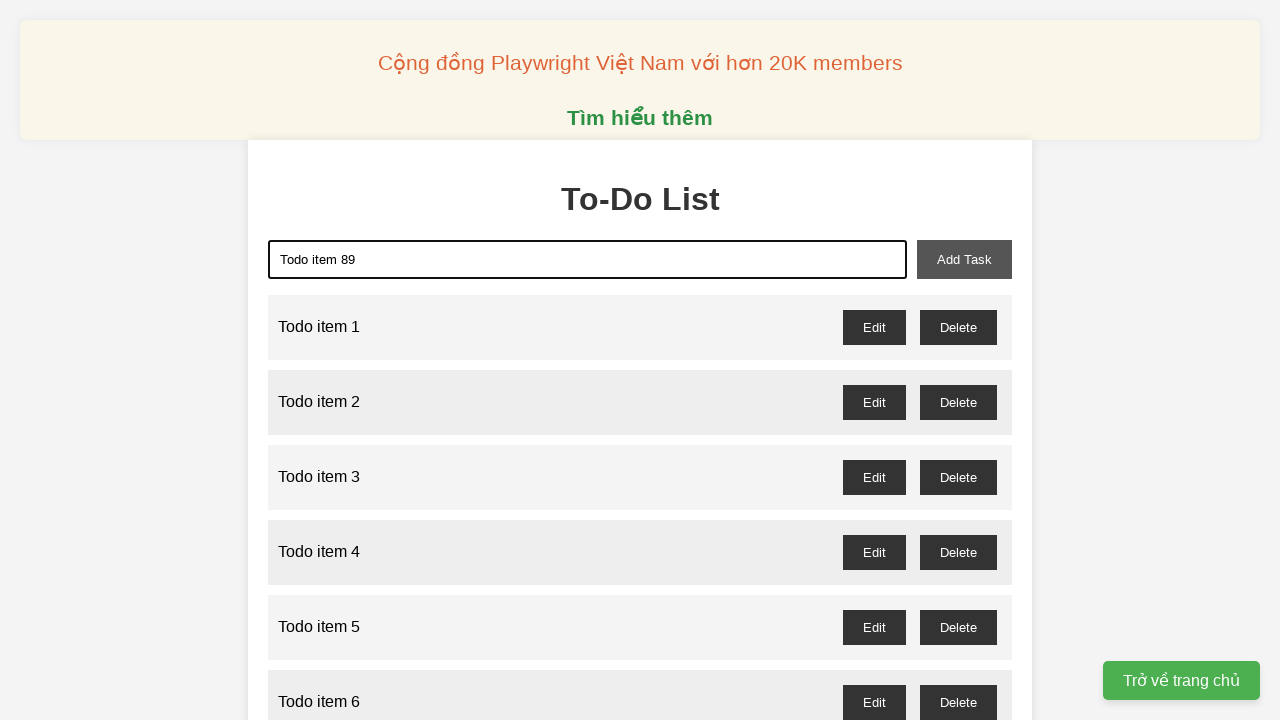

Clicked add task button for item 89 at (964, 259) on #add-task
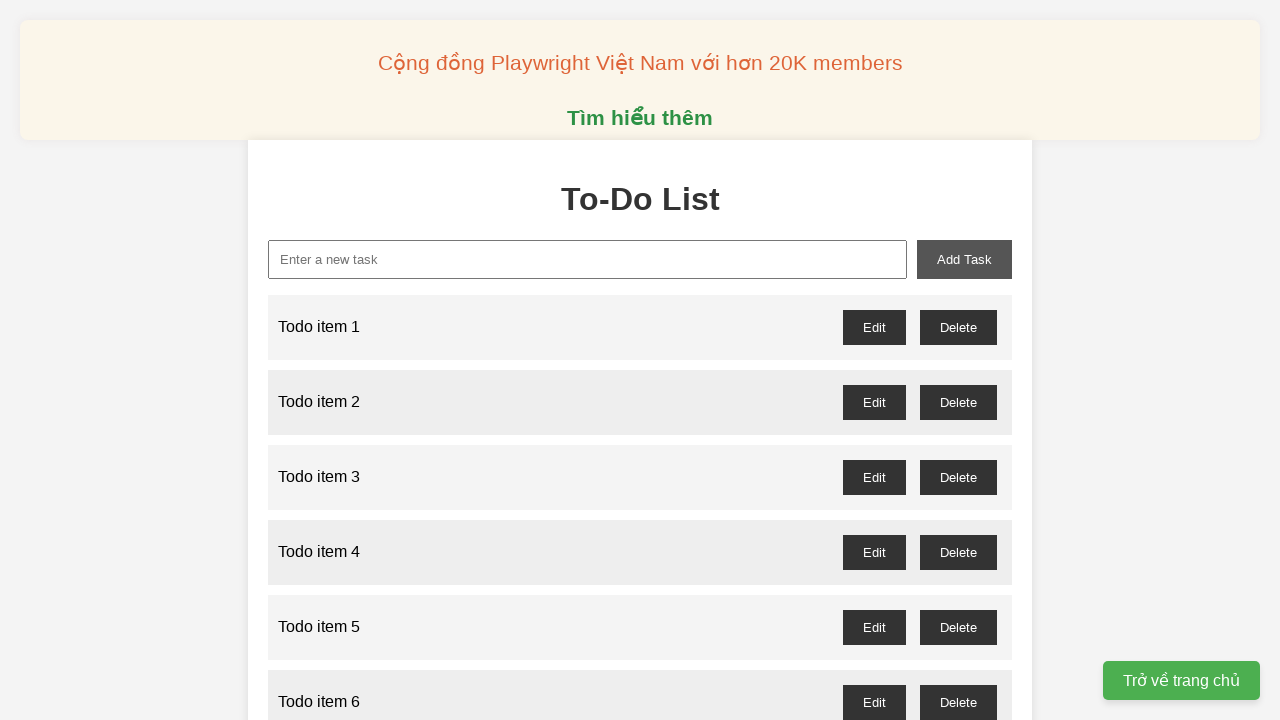

Verified that 'Todo item 89' appeared in the list
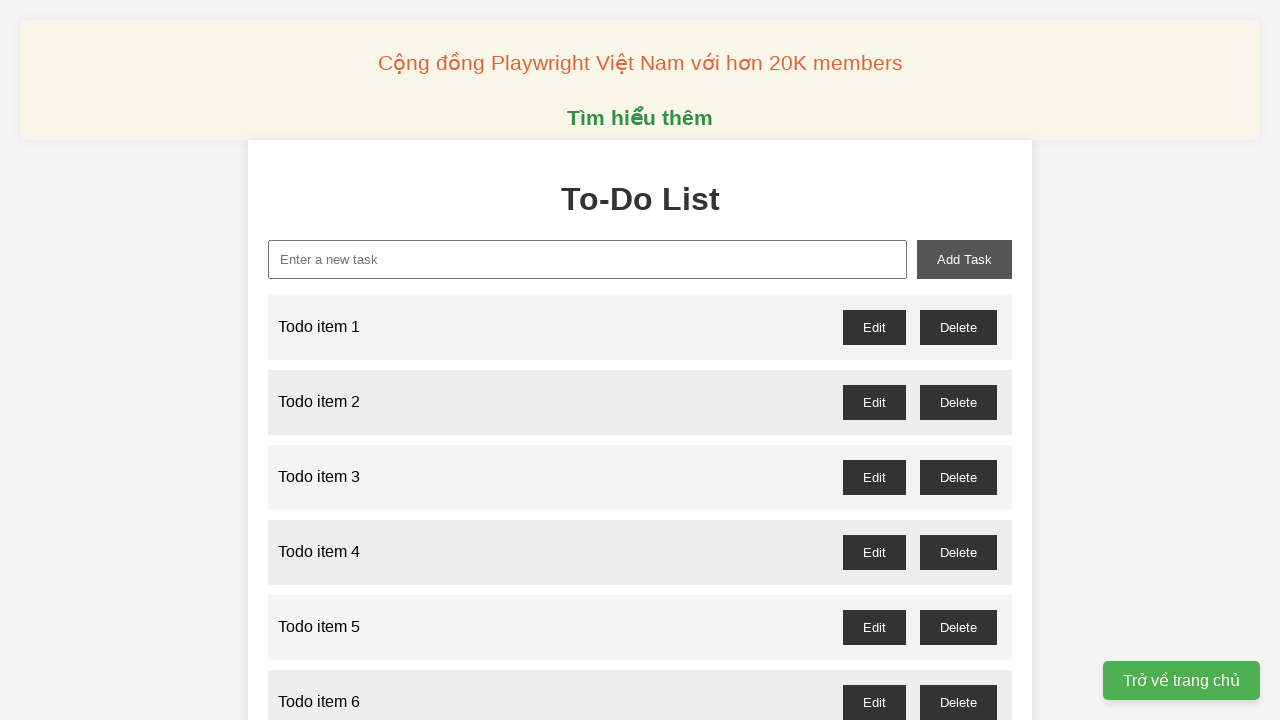

Filled new task input with 'Todo item 90' on #new-task
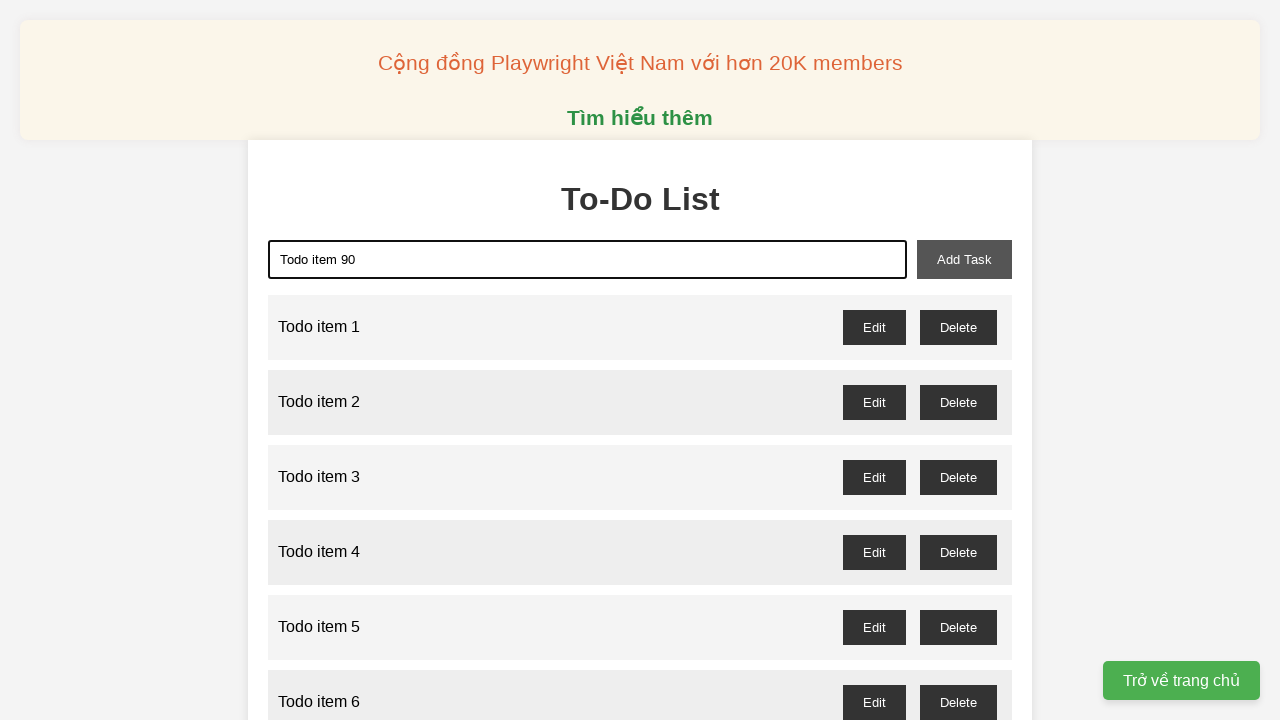

Clicked add task button for item 90 at (964, 259) on #add-task
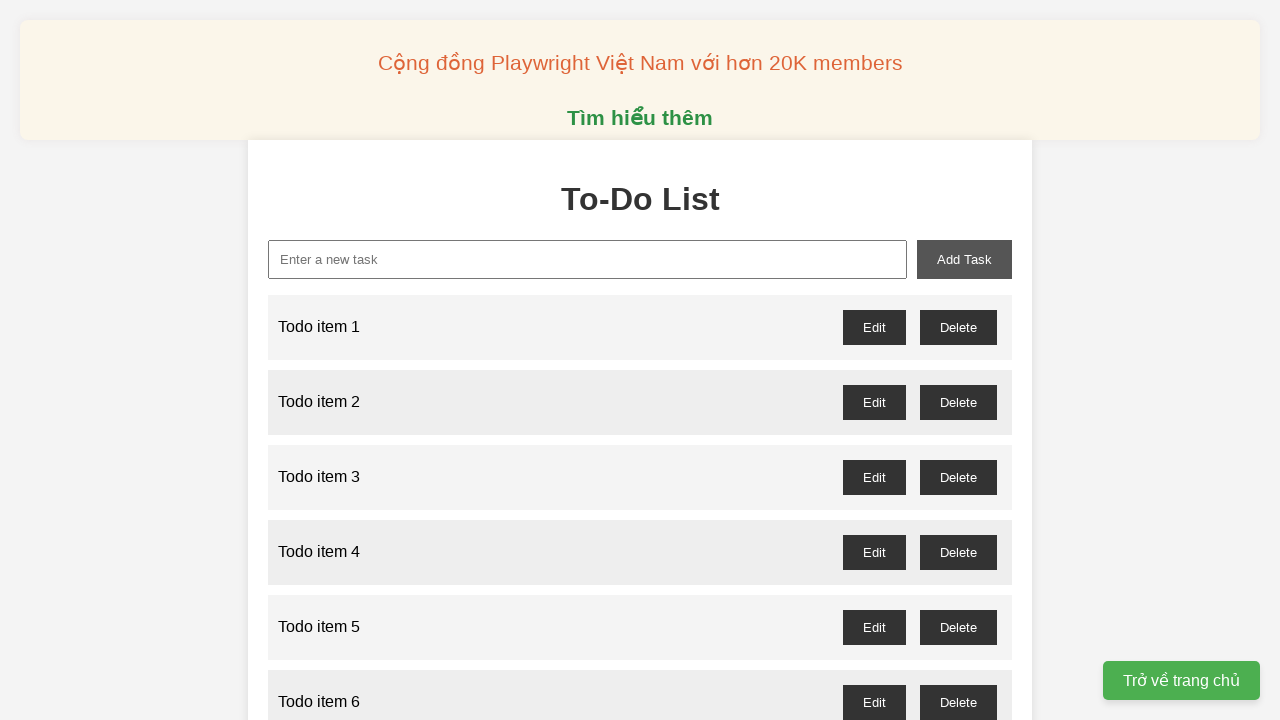

Verified that 'Todo item 90' appeared in the list
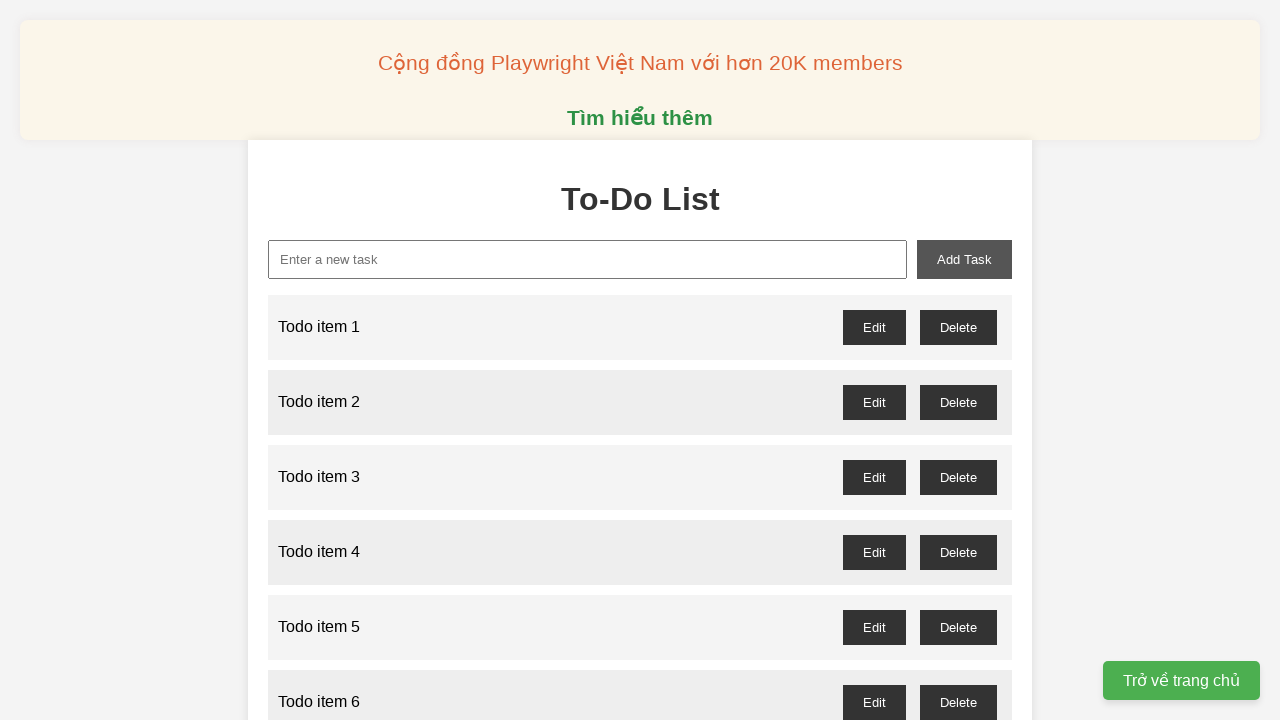

Filled new task input with 'Todo item 91' on #new-task
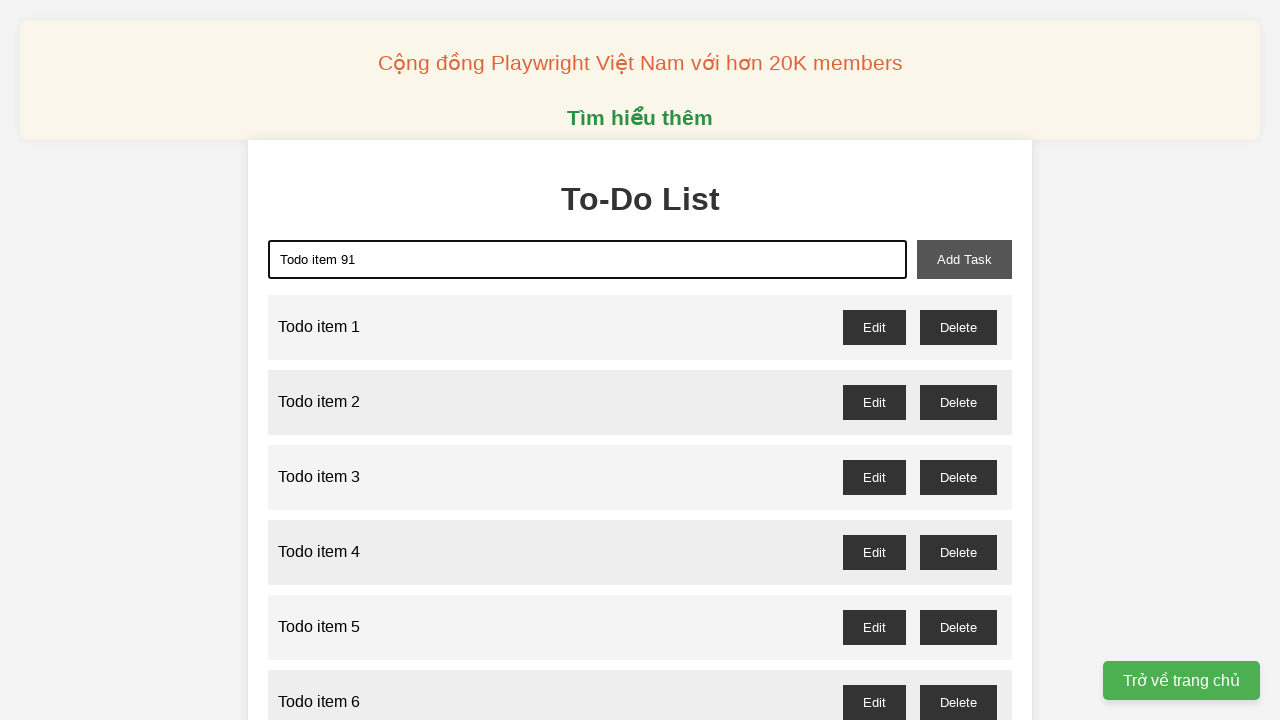

Clicked add task button for item 91 at (964, 259) on #add-task
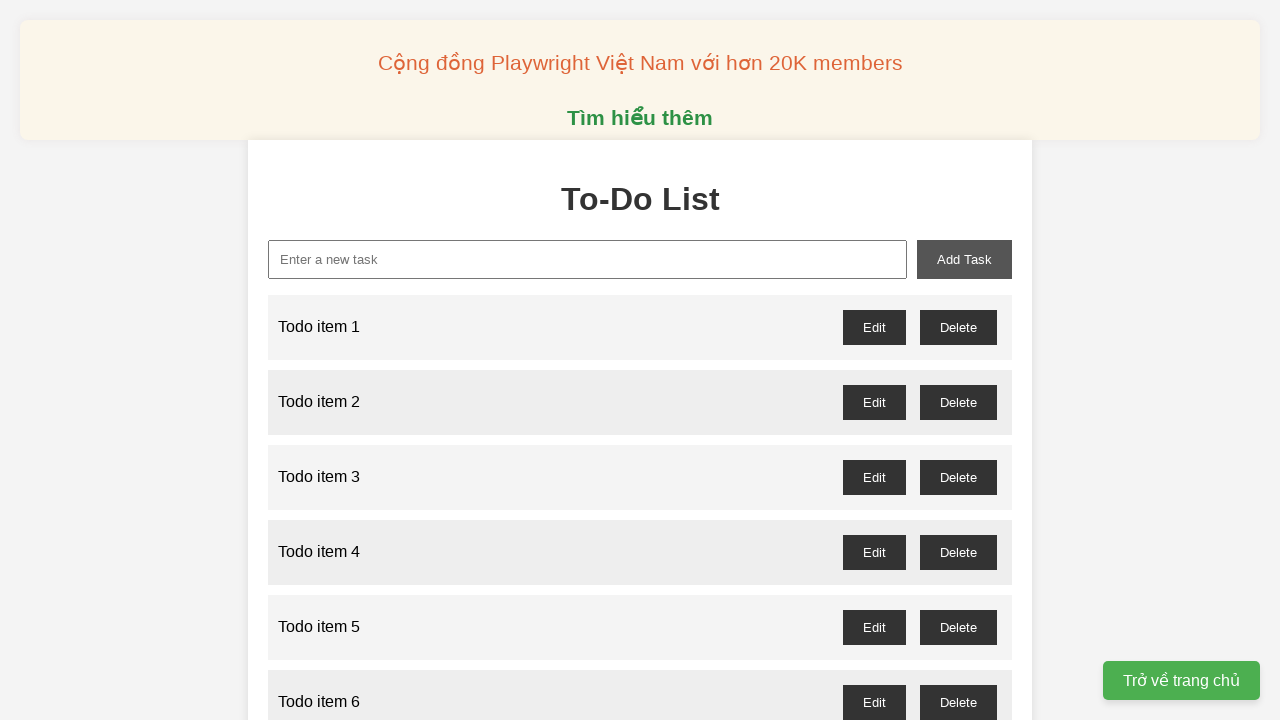

Verified that 'Todo item 91' appeared in the list
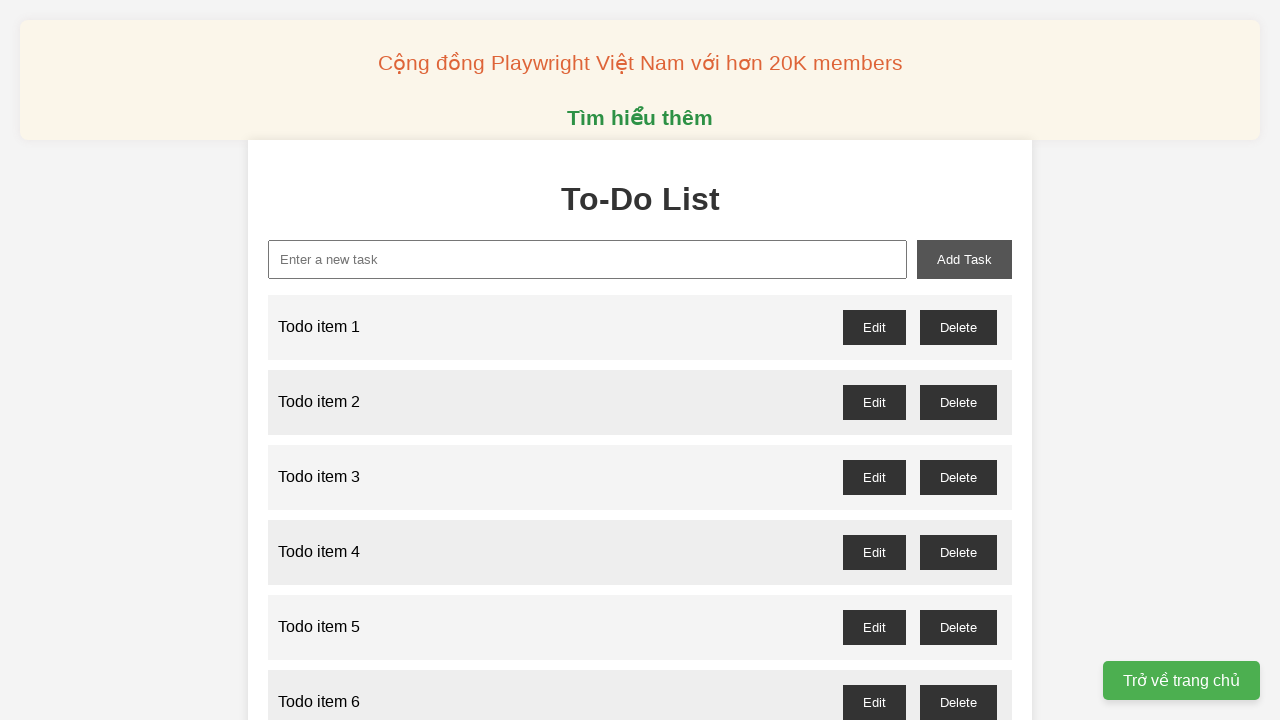

Filled new task input with 'Todo item 92' on #new-task
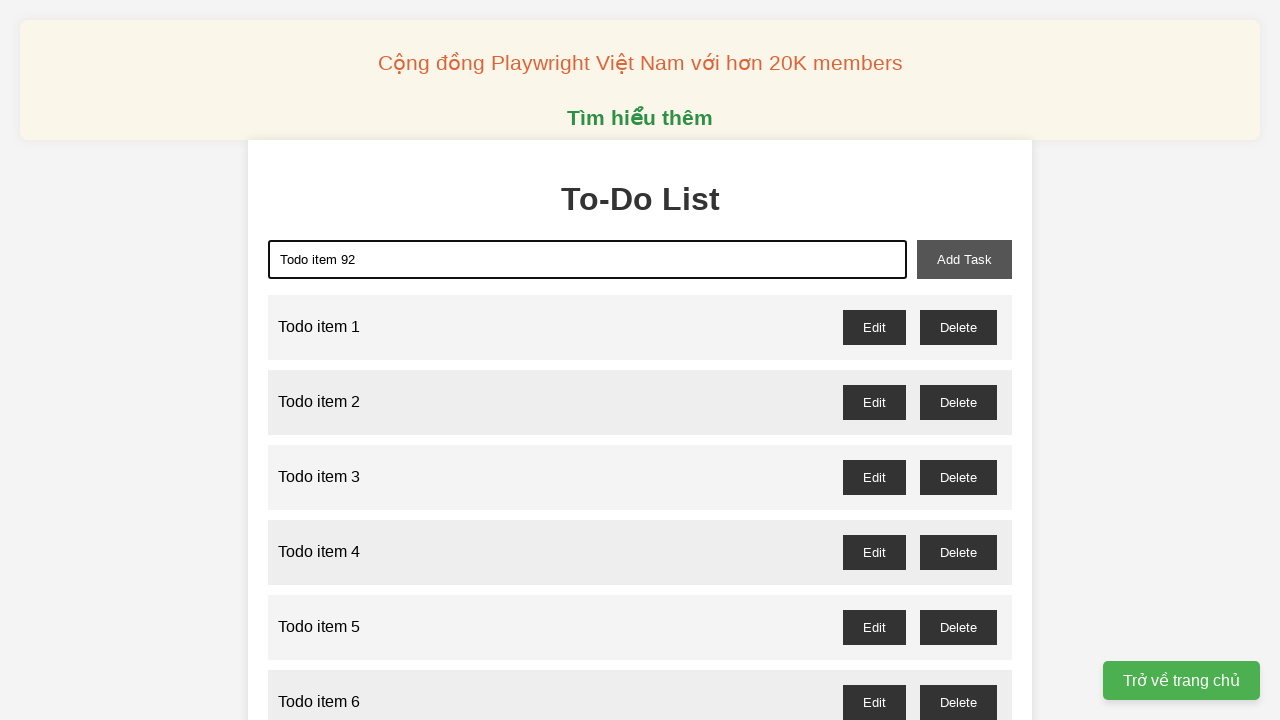

Clicked add task button for item 92 at (964, 259) on #add-task
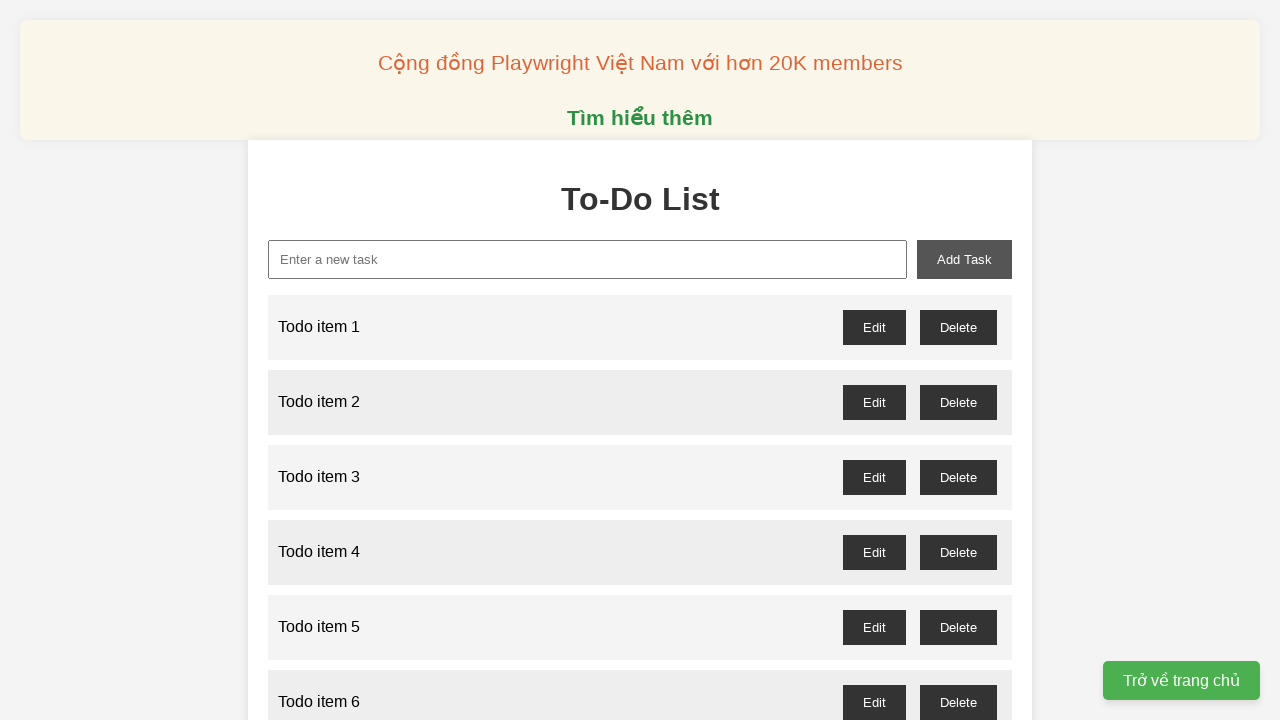

Verified that 'Todo item 92' appeared in the list
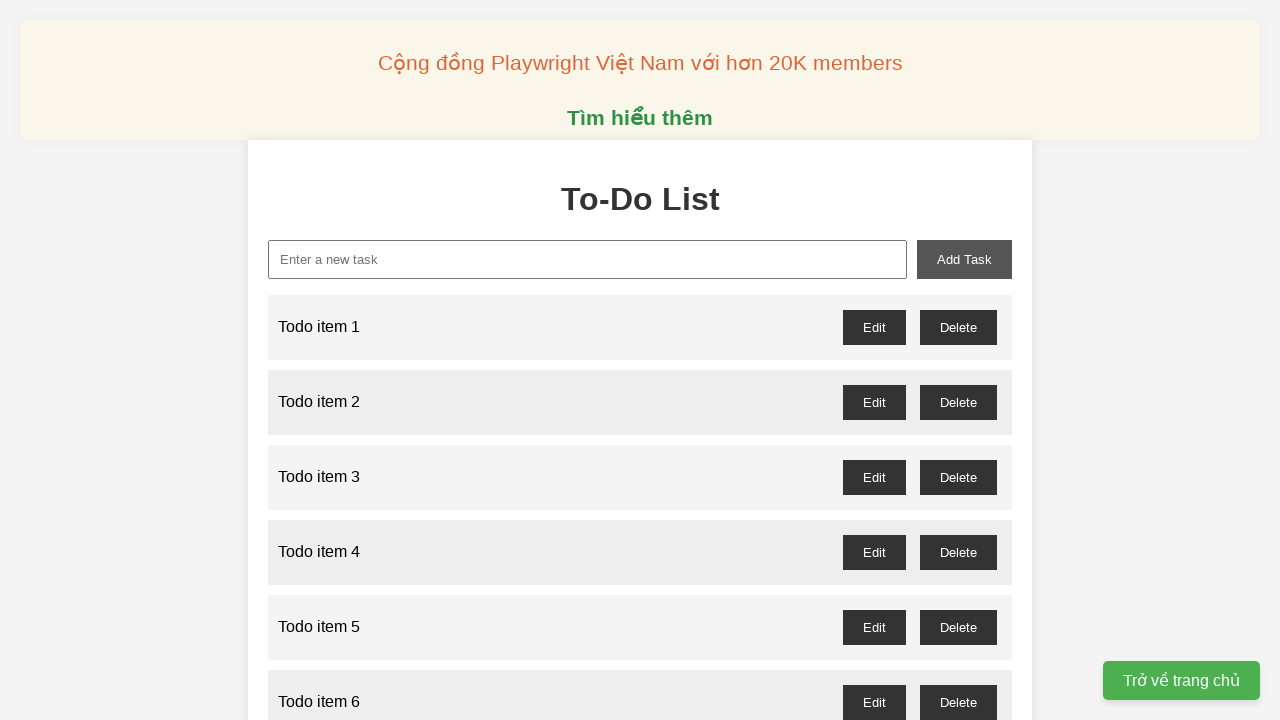

Filled new task input with 'Todo item 93' on #new-task
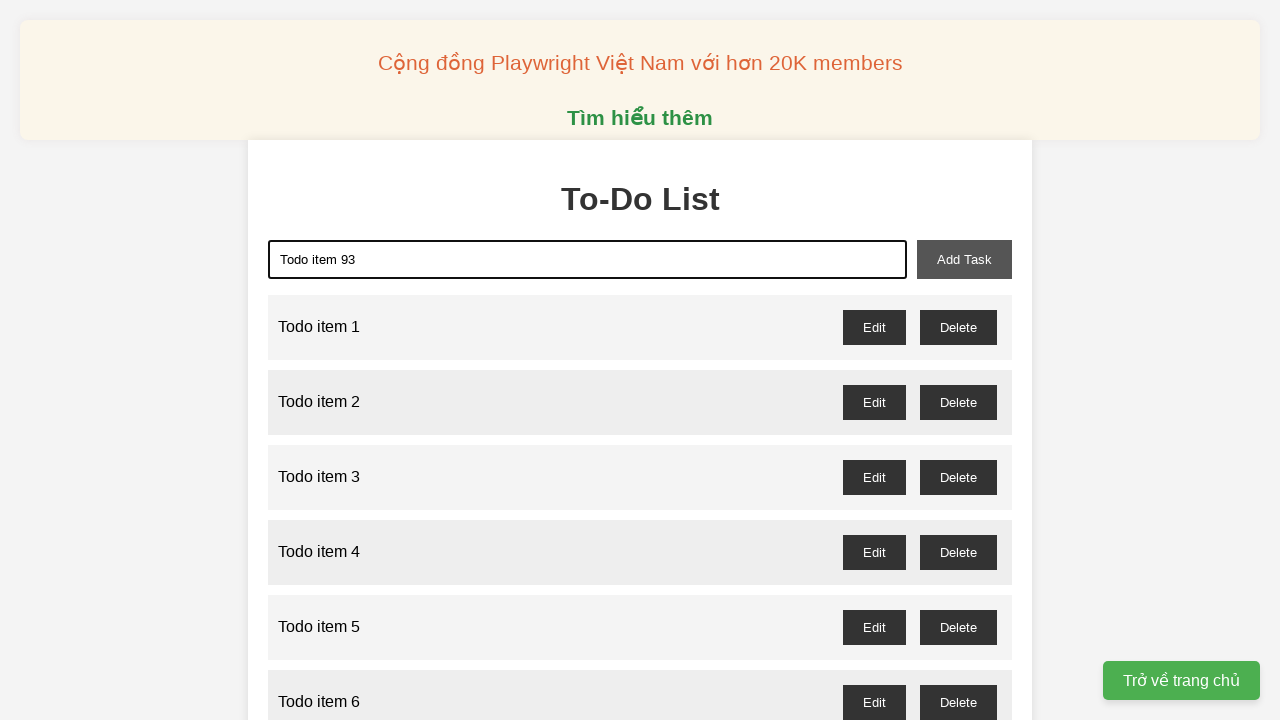

Clicked add task button for item 93 at (964, 259) on #add-task
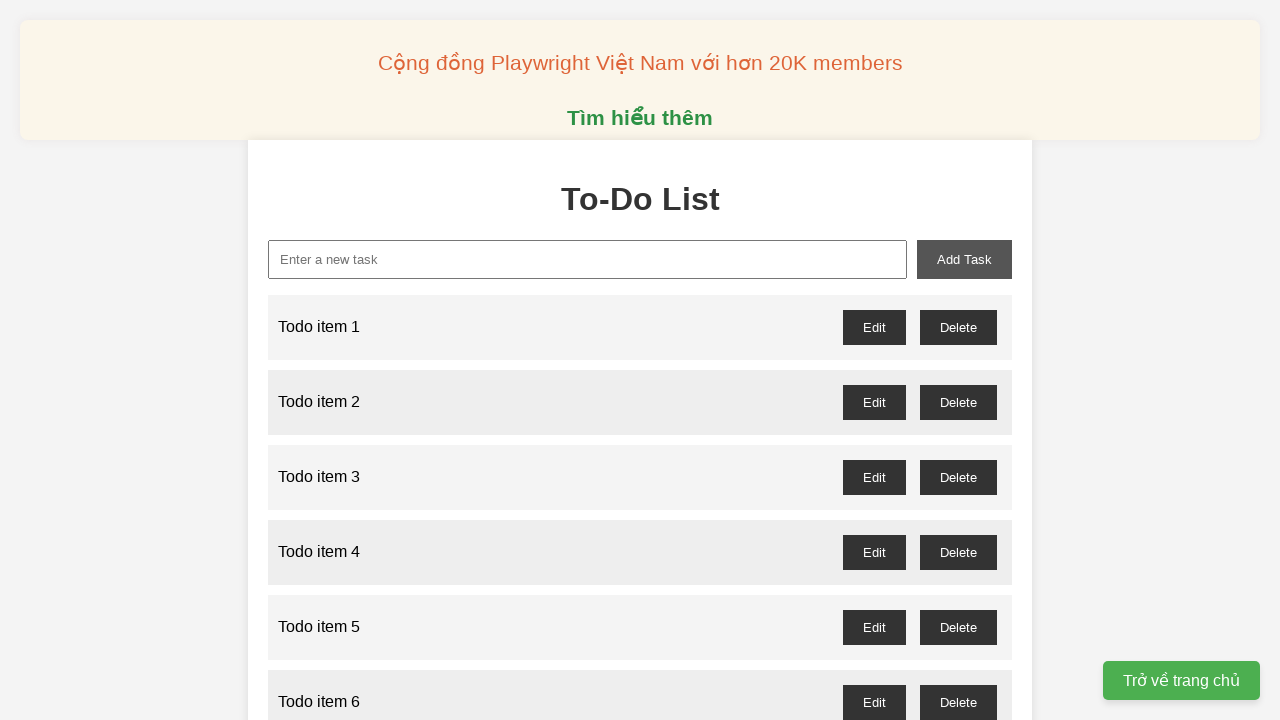

Verified that 'Todo item 93' appeared in the list
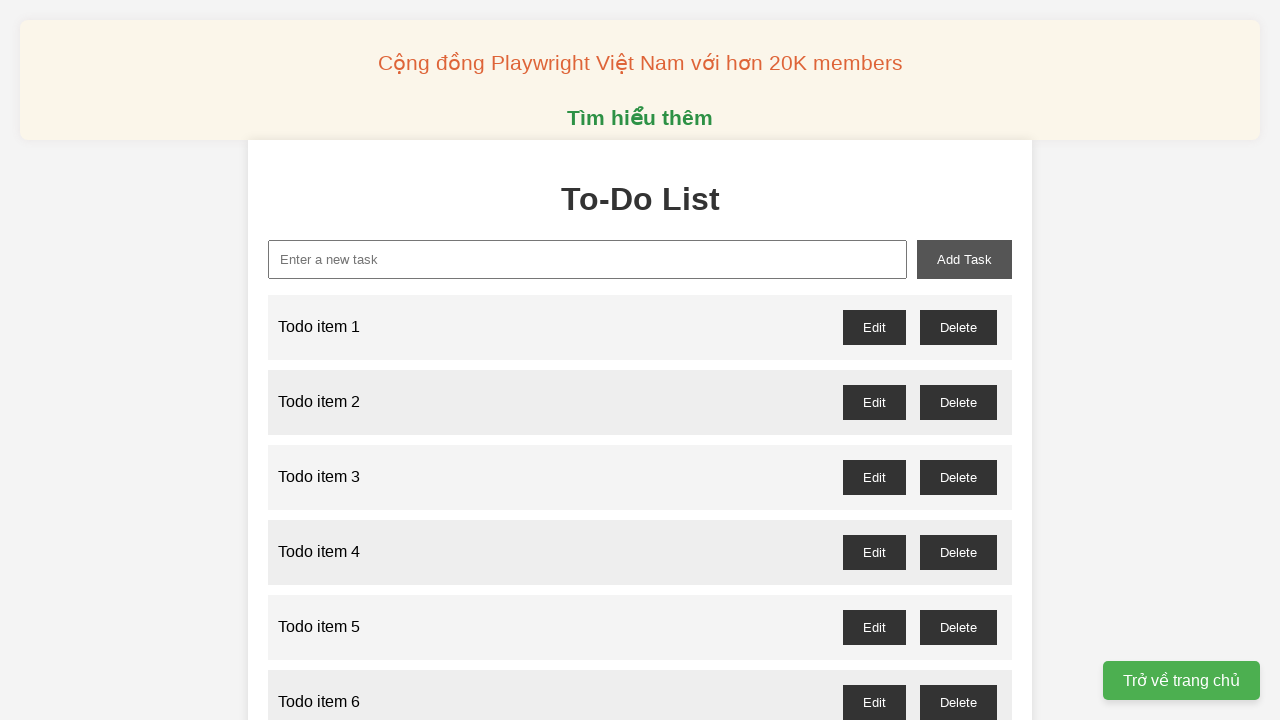

Filled new task input with 'Todo item 94' on #new-task
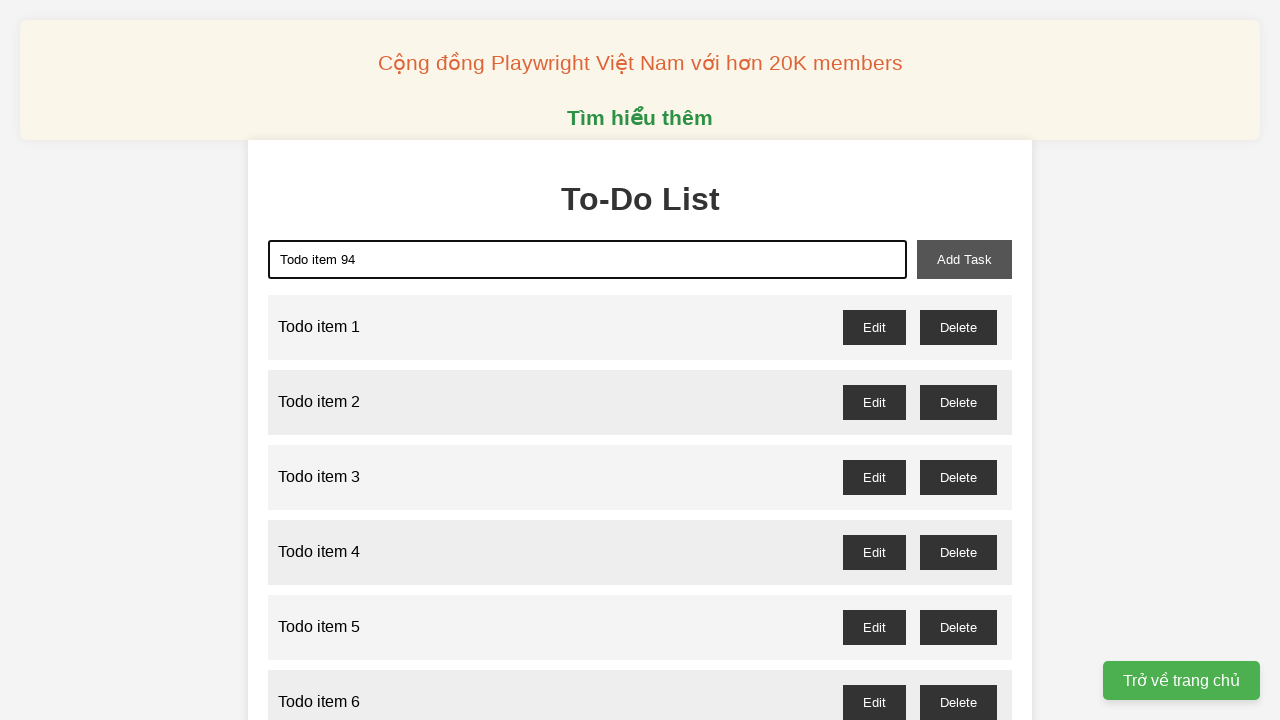

Clicked add task button for item 94 at (964, 259) on #add-task
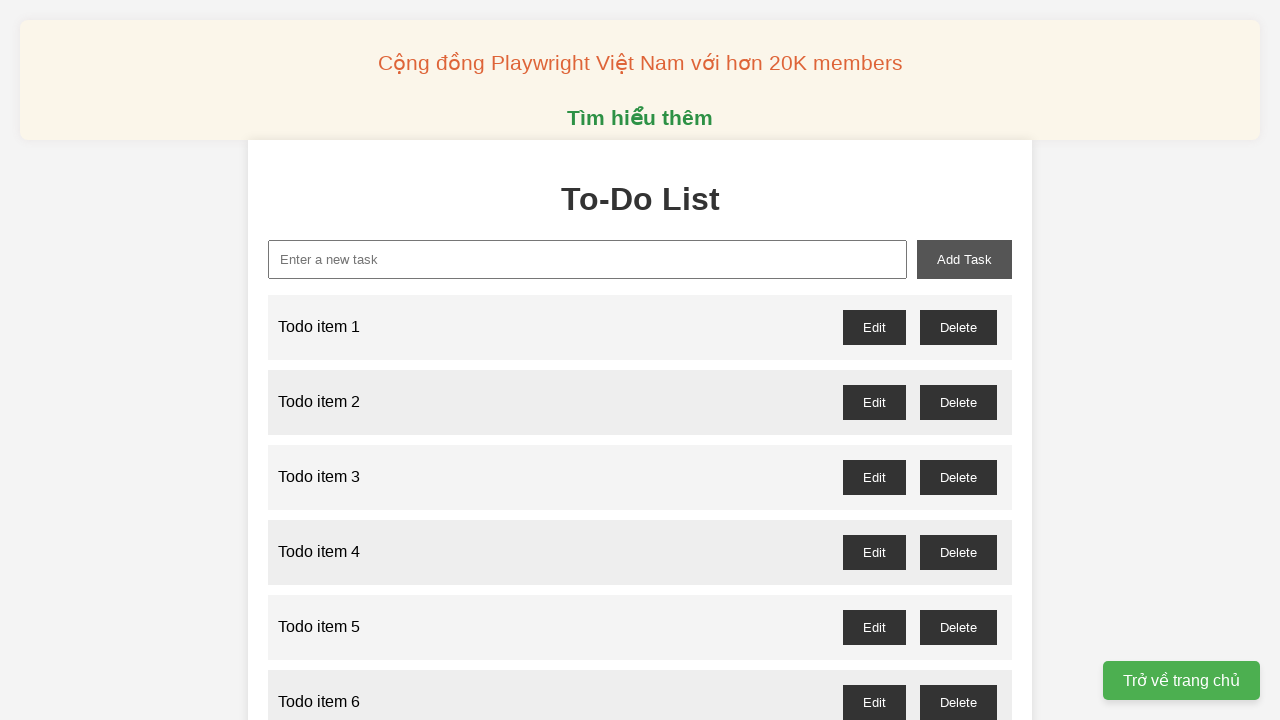

Verified that 'Todo item 94' appeared in the list
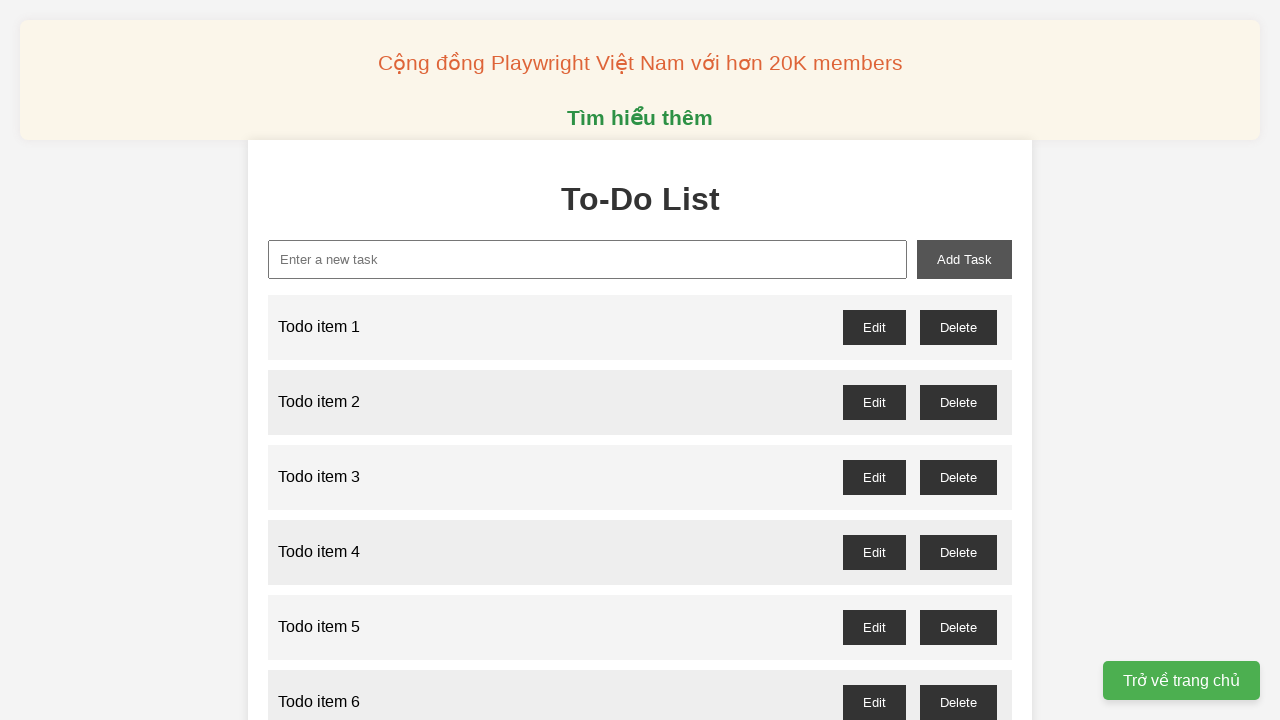

Filled new task input with 'Todo item 95' on #new-task
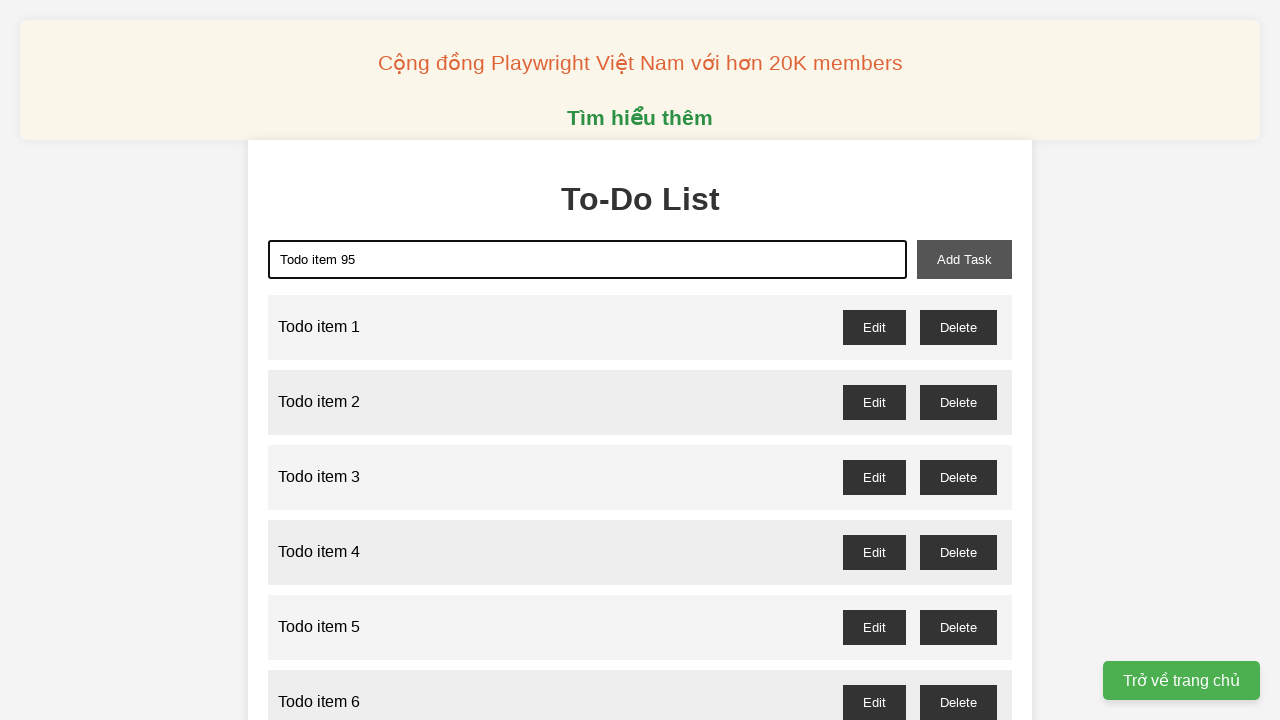

Clicked add task button for item 95 at (964, 259) on #add-task
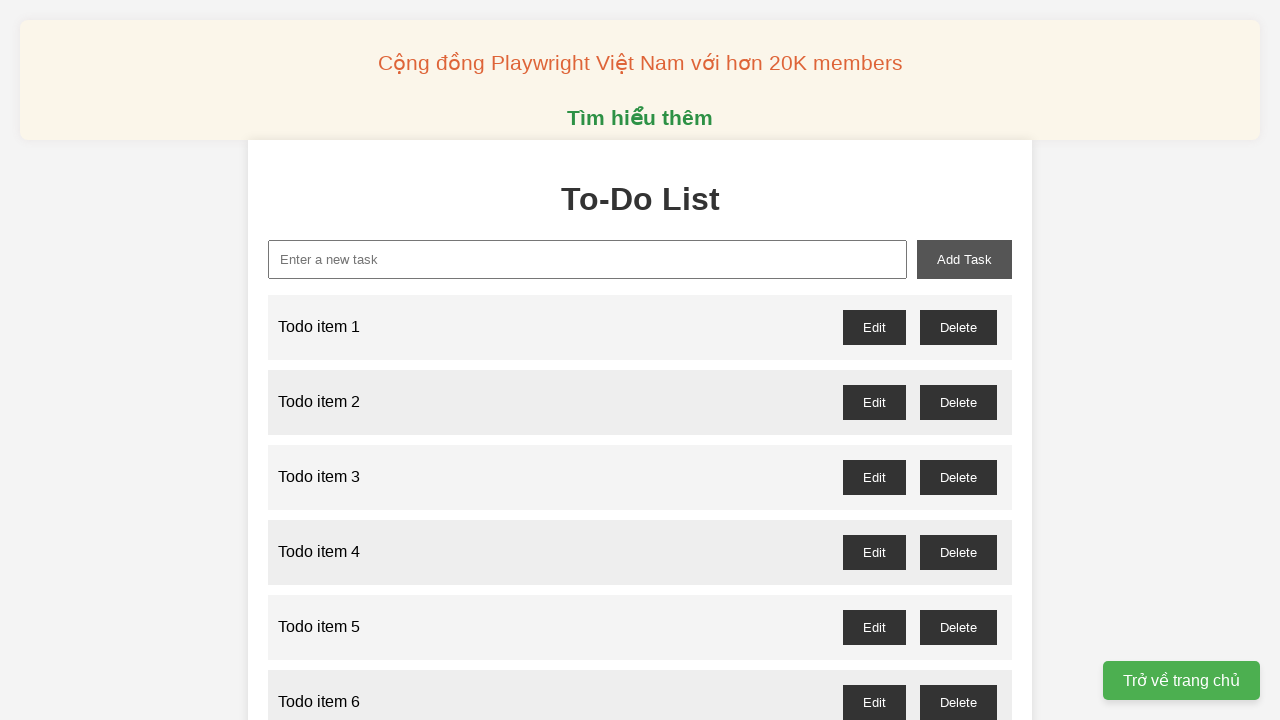

Verified that 'Todo item 95' appeared in the list
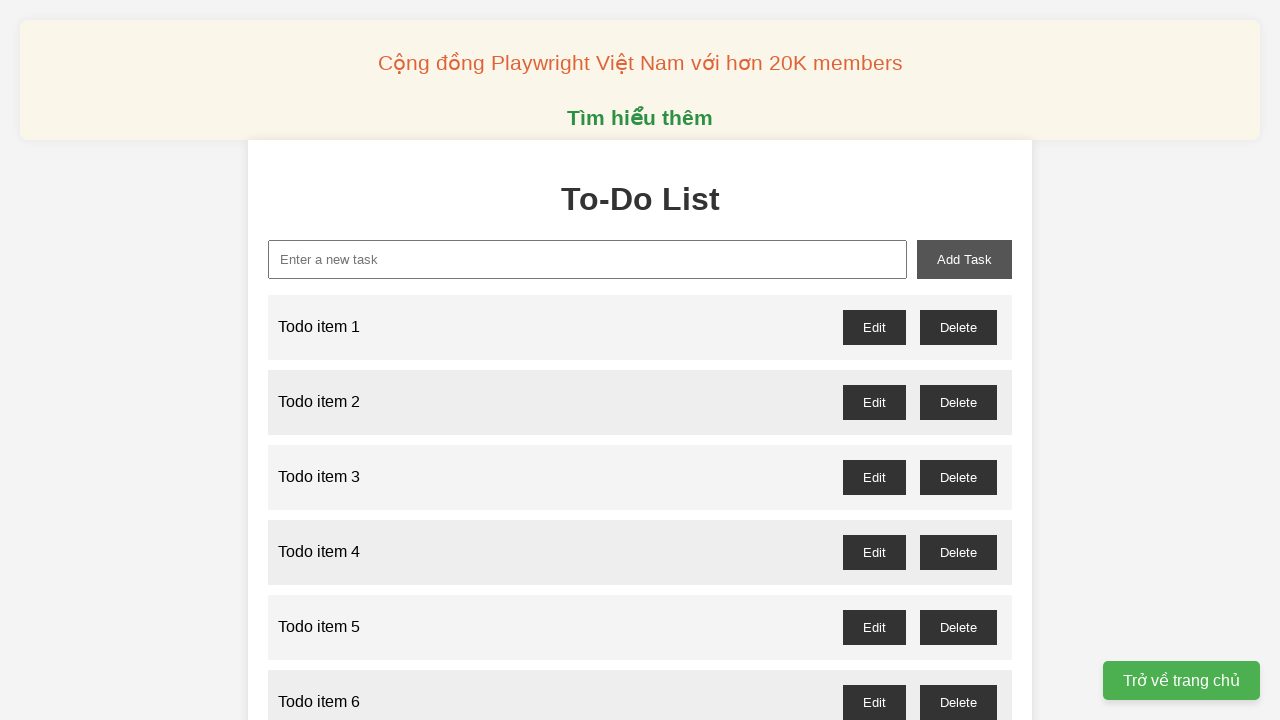

Filled new task input with 'Todo item 96' on #new-task
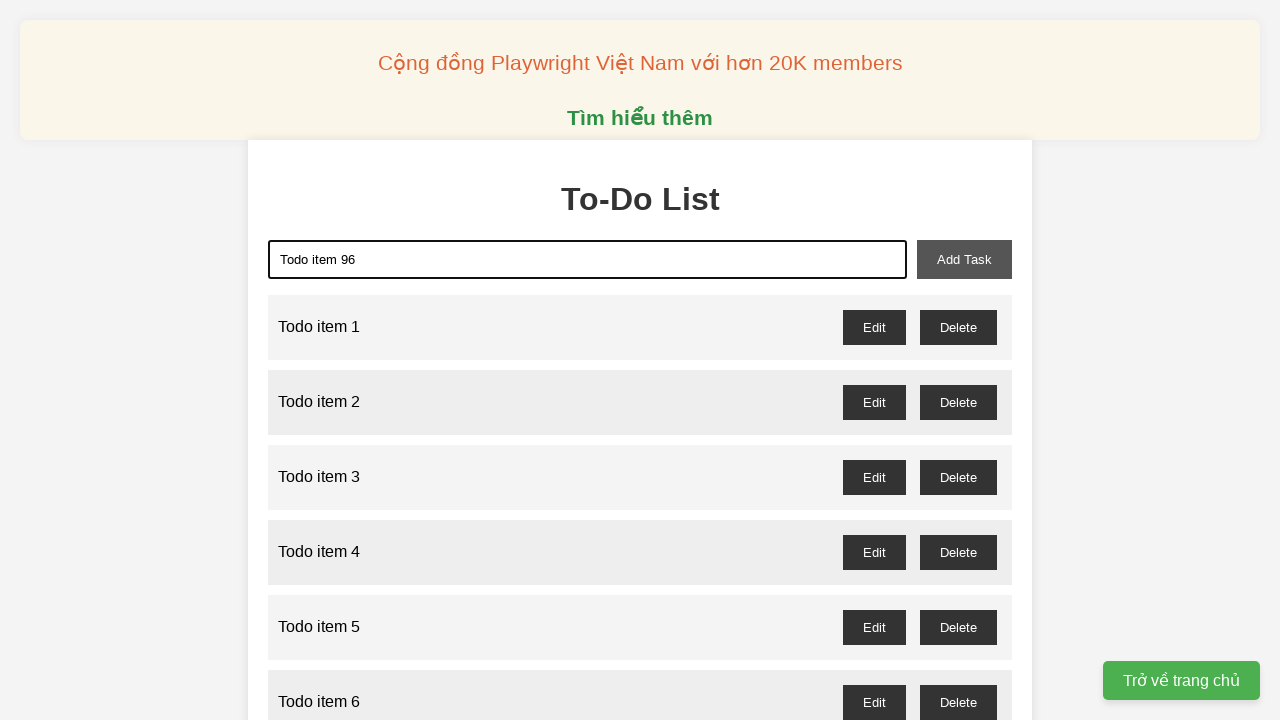

Clicked add task button for item 96 at (964, 259) on #add-task
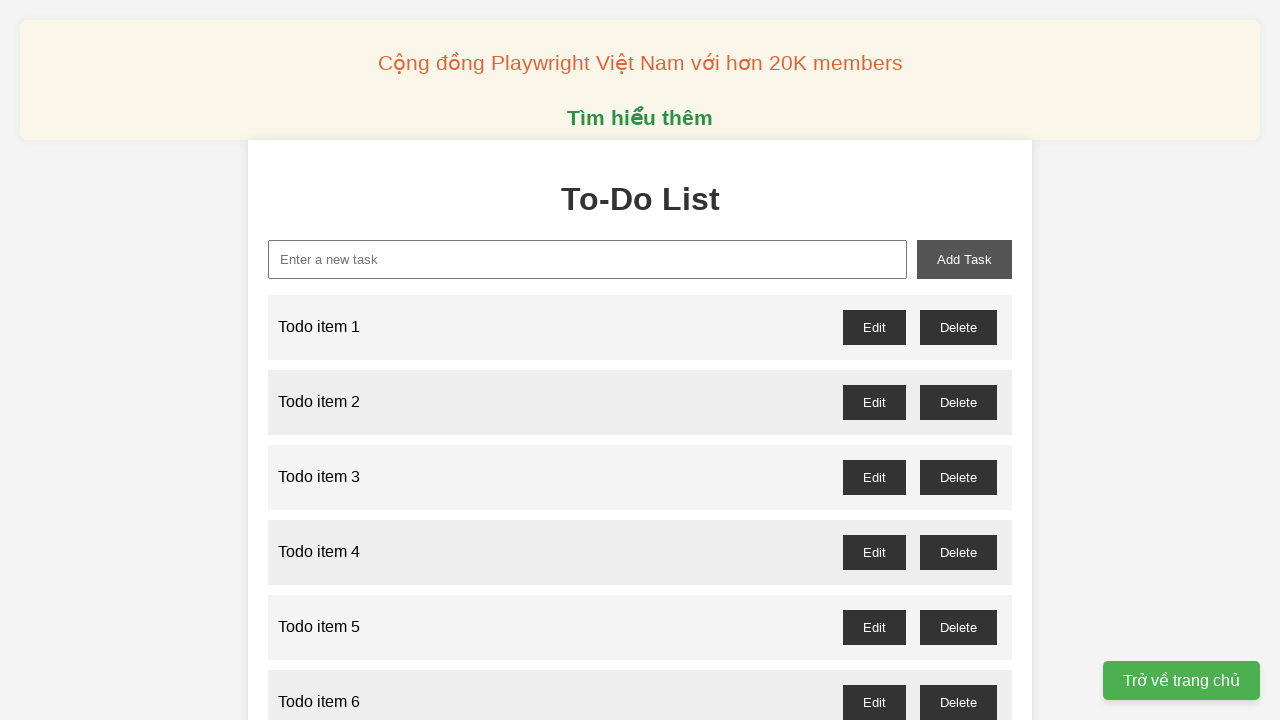

Verified that 'Todo item 96' appeared in the list
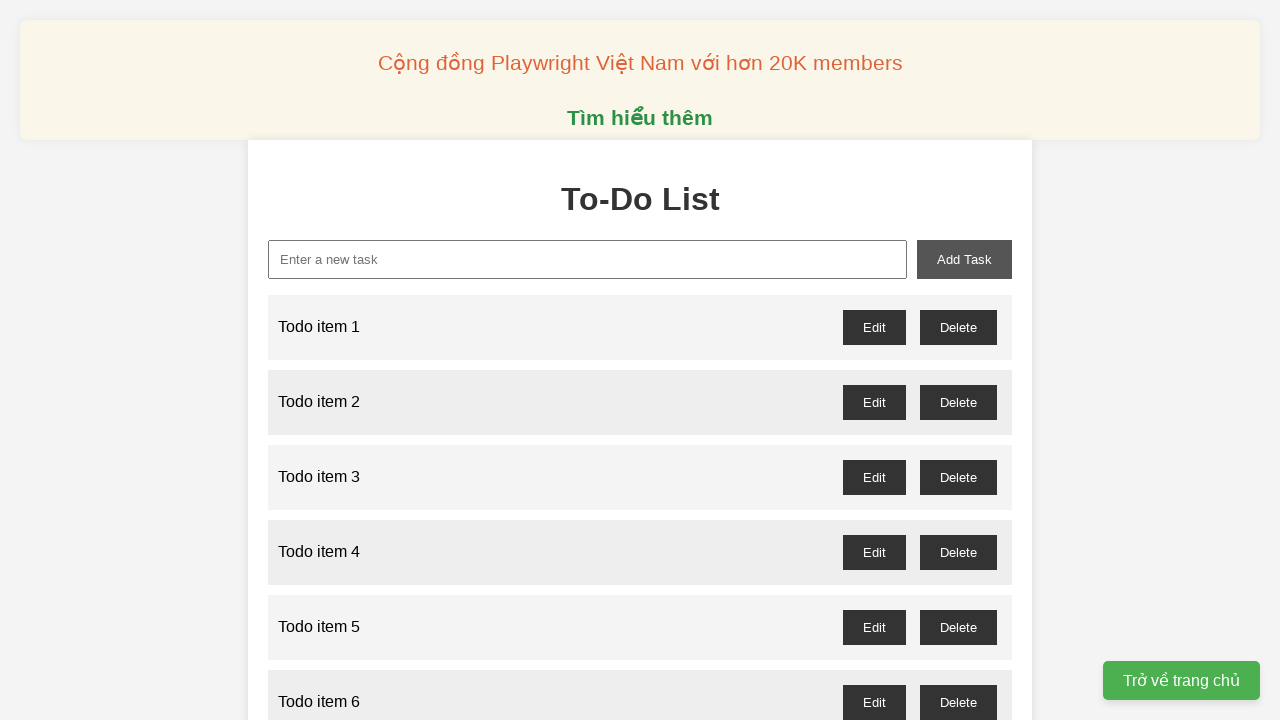

Filled new task input with 'Todo item 97' on #new-task
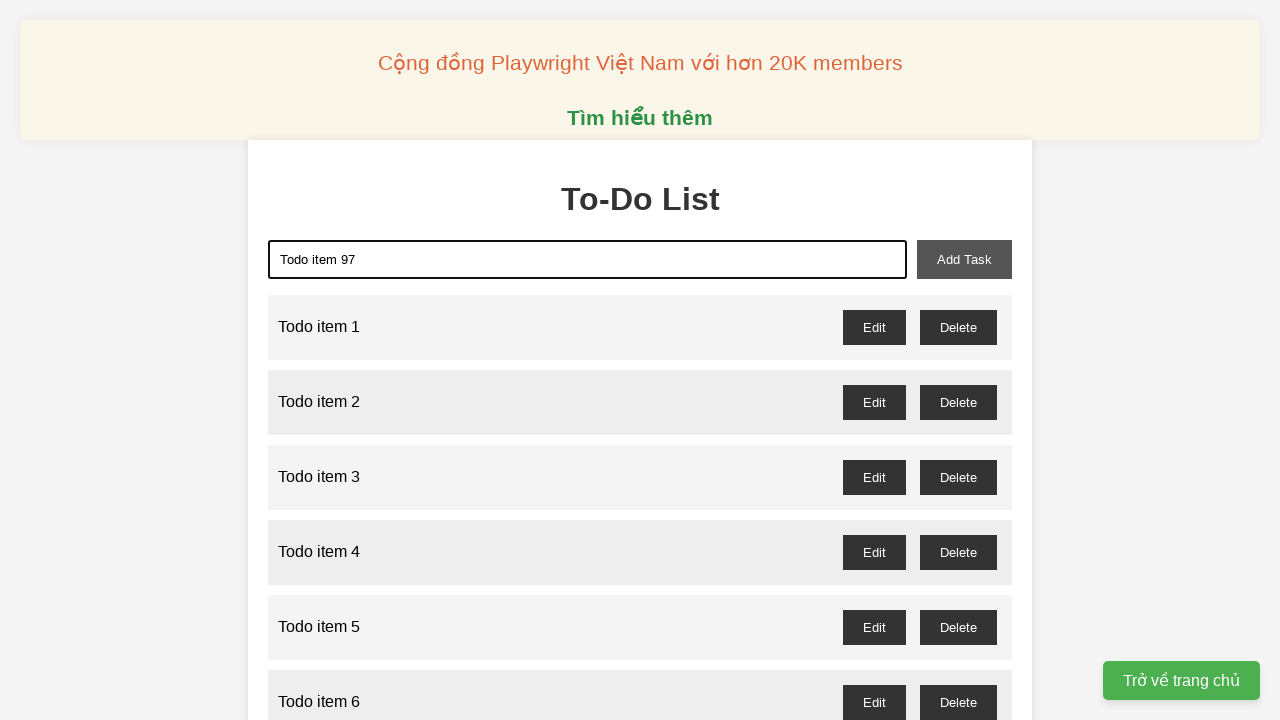

Clicked add task button for item 97 at (964, 259) on #add-task
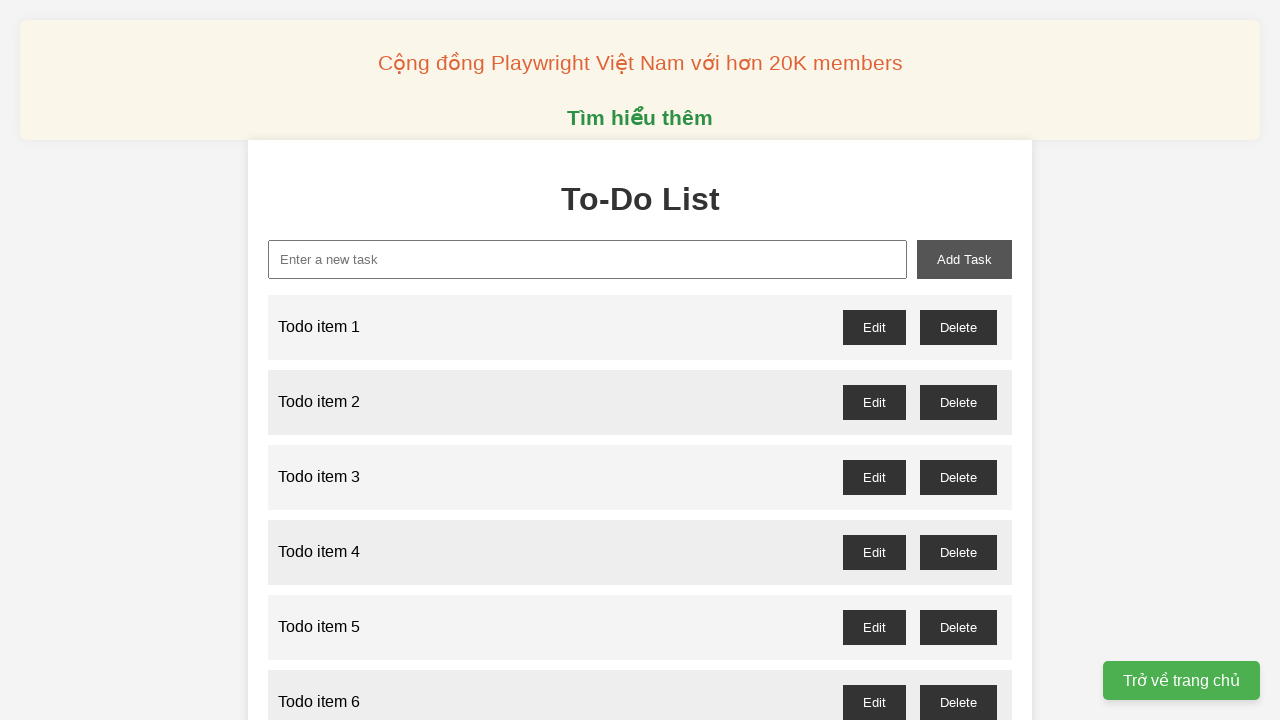

Verified that 'Todo item 97' appeared in the list
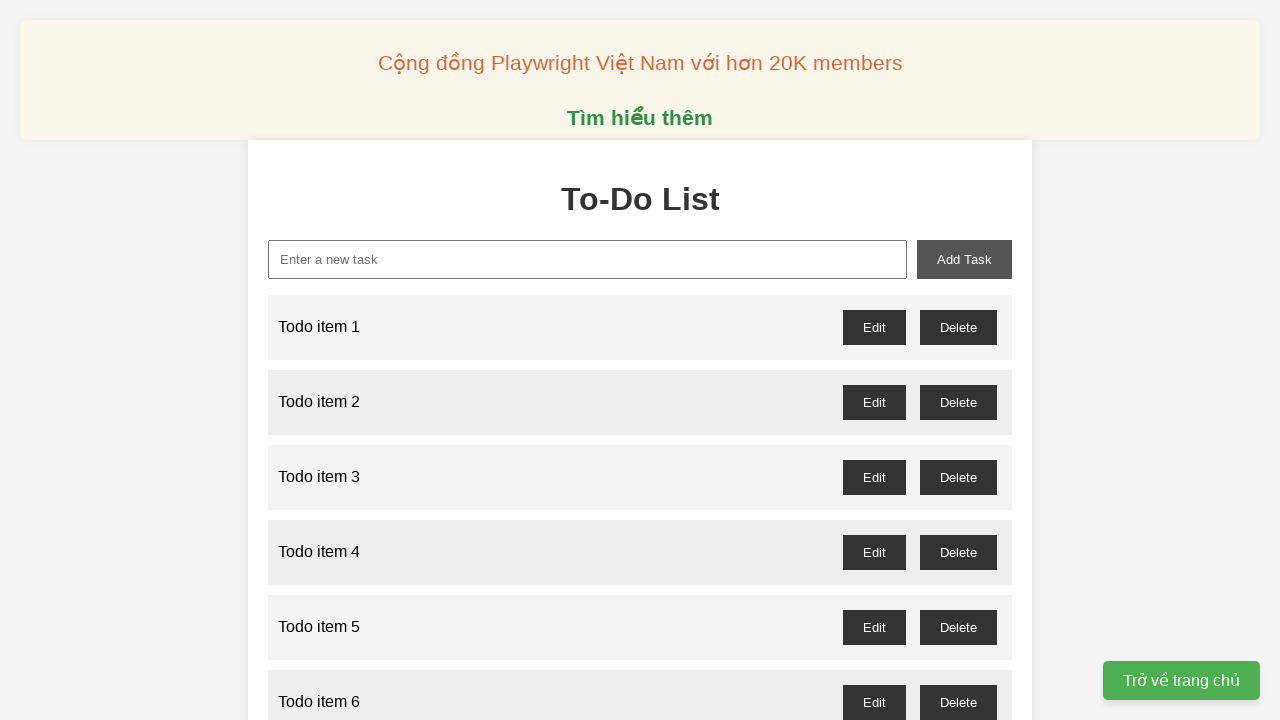

Filled new task input with 'Todo item 98' on #new-task
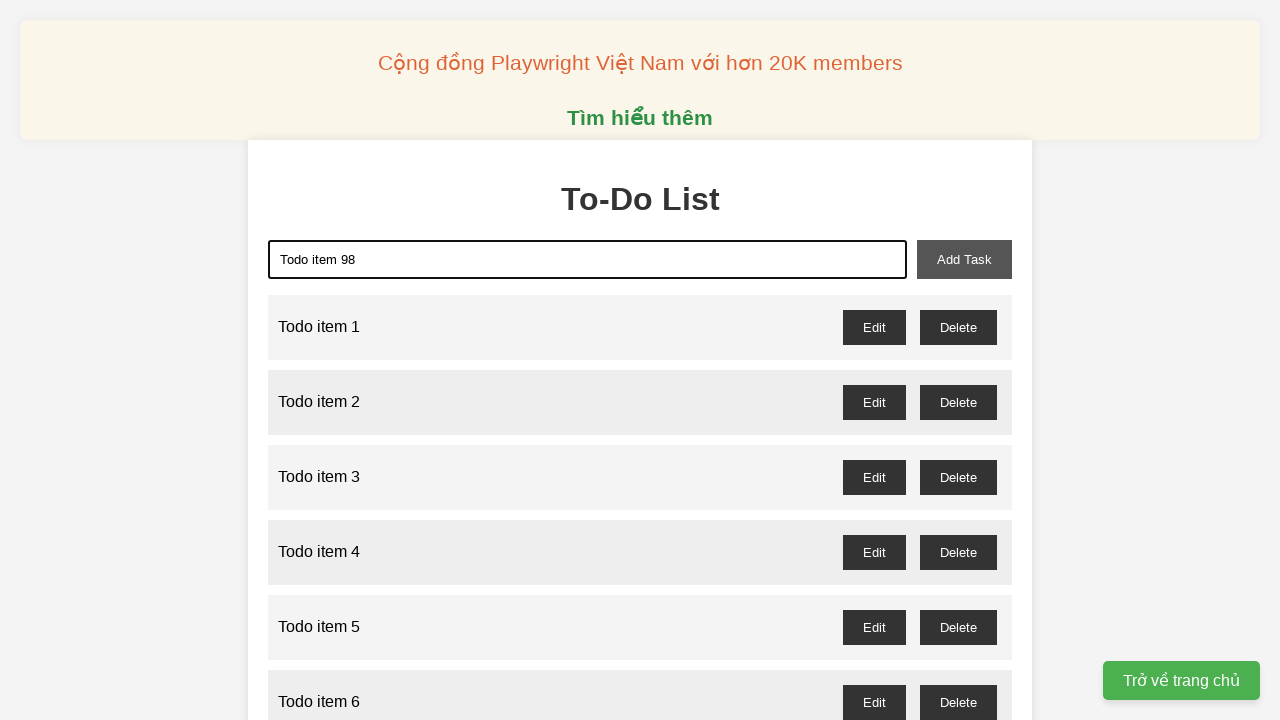

Clicked add task button for item 98 at (964, 259) on #add-task
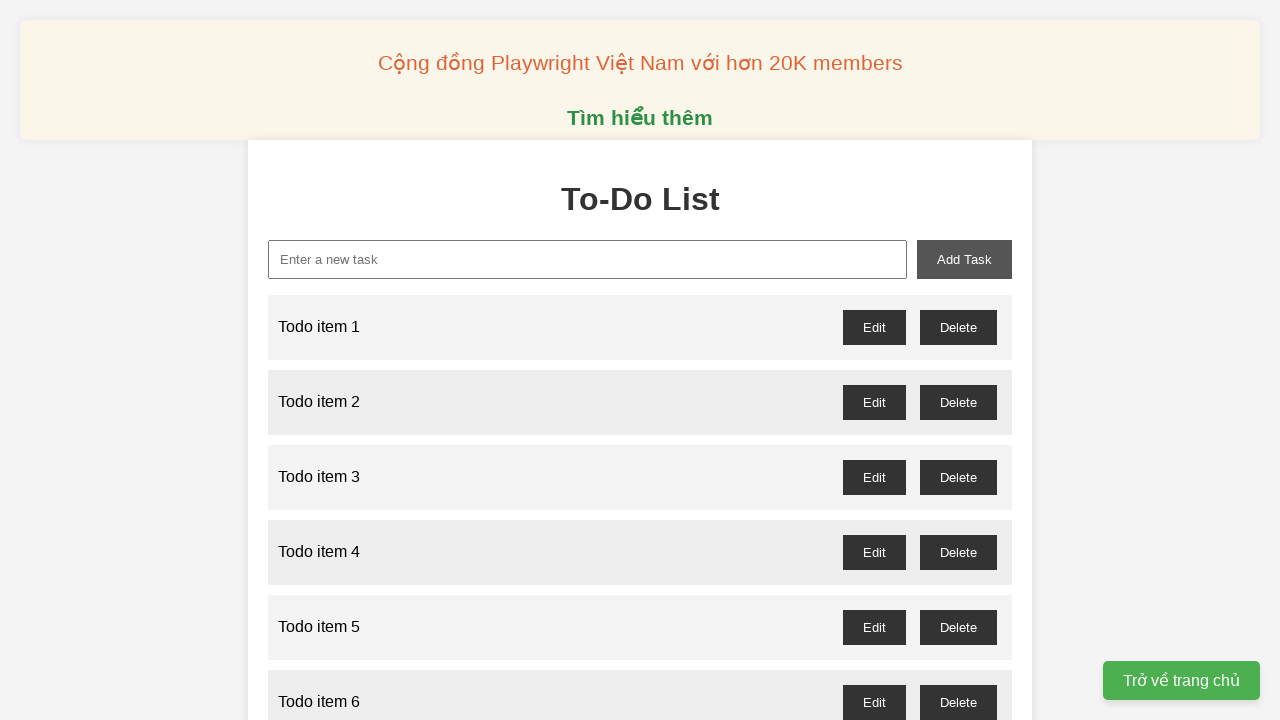

Verified that 'Todo item 98' appeared in the list
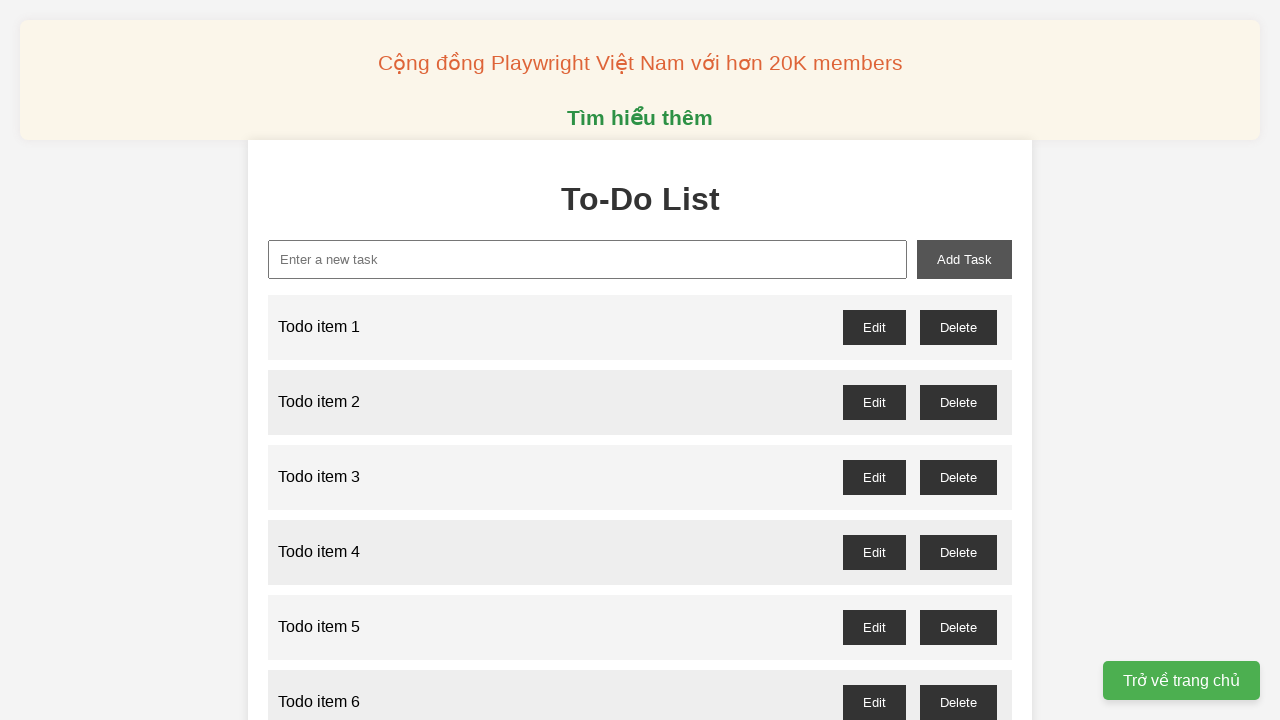

Filled new task input with 'Todo item 99' on #new-task
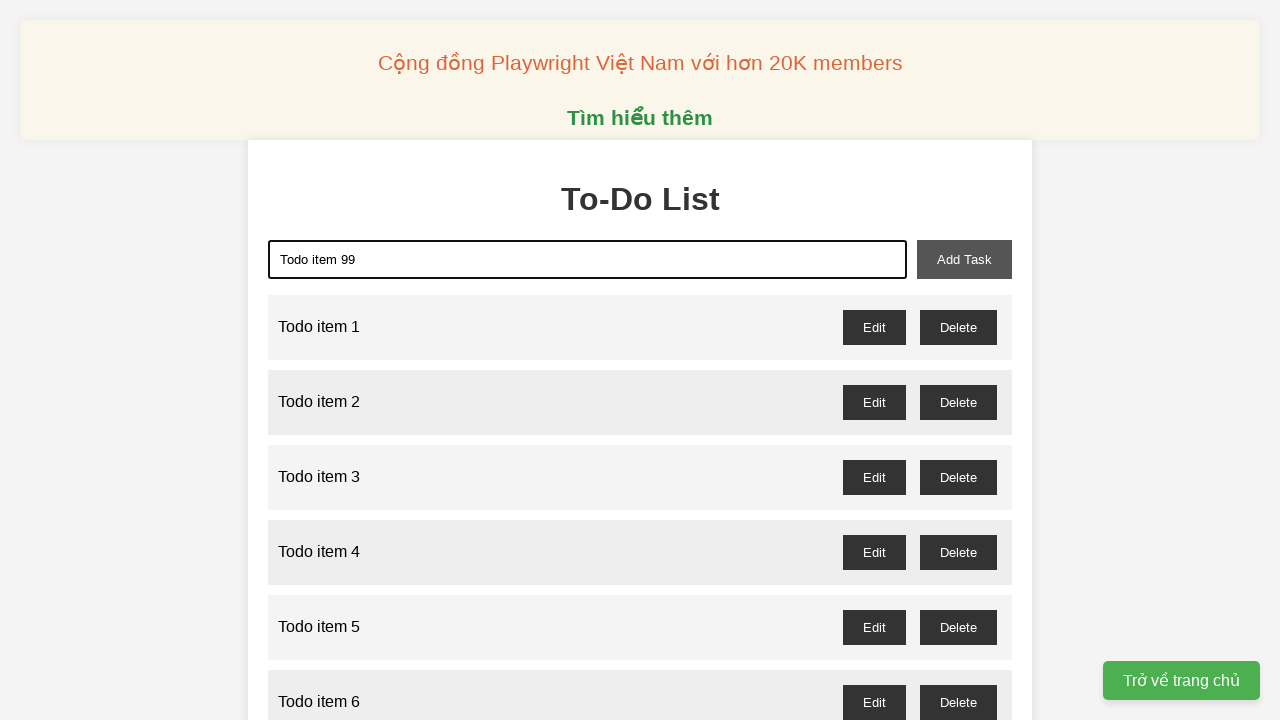

Clicked add task button for item 99 at (964, 259) on #add-task
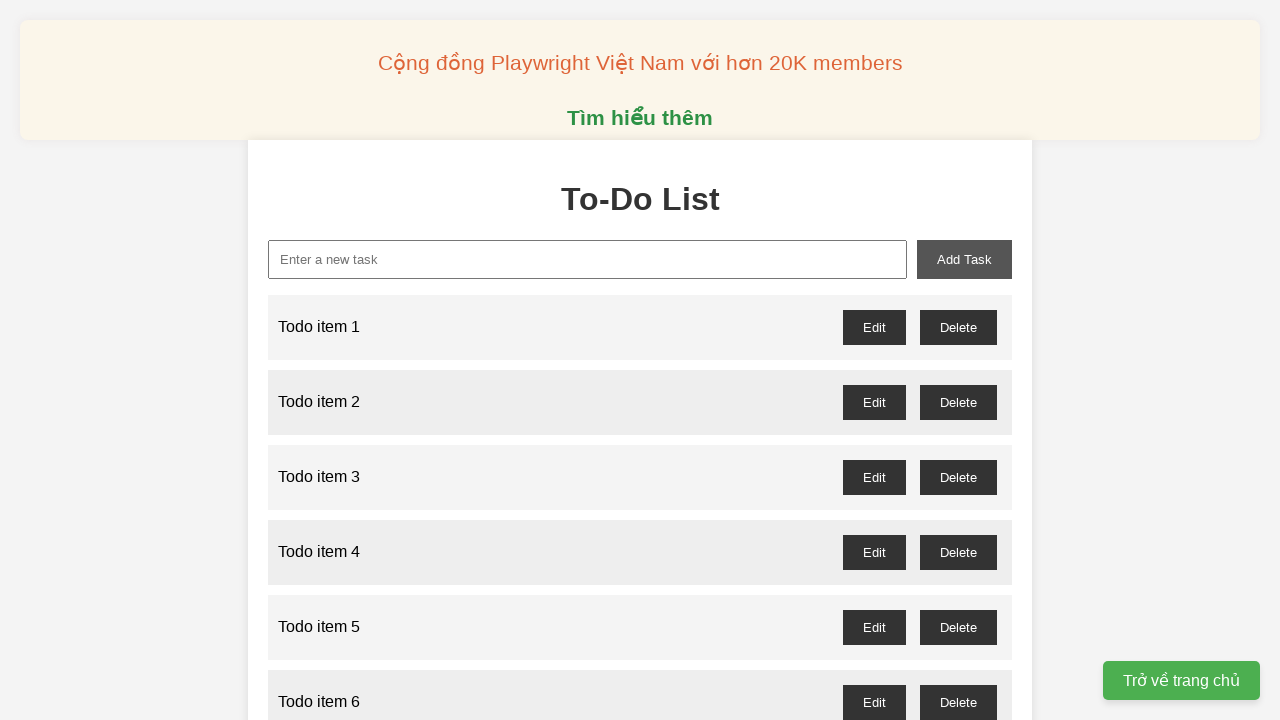

Verified that 'Todo item 99' appeared in the list
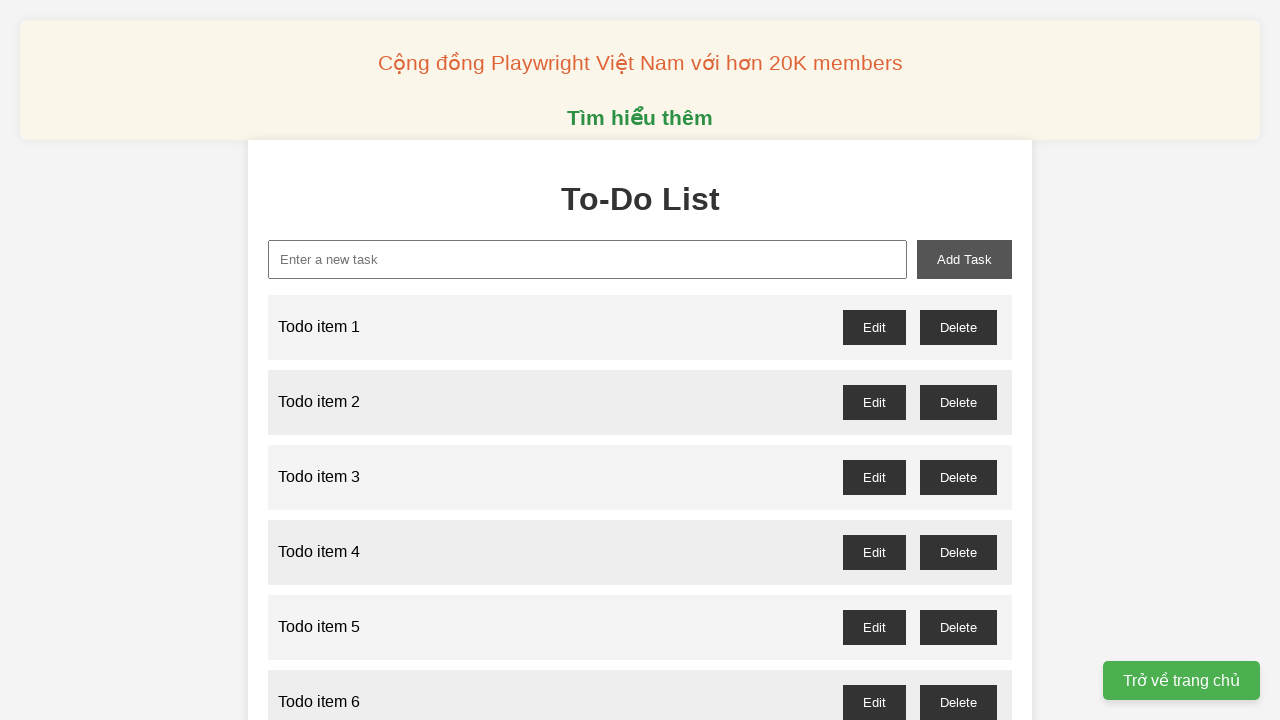

Filled new task input with 'Todo item 100' on #new-task
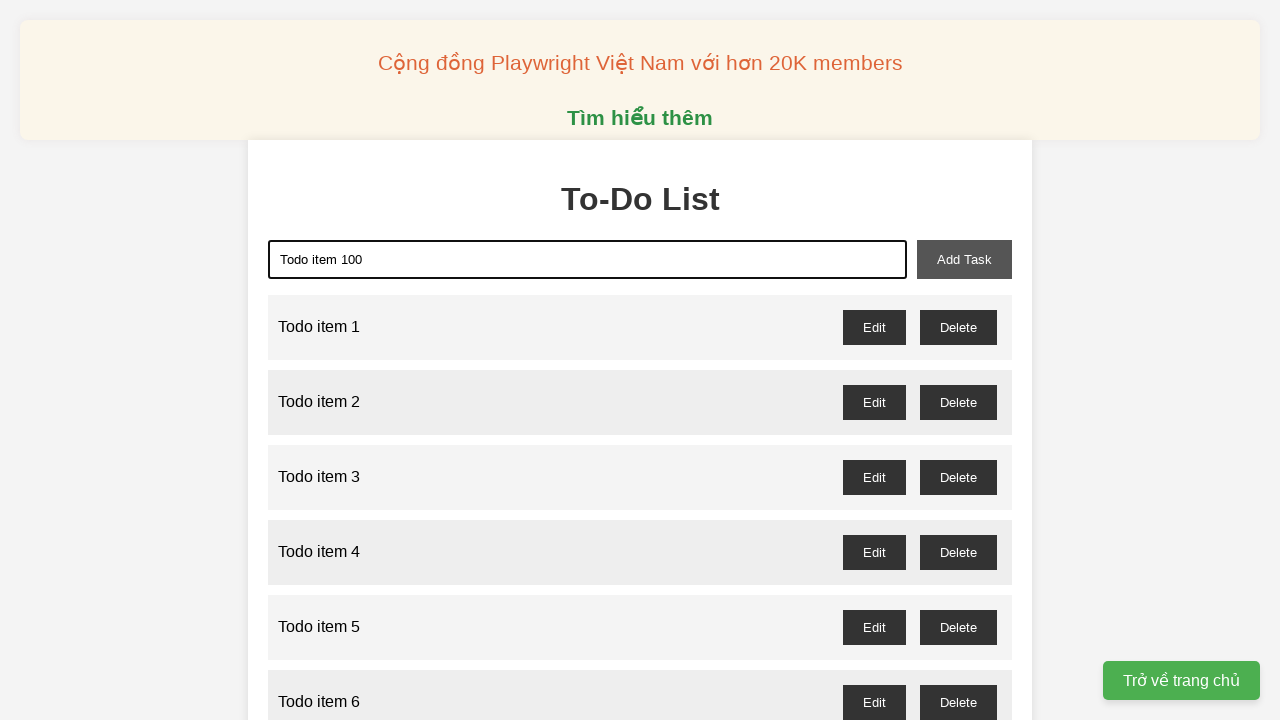

Clicked add task button for item 100 at (964, 259) on #add-task
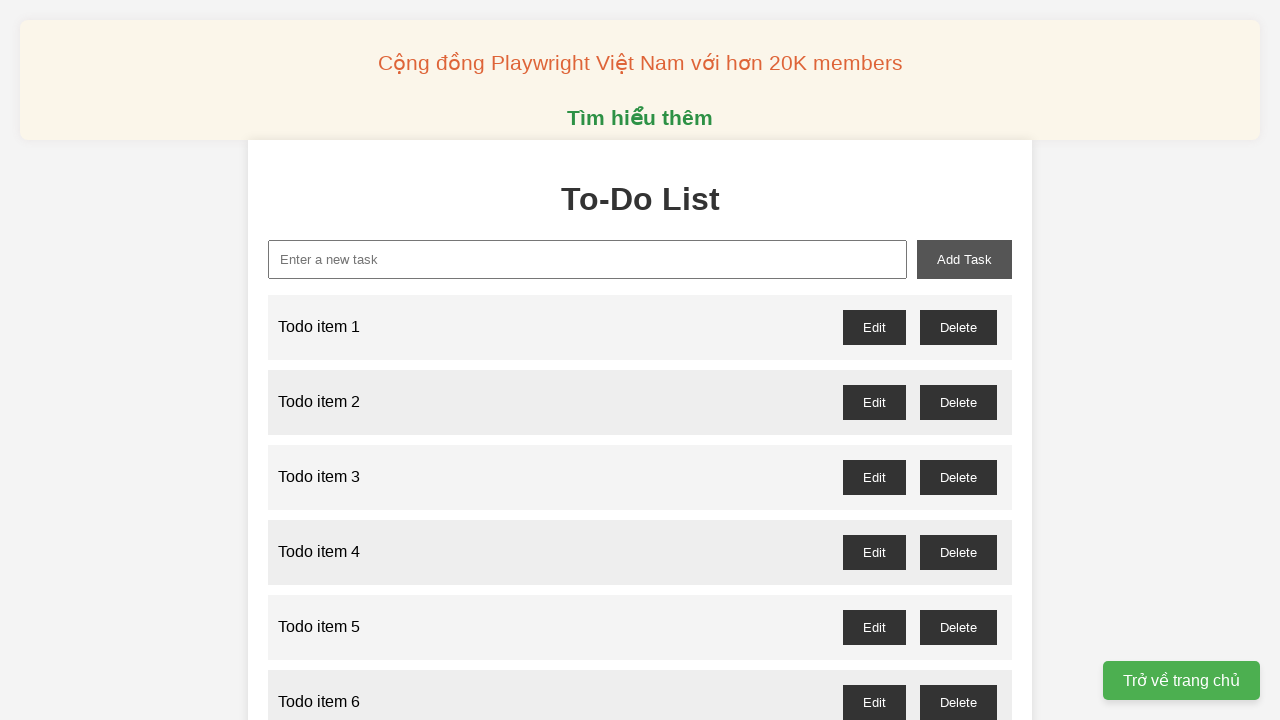

Verified that 'Todo item 100' appeared in the list
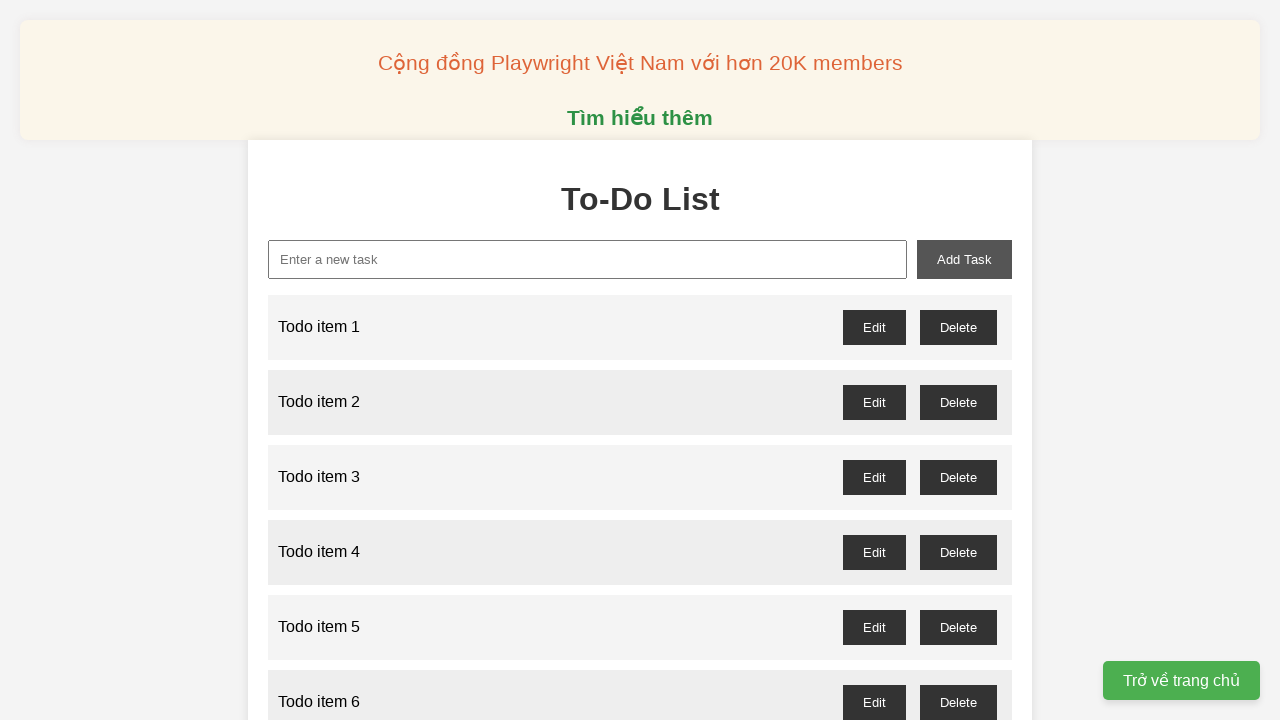

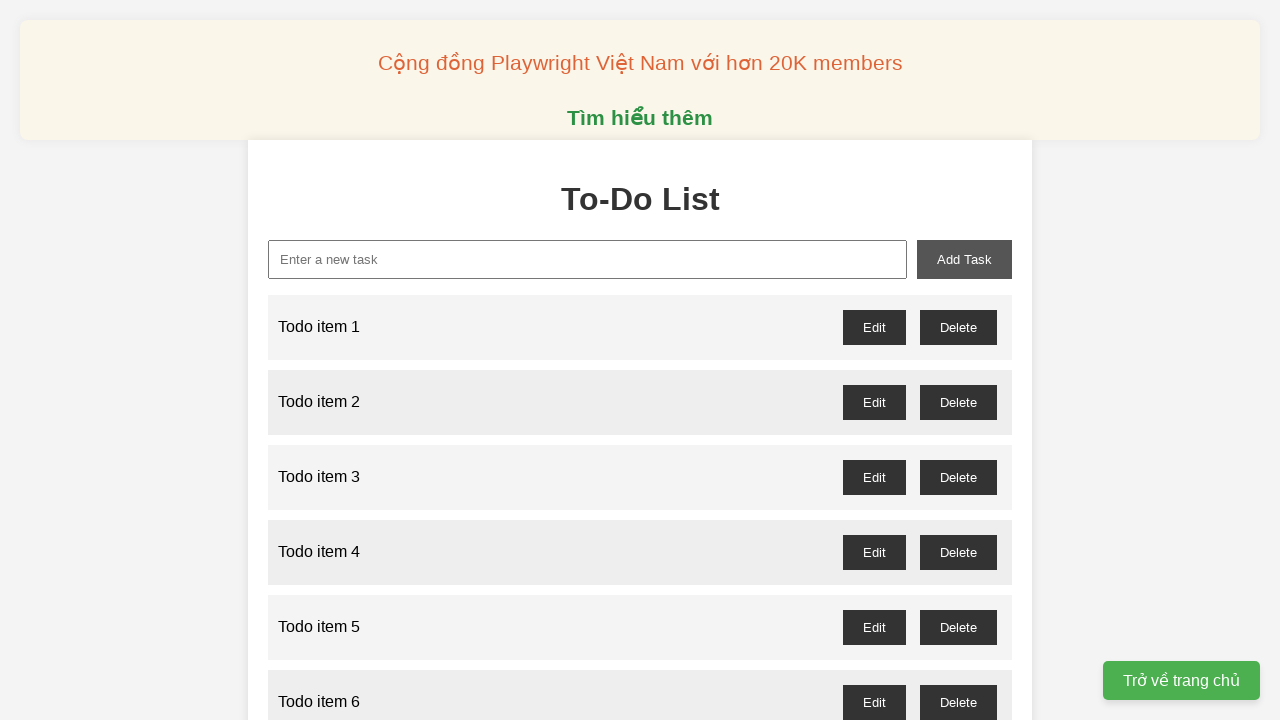